Tests the Add/Remove Elements functionality by clicking the Add Element button 100 times, verifying 100 elements were created, then clicking delete 90 times and verifying 10 elements remain.

Starting URL: http://the-internet.herokuapp.com/add_remove_elements/

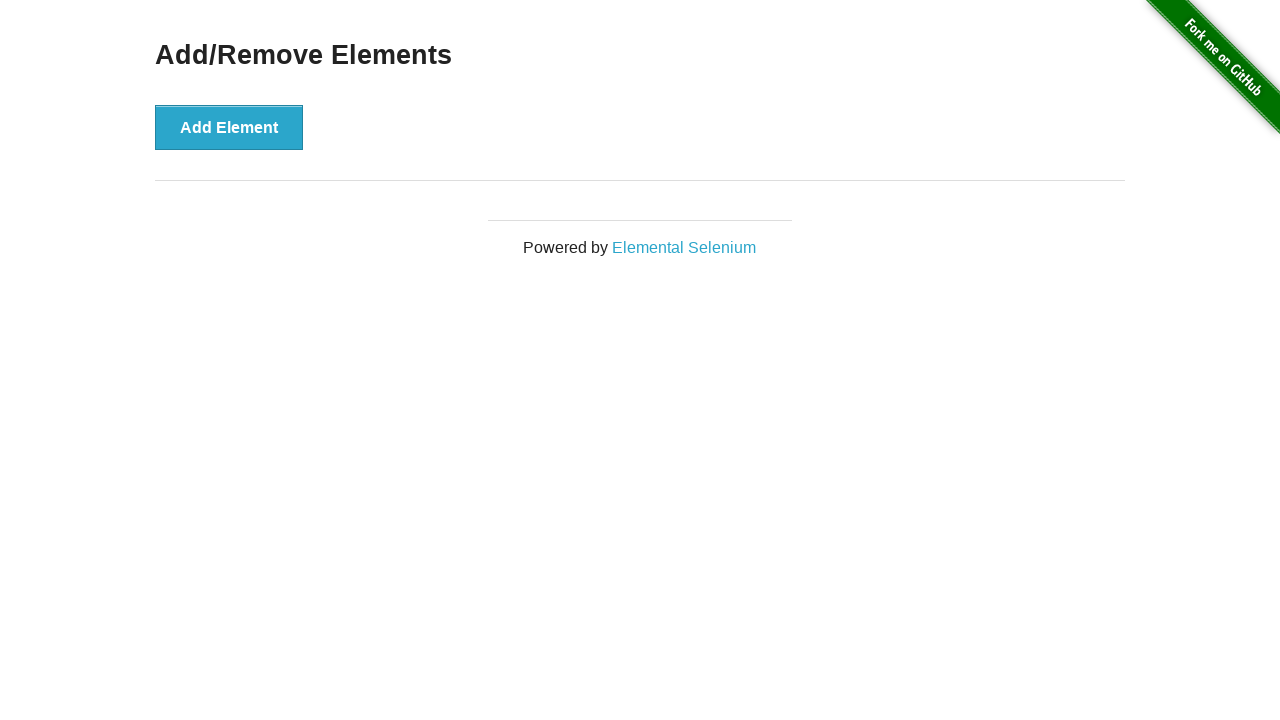

Clicked Add Element button (iteration 1/100) at (229, 127) on button[onclick='addElement()']
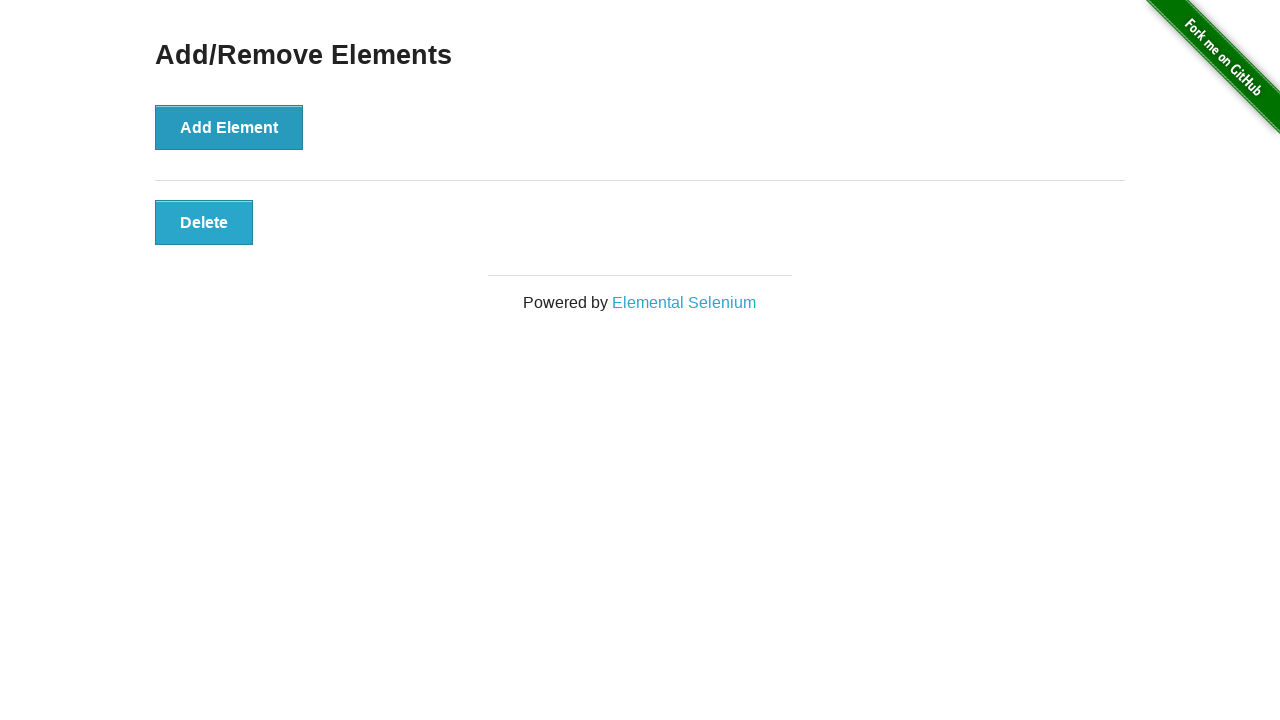

Clicked Add Element button (iteration 2/100) at (229, 127) on button[onclick='addElement()']
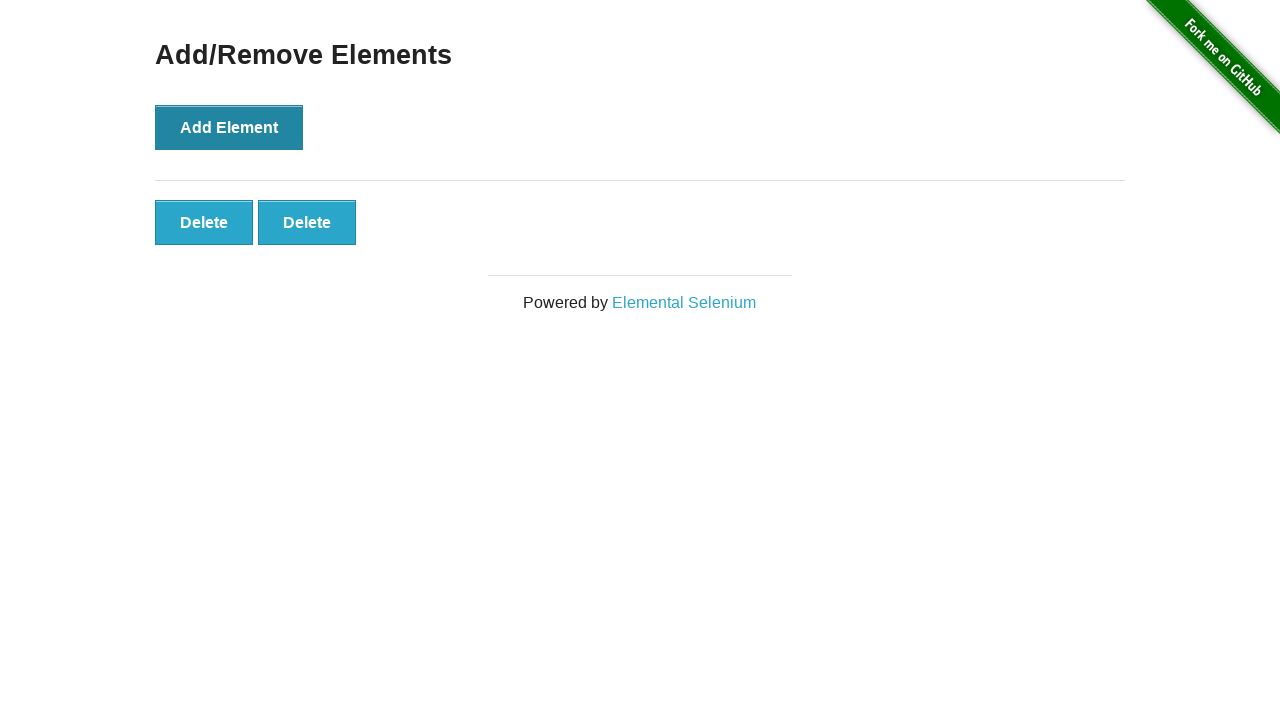

Clicked Add Element button (iteration 3/100) at (229, 127) on button[onclick='addElement()']
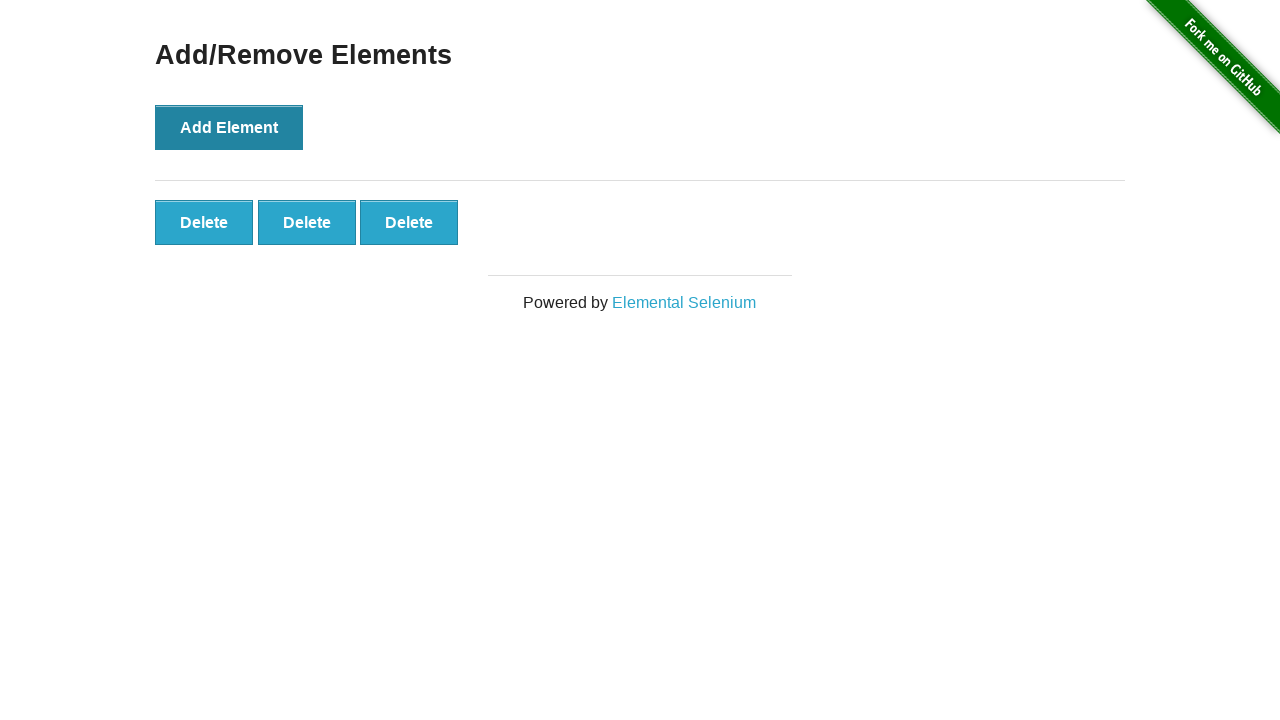

Clicked Add Element button (iteration 4/100) at (229, 127) on button[onclick='addElement()']
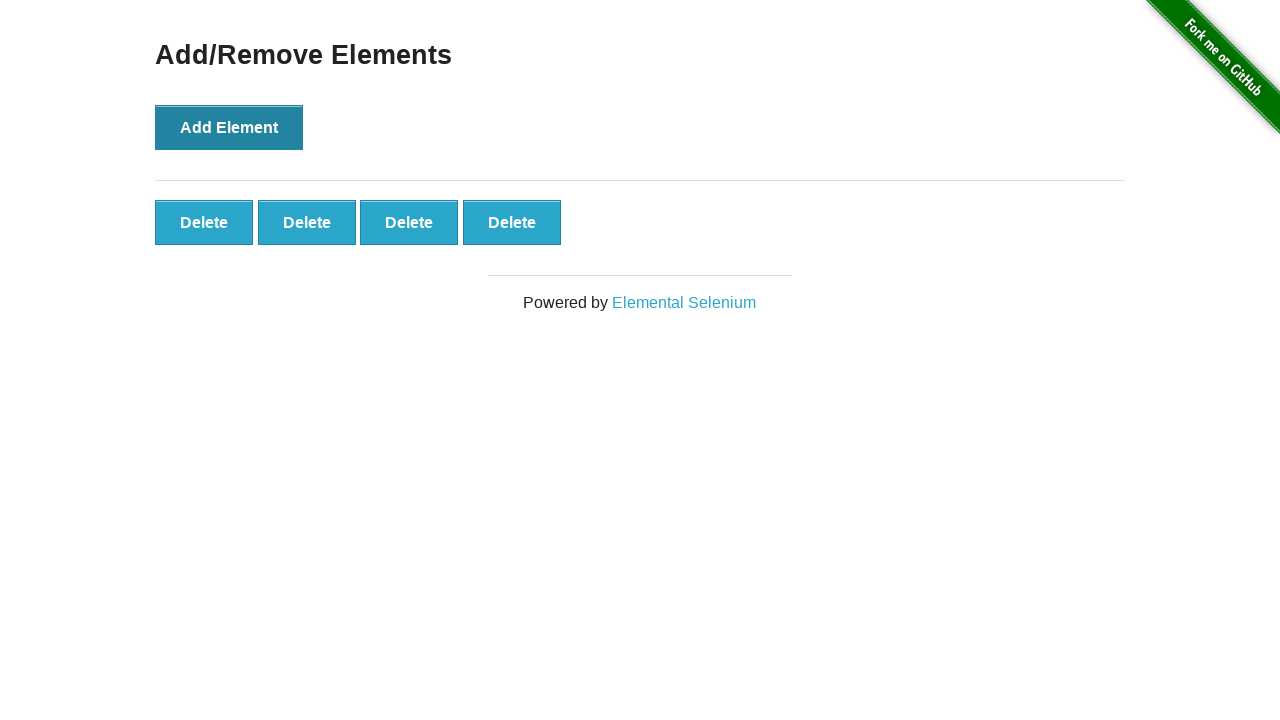

Clicked Add Element button (iteration 5/100) at (229, 127) on button[onclick='addElement()']
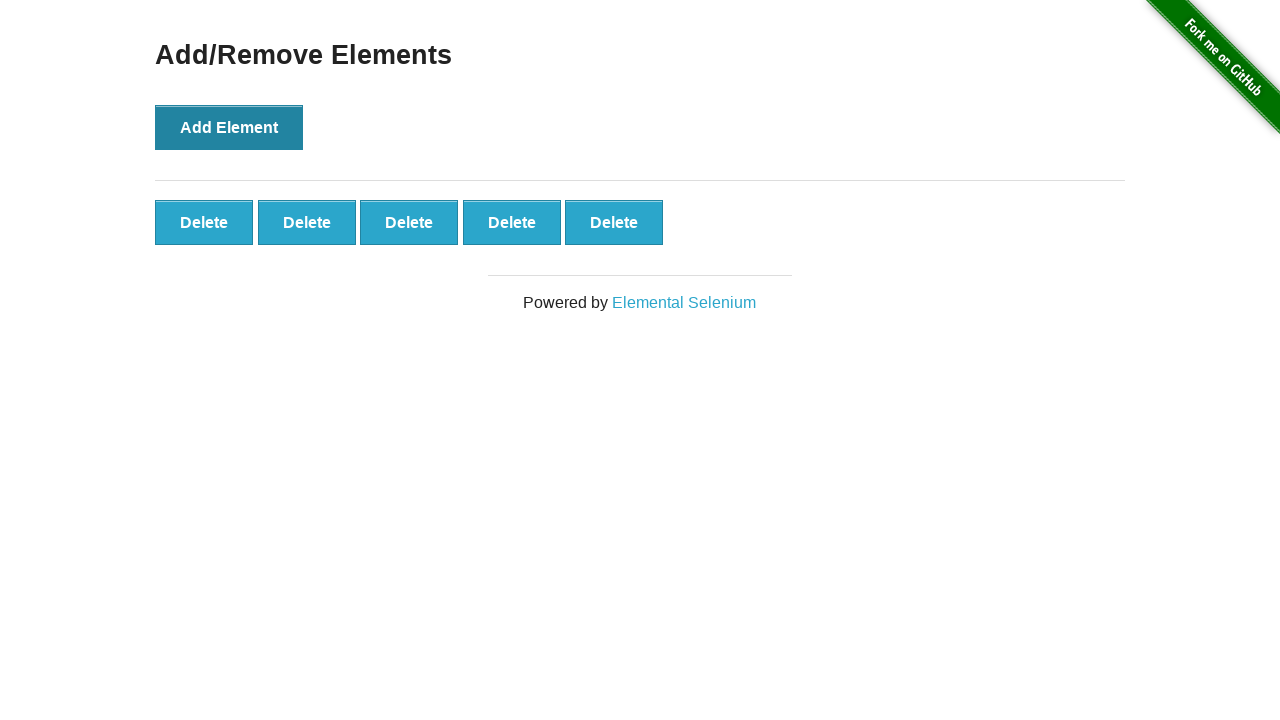

Clicked Add Element button (iteration 6/100) at (229, 127) on button[onclick='addElement()']
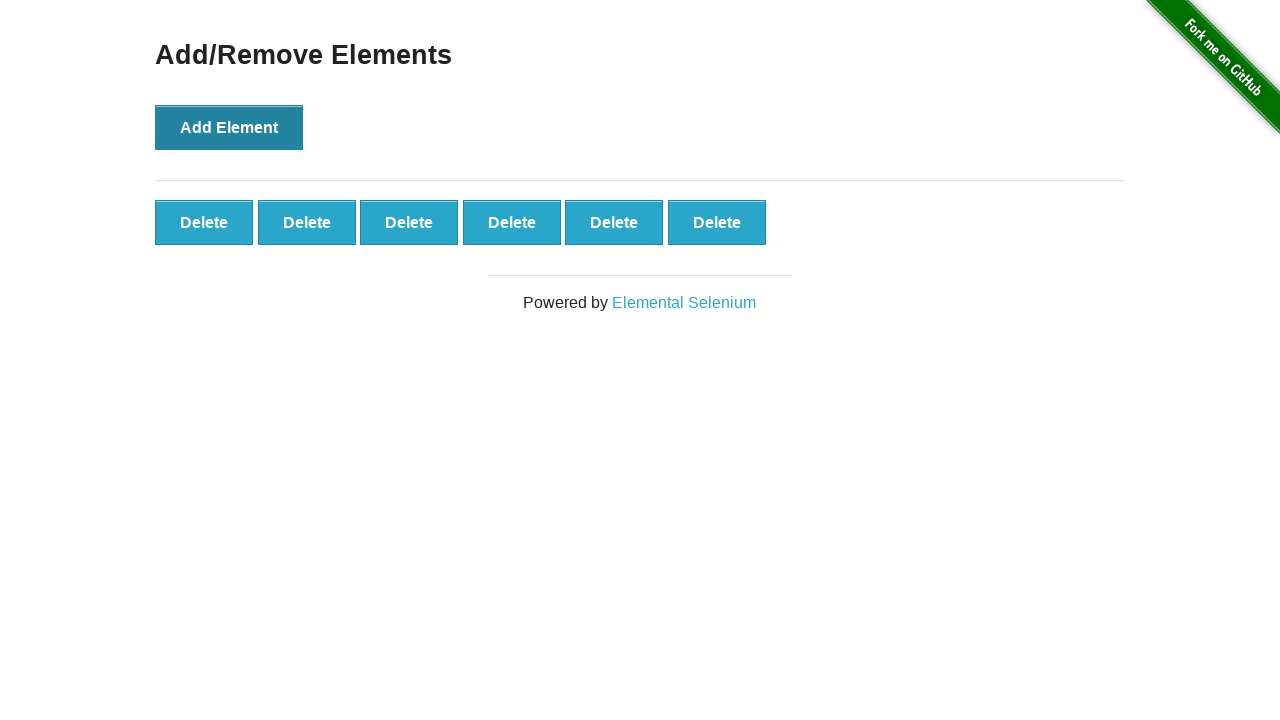

Clicked Add Element button (iteration 7/100) at (229, 127) on button[onclick='addElement()']
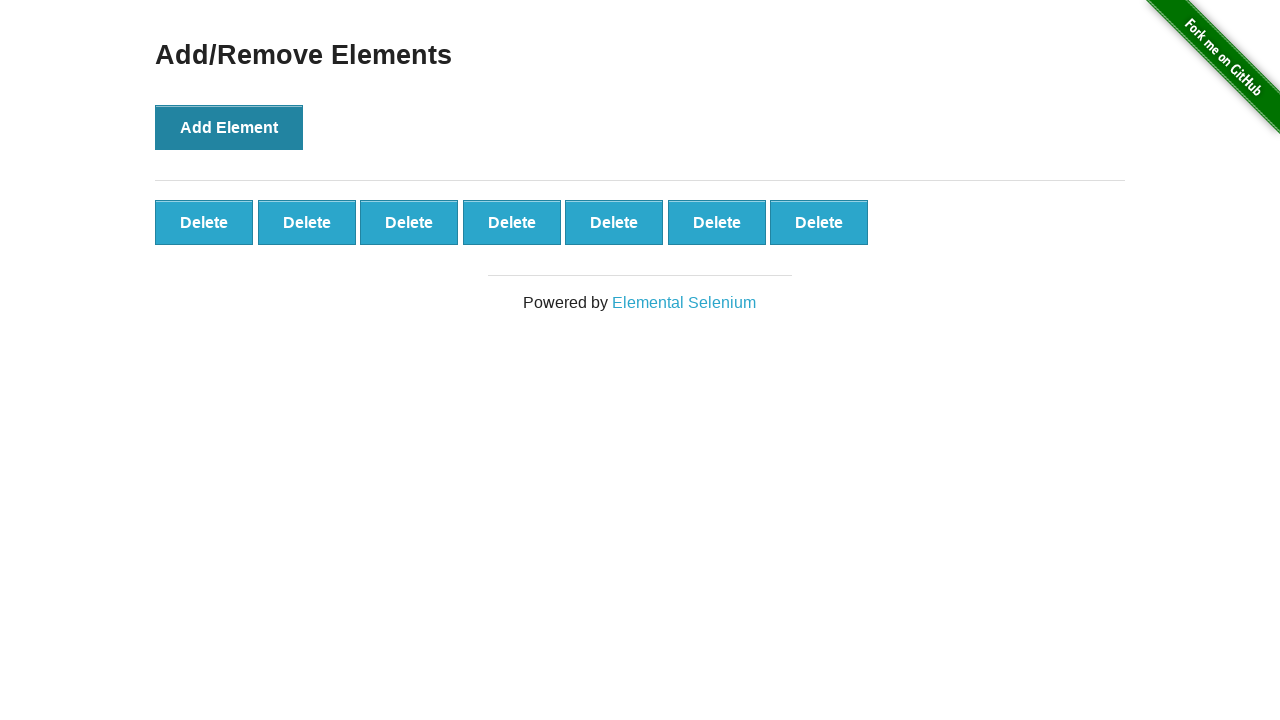

Clicked Add Element button (iteration 8/100) at (229, 127) on button[onclick='addElement()']
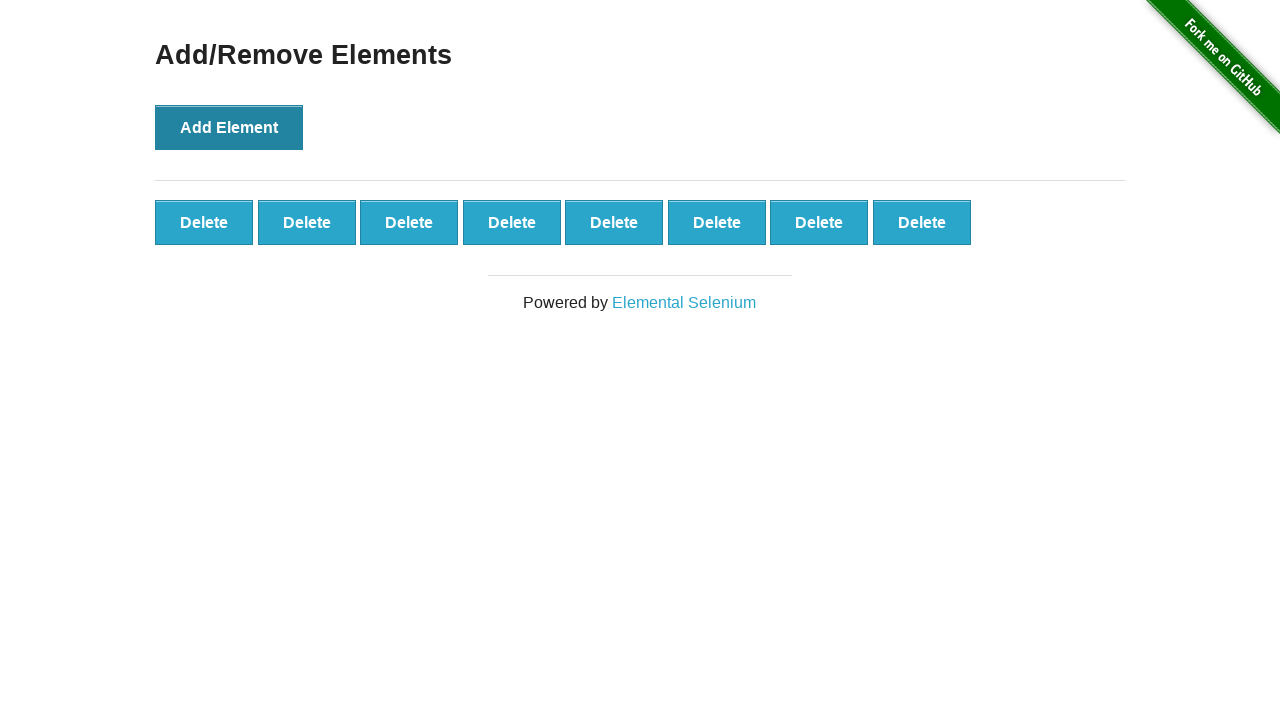

Clicked Add Element button (iteration 9/100) at (229, 127) on button[onclick='addElement()']
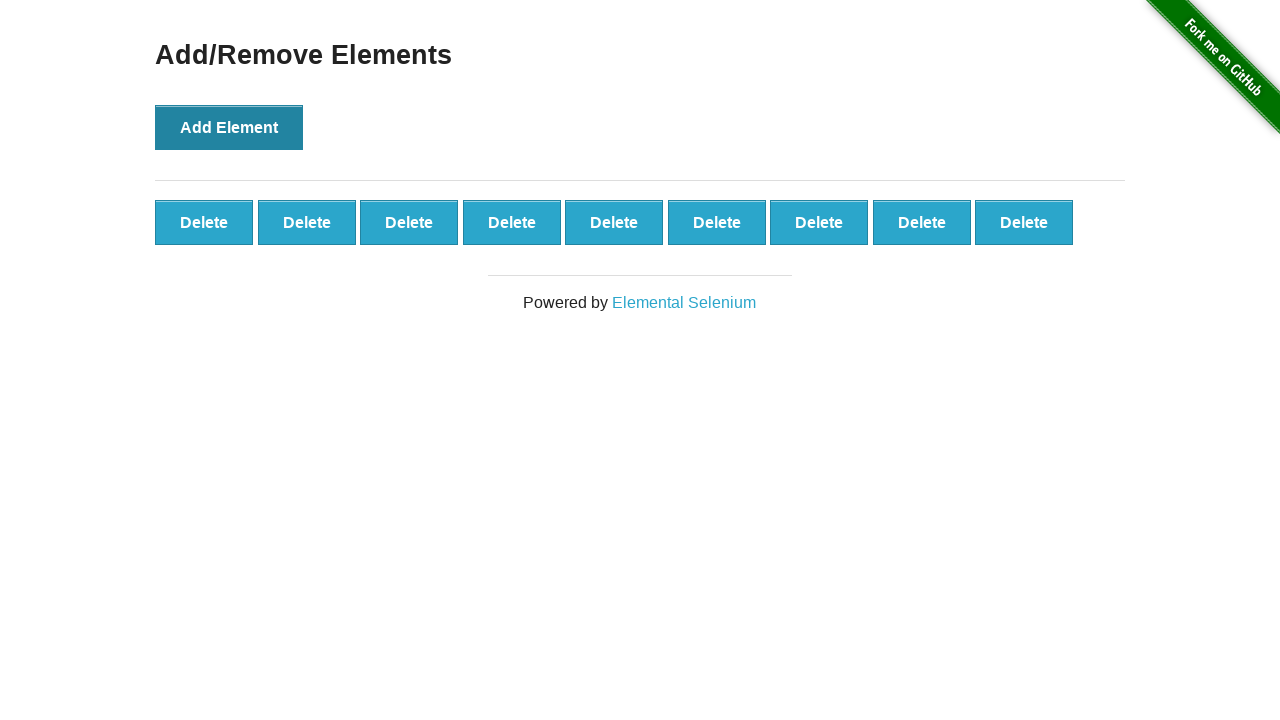

Clicked Add Element button (iteration 10/100) at (229, 127) on button[onclick='addElement()']
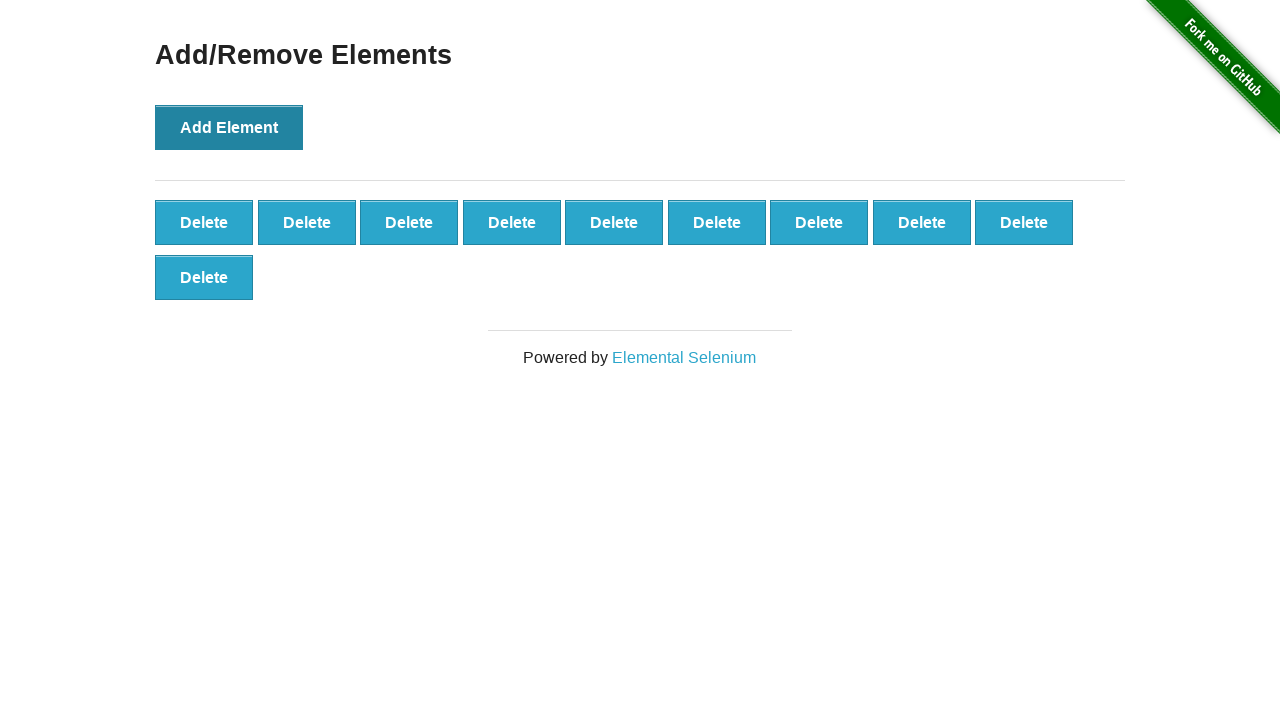

Clicked Add Element button (iteration 11/100) at (229, 127) on button[onclick='addElement()']
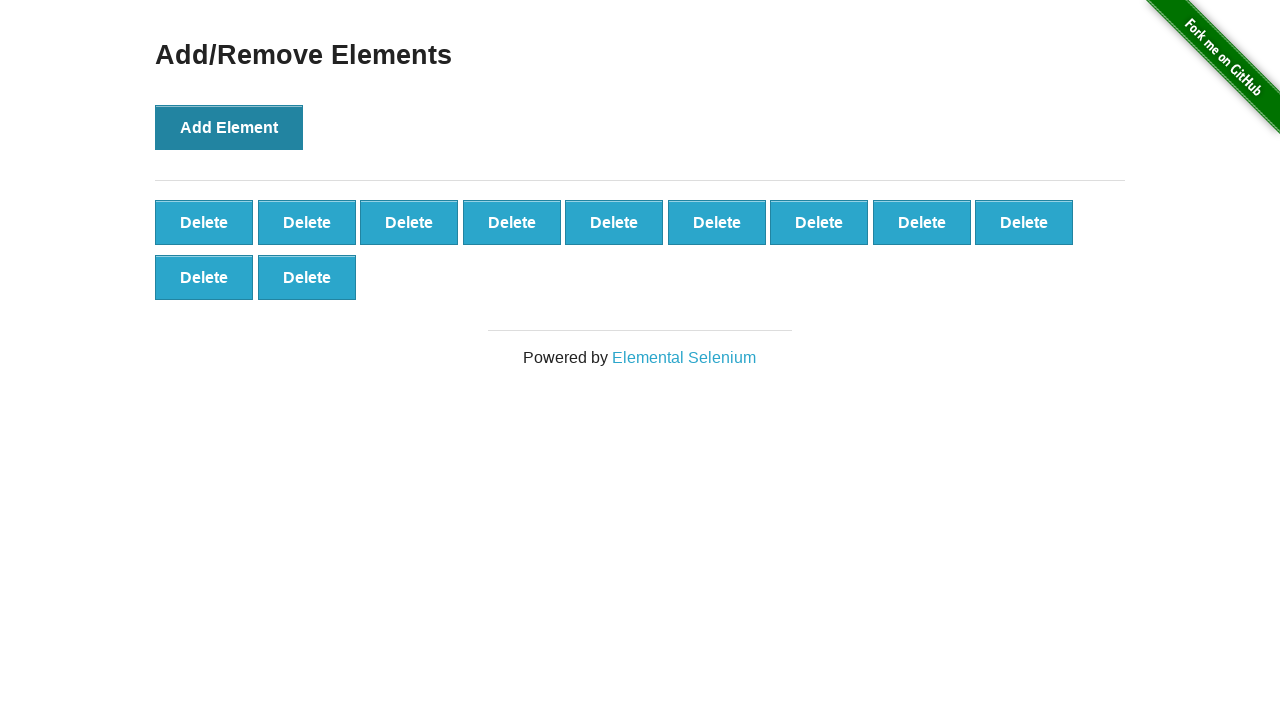

Clicked Add Element button (iteration 12/100) at (229, 127) on button[onclick='addElement()']
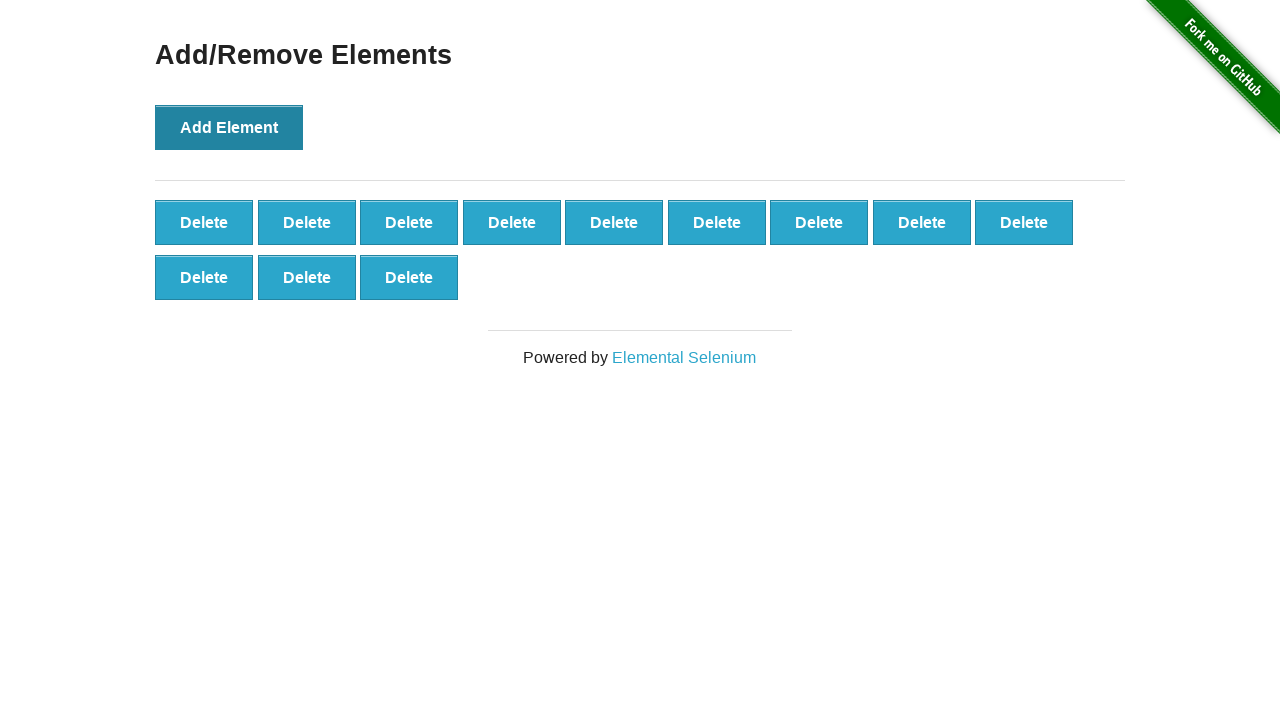

Clicked Add Element button (iteration 13/100) at (229, 127) on button[onclick='addElement()']
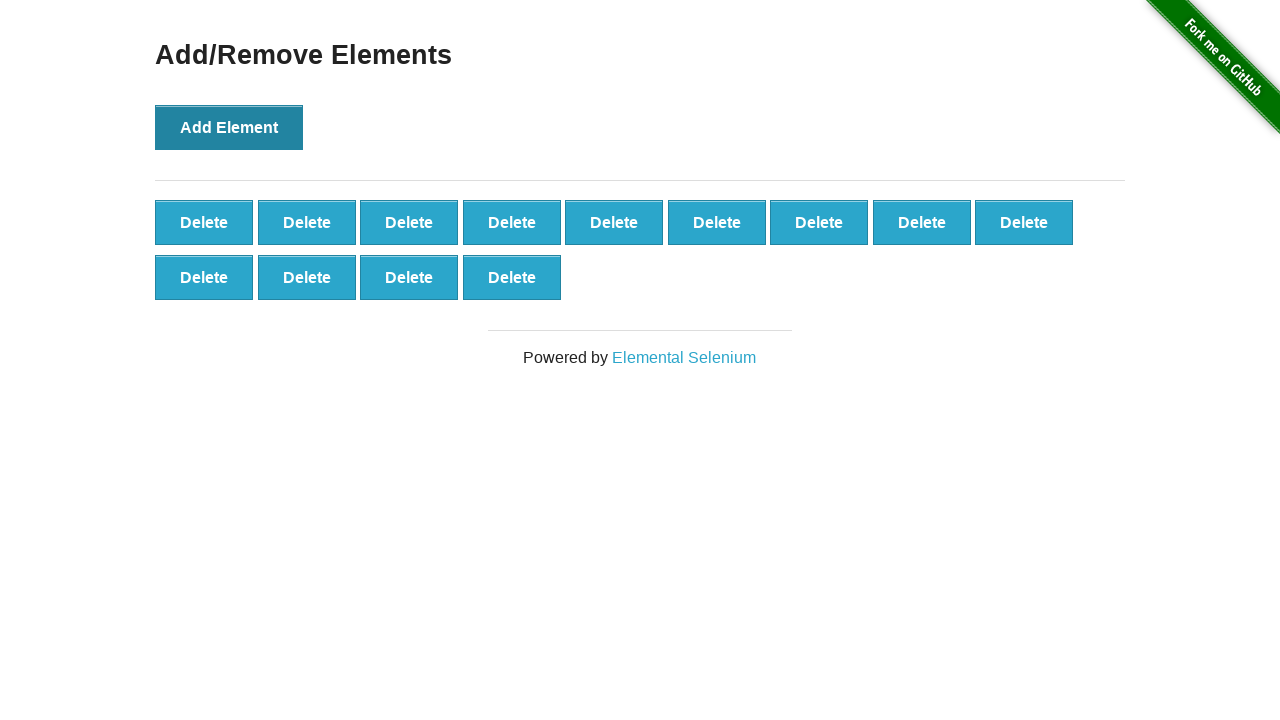

Clicked Add Element button (iteration 14/100) at (229, 127) on button[onclick='addElement()']
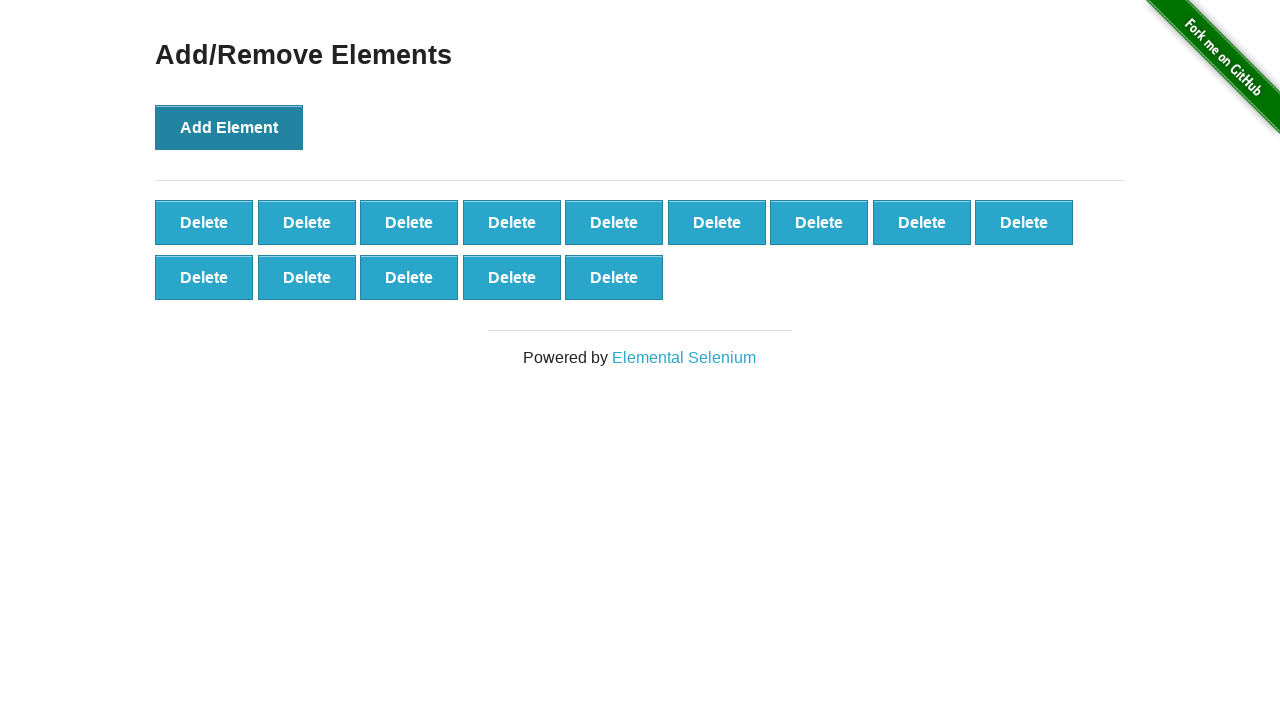

Clicked Add Element button (iteration 15/100) at (229, 127) on button[onclick='addElement()']
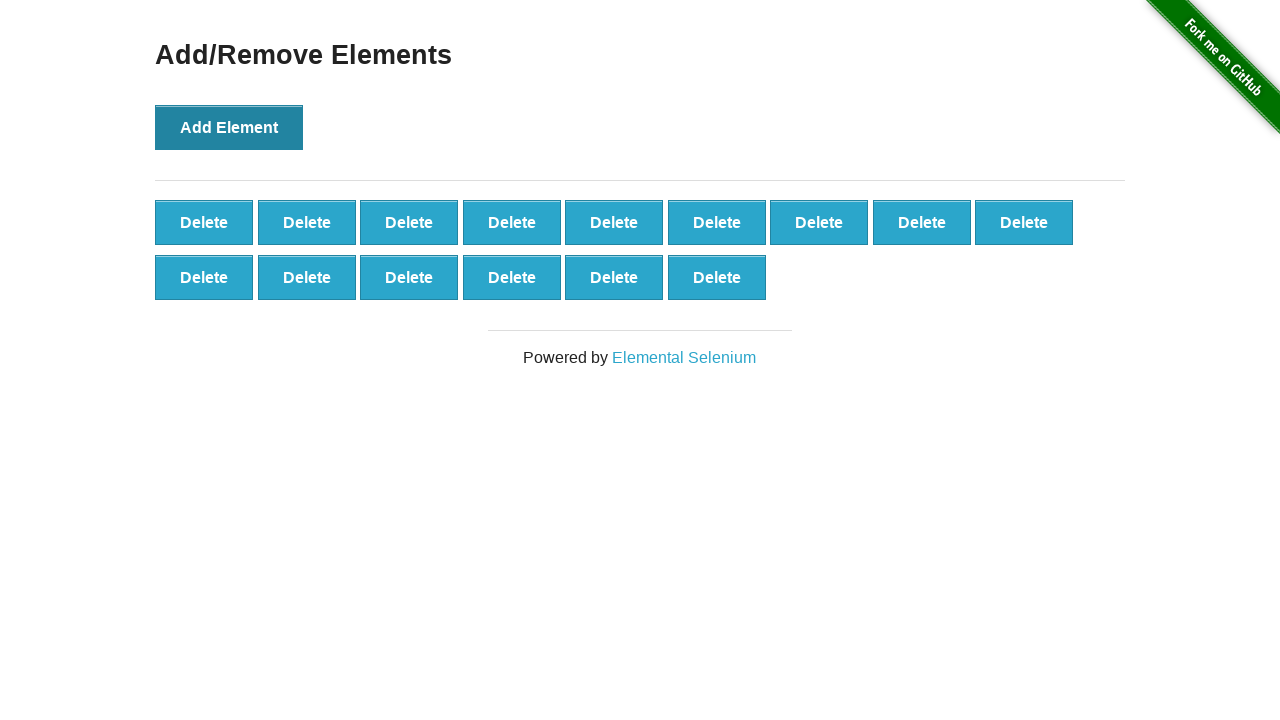

Clicked Add Element button (iteration 16/100) at (229, 127) on button[onclick='addElement()']
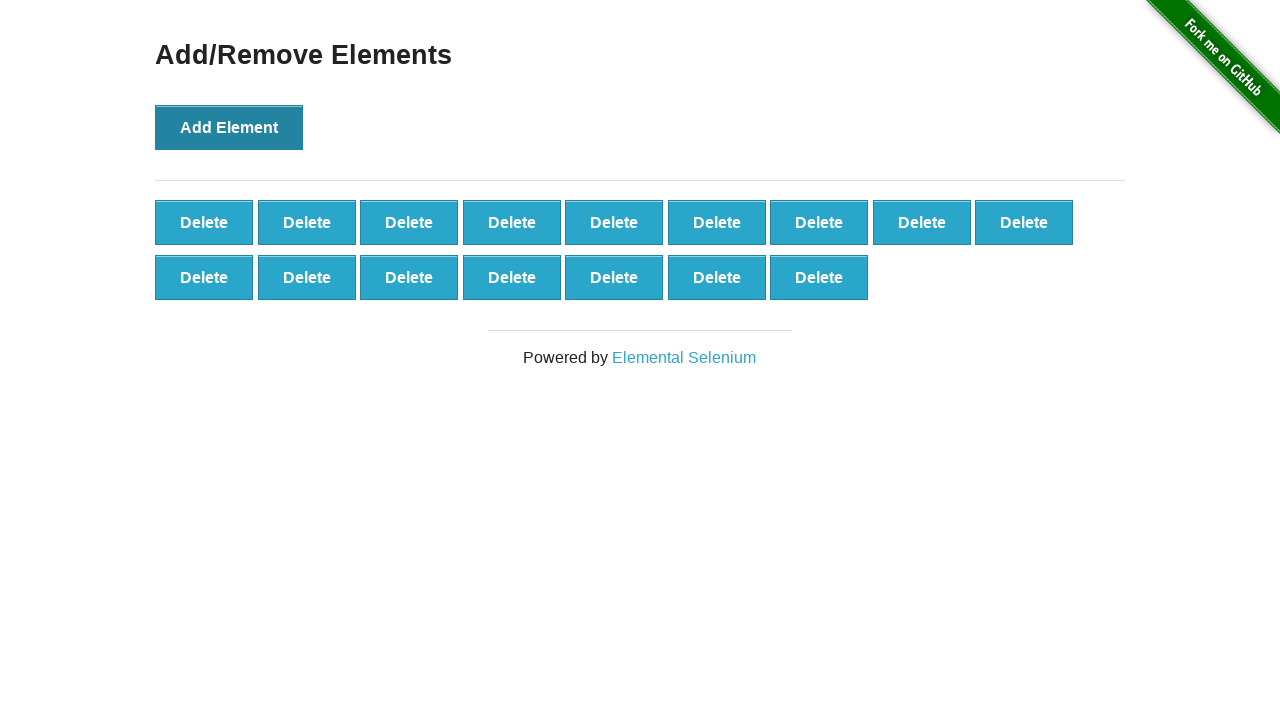

Clicked Add Element button (iteration 17/100) at (229, 127) on button[onclick='addElement()']
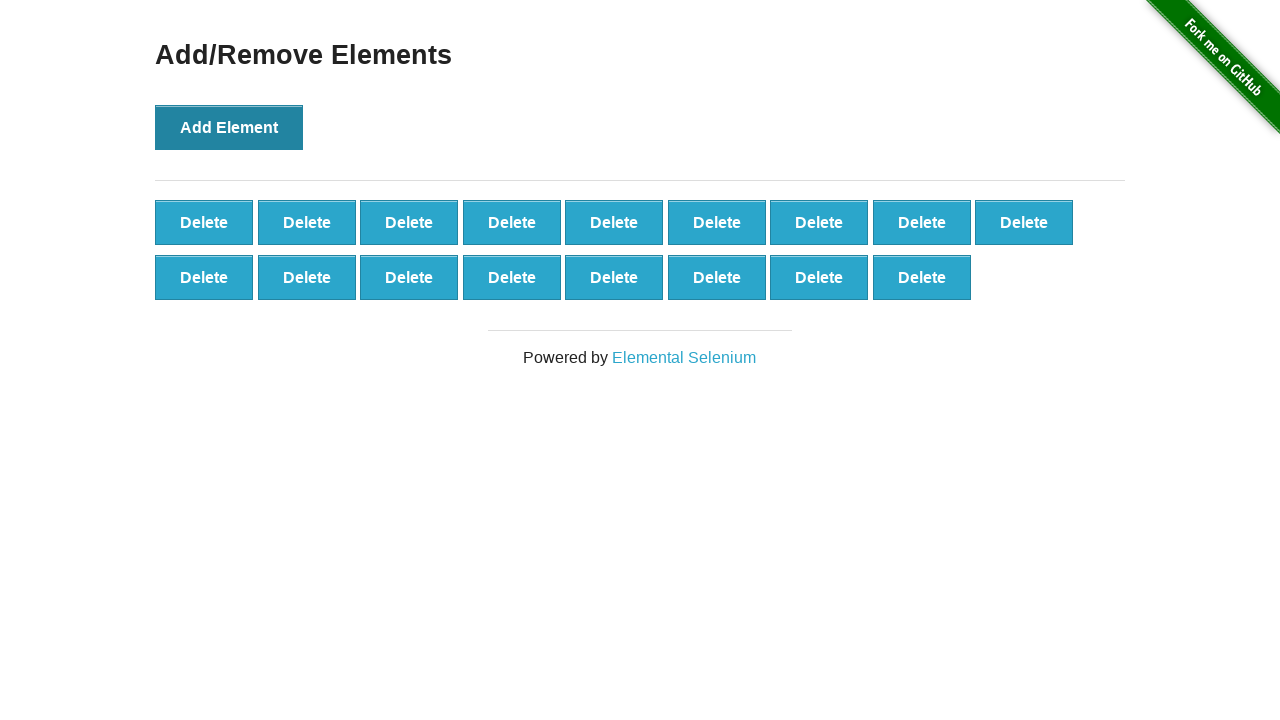

Clicked Add Element button (iteration 18/100) at (229, 127) on button[onclick='addElement()']
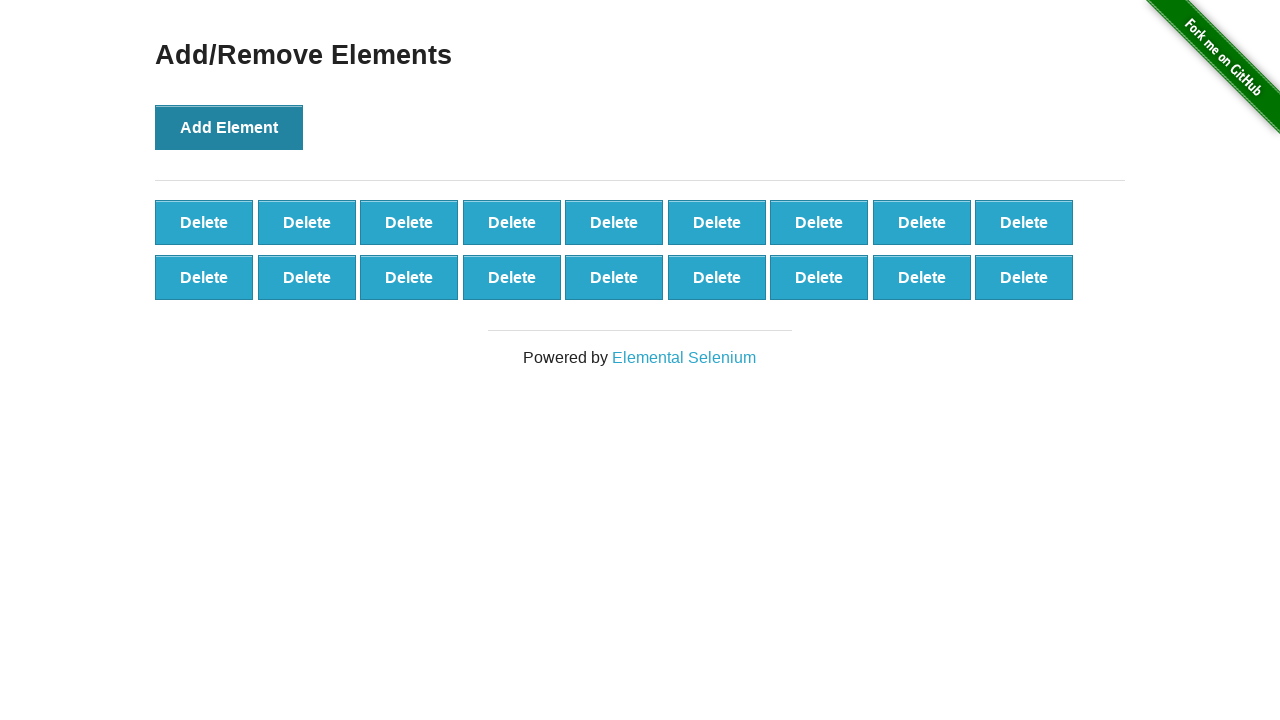

Clicked Add Element button (iteration 19/100) at (229, 127) on button[onclick='addElement()']
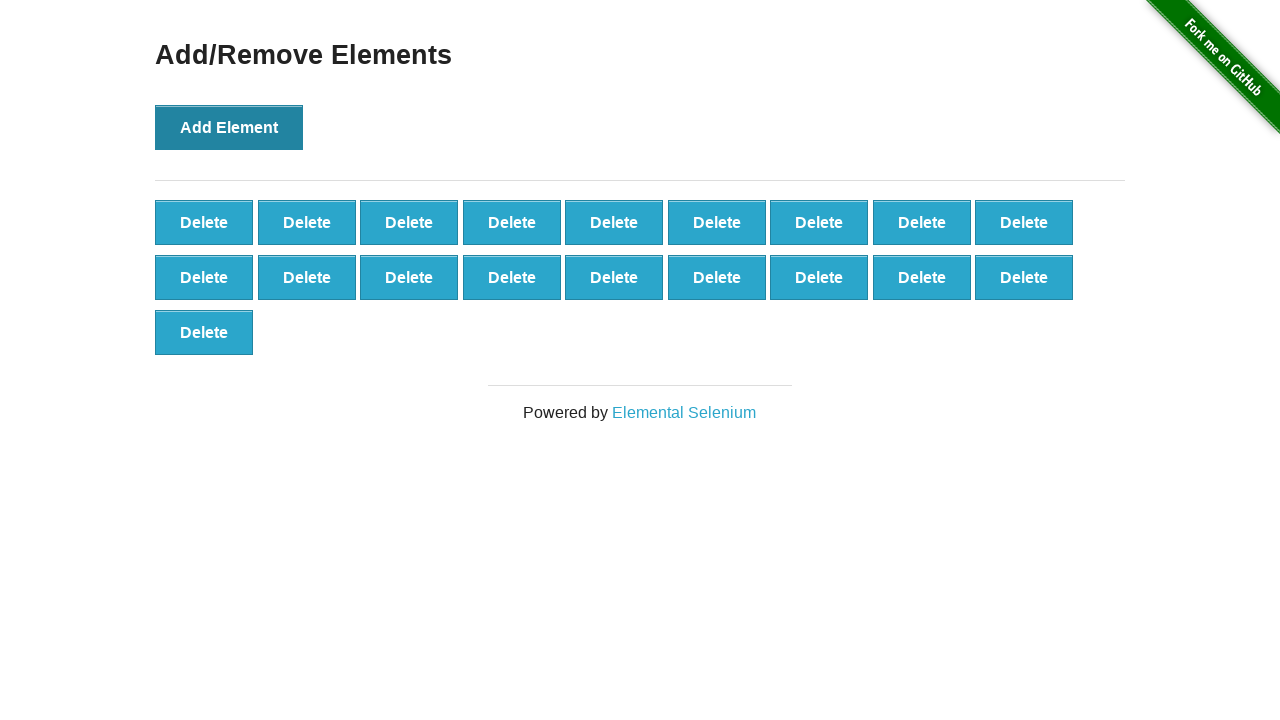

Clicked Add Element button (iteration 20/100) at (229, 127) on button[onclick='addElement()']
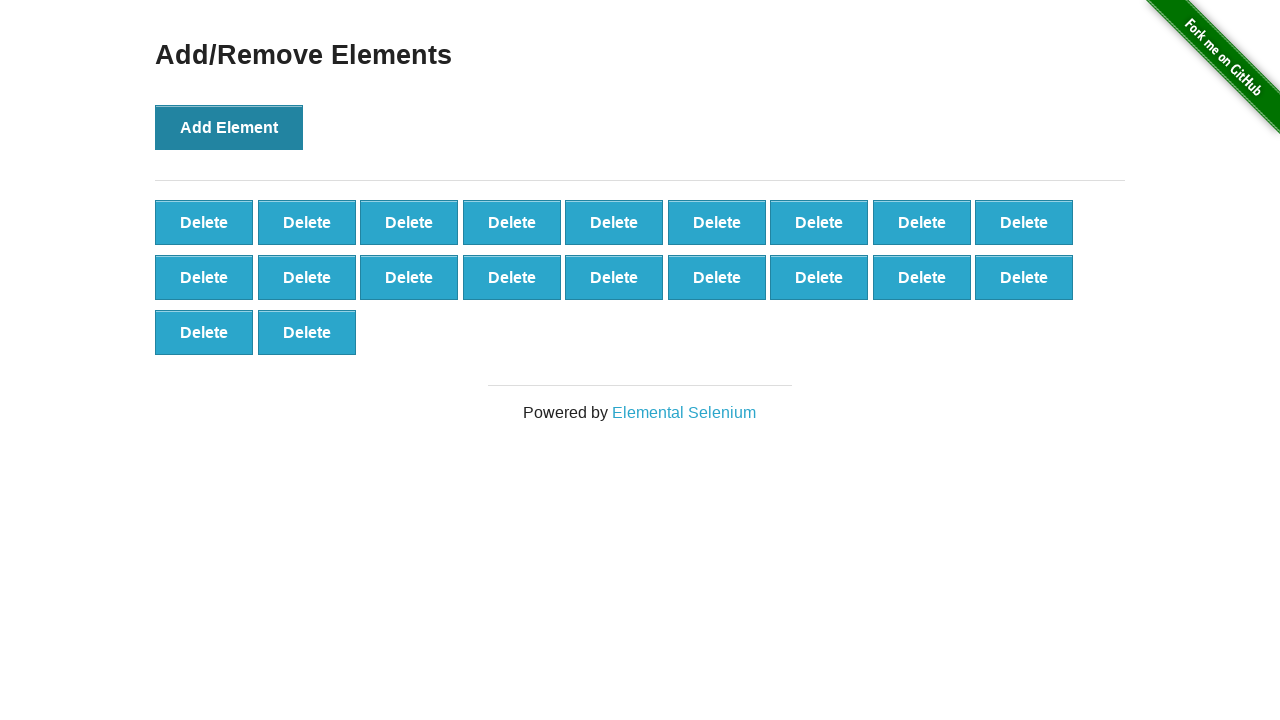

Clicked Add Element button (iteration 21/100) at (229, 127) on button[onclick='addElement()']
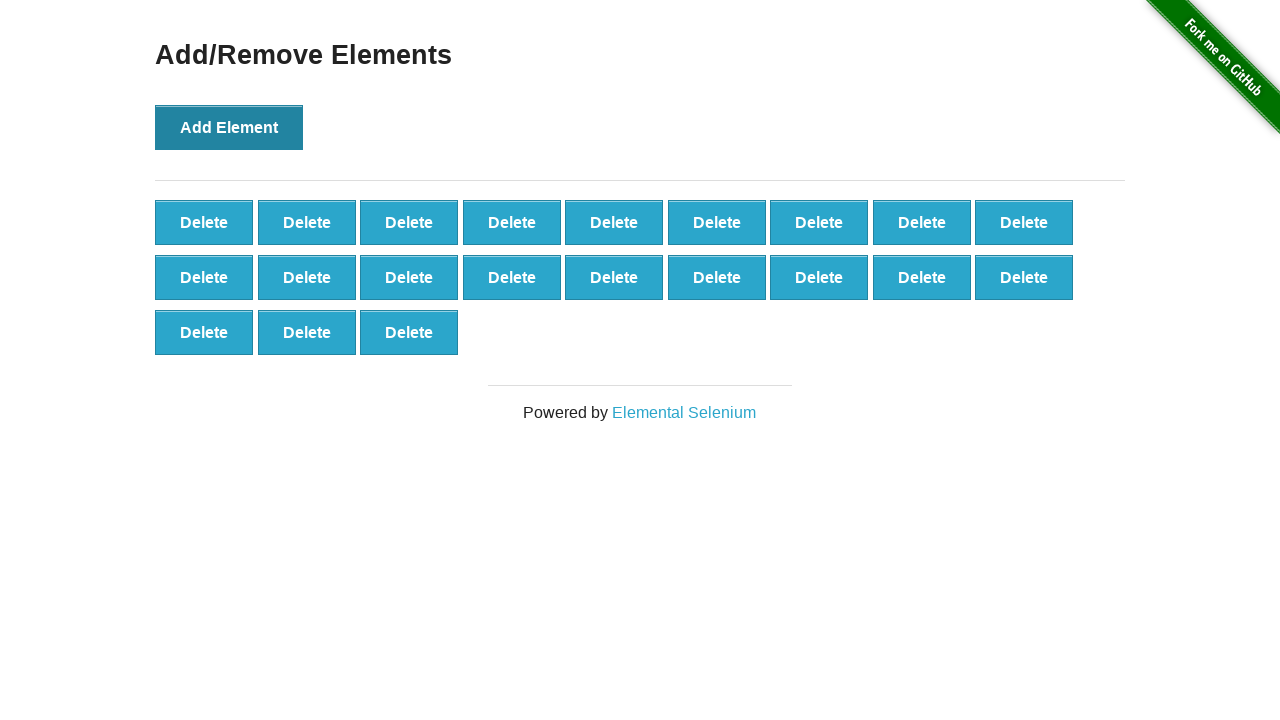

Clicked Add Element button (iteration 22/100) at (229, 127) on button[onclick='addElement()']
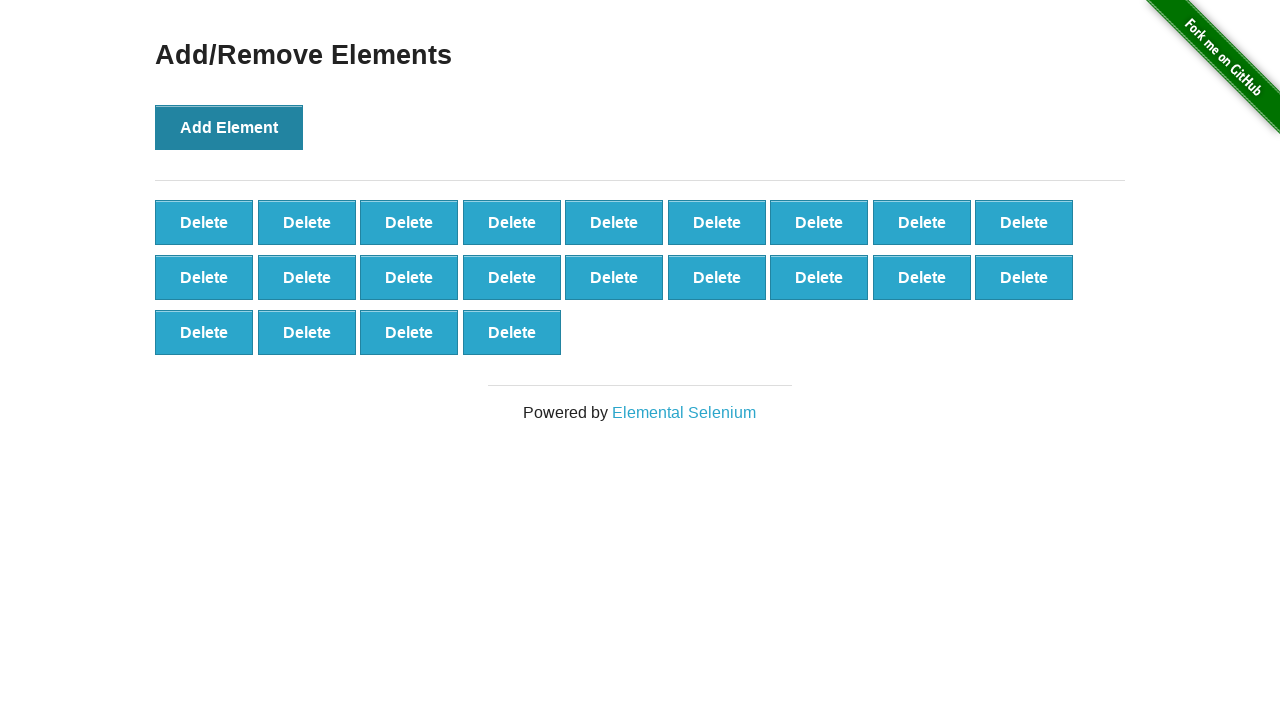

Clicked Add Element button (iteration 23/100) at (229, 127) on button[onclick='addElement()']
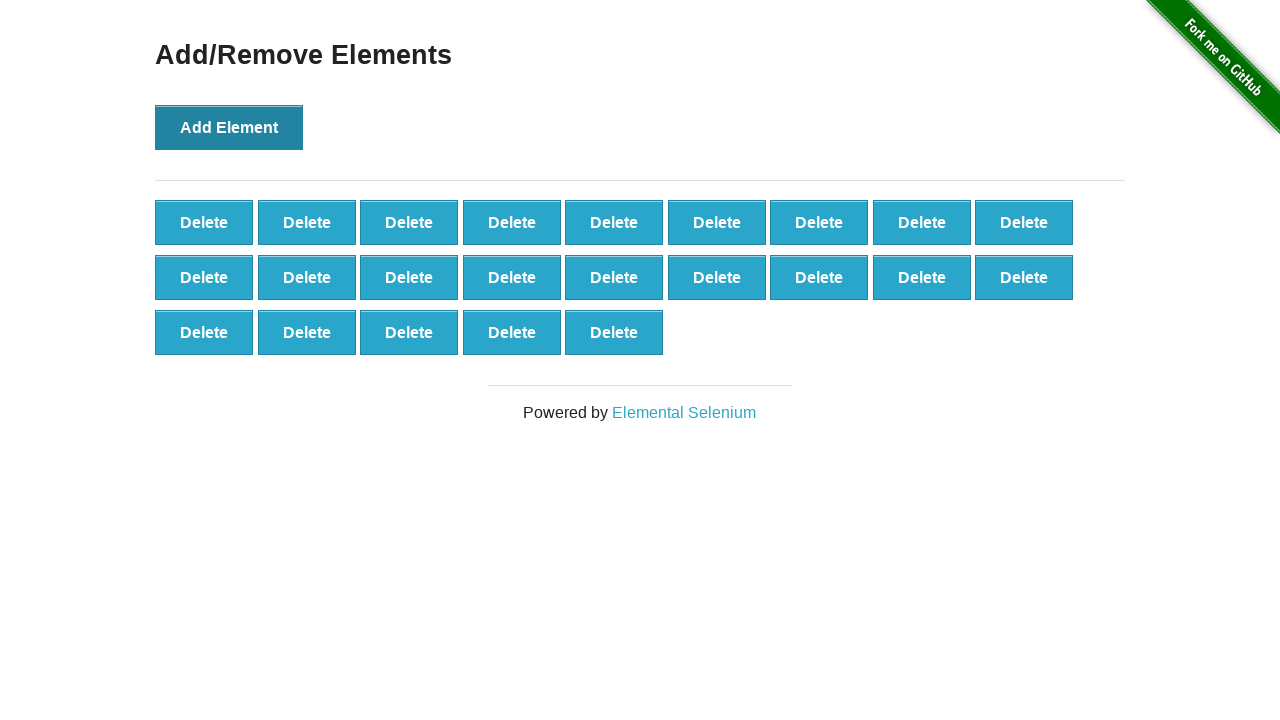

Clicked Add Element button (iteration 24/100) at (229, 127) on button[onclick='addElement()']
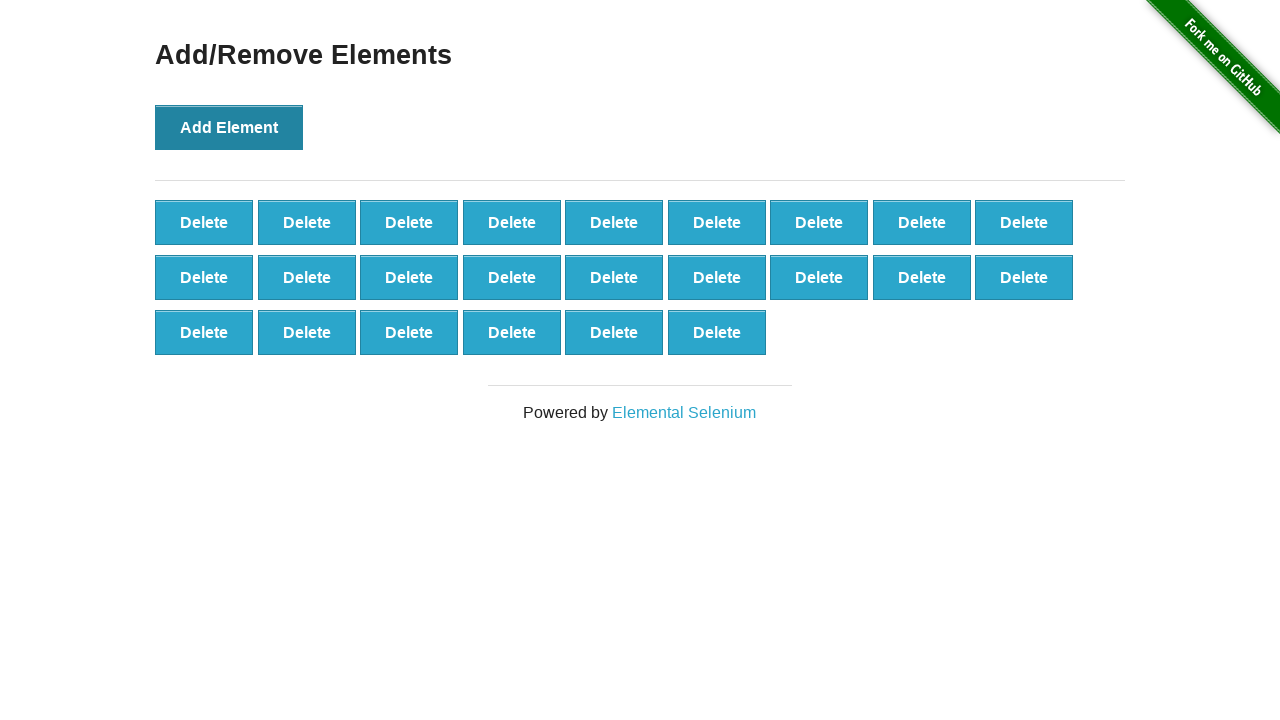

Clicked Add Element button (iteration 25/100) at (229, 127) on button[onclick='addElement()']
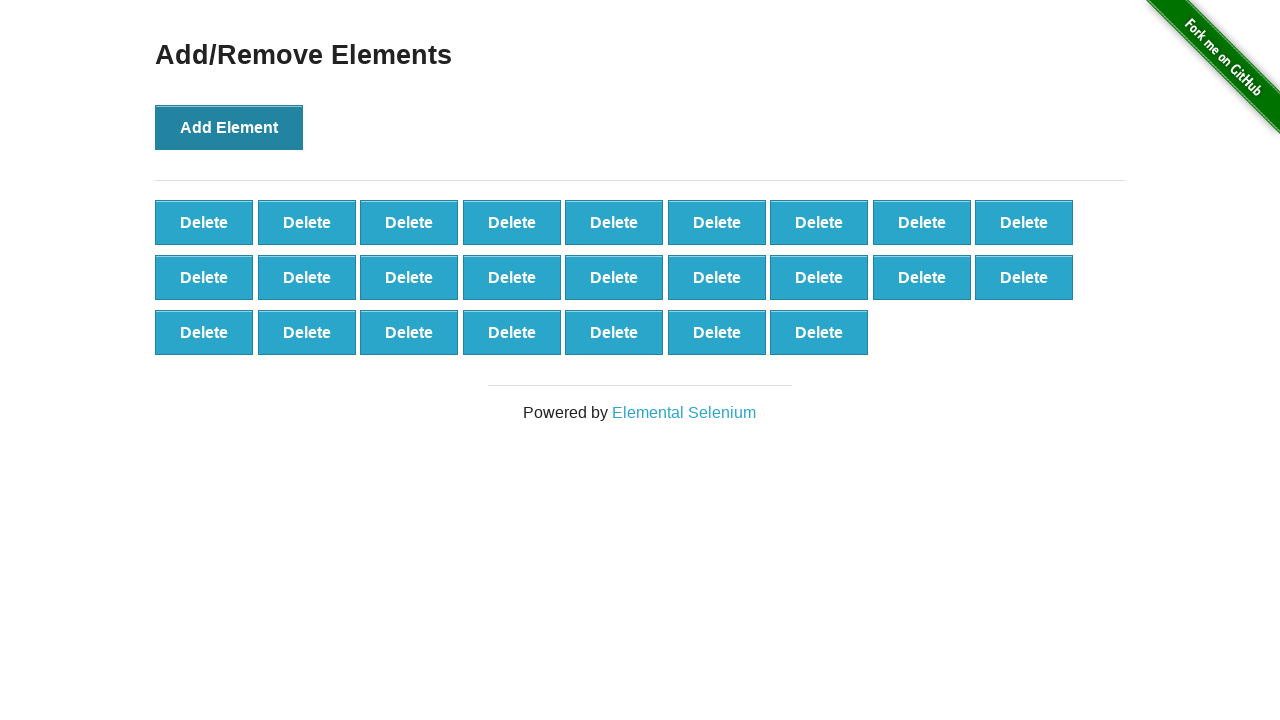

Clicked Add Element button (iteration 26/100) at (229, 127) on button[onclick='addElement()']
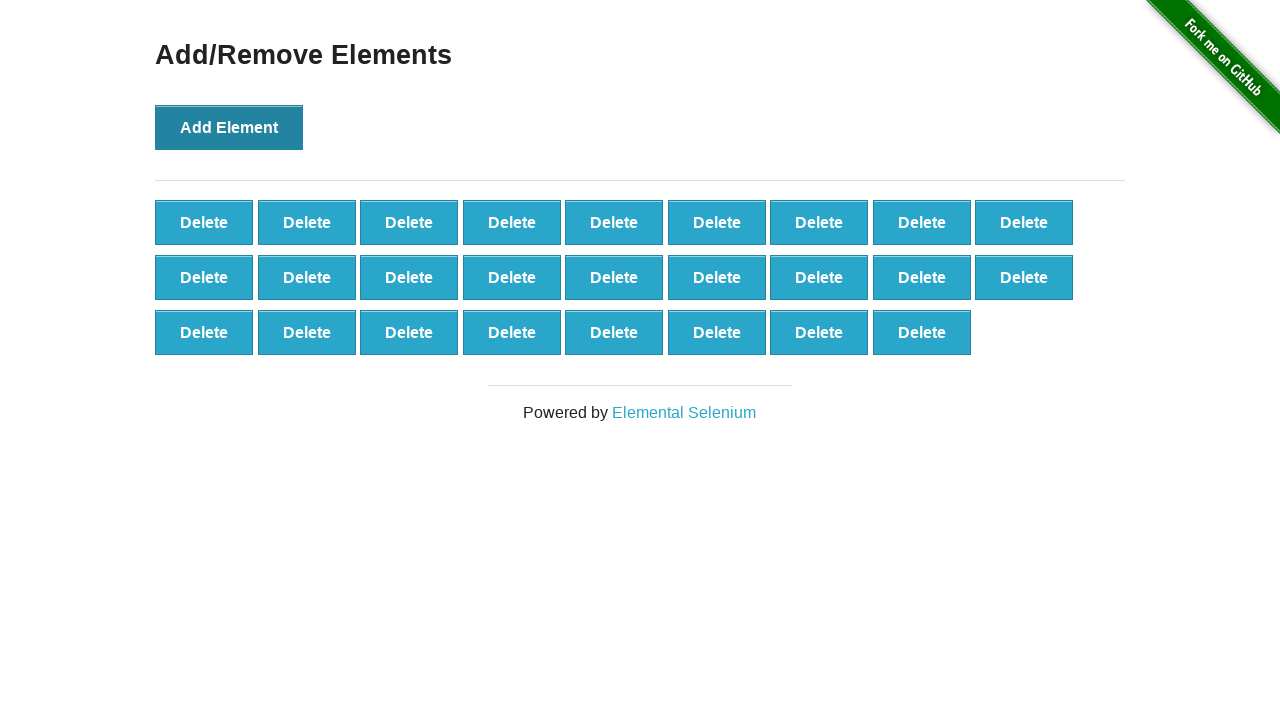

Clicked Add Element button (iteration 27/100) at (229, 127) on button[onclick='addElement()']
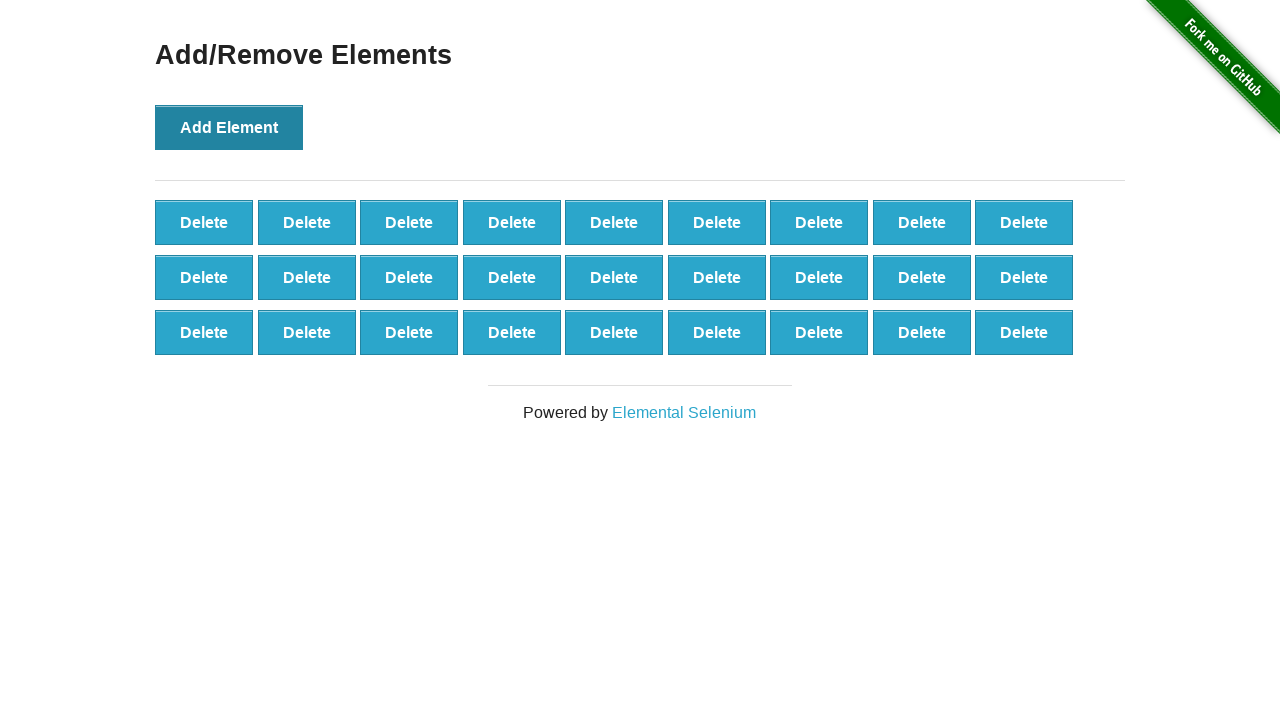

Clicked Add Element button (iteration 28/100) at (229, 127) on button[onclick='addElement()']
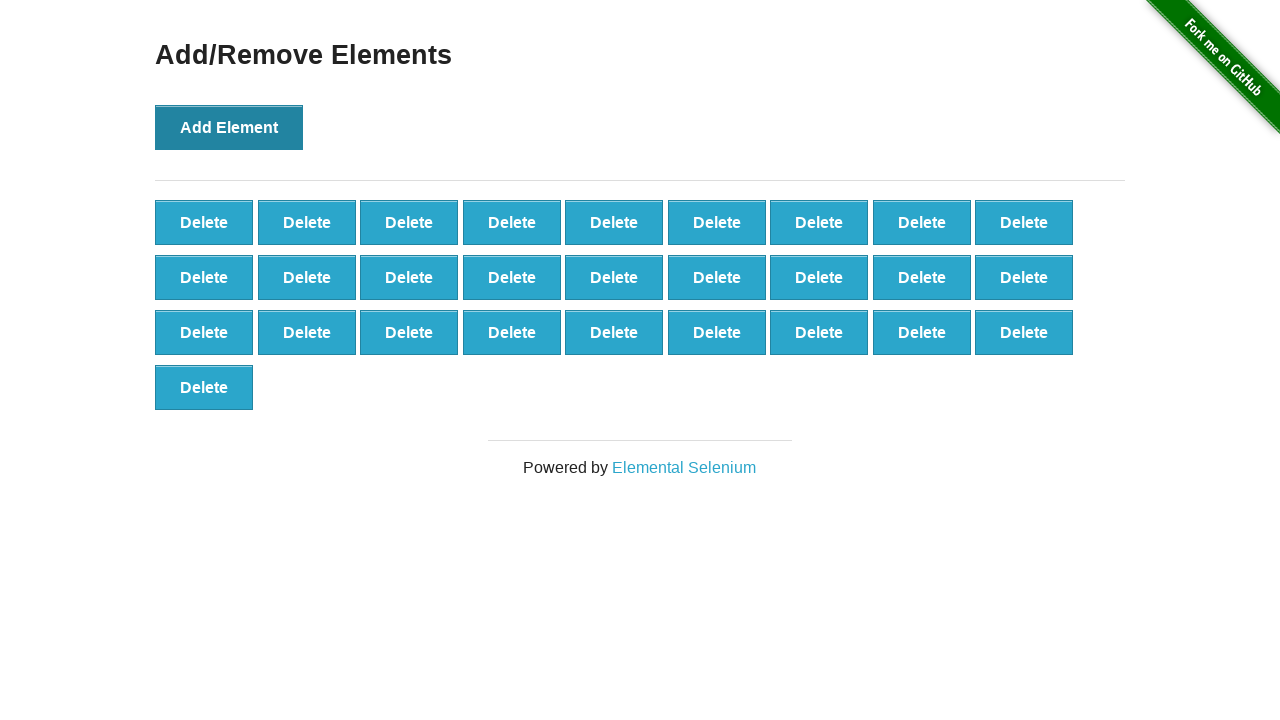

Clicked Add Element button (iteration 29/100) at (229, 127) on button[onclick='addElement()']
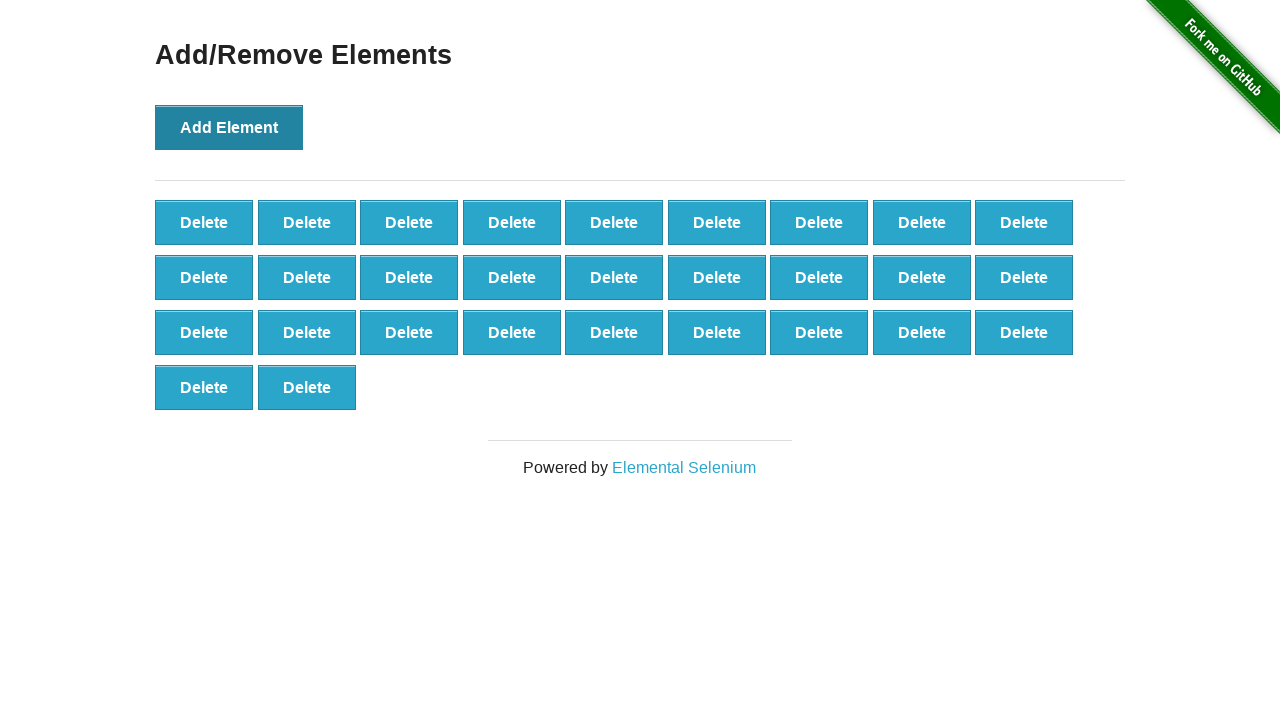

Clicked Add Element button (iteration 30/100) at (229, 127) on button[onclick='addElement()']
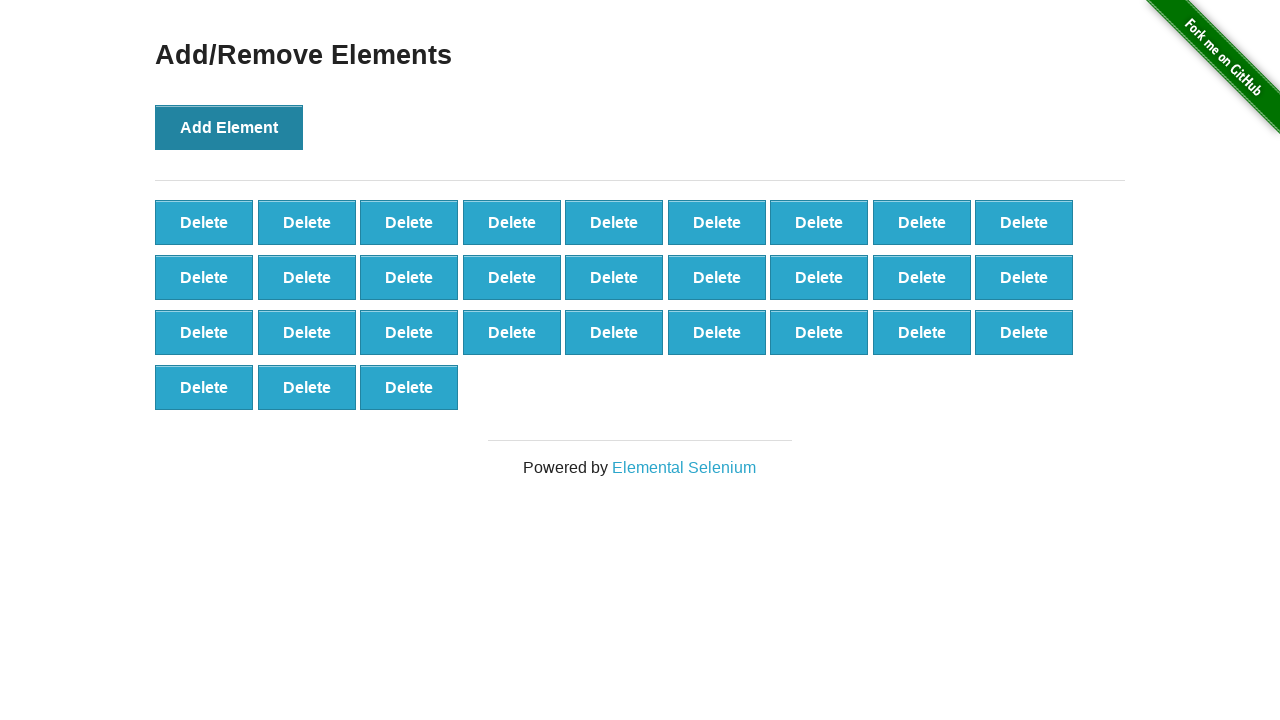

Clicked Add Element button (iteration 31/100) at (229, 127) on button[onclick='addElement()']
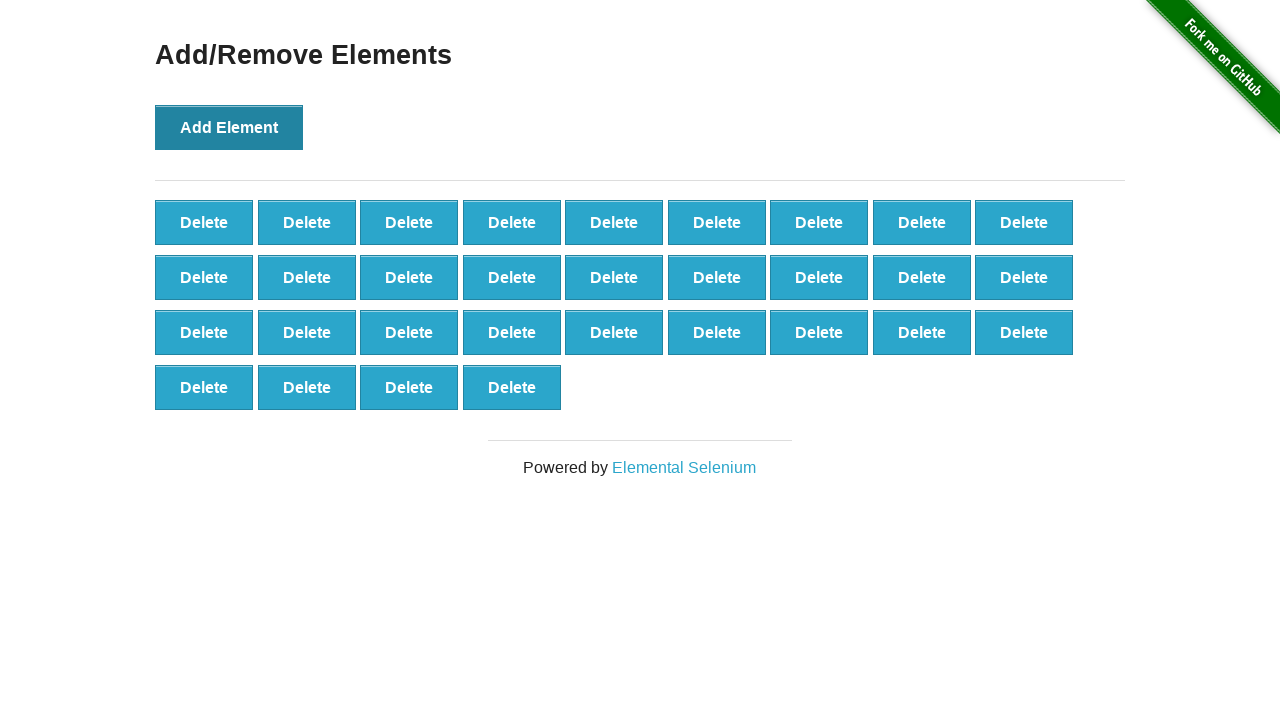

Clicked Add Element button (iteration 32/100) at (229, 127) on button[onclick='addElement()']
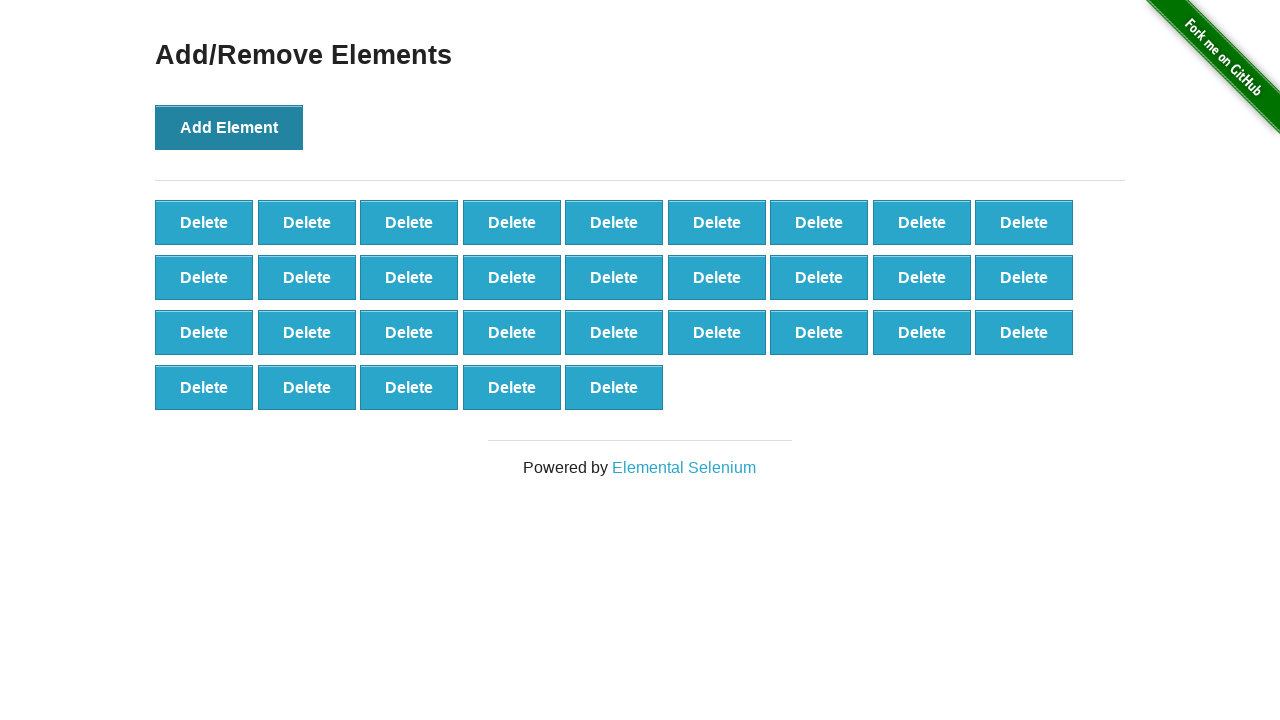

Clicked Add Element button (iteration 33/100) at (229, 127) on button[onclick='addElement()']
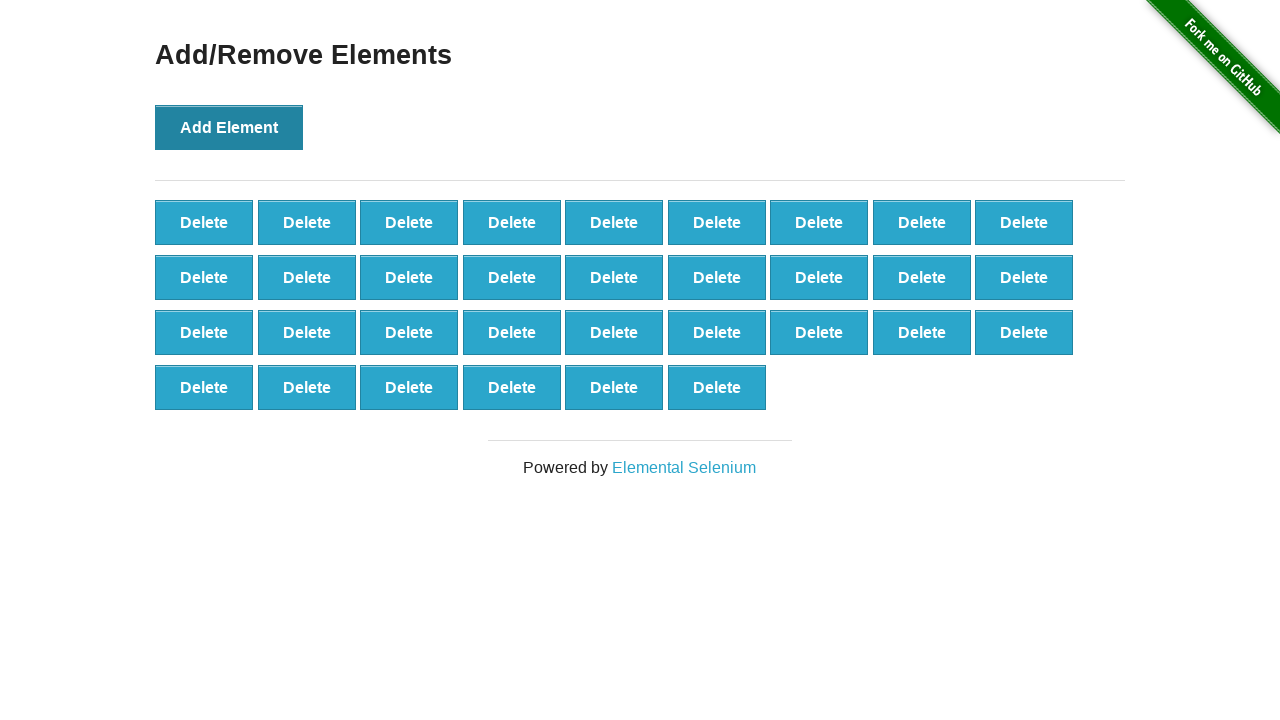

Clicked Add Element button (iteration 34/100) at (229, 127) on button[onclick='addElement()']
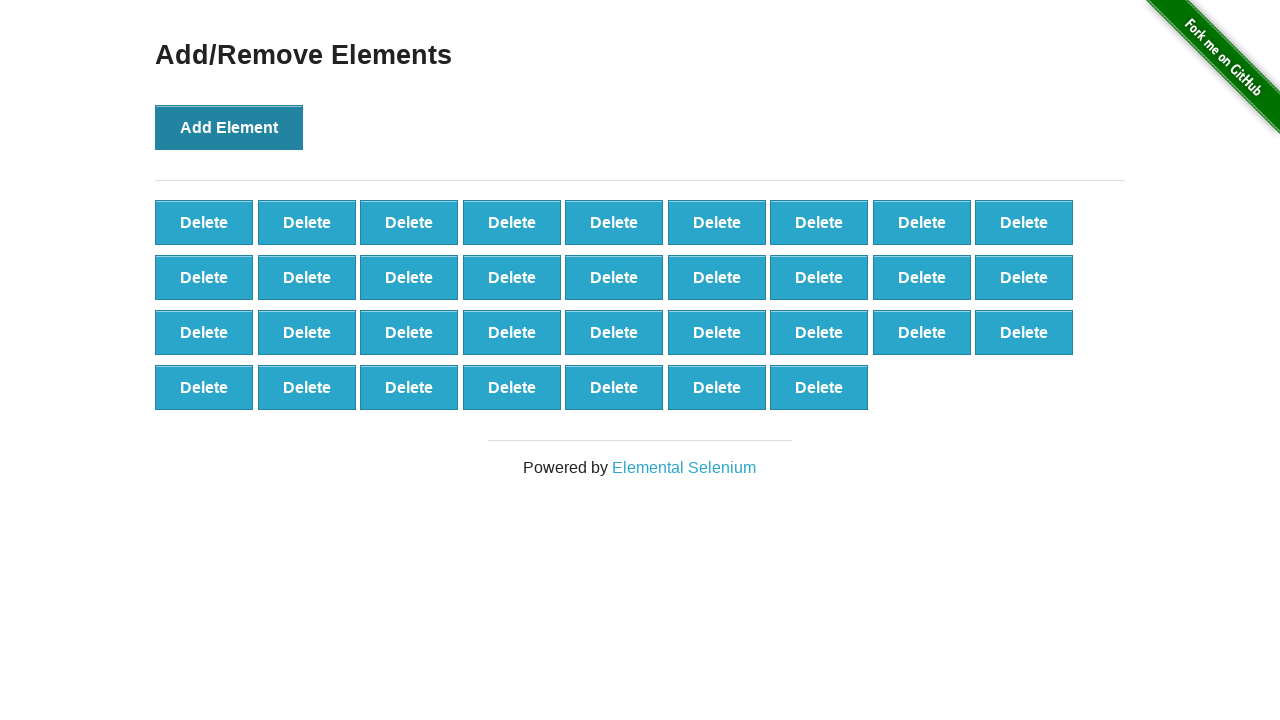

Clicked Add Element button (iteration 35/100) at (229, 127) on button[onclick='addElement()']
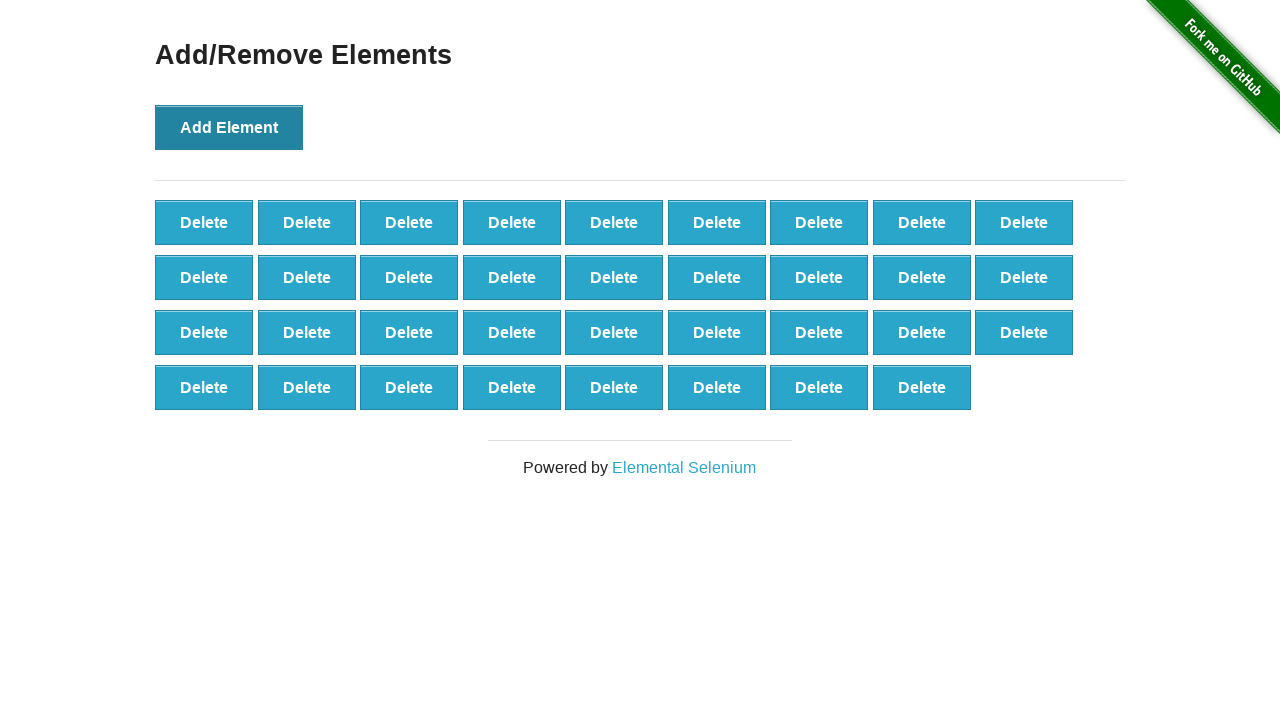

Clicked Add Element button (iteration 36/100) at (229, 127) on button[onclick='addElement()']
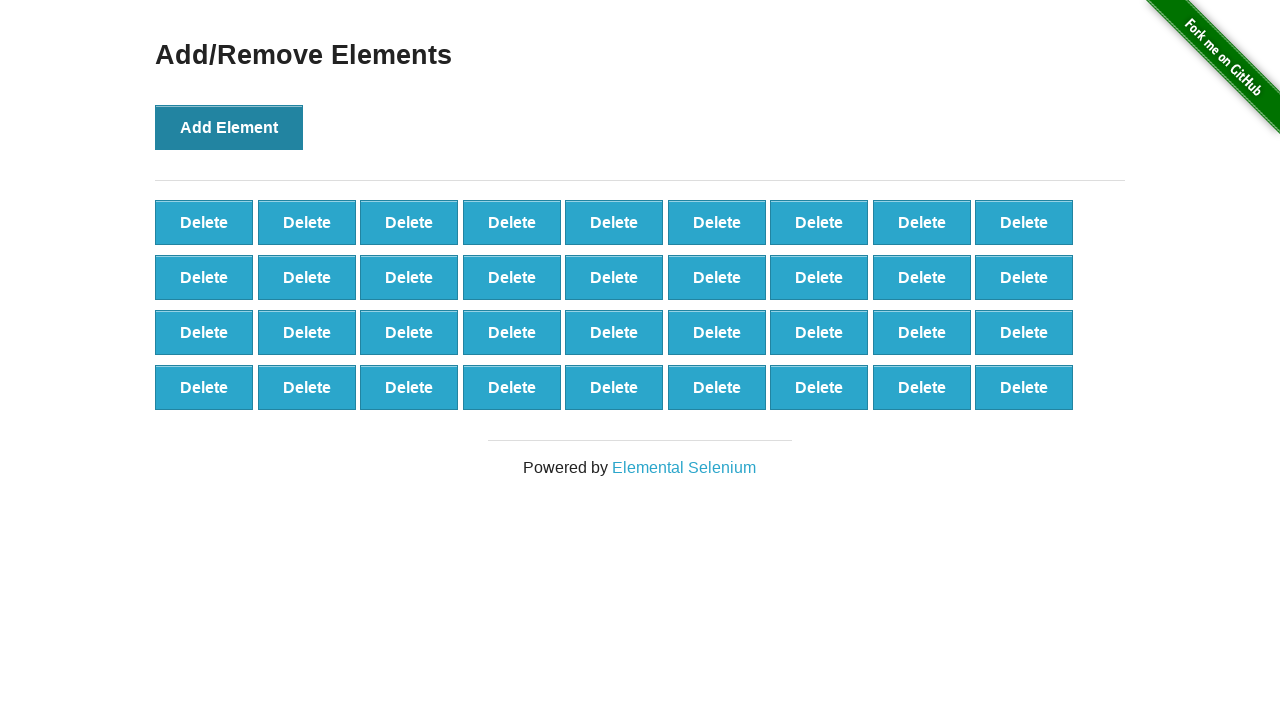

Clicked Add Element button (iteration 37/100) at (229, 127) on button[onclick='addElement()']
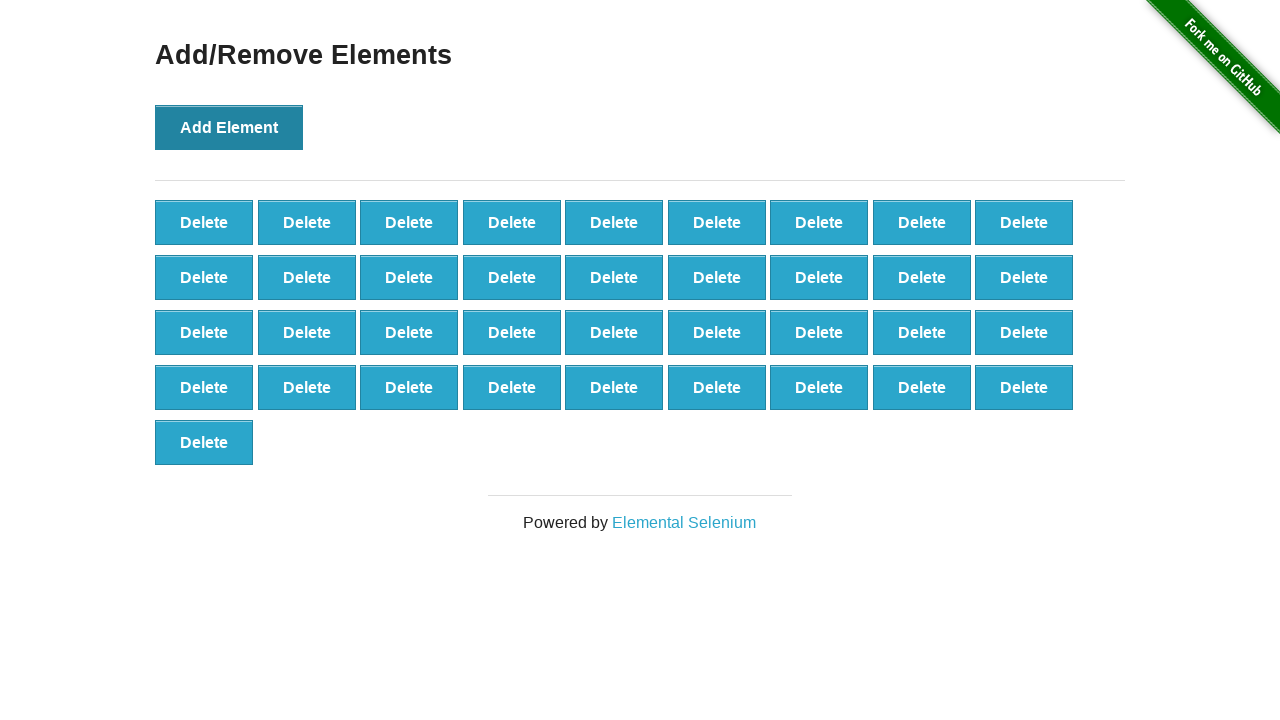

Clicked Add Element button (iteration 38/100) at (229, 127) on button[onclick='addElement()']
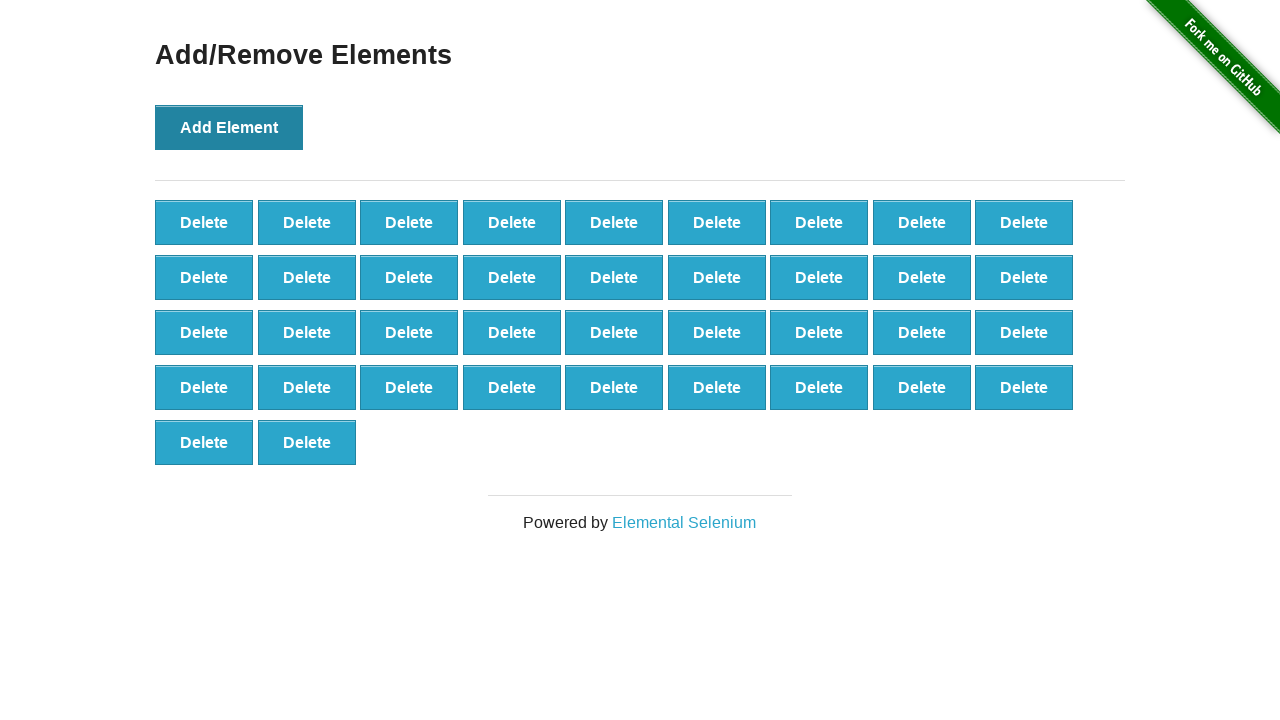

Clicked Add Element button (iteration 39/100) at (229, 127) on button[onclick='addElement()']
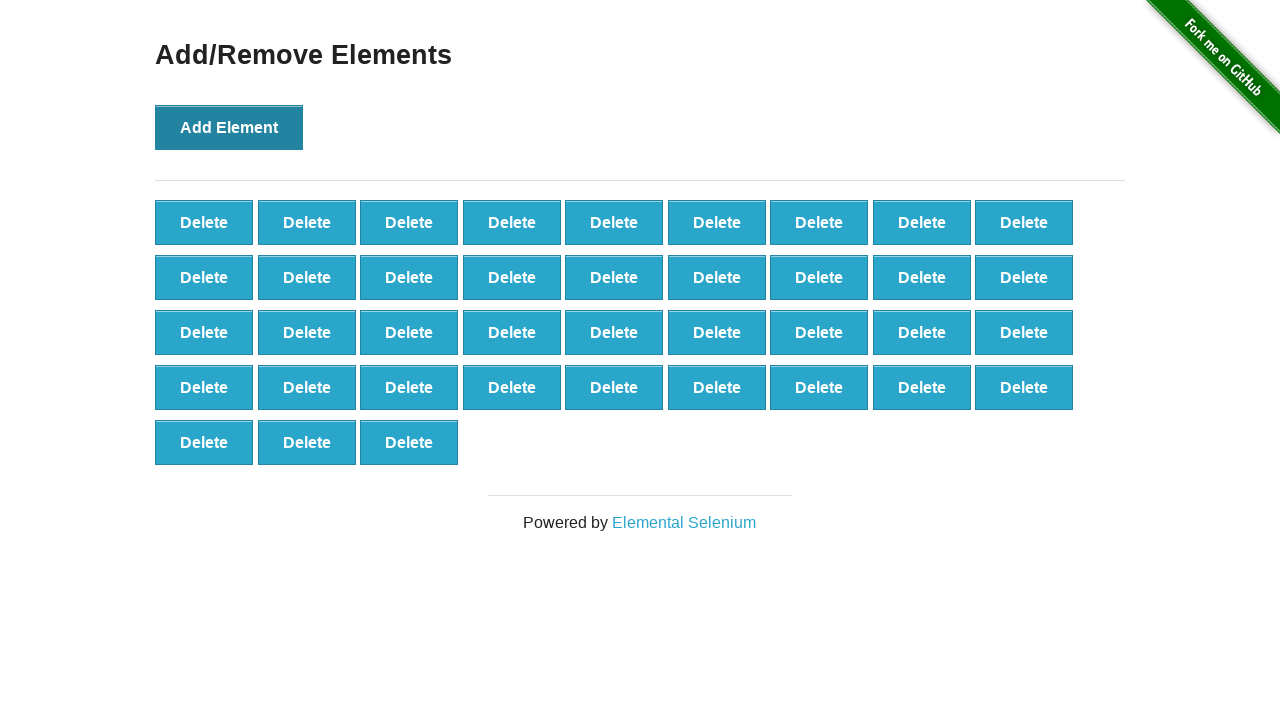

Clicked Add Element button (iteration 40/100) at (229, 127) on button[onclick='addElement()']
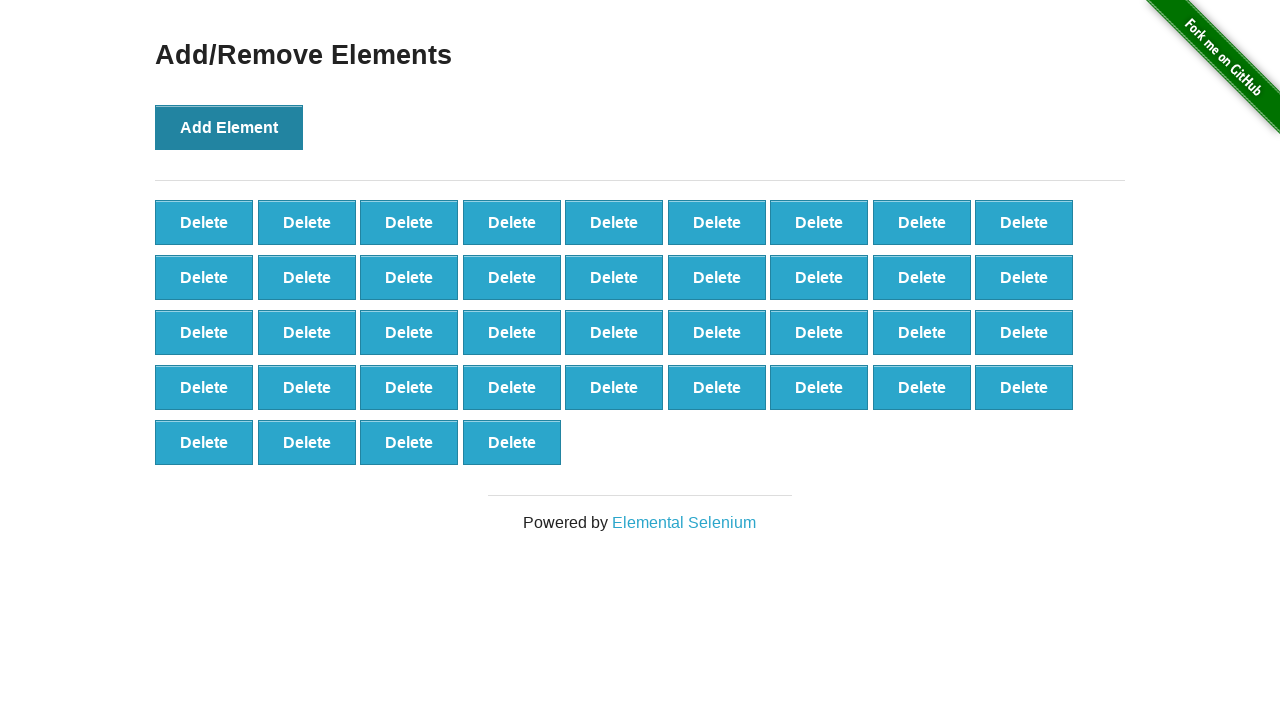

Clicked Add Element button (iteration 41/100) at (229, 127) on button[onclick='addElement()']
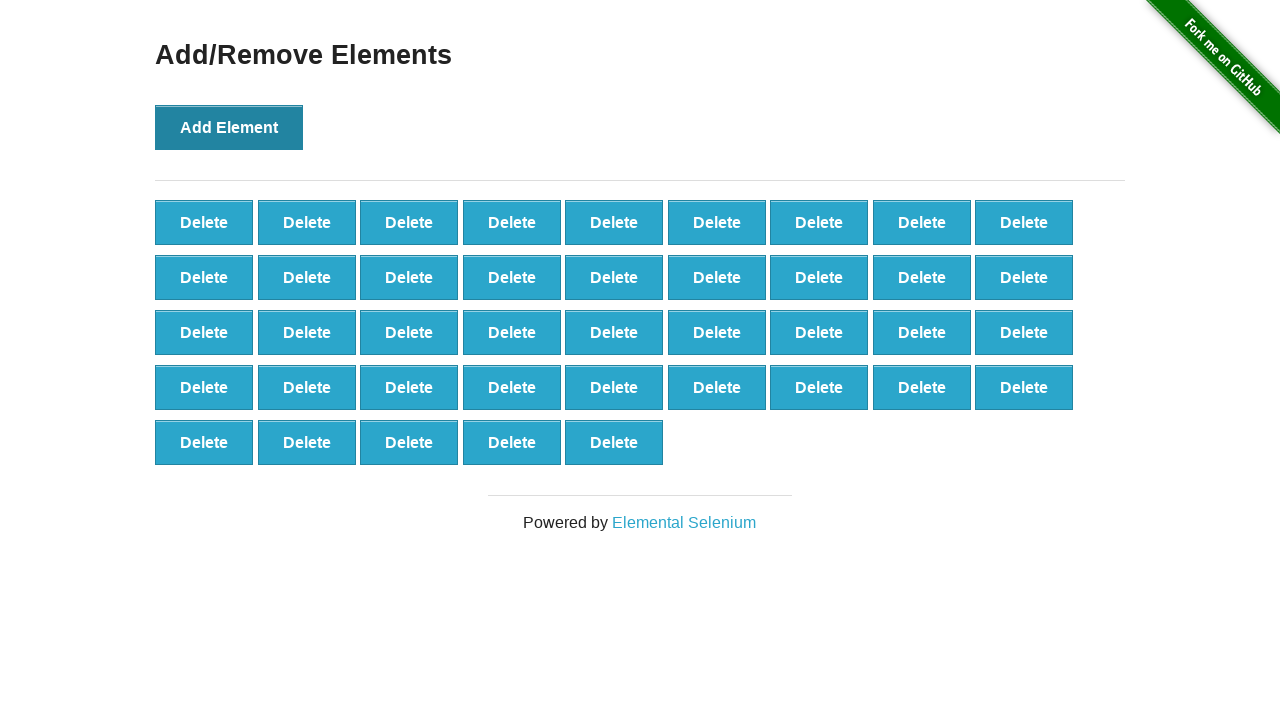

Clicked Add Element button (iteration 42/100) at (229, 127) on button[onclick='addElement()']
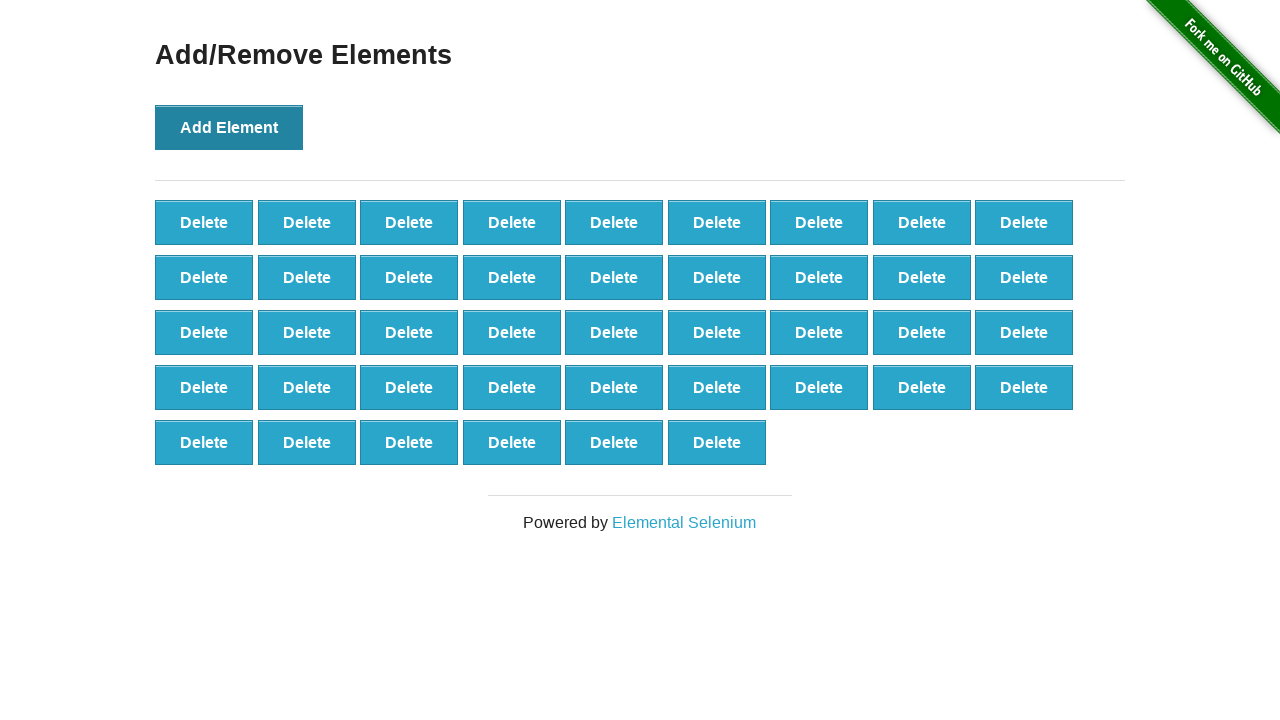

Clicked Add Element button (iteration 43/100) at (229, 127) on button[onclick='addElement()']
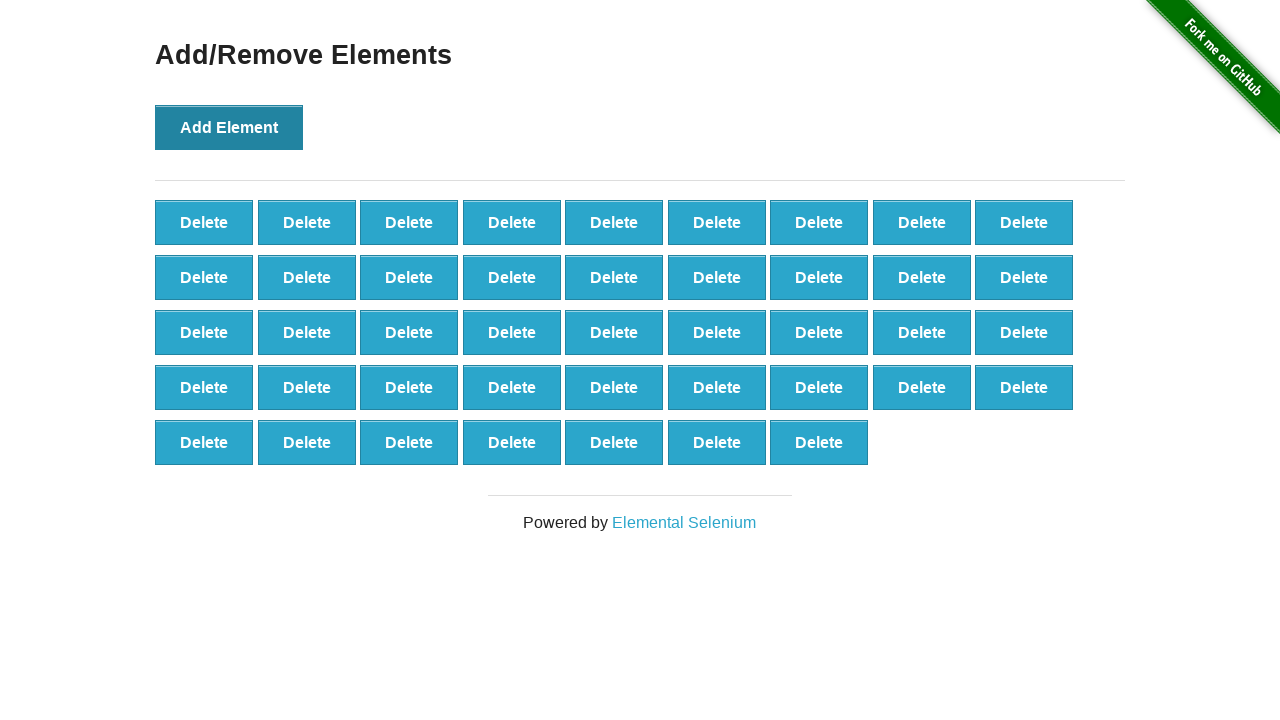

Clicked Add Element button (iteration 44/100) at (229, 127) on button[onclick='addElement()']
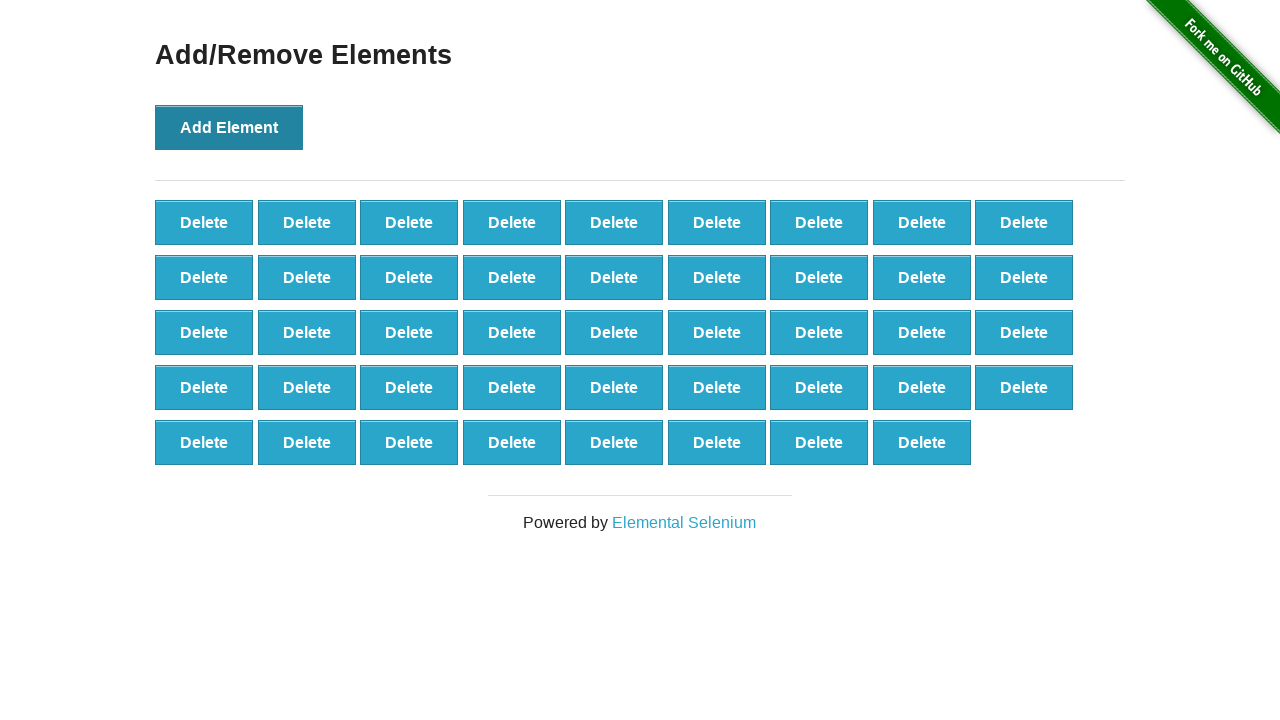

Clicked Add Element button (iteration 45/100) at (229, 127) on button[onclick='addElement()']
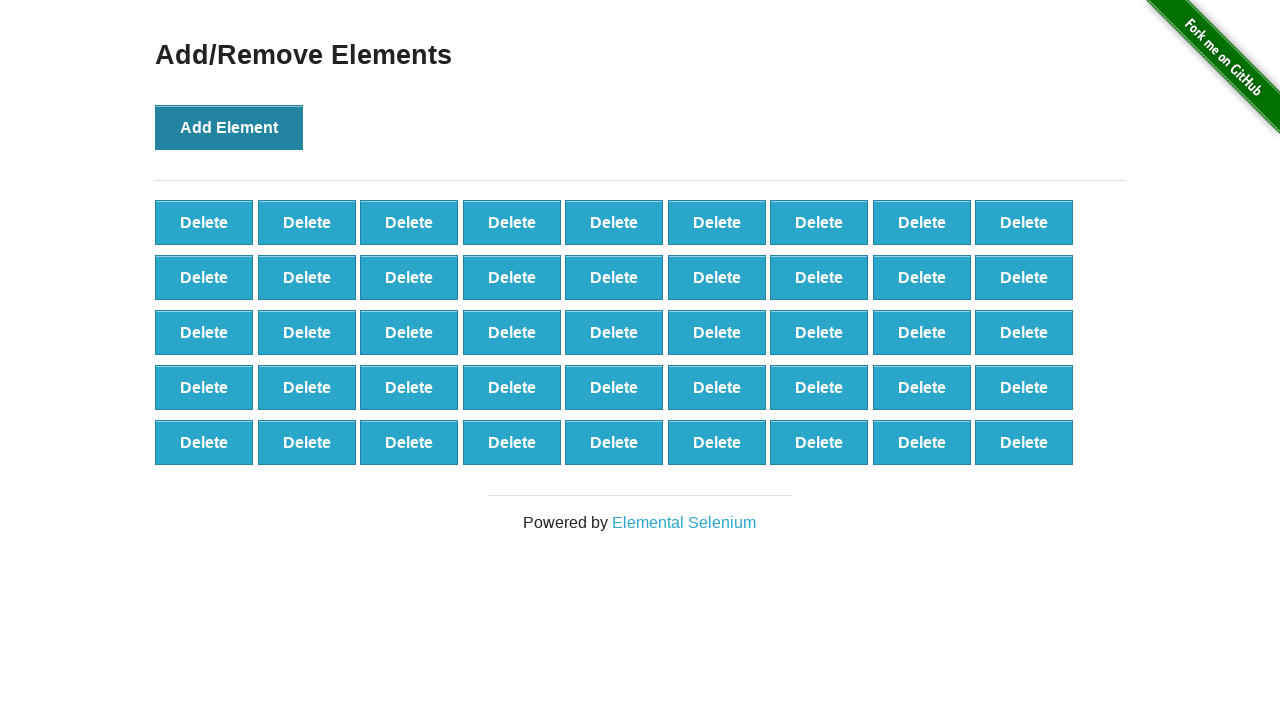

Clicked Add Element button (iteration 46/100) at (229, 127) on button[onclick='addElement()']
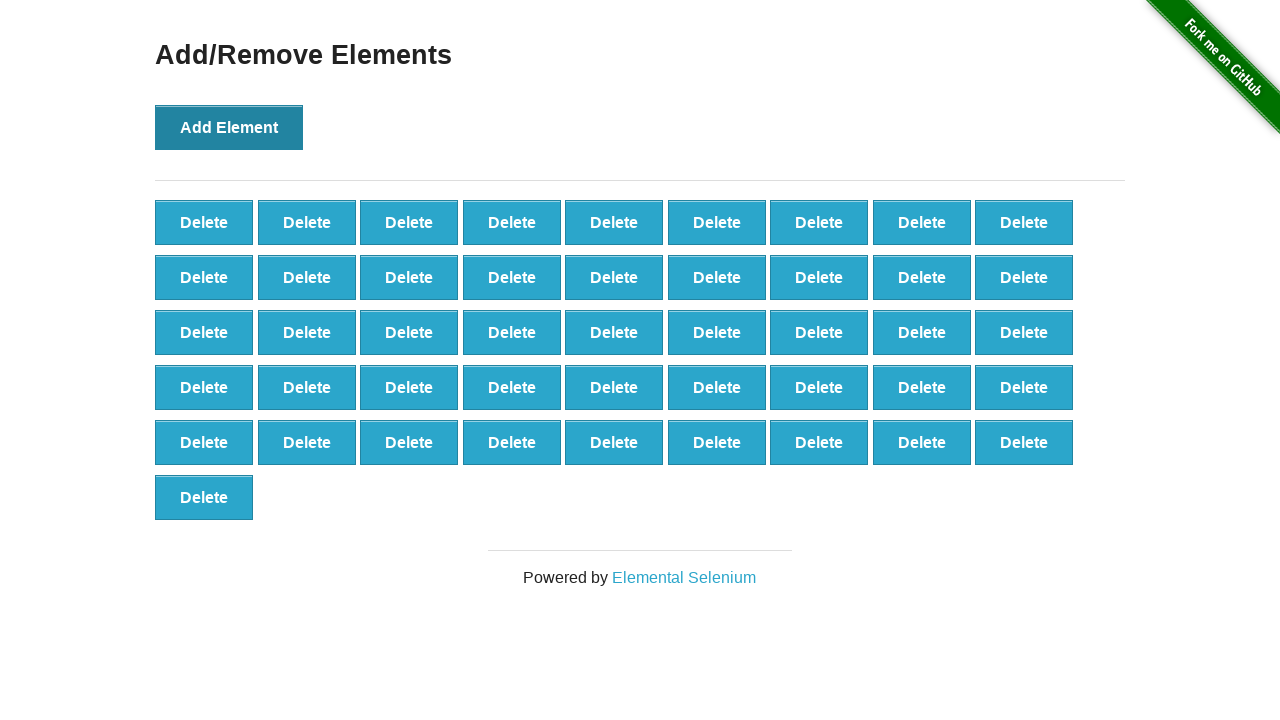

Clicked Add Element button (iteration 47/100) at (229, 127) on button[onclick='addElement()']
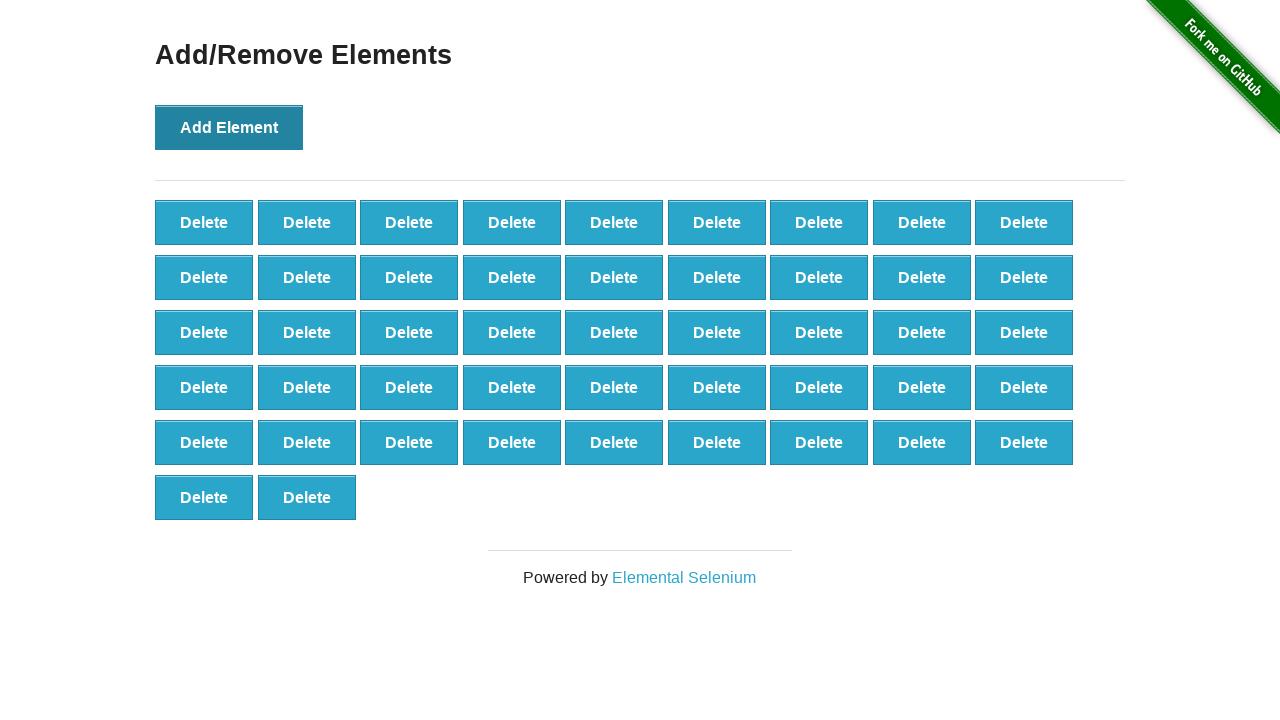

Clicked Add Element button (iteration 48/100) at (229, 127) on button[onclick='addElement()']
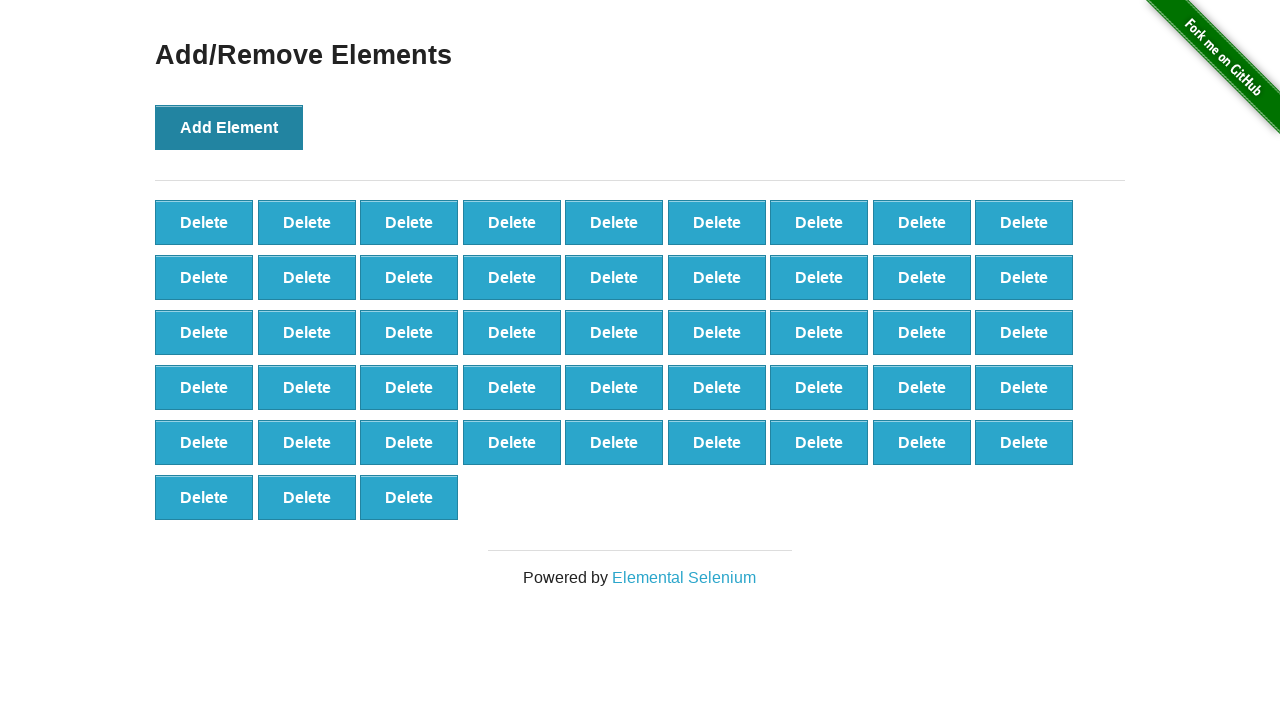

Clicked Add Element button (iteration 49/100) at (229, 127) on button[onclick='addElement()']
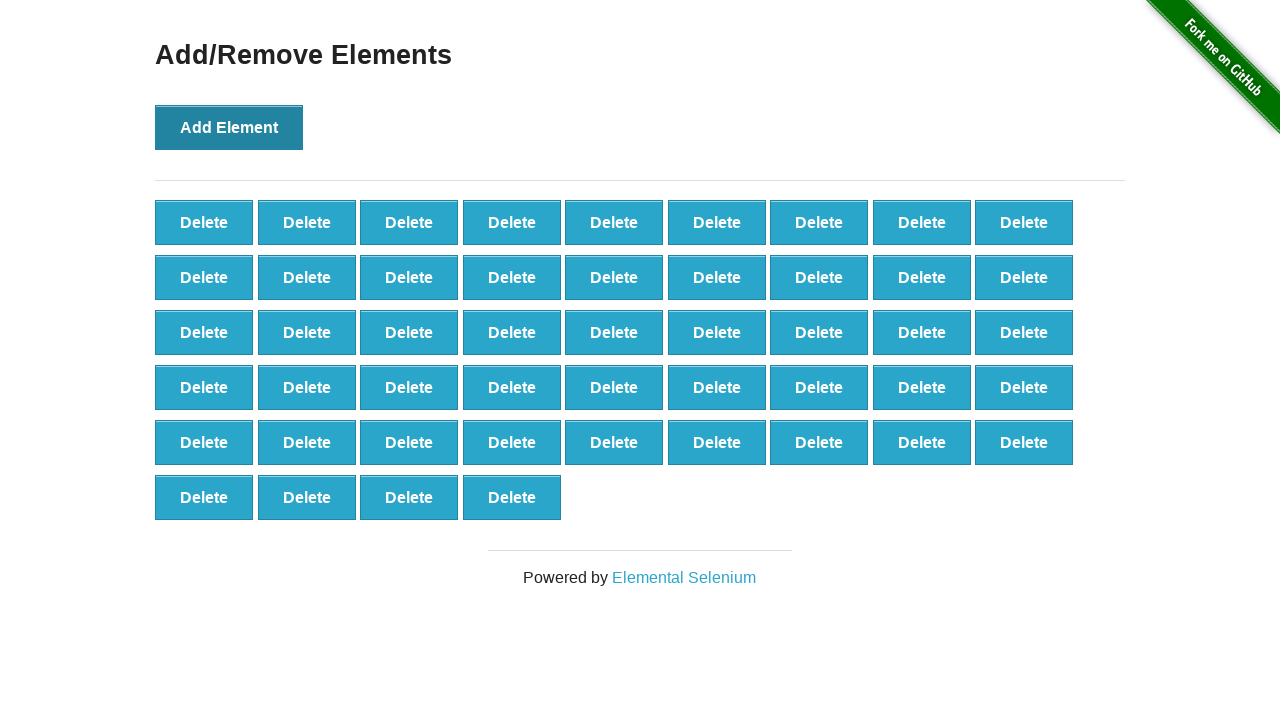

Clicked Add Element button (iteration 50/100) at (229, 127) on button[onclick='addElement()']
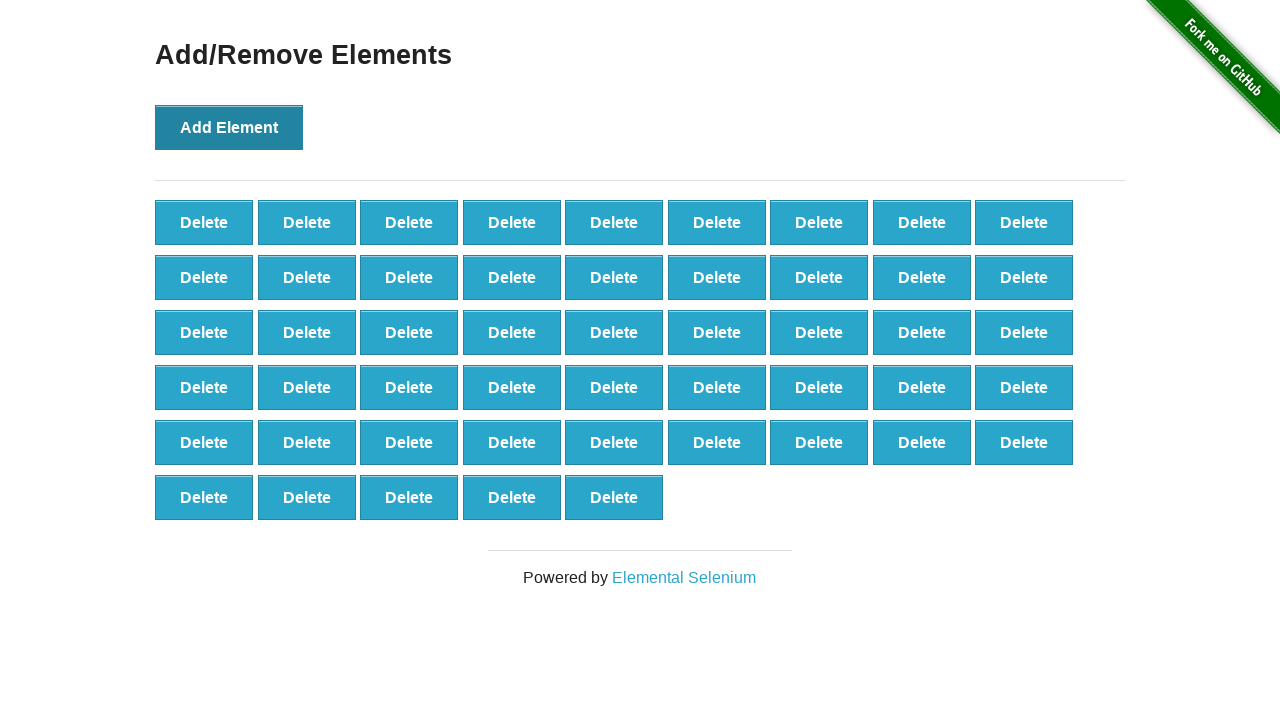

Clicked Add Element button (iteration 51/100) at (229, 127) on button[onclick='addElement()']
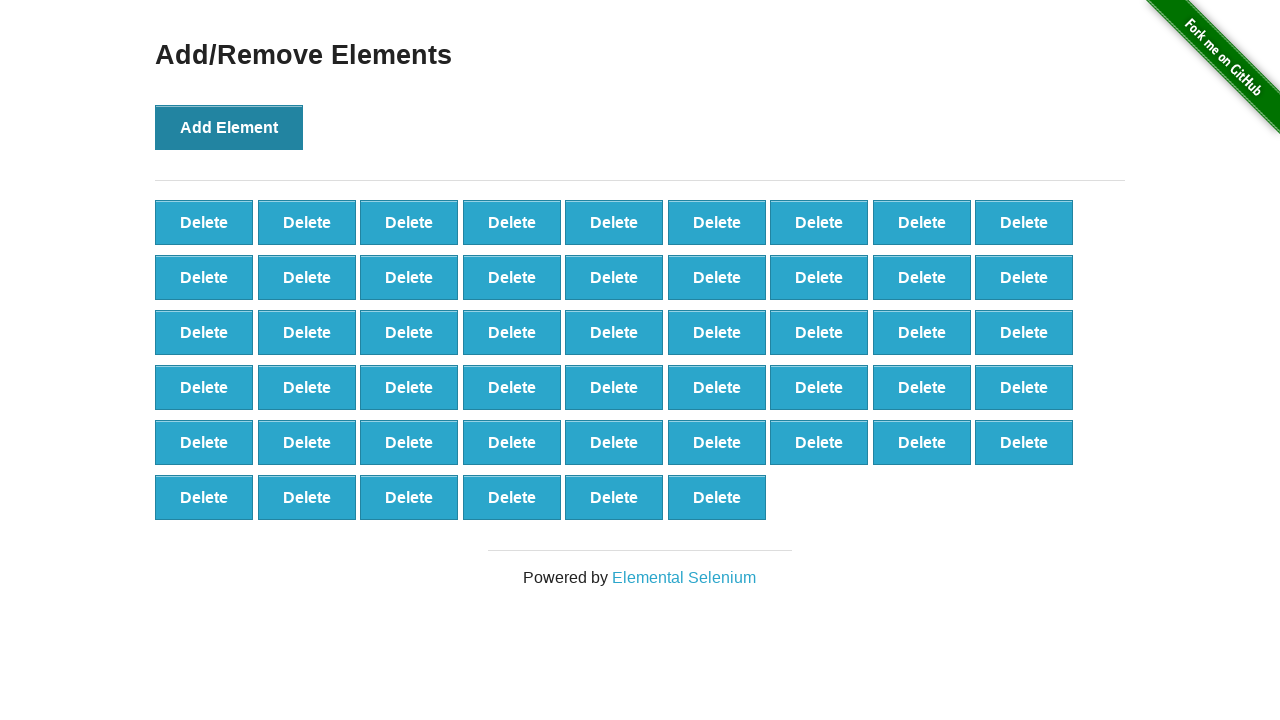

Clicked Add Element button (iteration 52/100) at (229, 127) on button[onclick='addElement()']
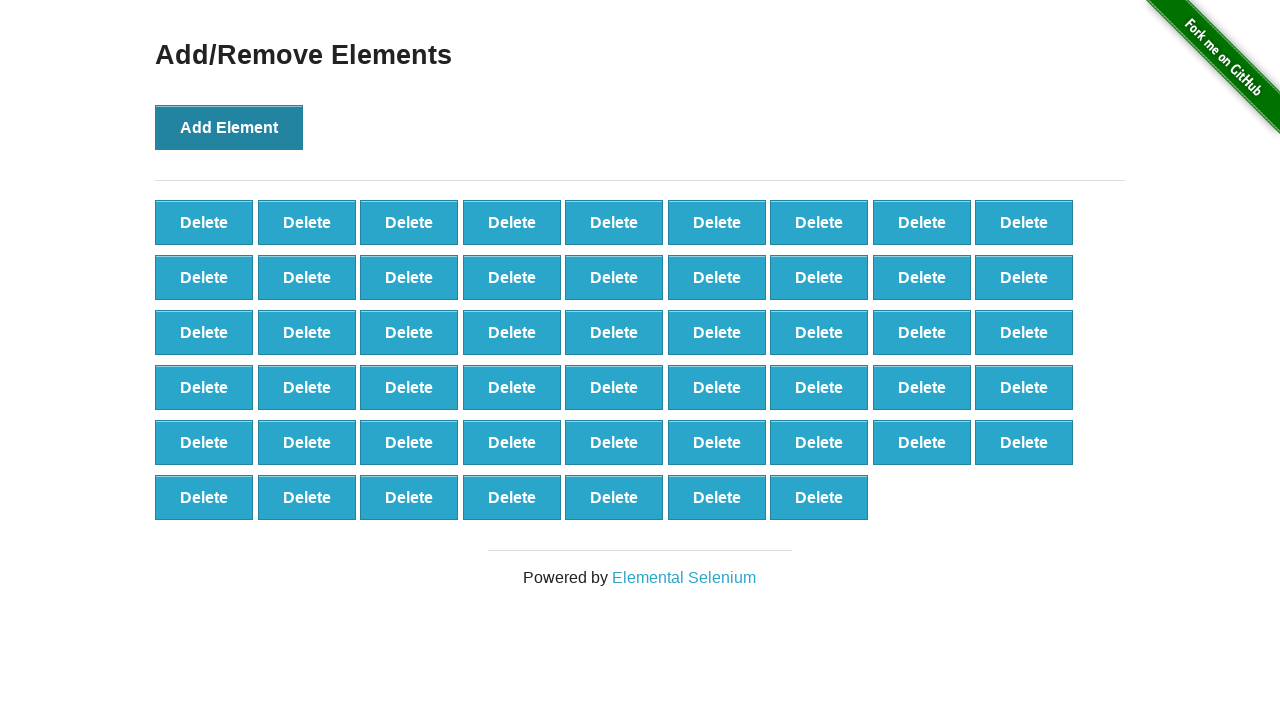

Clicked Add Element button (iteration 53/100) at (229, 127) on button[onclick='addElement()']
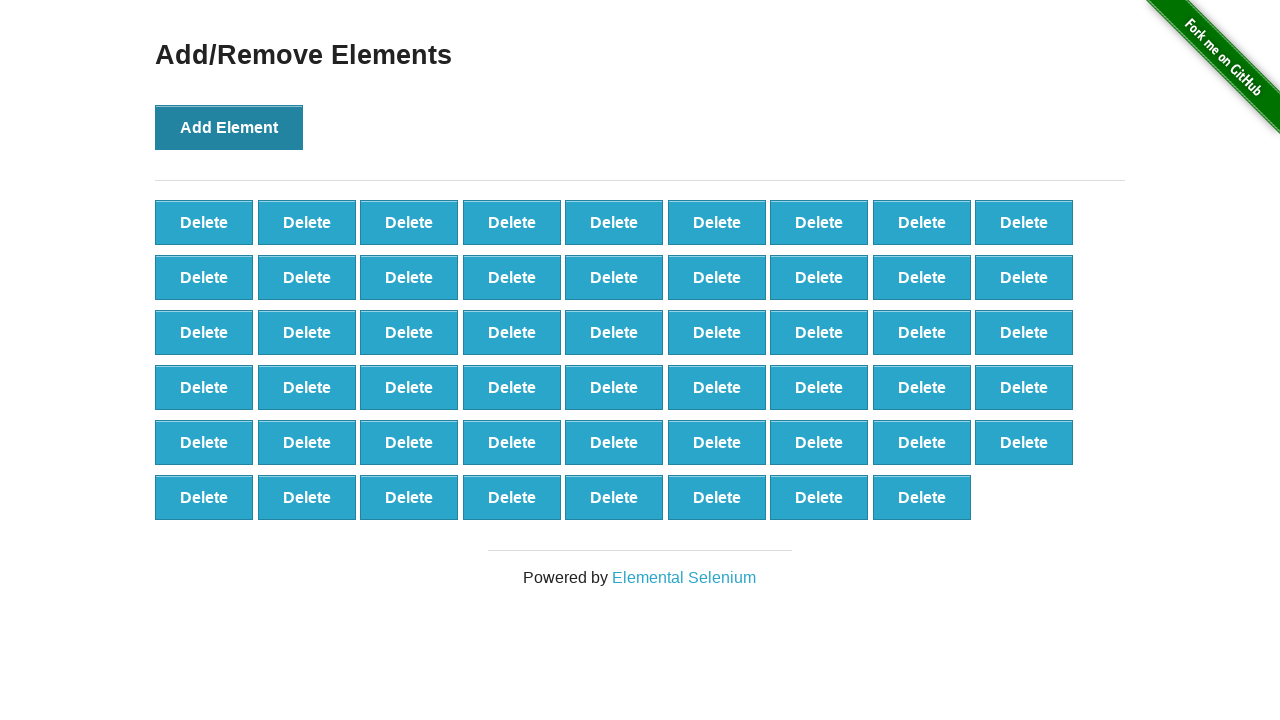

Clicked Add Element button (iteration 54/100) at (229, 127) on button[onclick='addElement()']
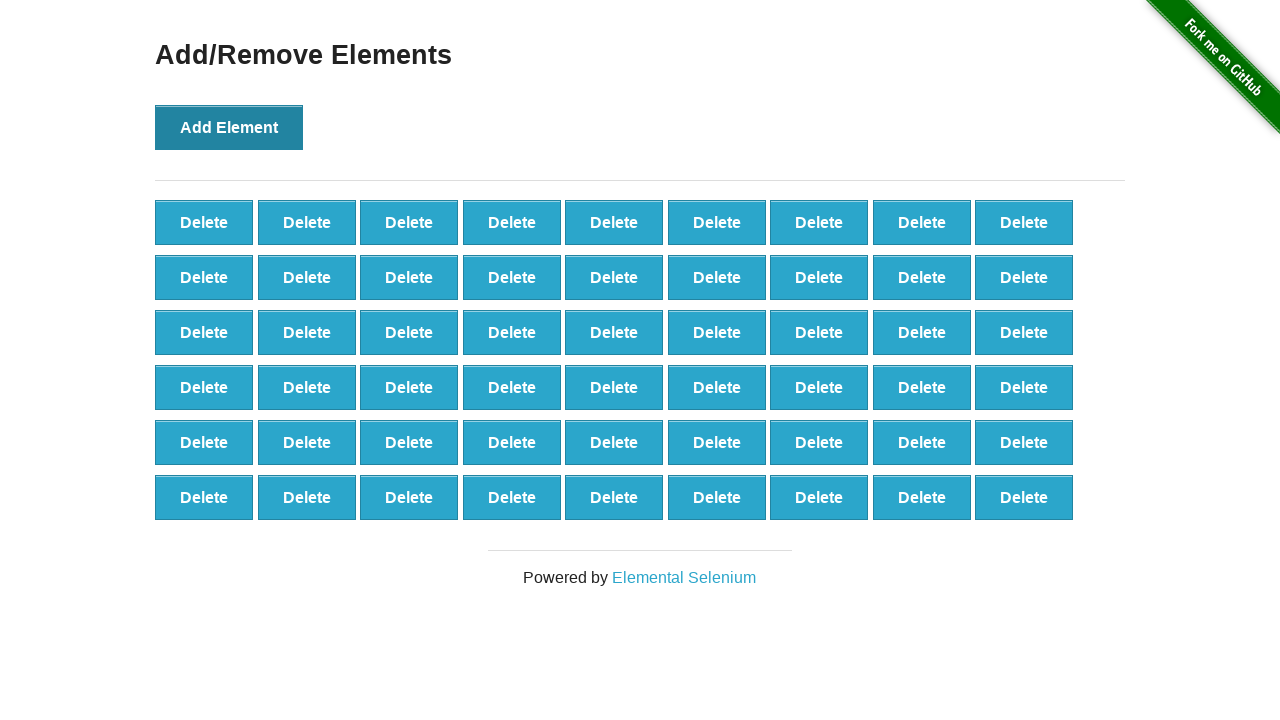

Clicked Add Element button (iteration 55/100) at (229, 127) on button[onclick='addElement()']
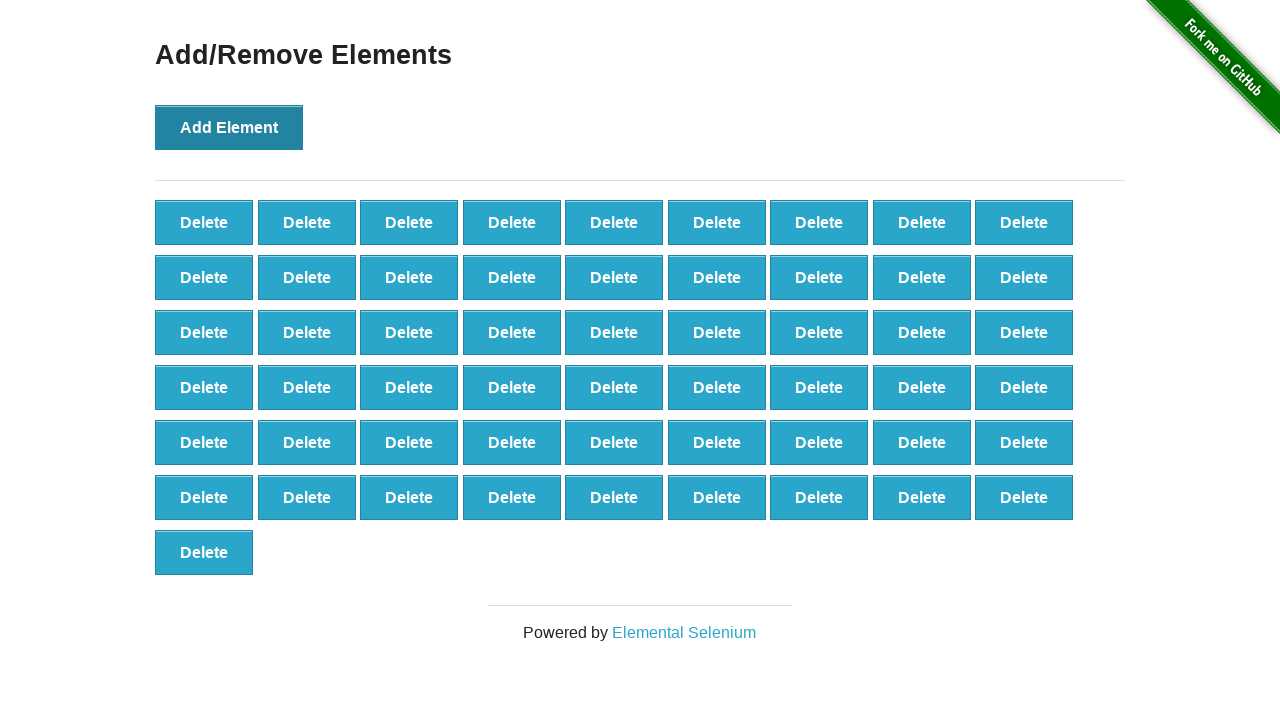

Clicked Add Element button (iteration 56/100) at (229, 127) on button[onclick='addElement()']
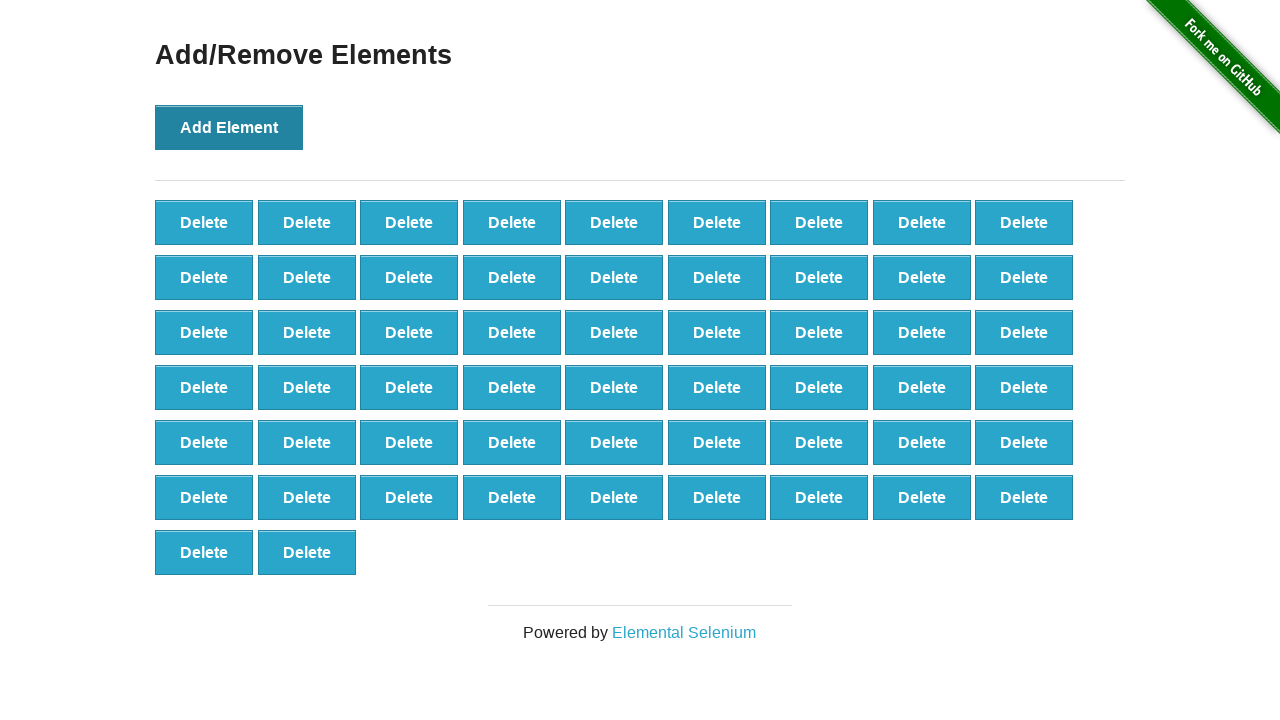

Clicked Add Element button (iteration 57/100) at (229, 127) on button[onclick='addElement()']
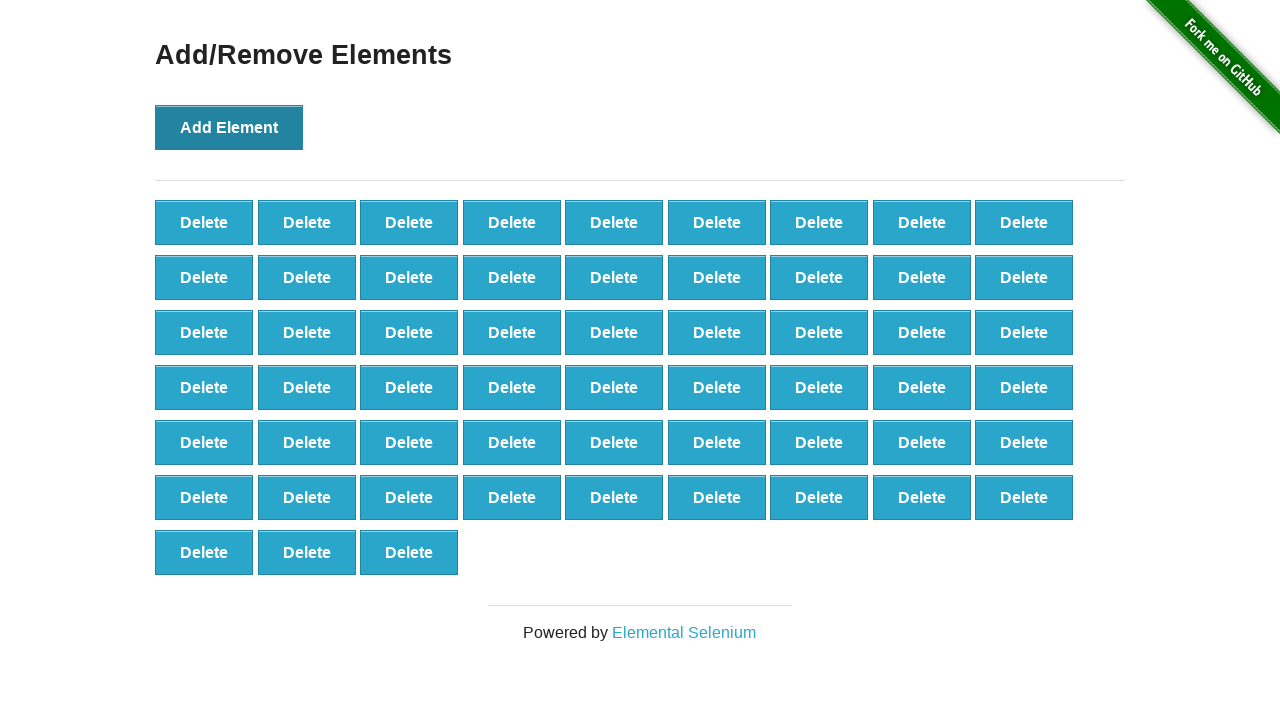

Clicked Add Element button (iteration 58/100) at (229, 127) on button[onclick='addElement()']
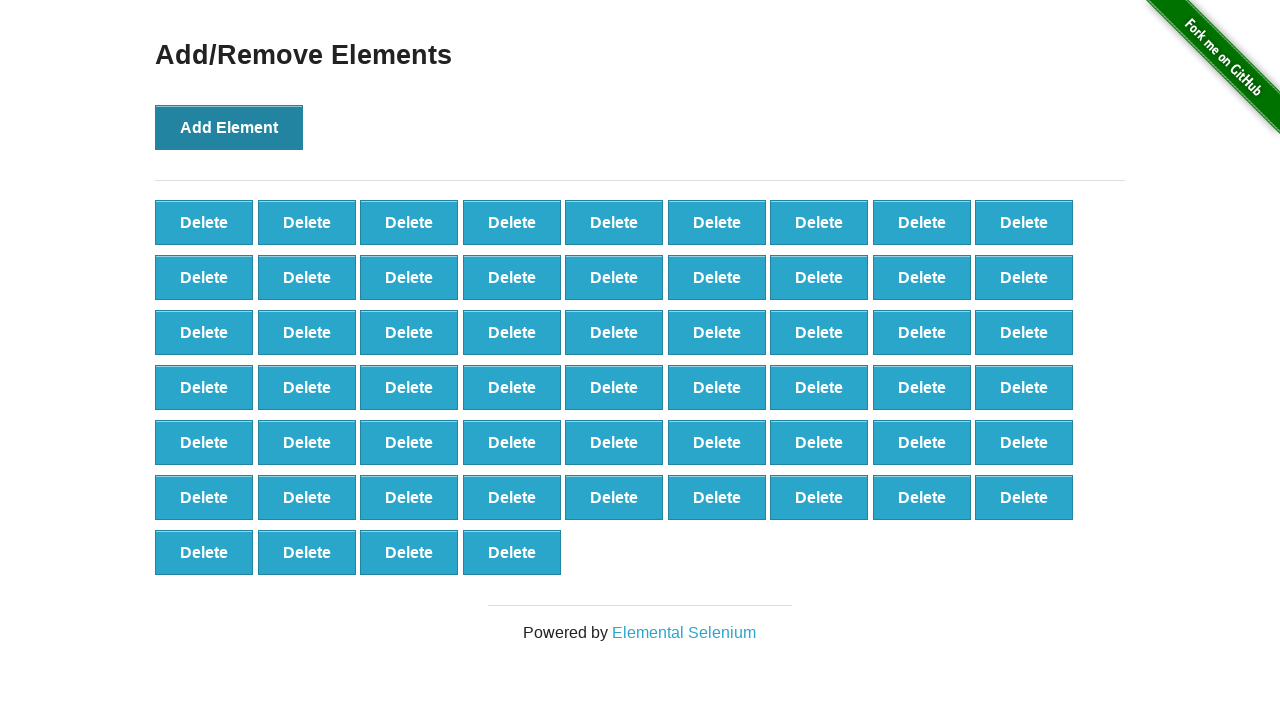

Clicked Add Element button (iteration 59/100) at (229, 127) on button[onclick='addElement()']
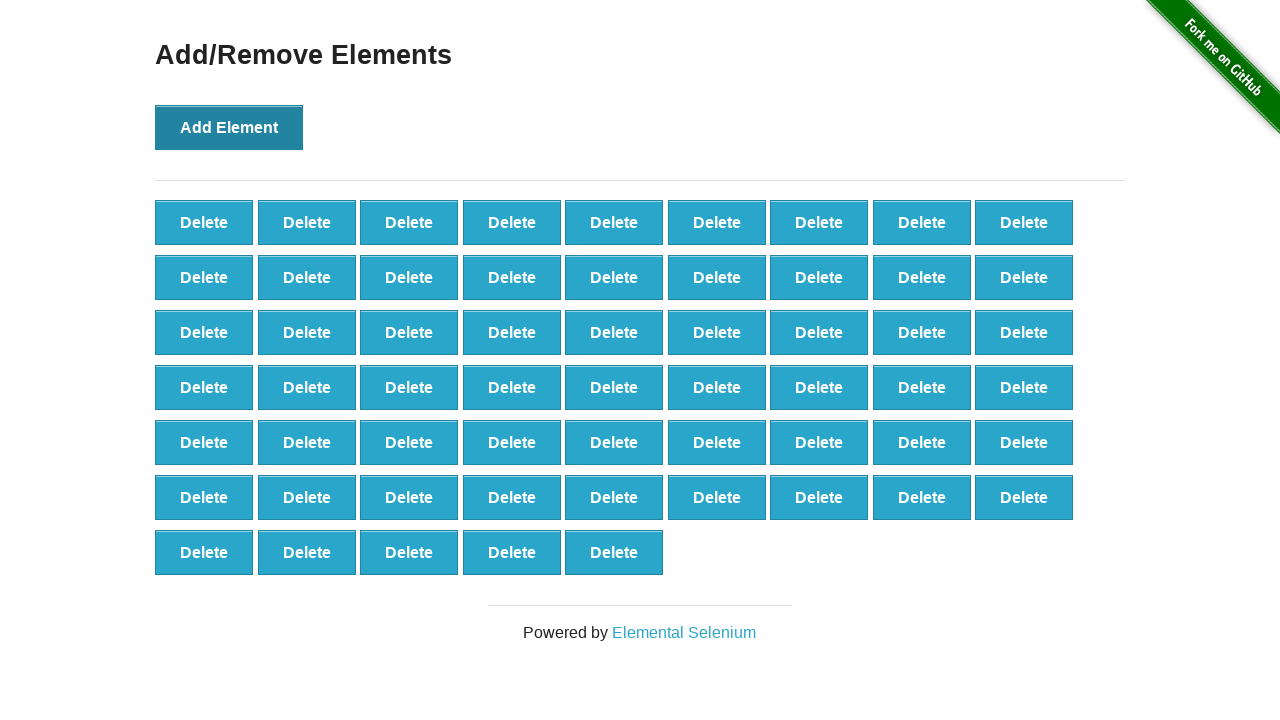

Clicked Add Element button (iteration 60/100) at (229, 127) on button[onclick='addElement()']
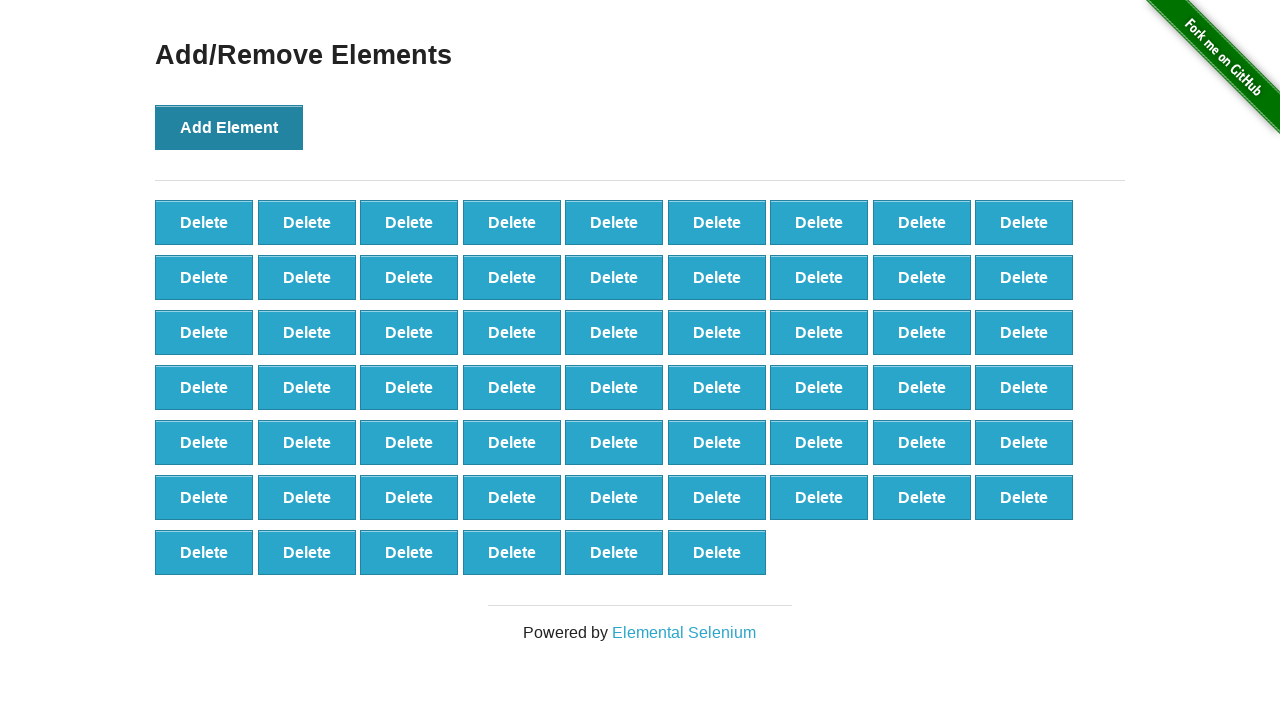

Clicked Add Element button (iteration 61/100) at (229, 127) on button[onclick='addElement()']
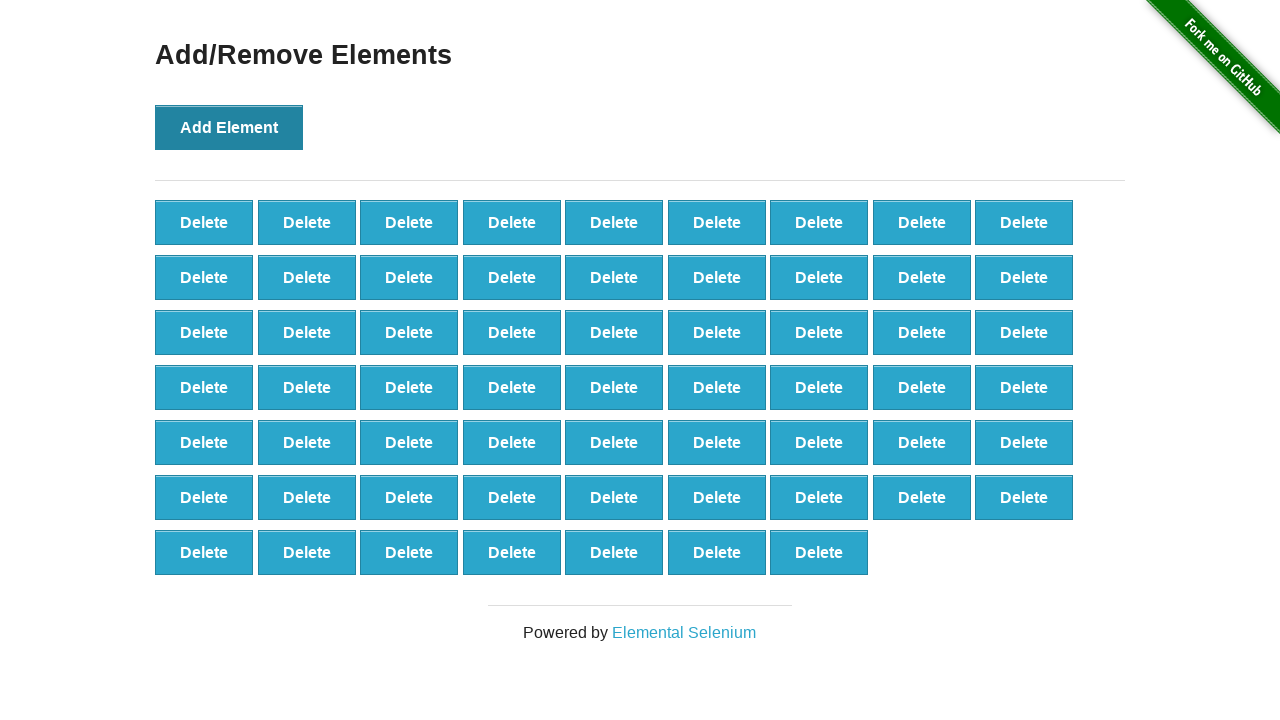

Clicked Add Element button (iteration 62/100) at (229, 127) on button[onclick='addElement()']
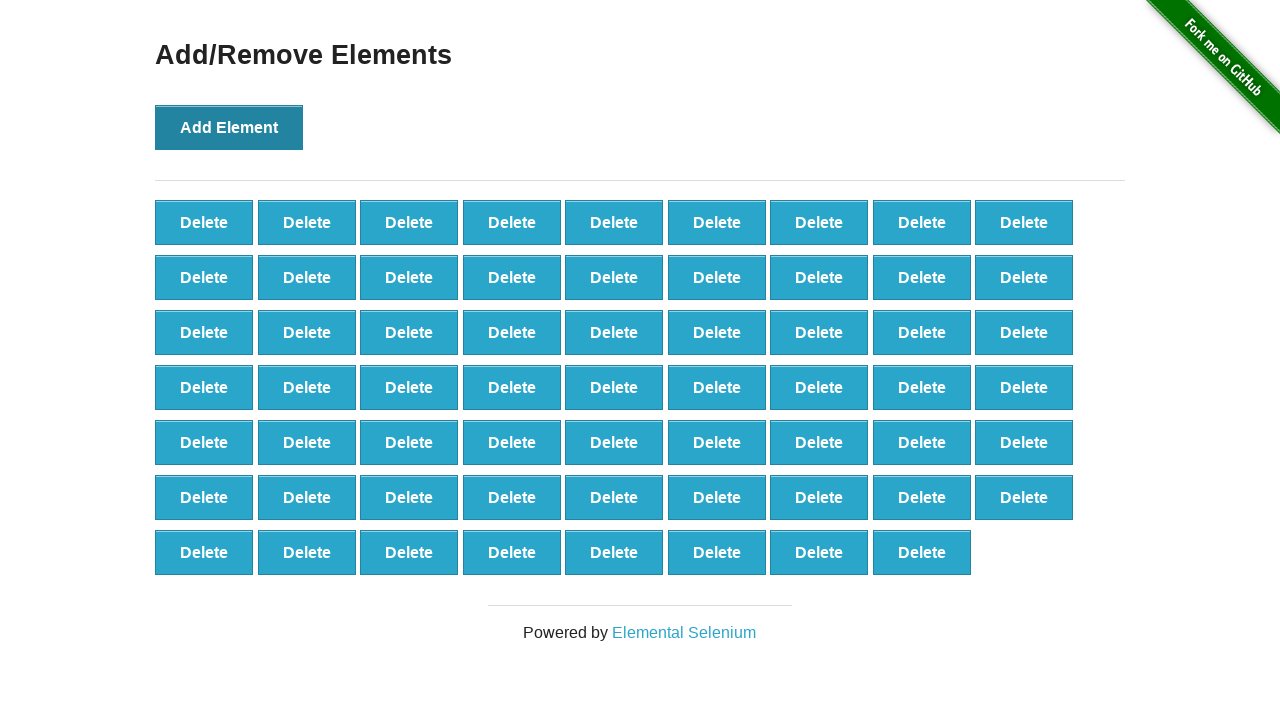

Clicked Add Element button (iteration 63/100) at (229, 127) on button[onclick='addElement()']
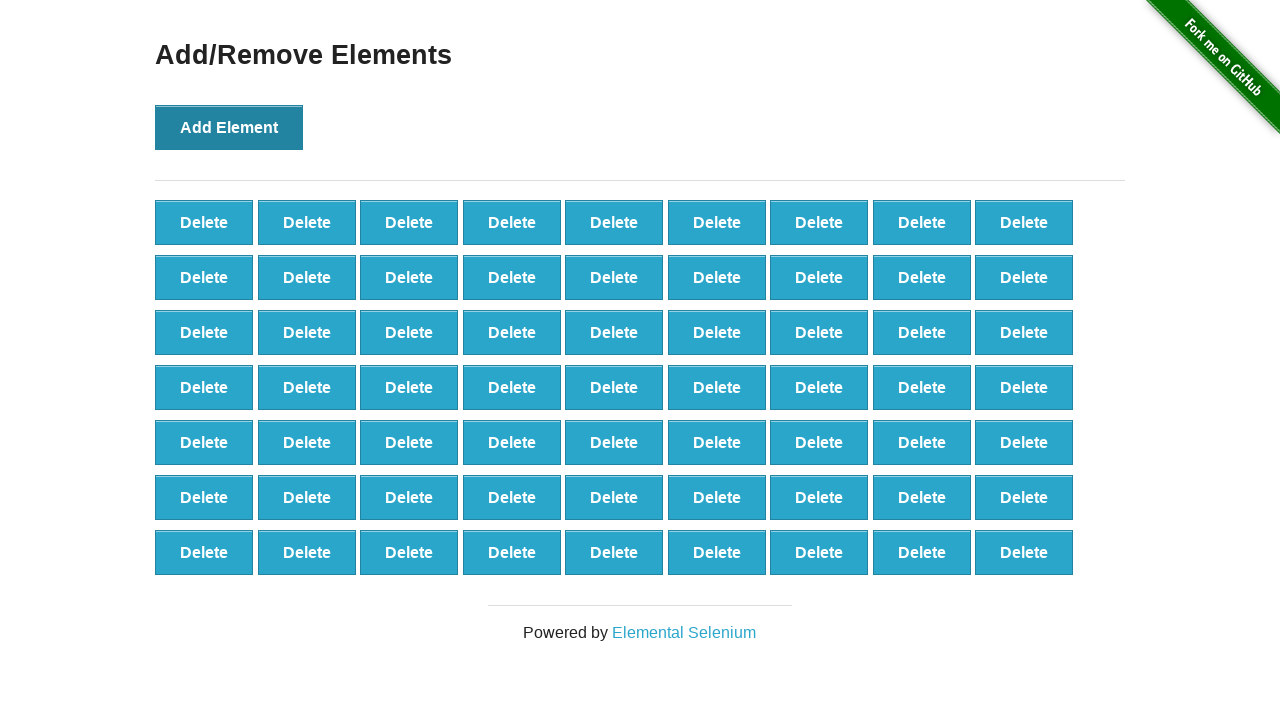

Clicked Add Element button (iteration 64/100) at (229, 127) on button[onclick='addElement()']
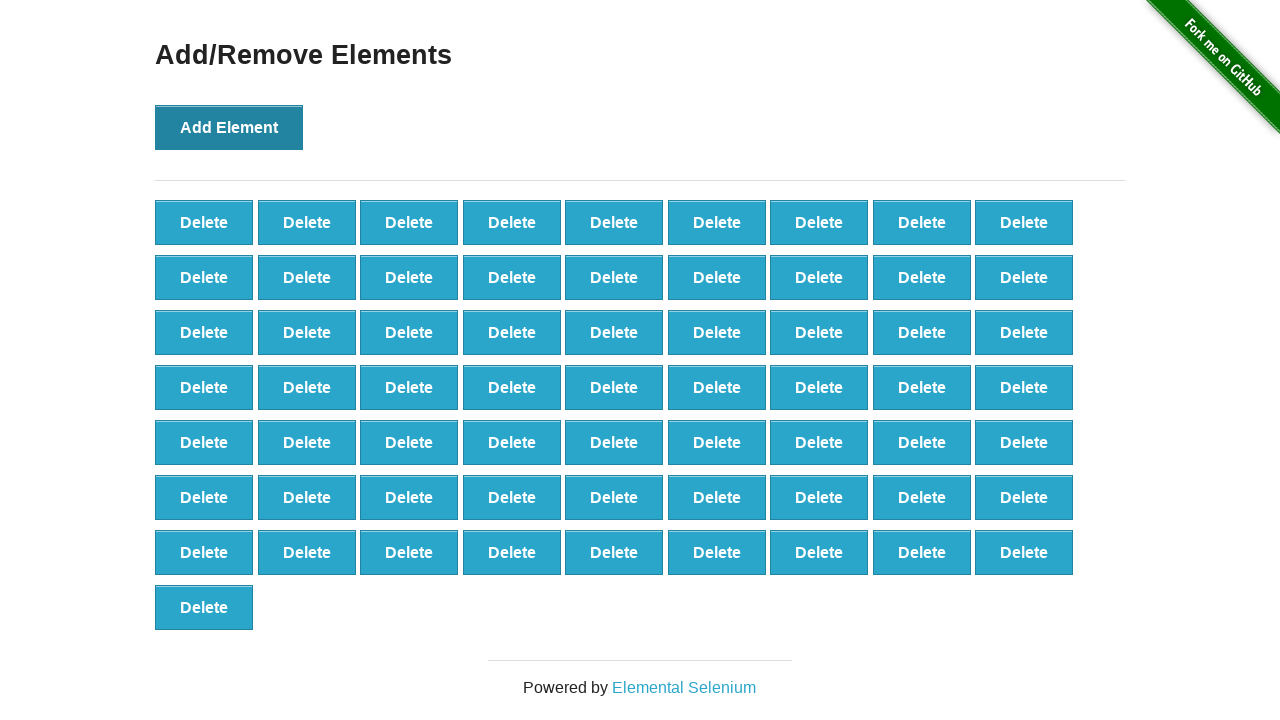

Clicked Add Element button (iteration 65/100) at (229, 127) on button[onclick='addElement()']
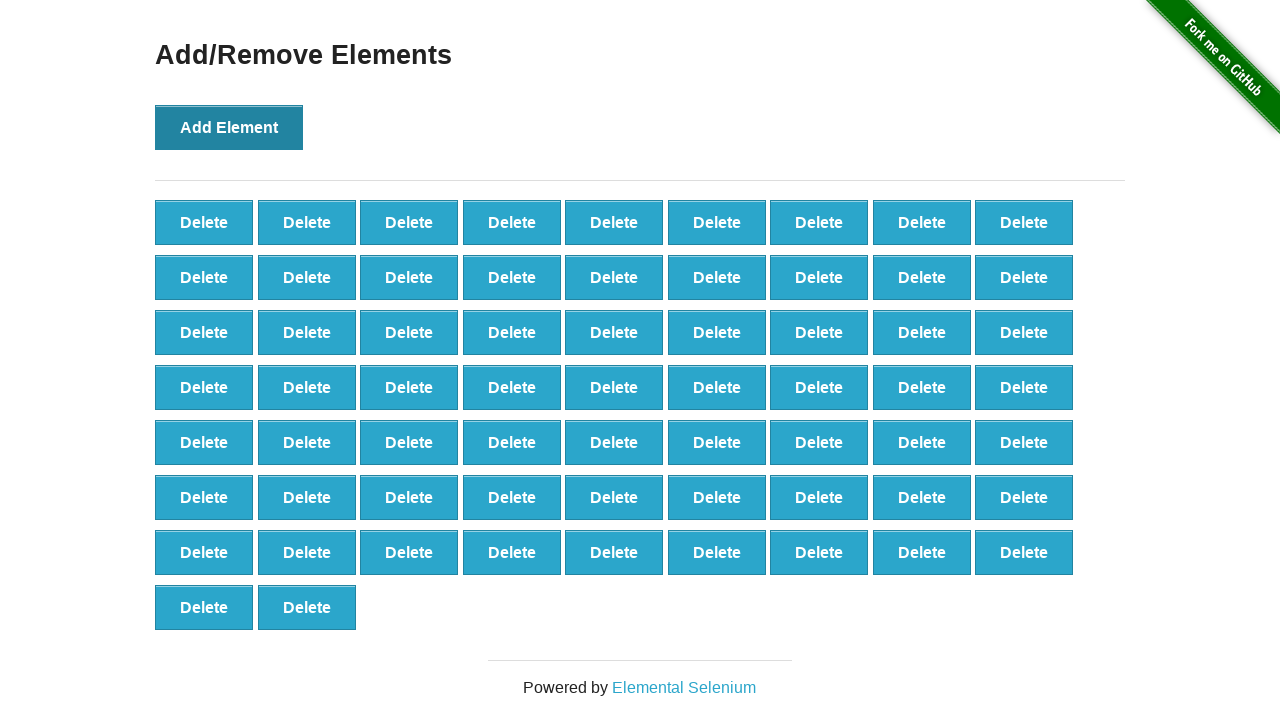

Clicked Add Element button (iteration 66/100) at (229, 127) on button[onclick='addElement()']
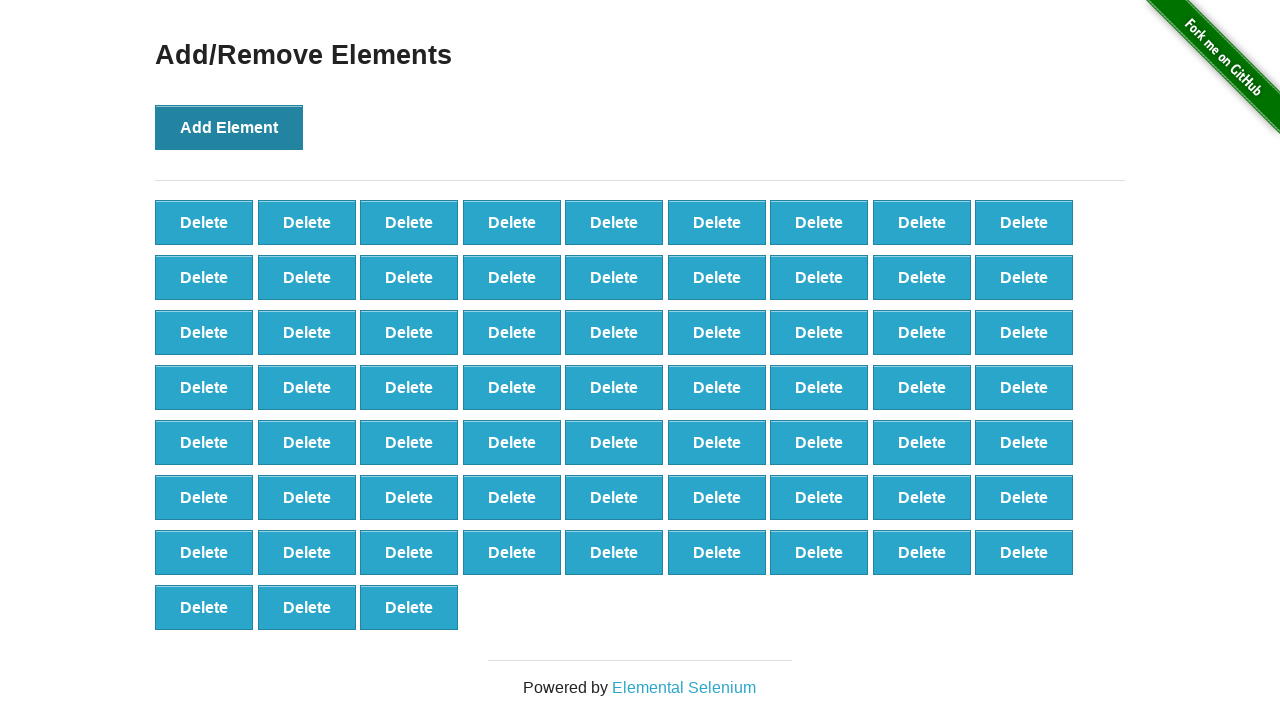

Clicked Add Element button (iteration 67/100) at (229, 127) on button[onclick='addElement()']
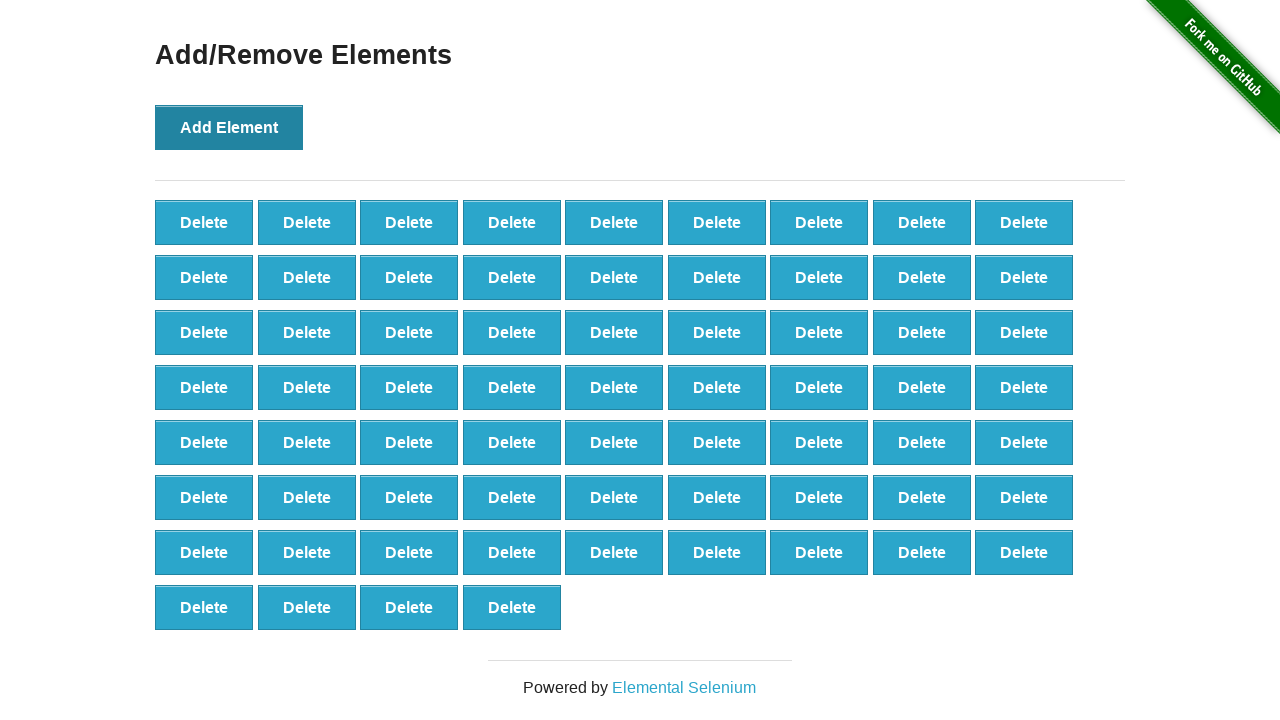

Clicked Add Element button (iteration 68/100) at (229, 127) on button[onclick='addElement()']
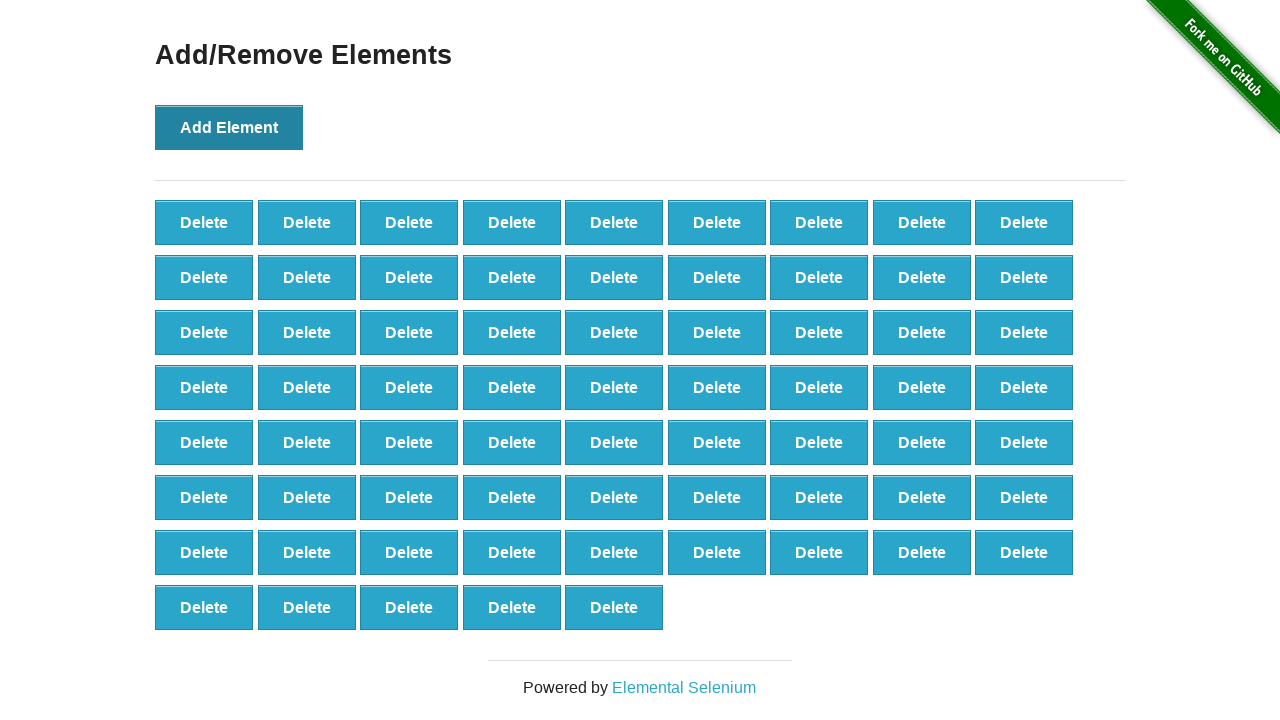

Clicked Add Element button (iteration 69/100) at (229, 127) on button[onclick='addElement()']
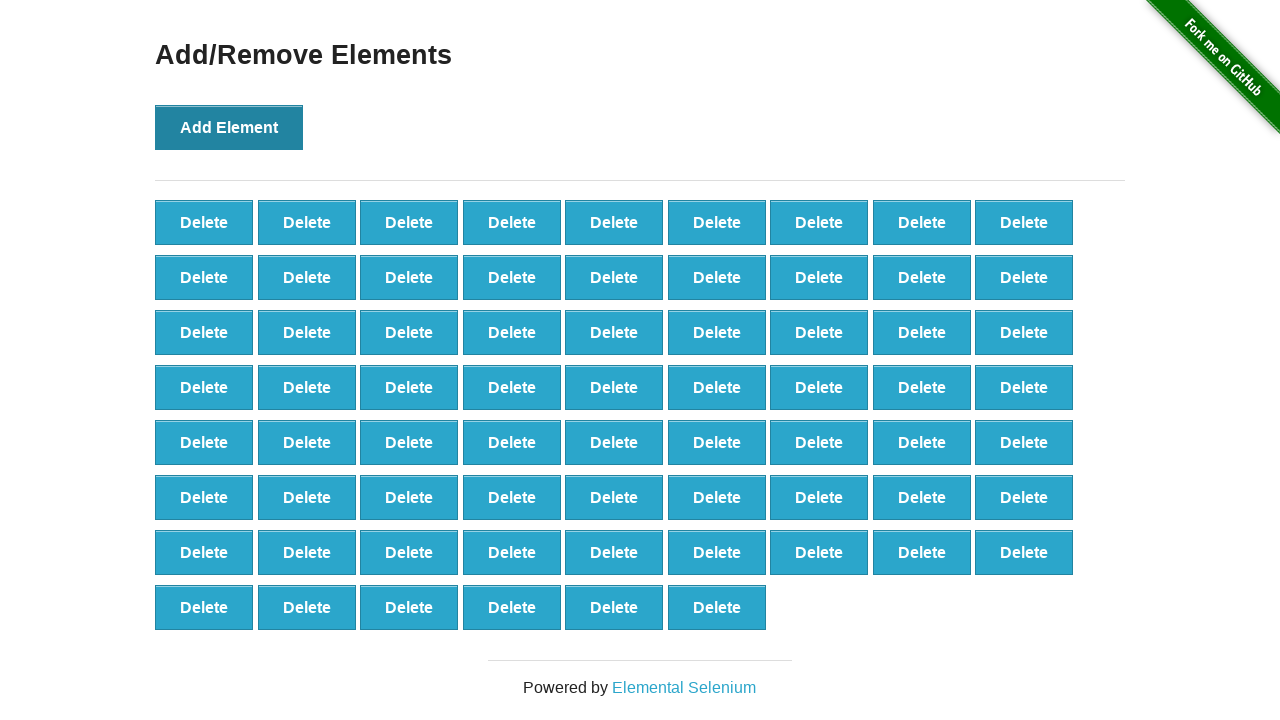

Clicked Add Element button (iteration 70/100) at (229, 127) on button[onclick='addElement()']
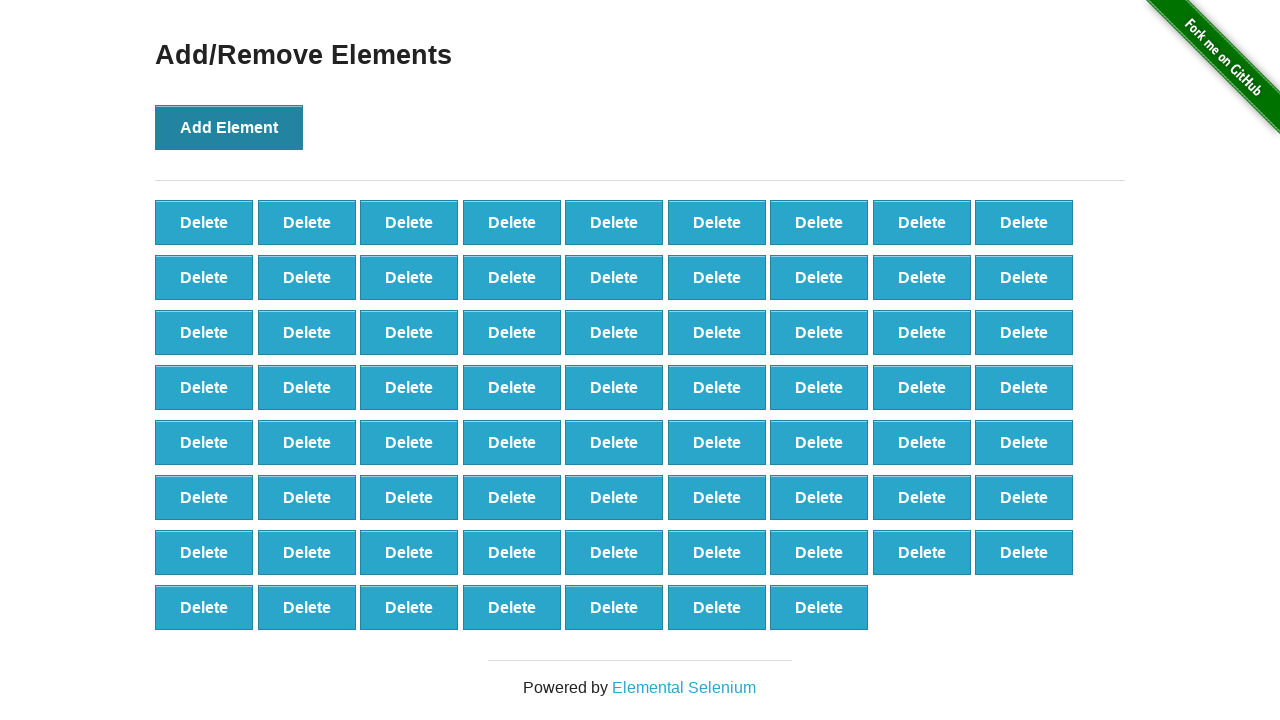

Clicked Add Element button (iteration 71/100) at (229, 127) on button[onclick='addElement()']
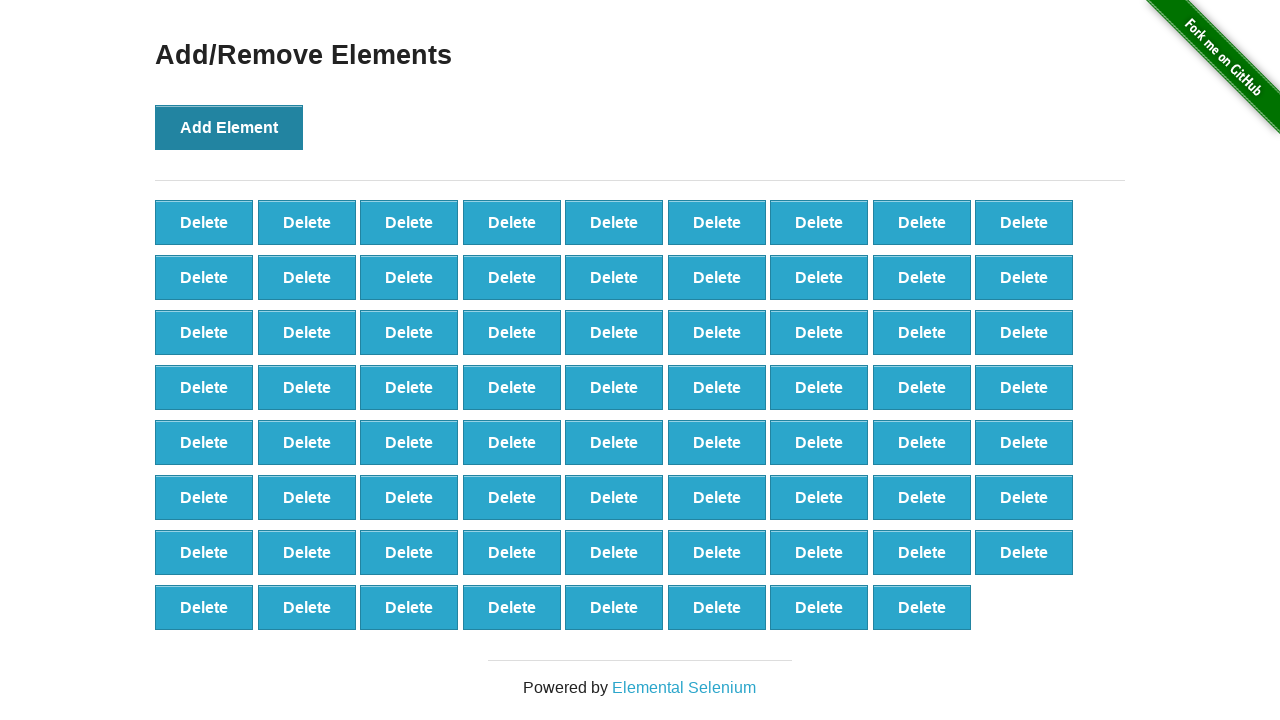

Clicked Add Element button (iteration 72/100) at (229, 127) on button[onclick='addElement()']
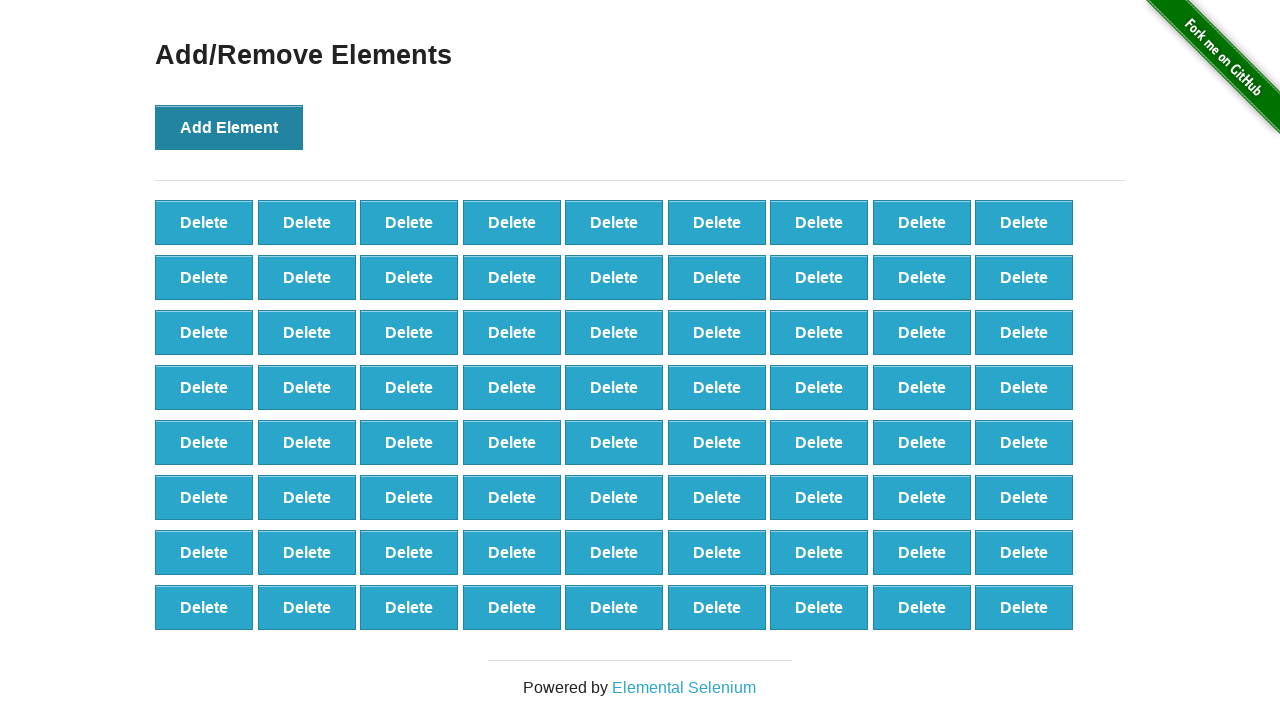

Clicked Add Element button (iteration 73/100) at (229, 127) on button[onclick='addElement()']
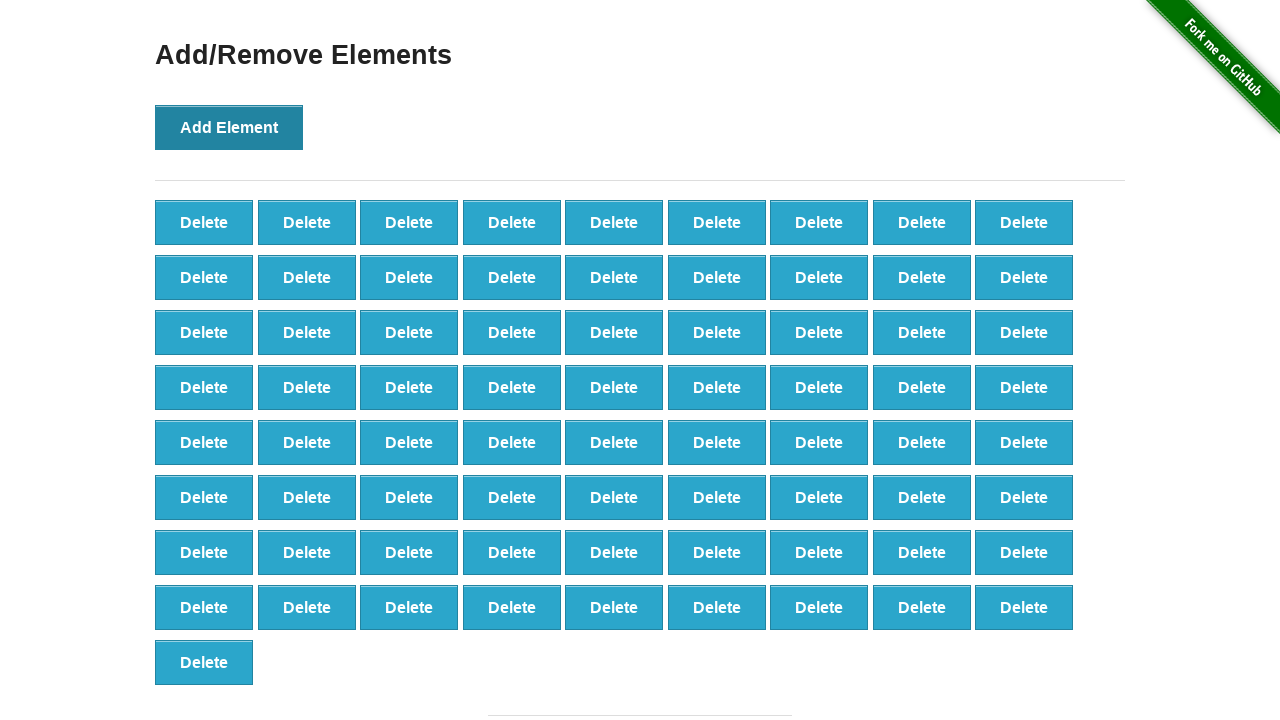

Clicked Add Element button (iteration 74/100) at (229, 127) on button[onclick='addElement()']
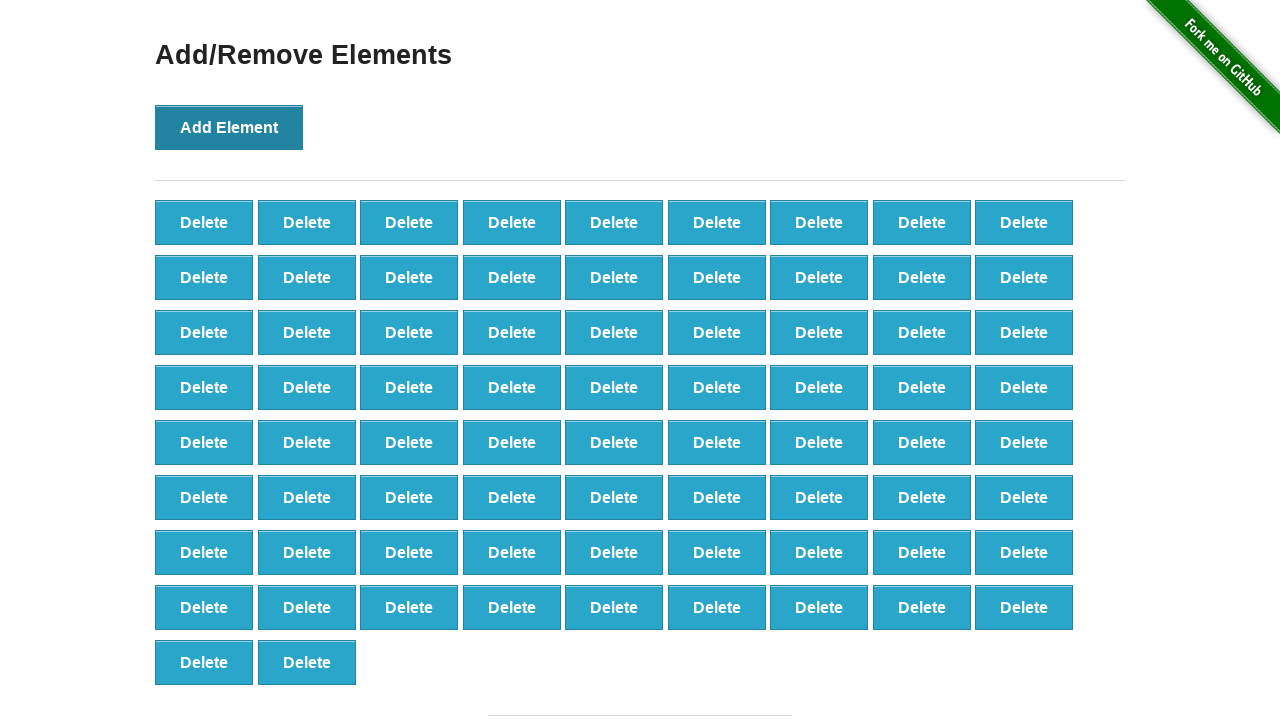

Clicked Add Element button (iteration 75/100) at (229, 127) on button[onclick='addElement()']
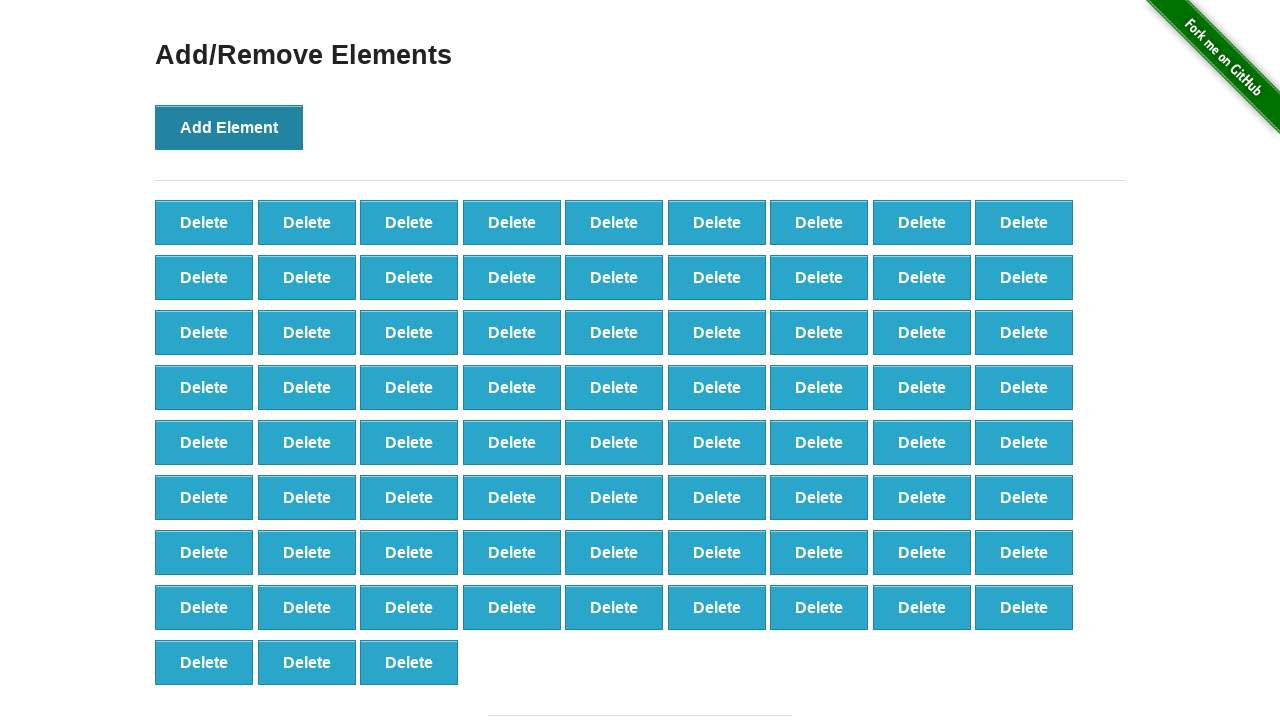

Clicked Add Element button (iteration 76/100) at (229, 127) on button[onclick='addElement()']
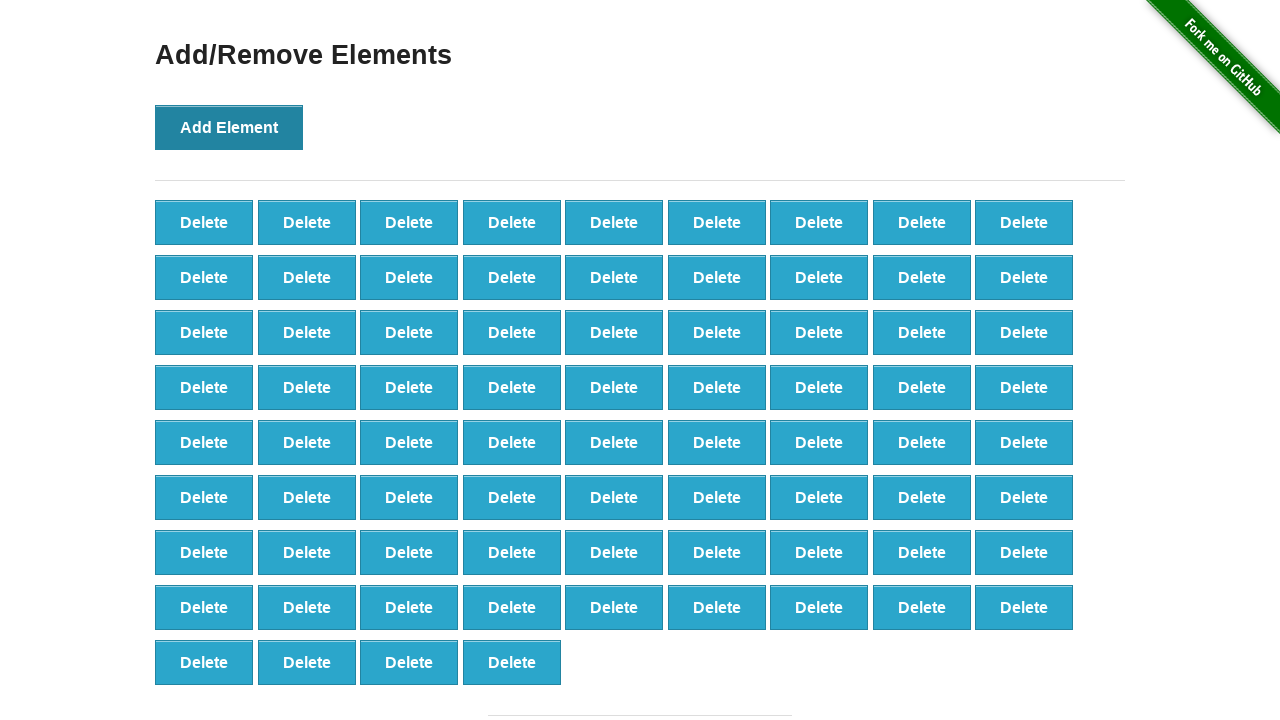

Clicked Add Element button (iteration 77/100) at (229, 127) on button[onclick='addElement()']
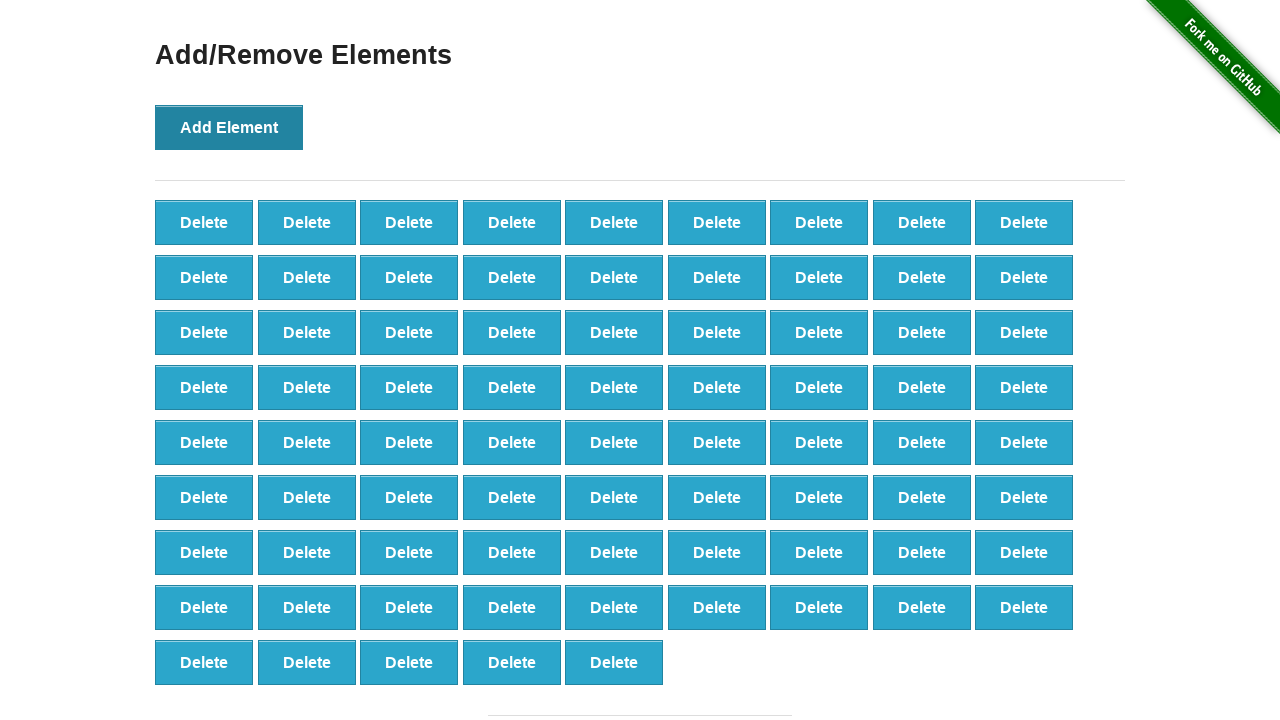

Clicked Add Element button (iteration 78/100) at (229, 127) on button[onclick='addElement()']
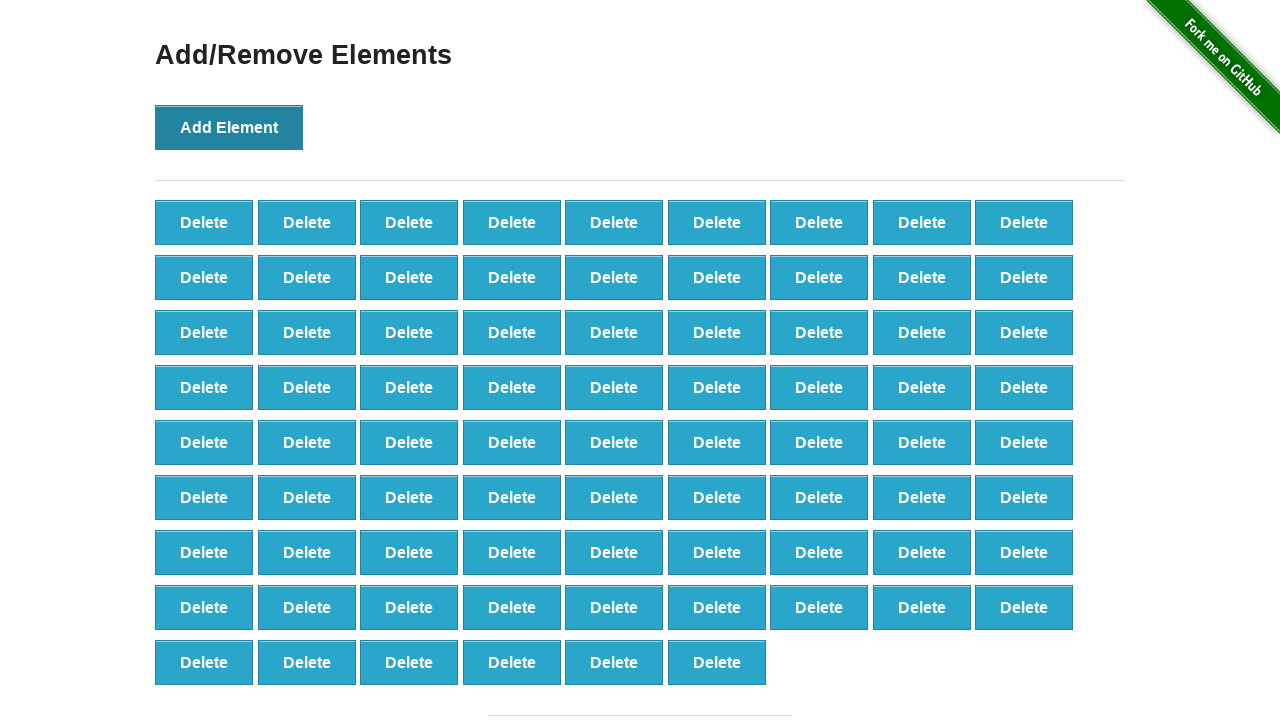

Clicked Add Element button (iteration 79/100) at (229, 127) on button[onclick='addElement()']
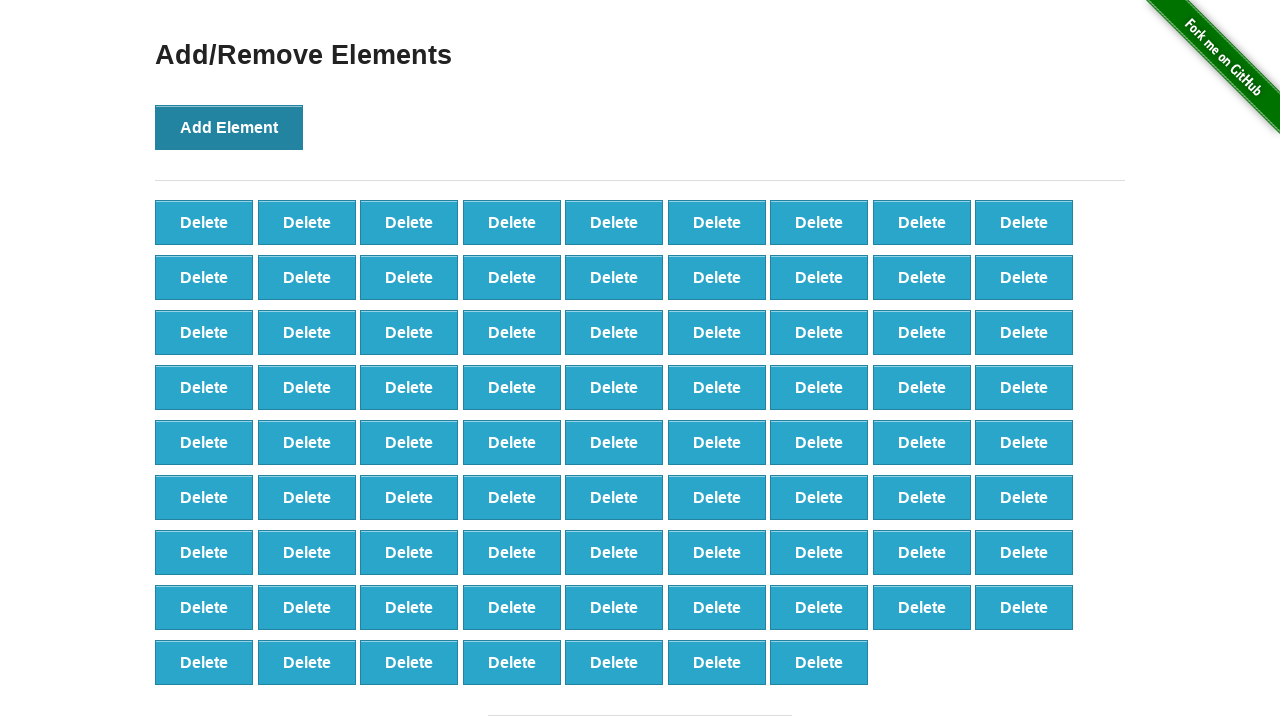

Clicked Add Element button (iteration 80/100) at (229, 127) on button[onclick='addElement()']
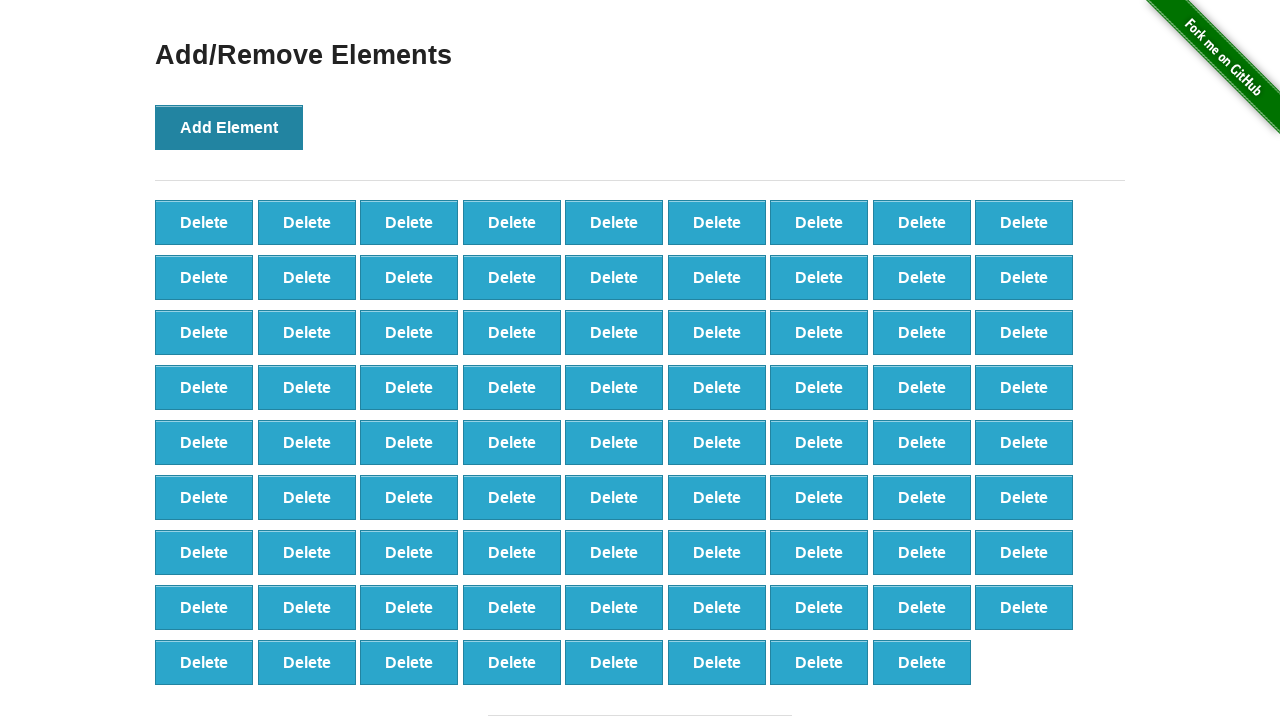

Clicked Add Element button (iteration 81/100) at (229, 127) on button[onclick='addElement()']
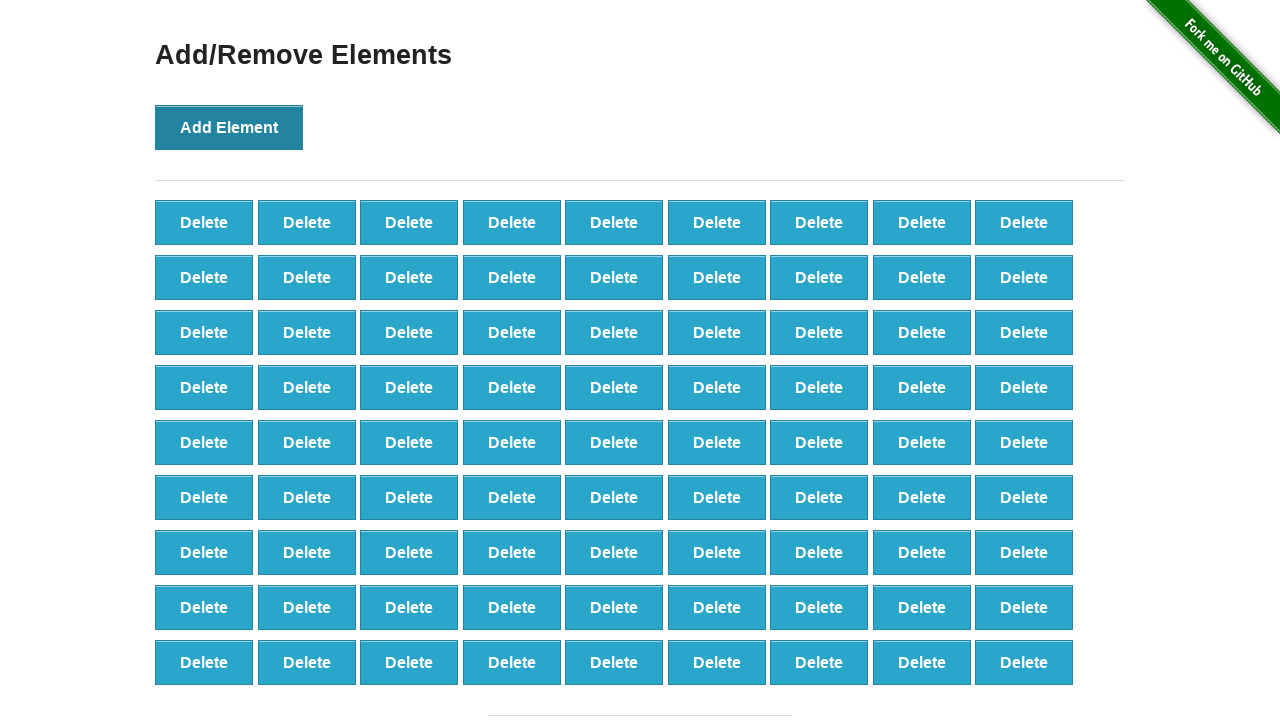

Clicked Add Element button (iteration 82/100) at (229, 127) on button[onclick='addElement()']
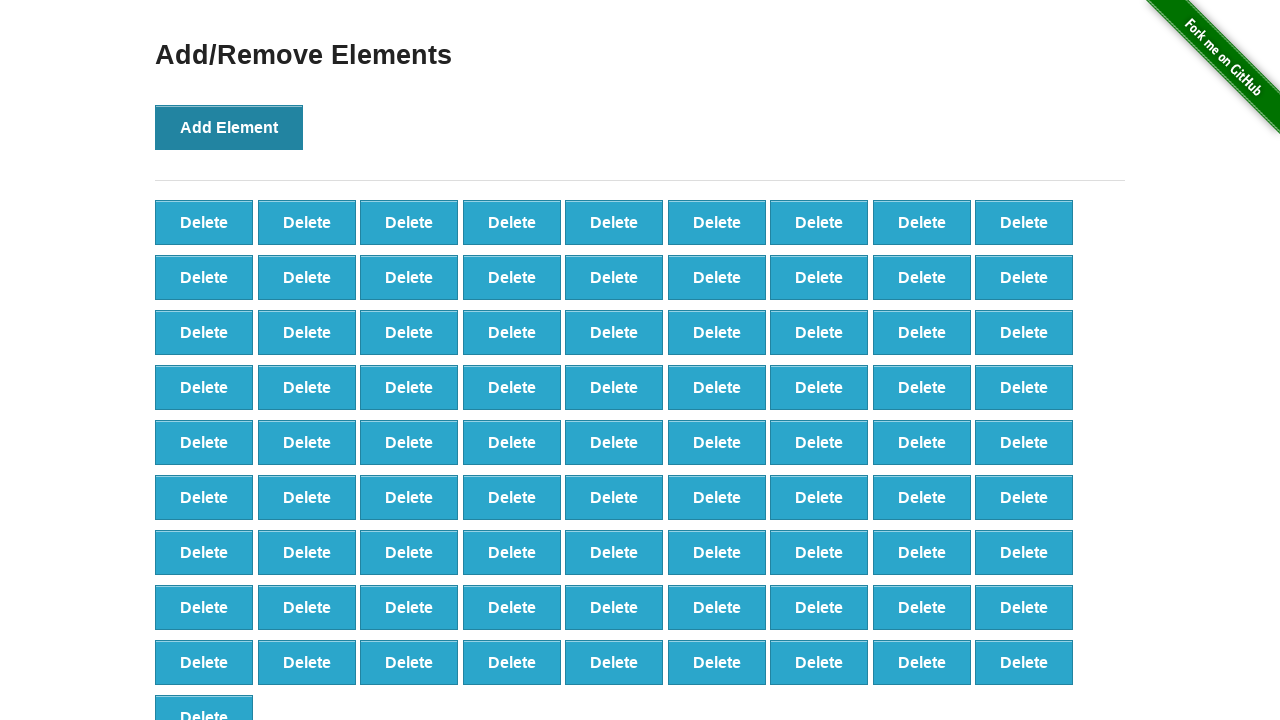

Clicked Add Element button (iteration 83/100) at (229, 127) on button[onclick='addElement()']
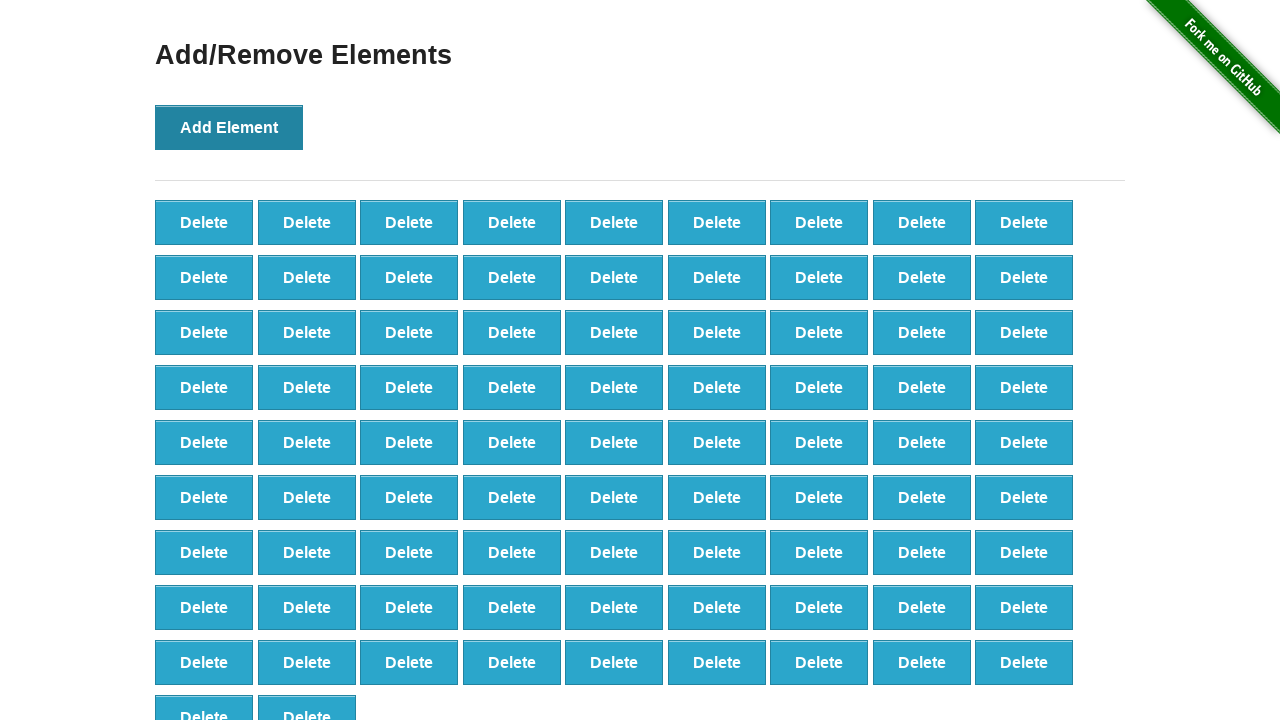

Clicked Add Element button (iteration 84/100) at (229, 127) on button[onclick='addElement()']
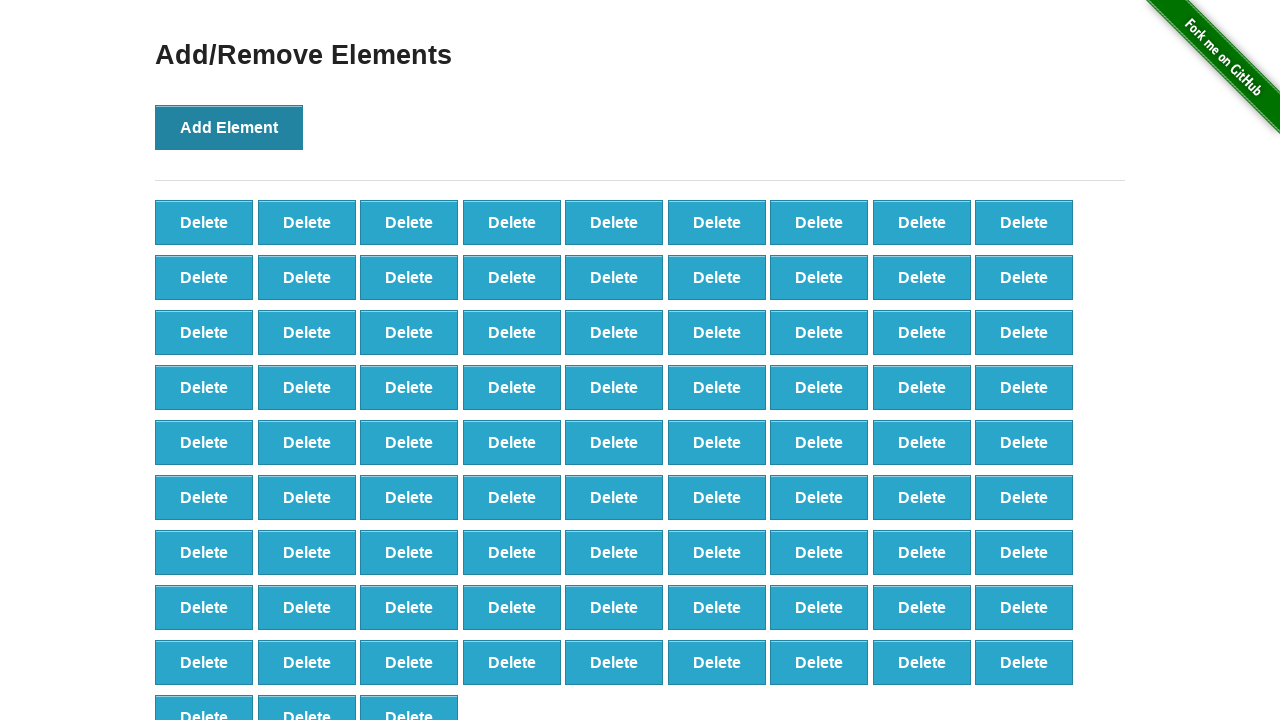

Clicked Add Element button (iteration 85/100) at (229, 127) on button[onclick='addElement()']
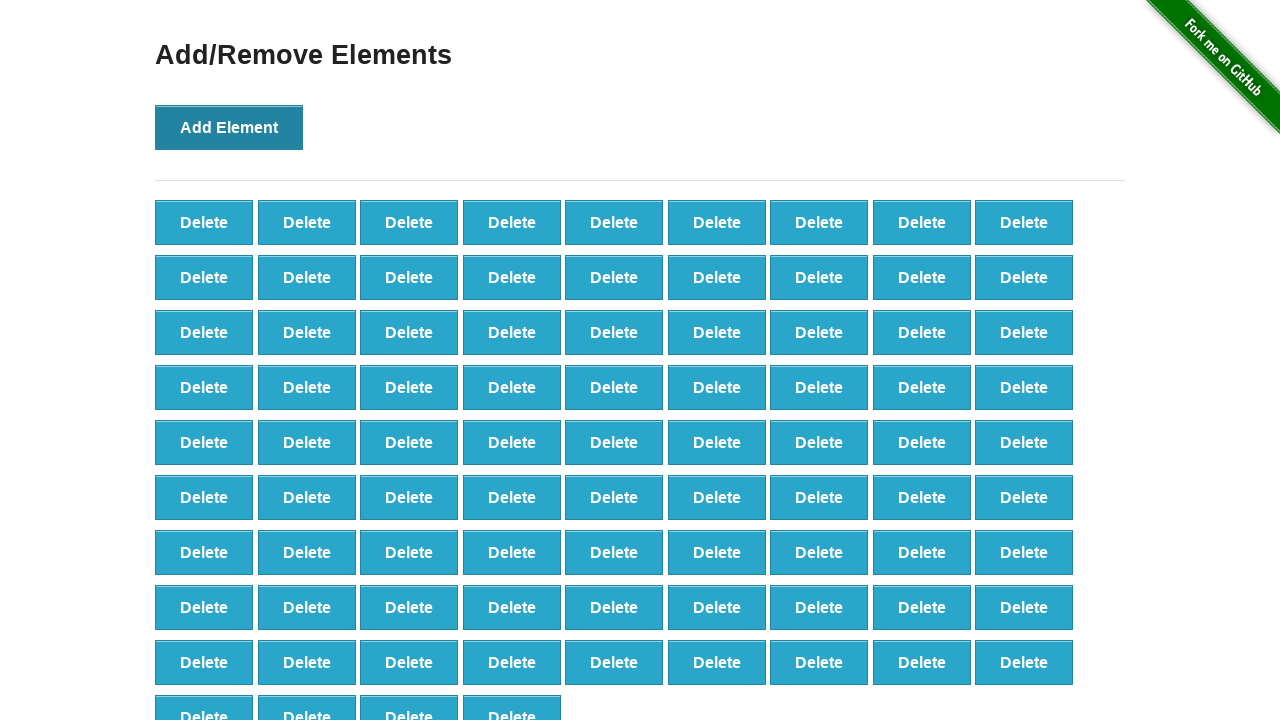

Clicked Add Element button (iteration 86/100) at (229, 127) on button[onclick='addElement()']
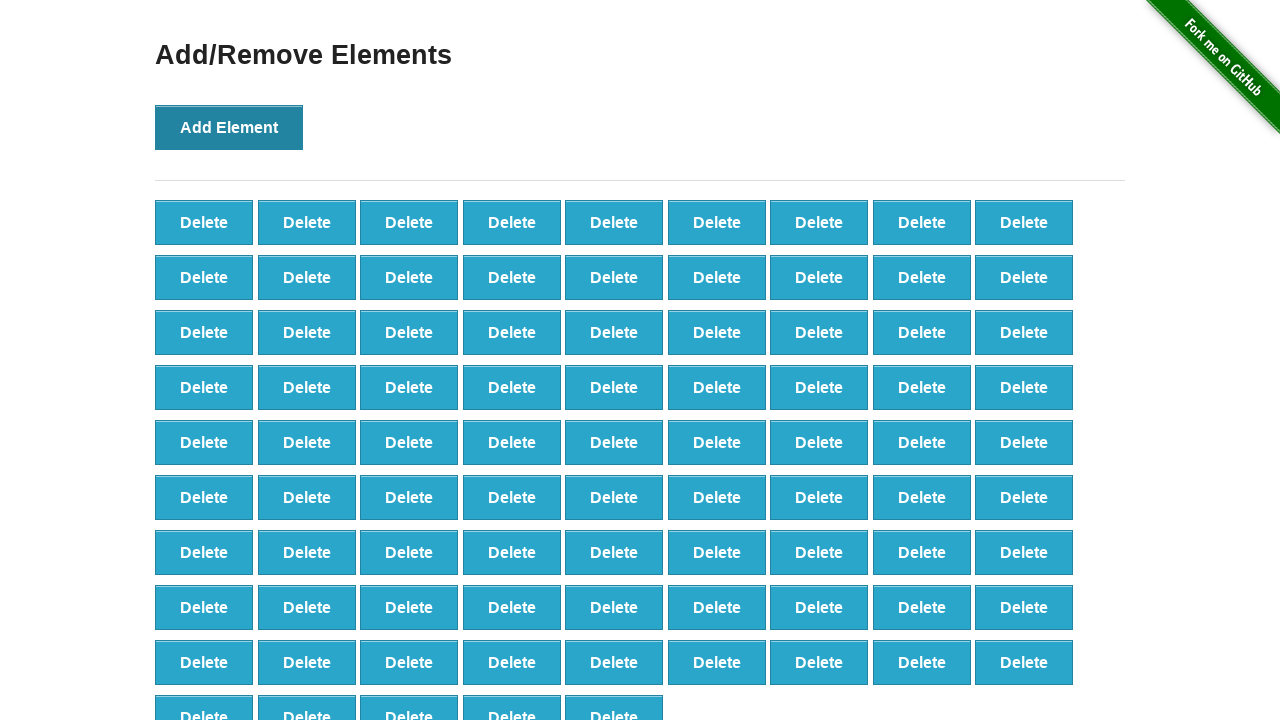

Clicked Add Element button (iteration 87/100) at (229, 127) on button[onclick='addElement()']
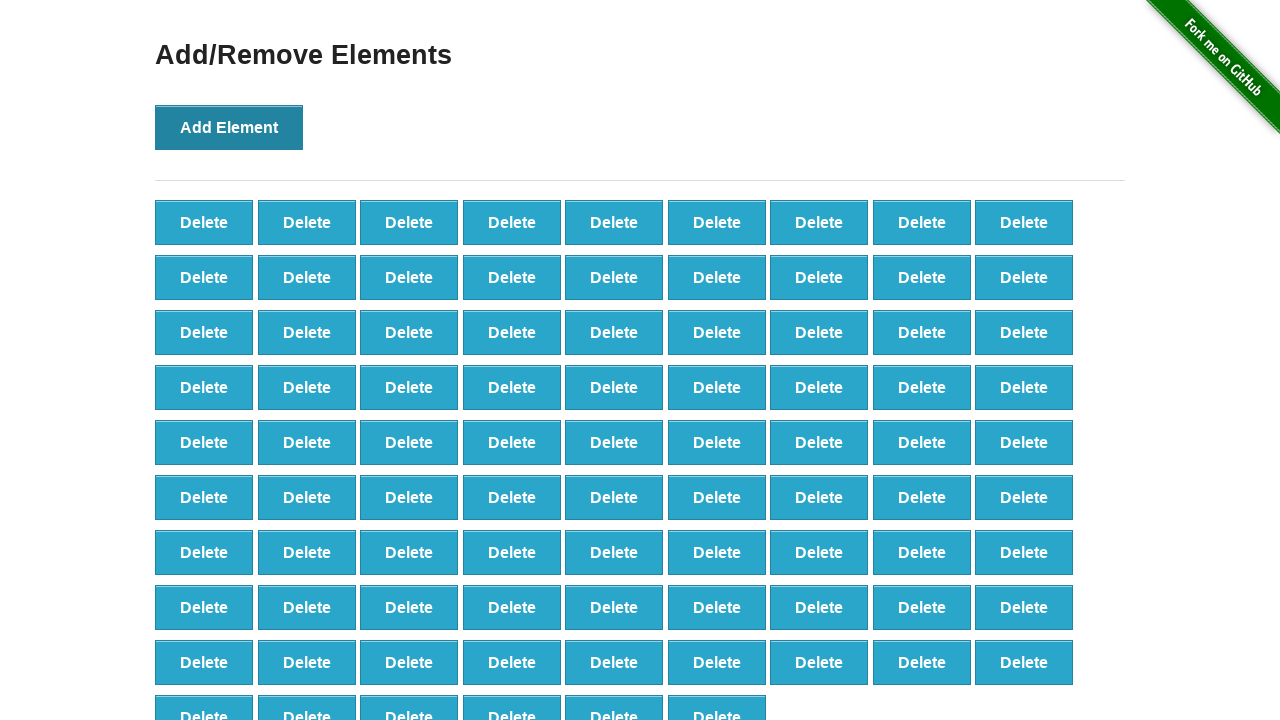

Clicked Add Element button (iteration 88/100) at (229, 127) on button[onclick='addElement()']
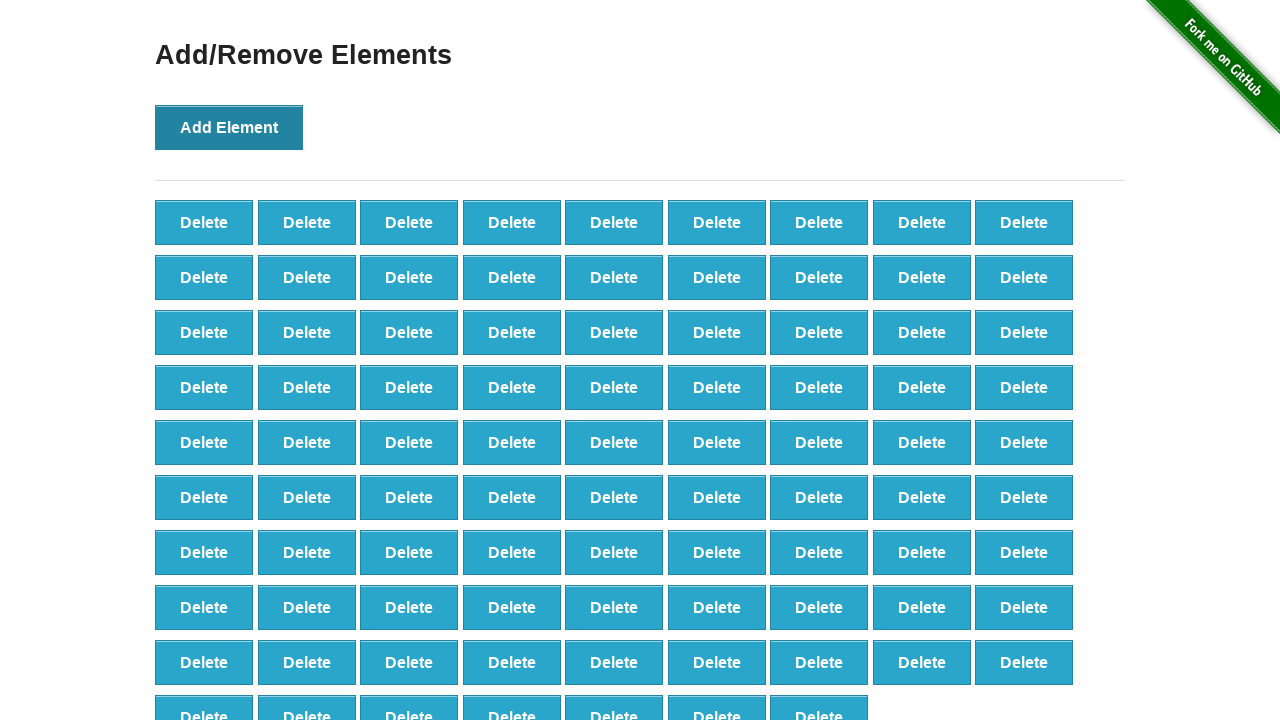

Clicked Add Element button (iteration 89/100) at (229, 127) on button[onclick='addElement()']
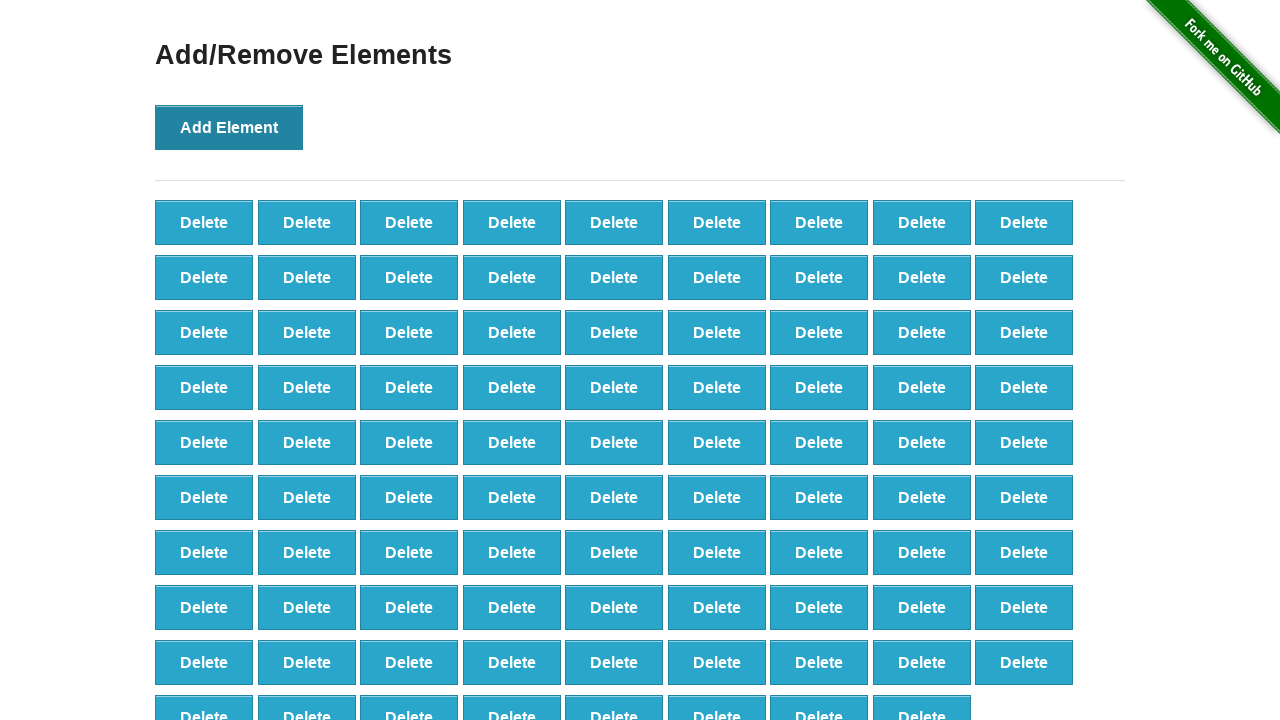

Clicked Add Element button (iteration 90/100) at (229, 127) on button[onclick='addElement()']
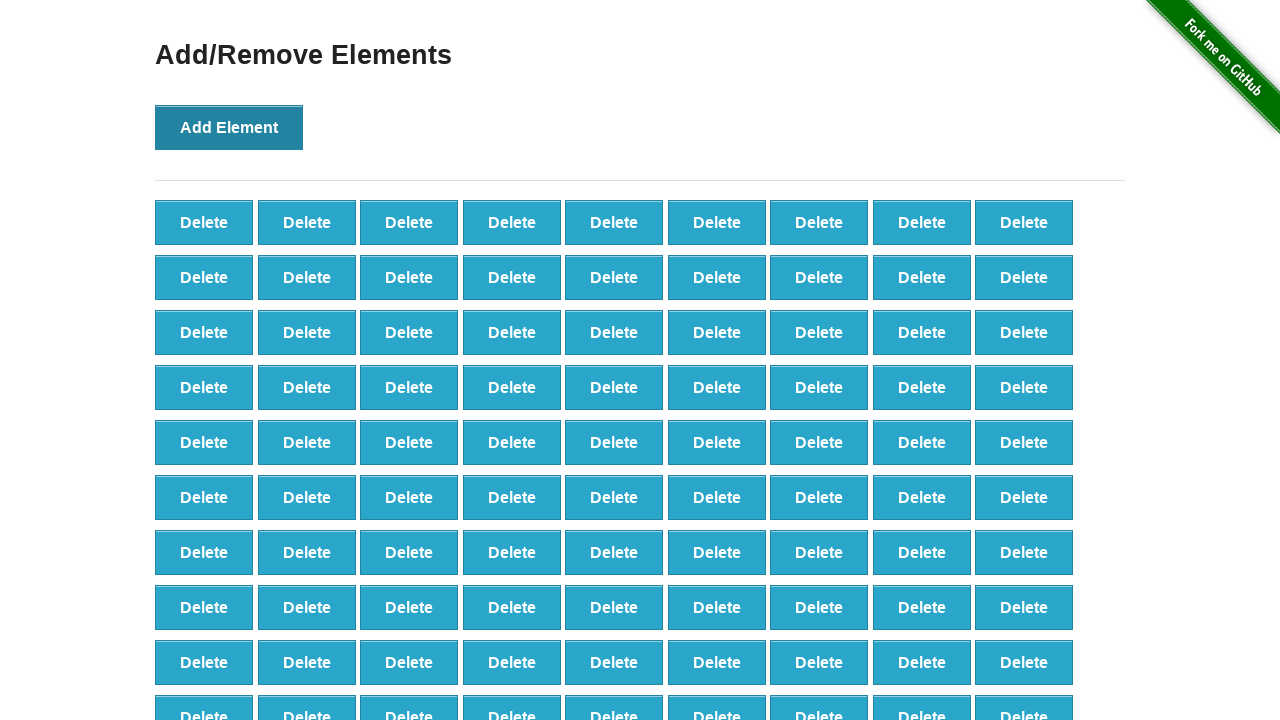

Clicked Add Element button (iteration 91/100) at (229, 127) on button[onclick='addElement()']
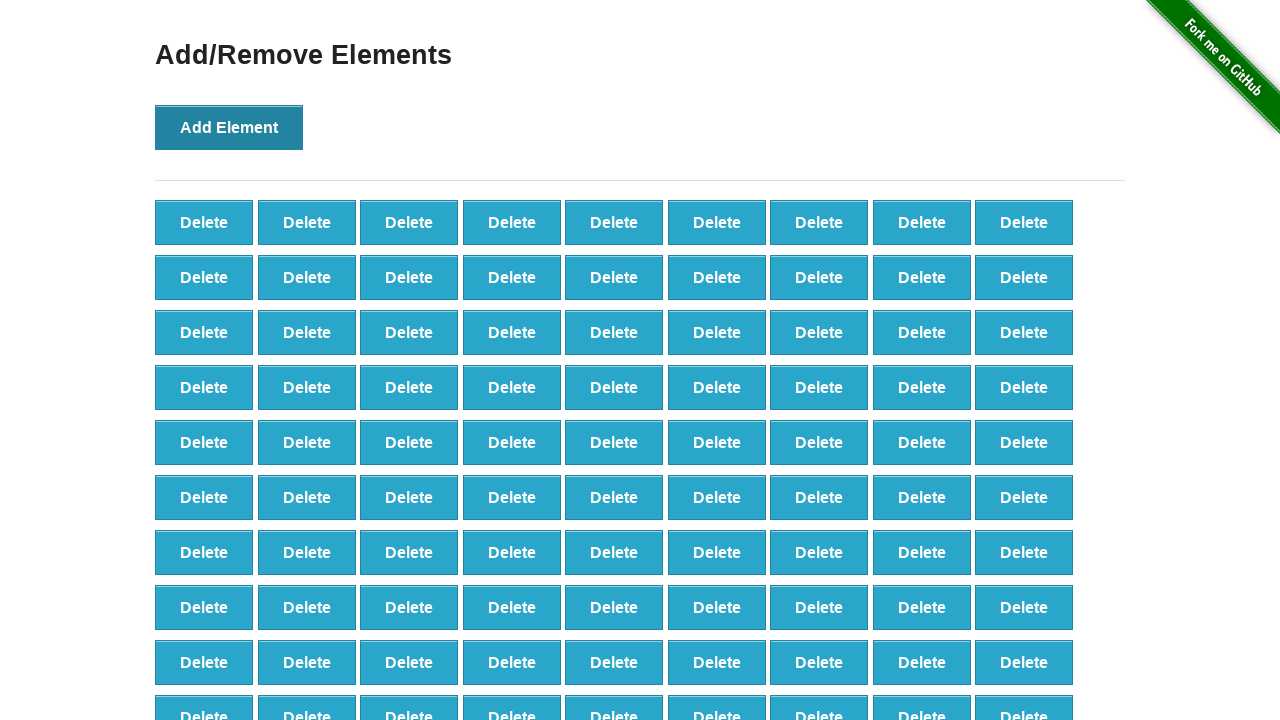

Clicked Add Element button (iteration 92/100) at (229, 127) on button[onclick='addElement()']
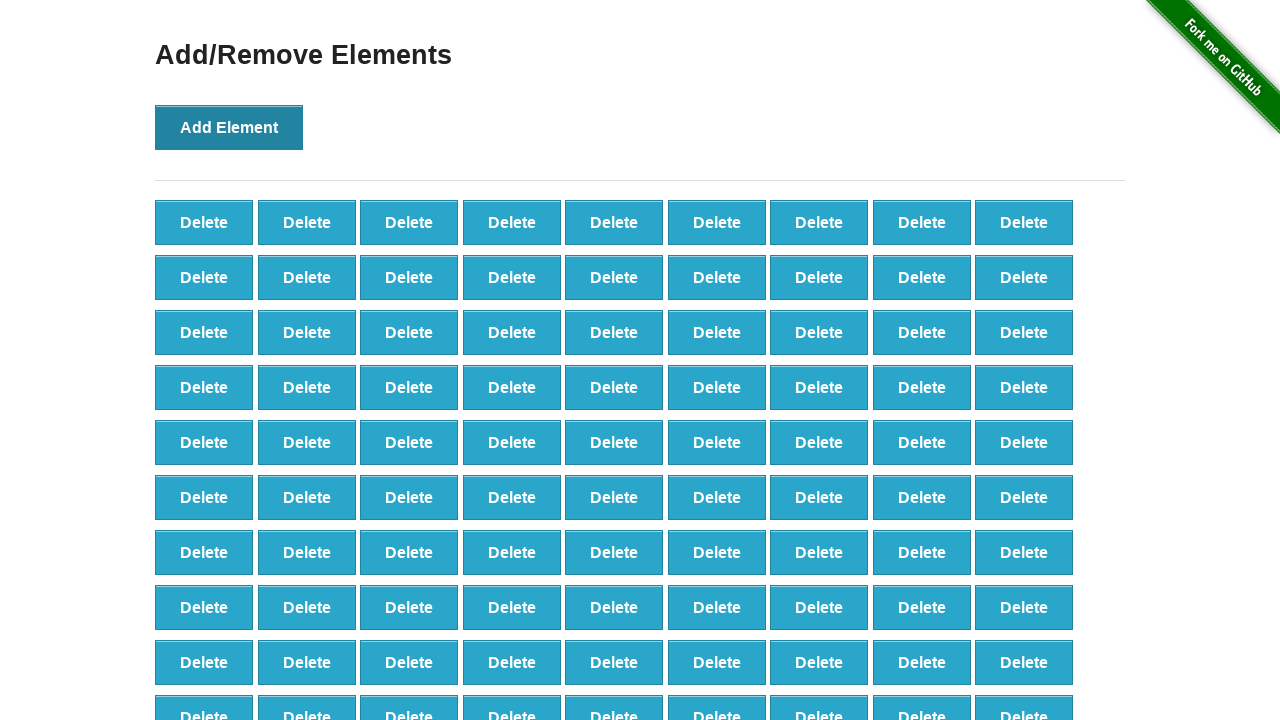

Clicked Add Element button (iteration 93/100) at (229, 127) on button[onclick='addElement()']
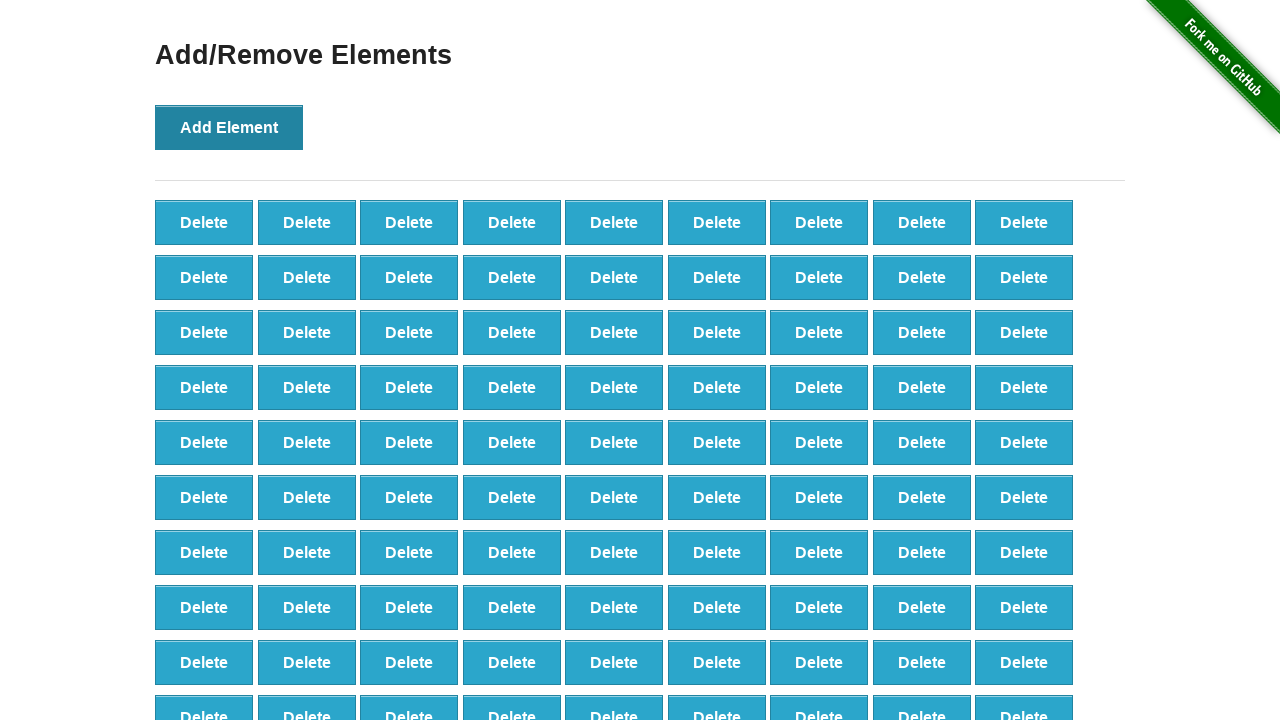

Clicked Add Element button (iteration 94/100) at (229, 127) on button[onclick='addElement()']
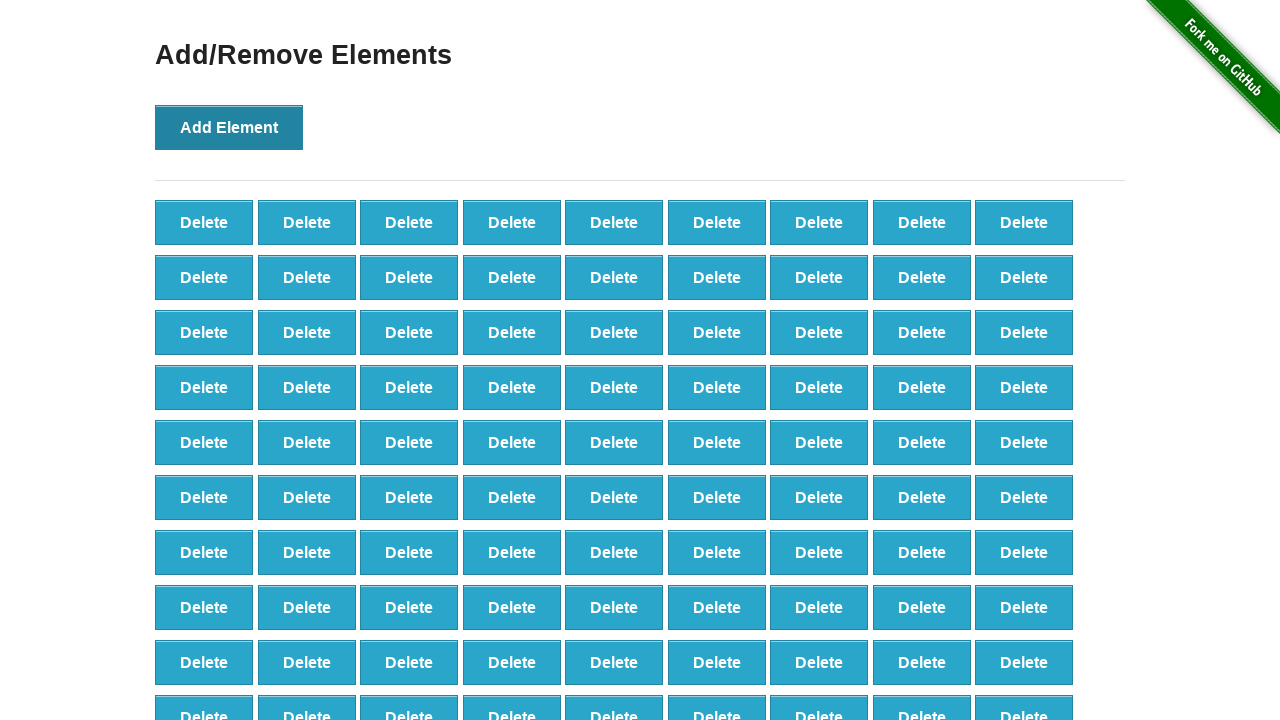

Clicked Add Element button (iteration 95/100) at (229, 127) on button[onclick='addElement()']
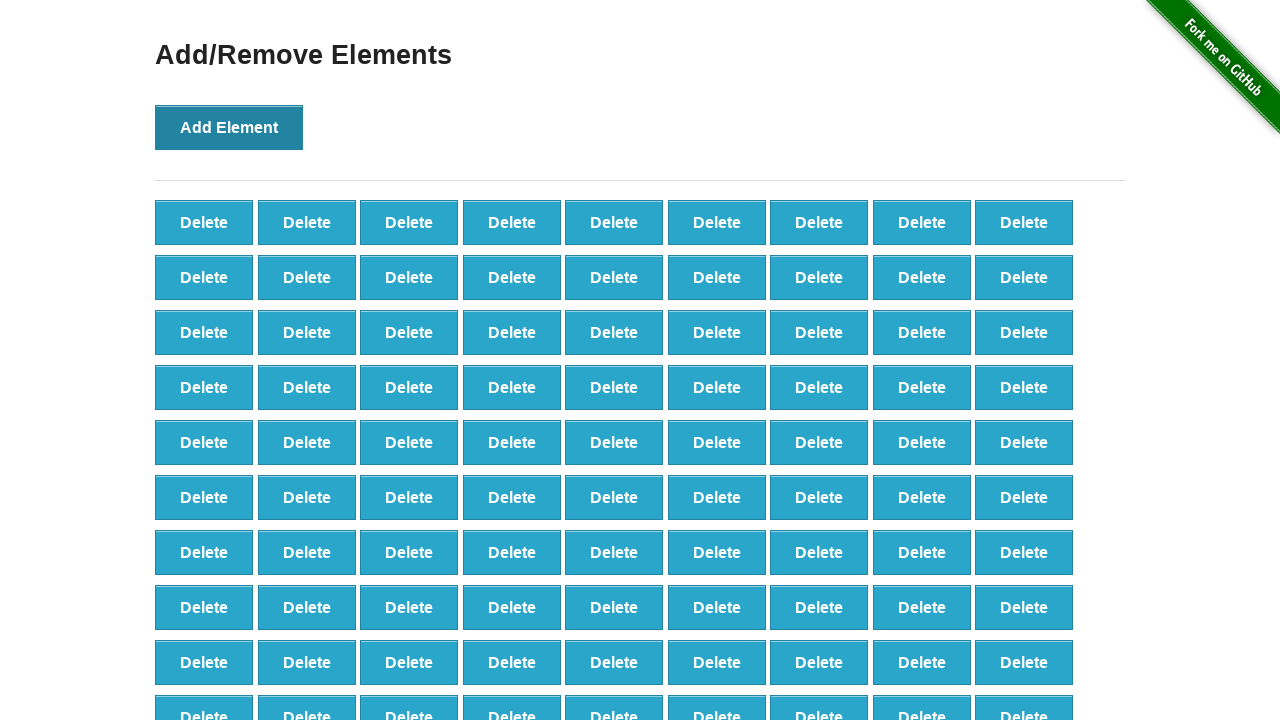

Clicked Add Element button (iteration 96/100) at (229, 127) on button[onclick='addElement()']
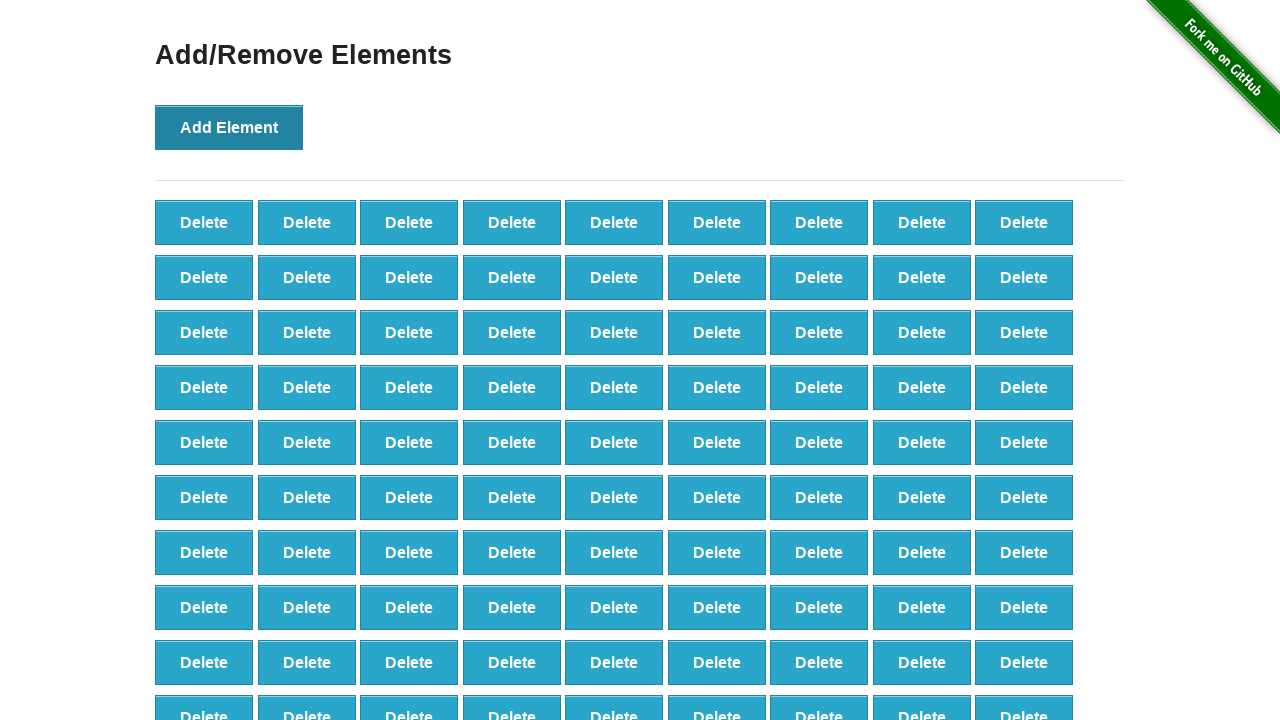

Clicked Add Element button (iteration 97/100) at (229, 127) on button[onclick='addElement()']
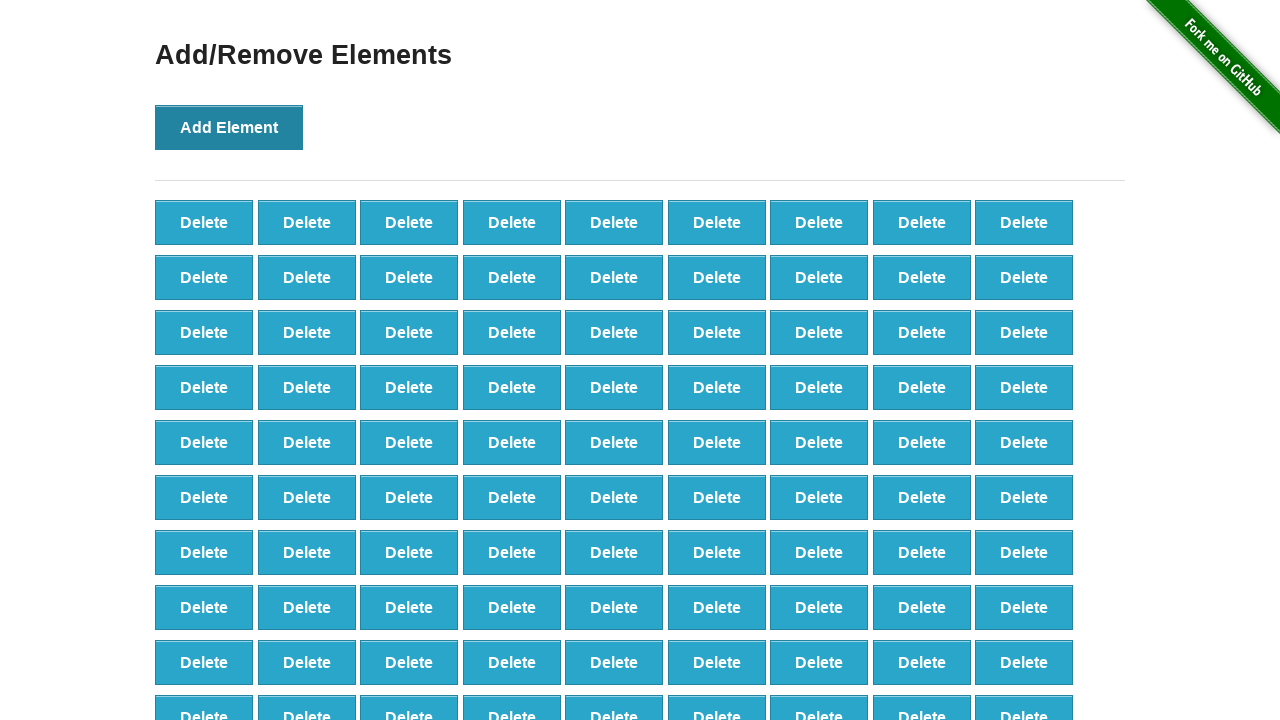

Clicked Add Element button (iteration 98/100) at (229, 127) on button[onclick='addElement()']
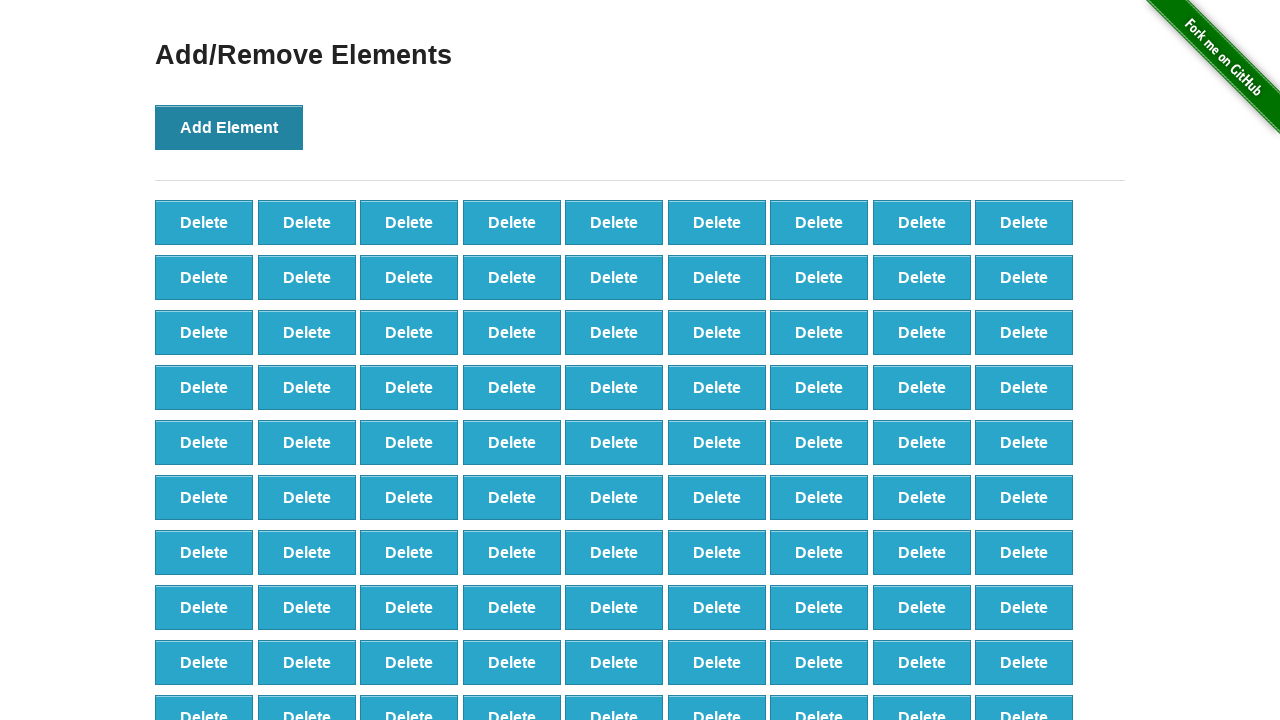

Clicked Add Element button (iteration 99/100) at (229, 127) on button[onclick='addElement()']
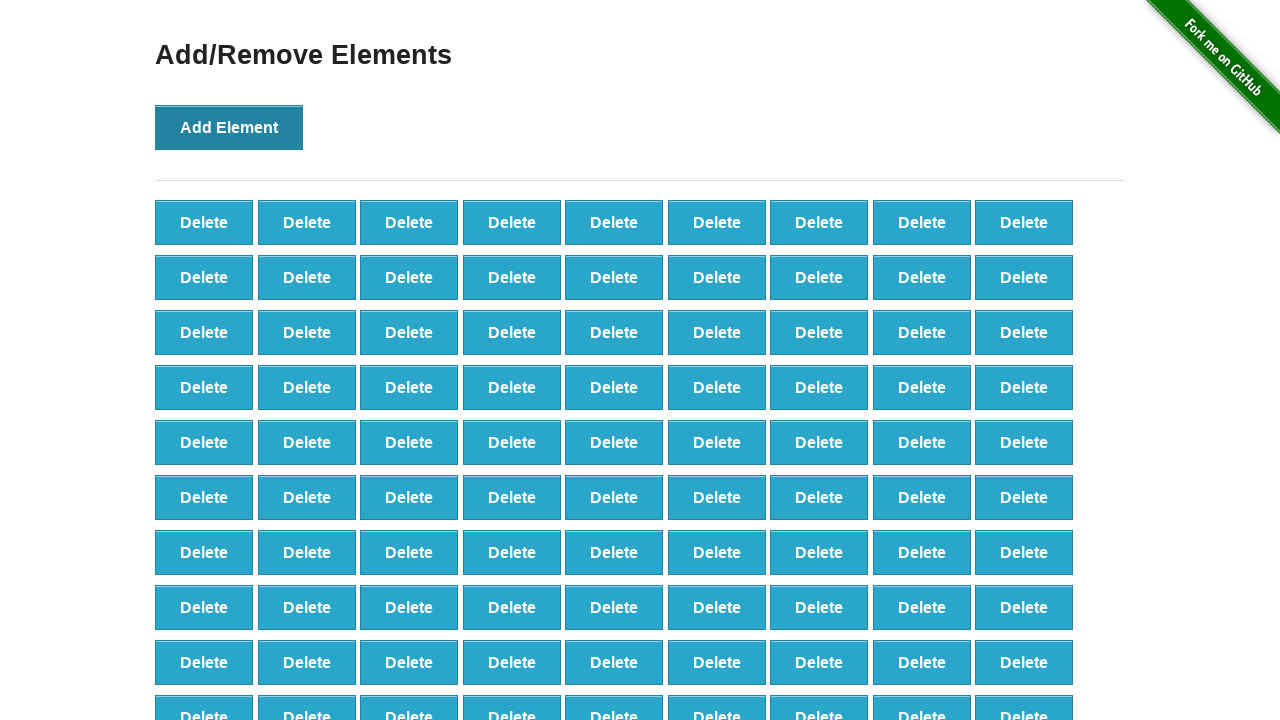

Clicked Add Element button (iteration 100/100) at (229, 127) on button[onclick='addElement()']
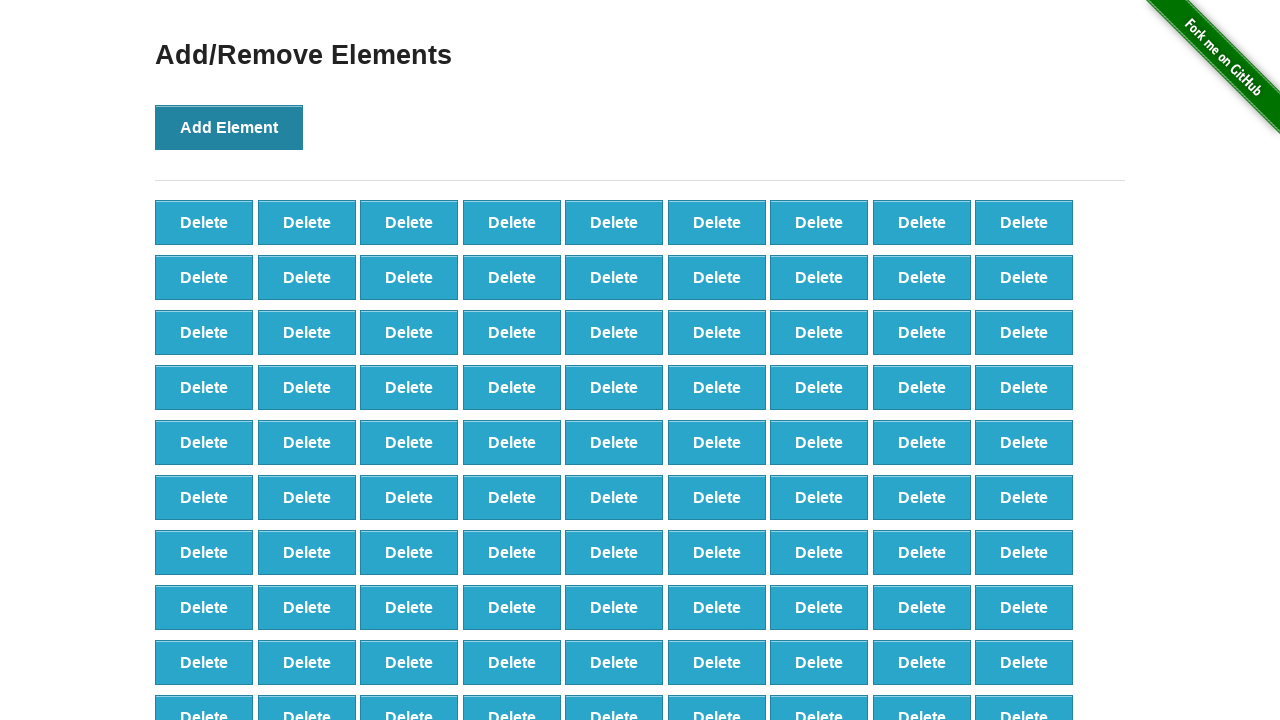

Located all delete buttons after adding 100 elements
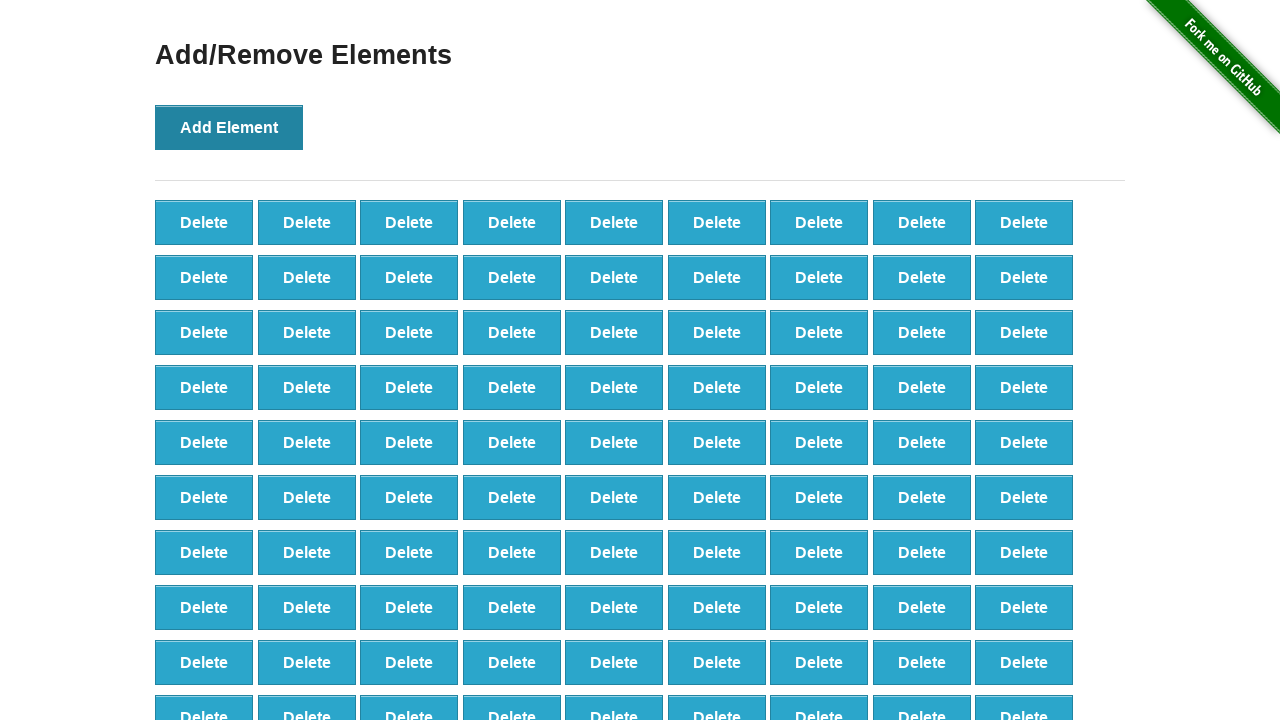

Verified 100 delete buttons were created
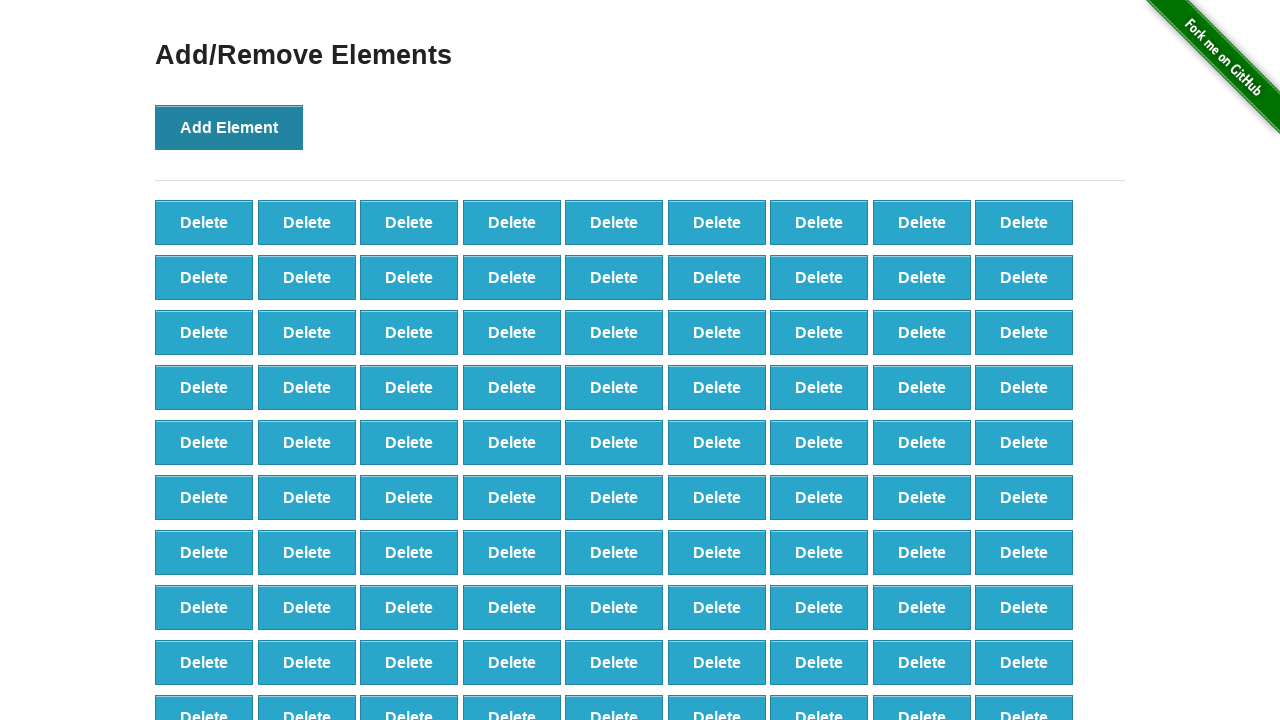

Clicked delete button (iteration 1/90) at (204, 222) on .added-manually >> nth=0
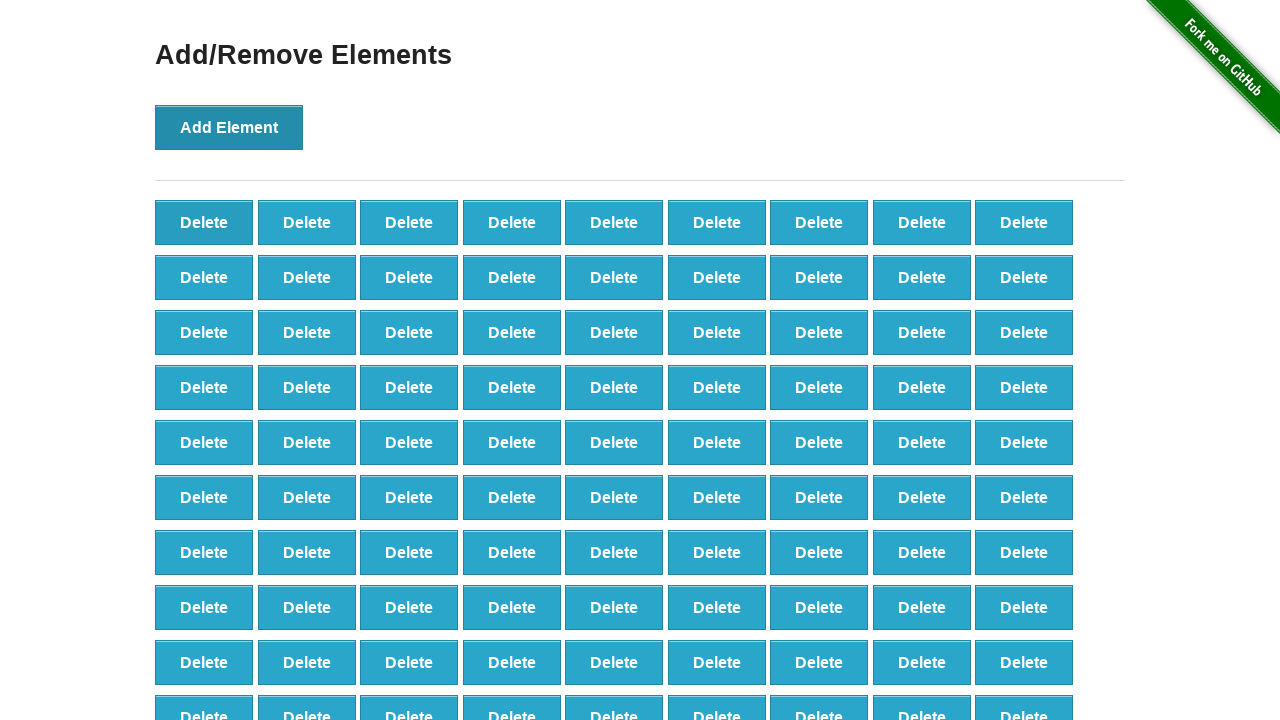

Clicked delete button (iteration 2/90) at (204, 222) on .added-manually >> nth=0
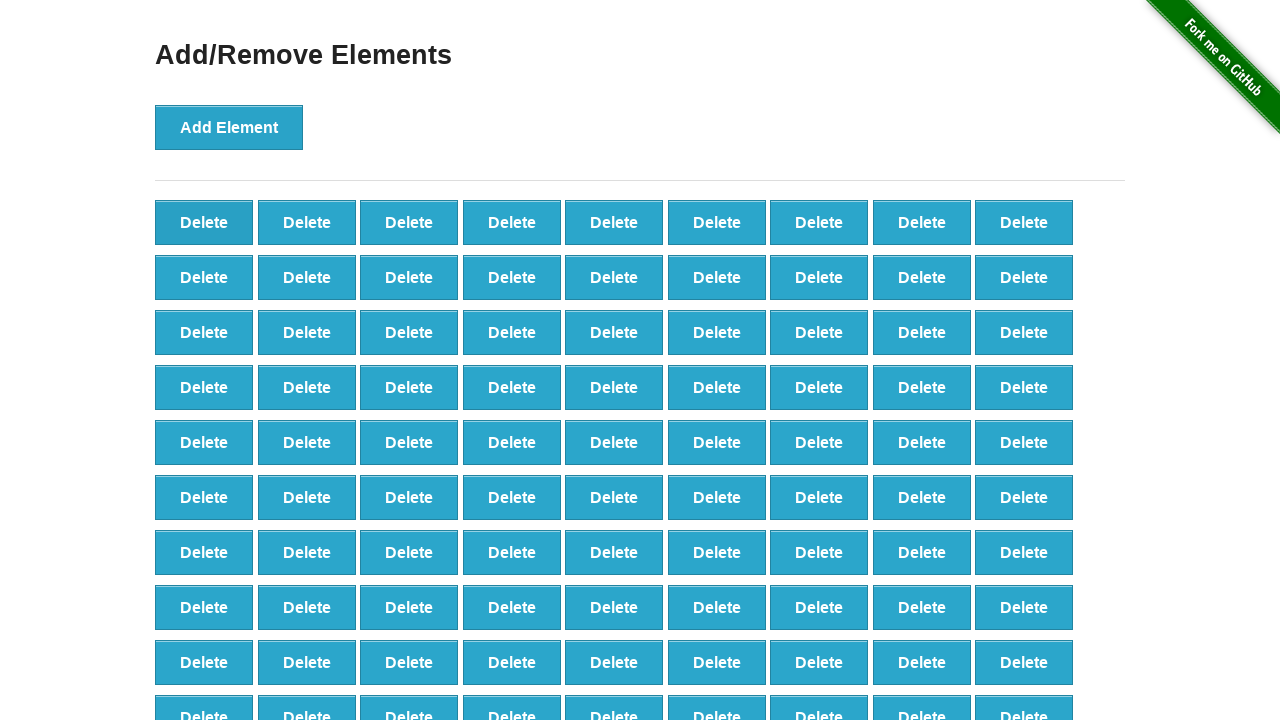

Clicked delete button (iteration 3/90) at (204, 222) on .added-manually >> nth=0
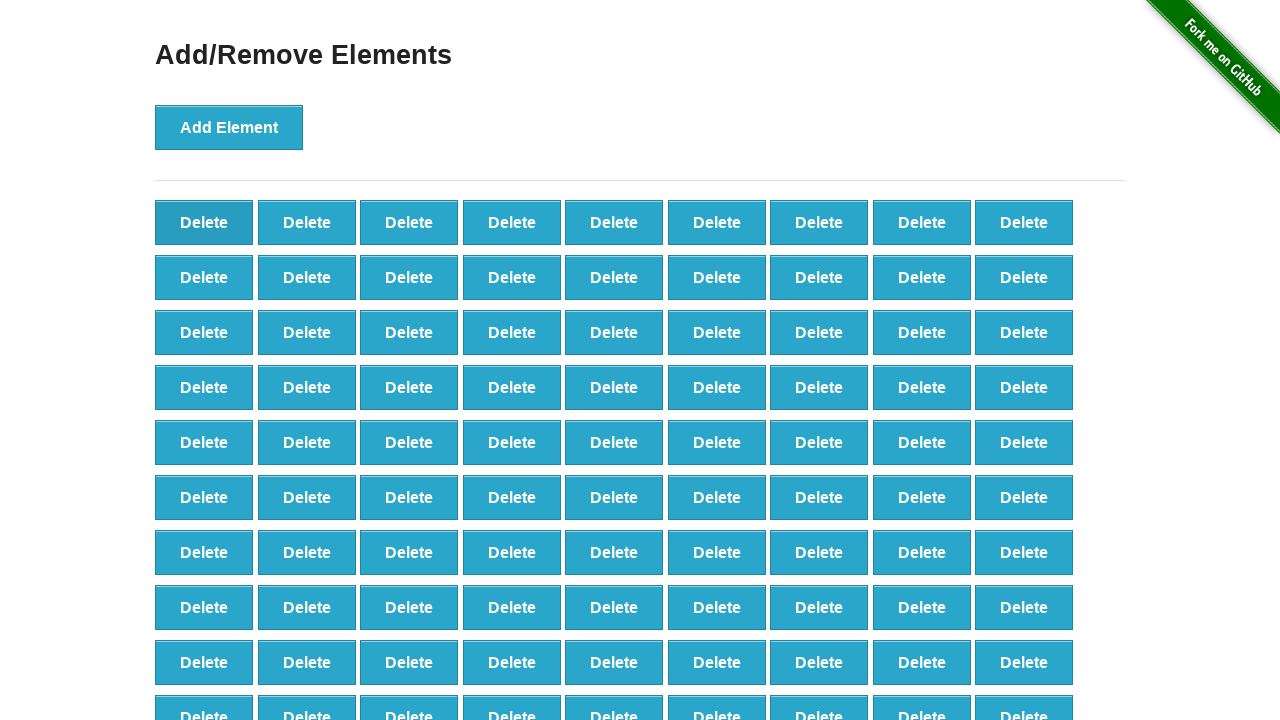

Clicked delete button (iteration 4/90) at (204, 222) on .added-manually >> nth=0
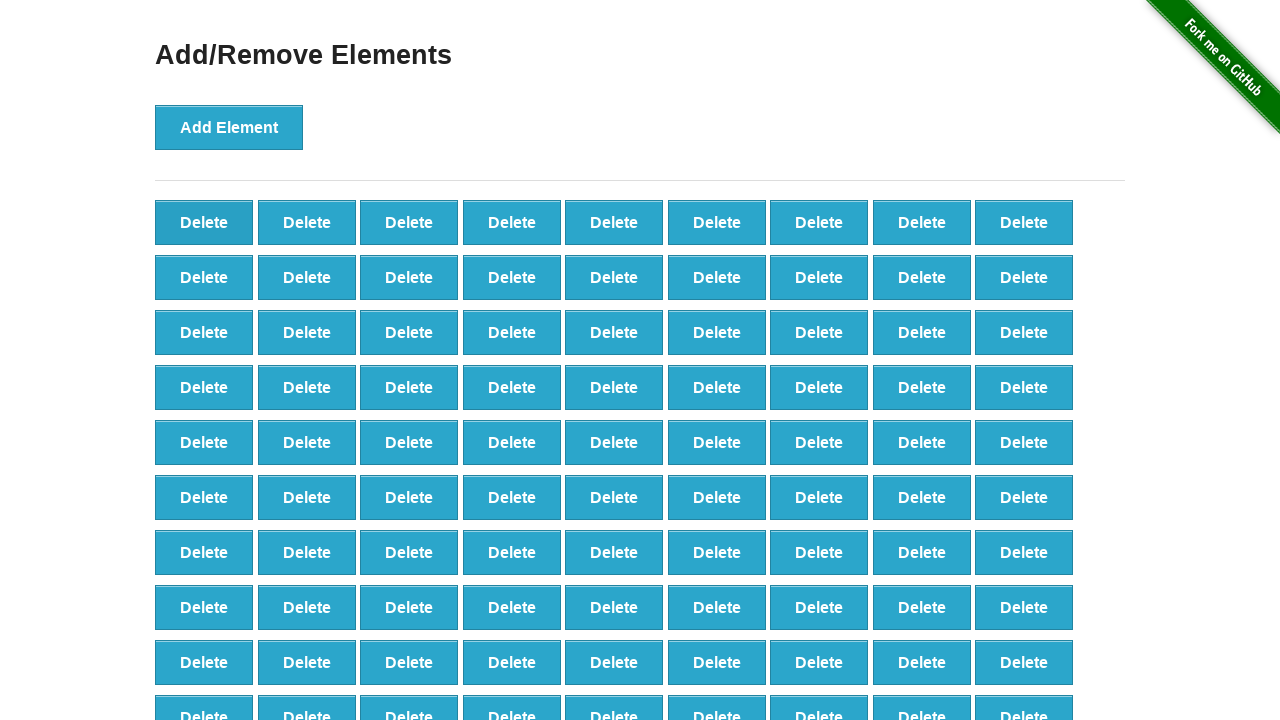

Clicked delete button (iteration 5/90) at (204, 222) on .added-manually >> nth=0
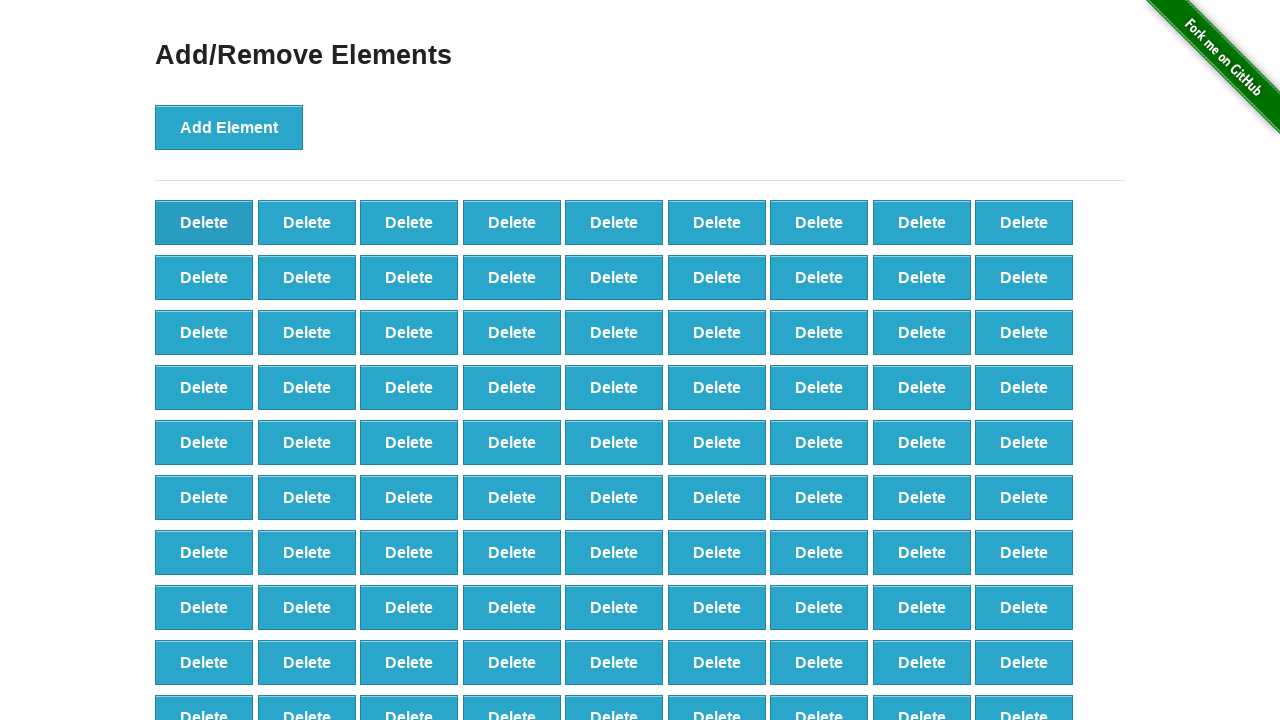

Clicked delete button (iteration 6/90) at (204, 222) on .added-manually >> nth=0
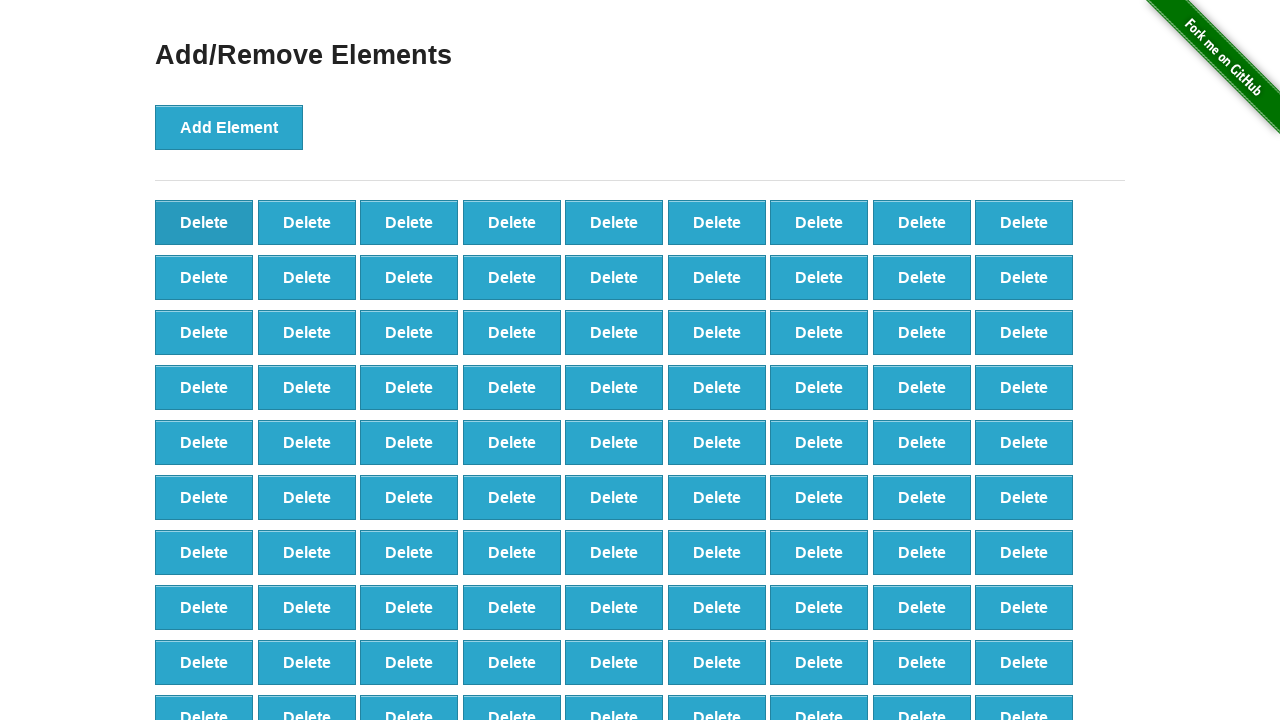

Clicked delete button (iteration 7/90) at (204, 222) on .added-manually >> nth=0
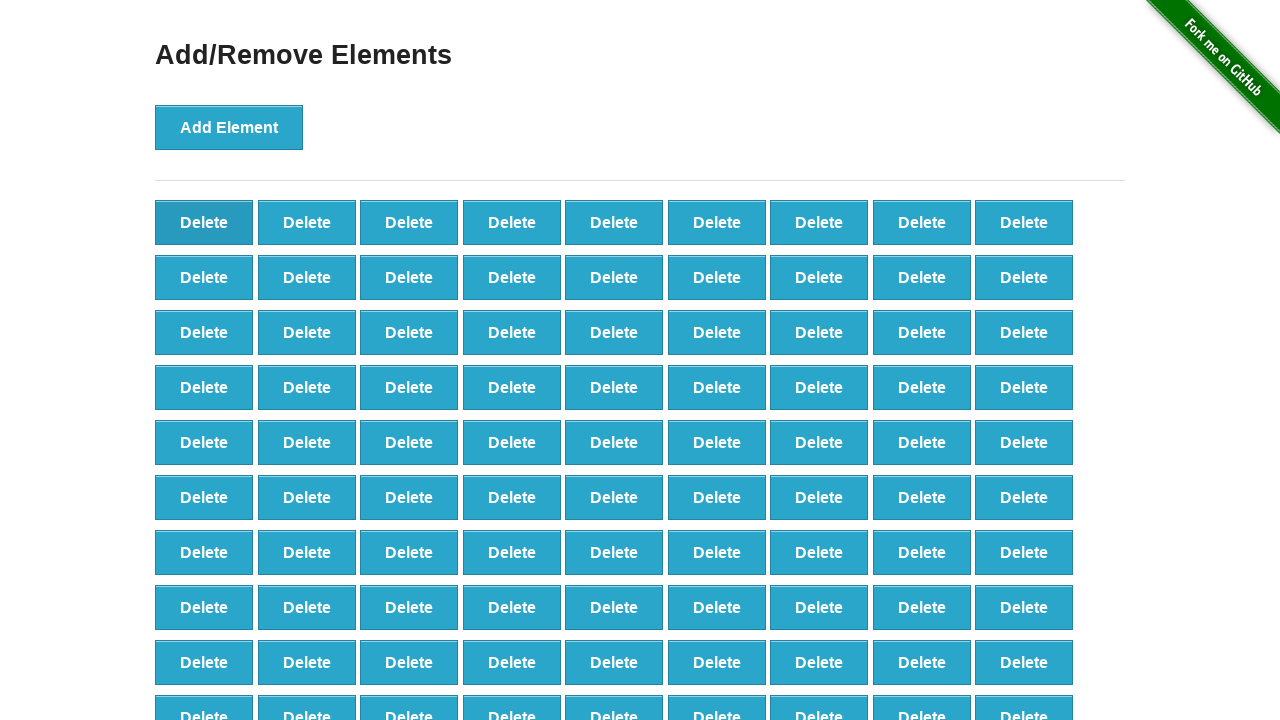

Clicked delete button (iteration 8/90) at (204, 222) on .added-manually >> nth=0
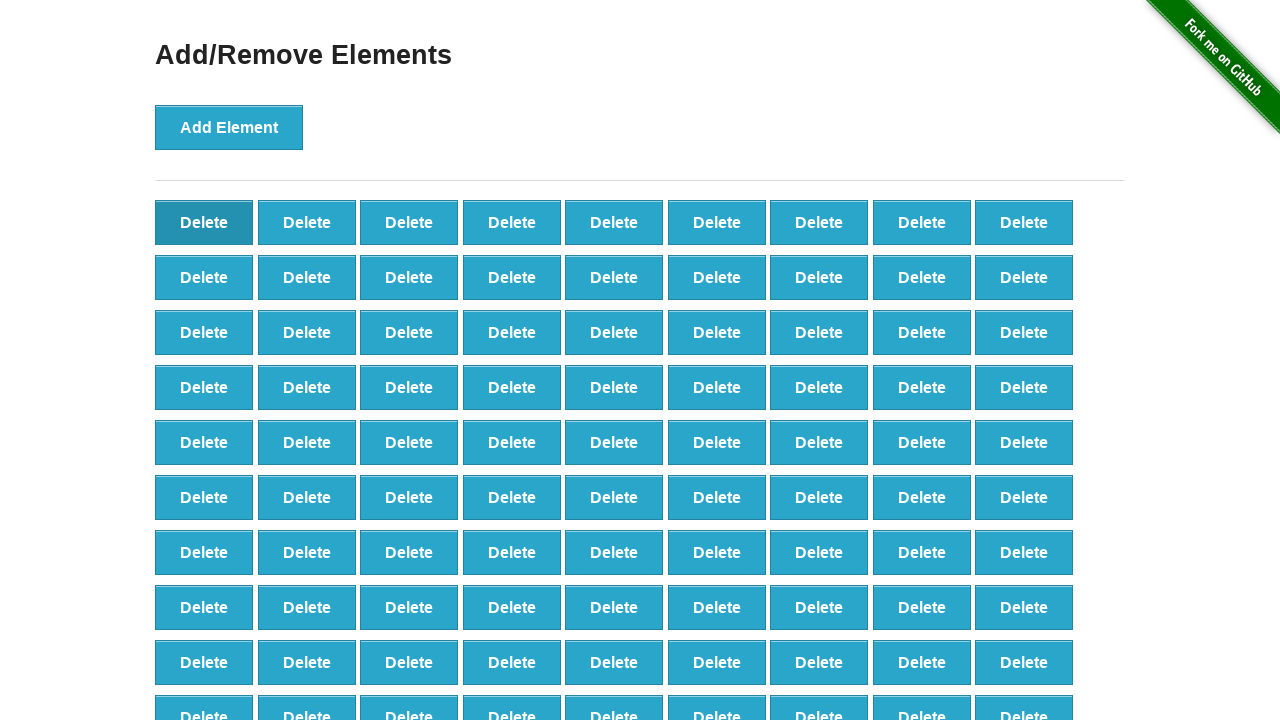

Clicked delete button (iteration 9/90) at (204, 222) on .added-manually >> nth=0
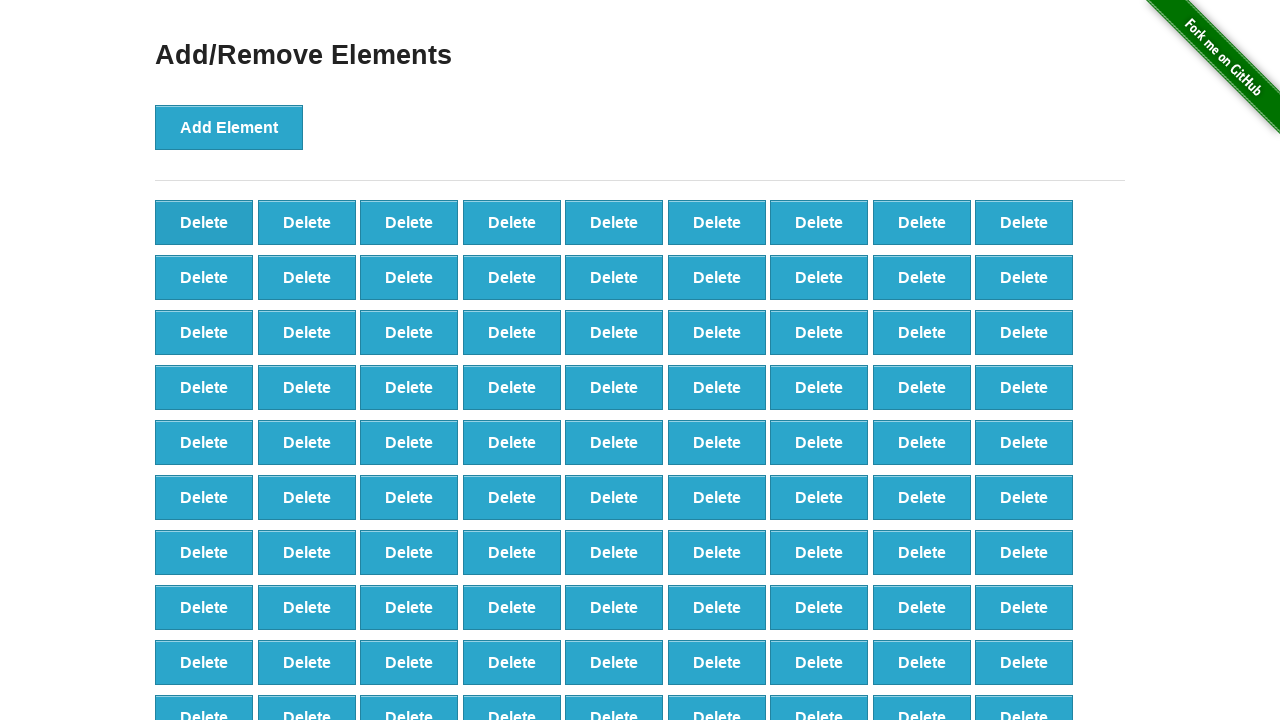

Clicked delete button (iteration 10/90) at (204, 222) on .added-manually >> nth=0
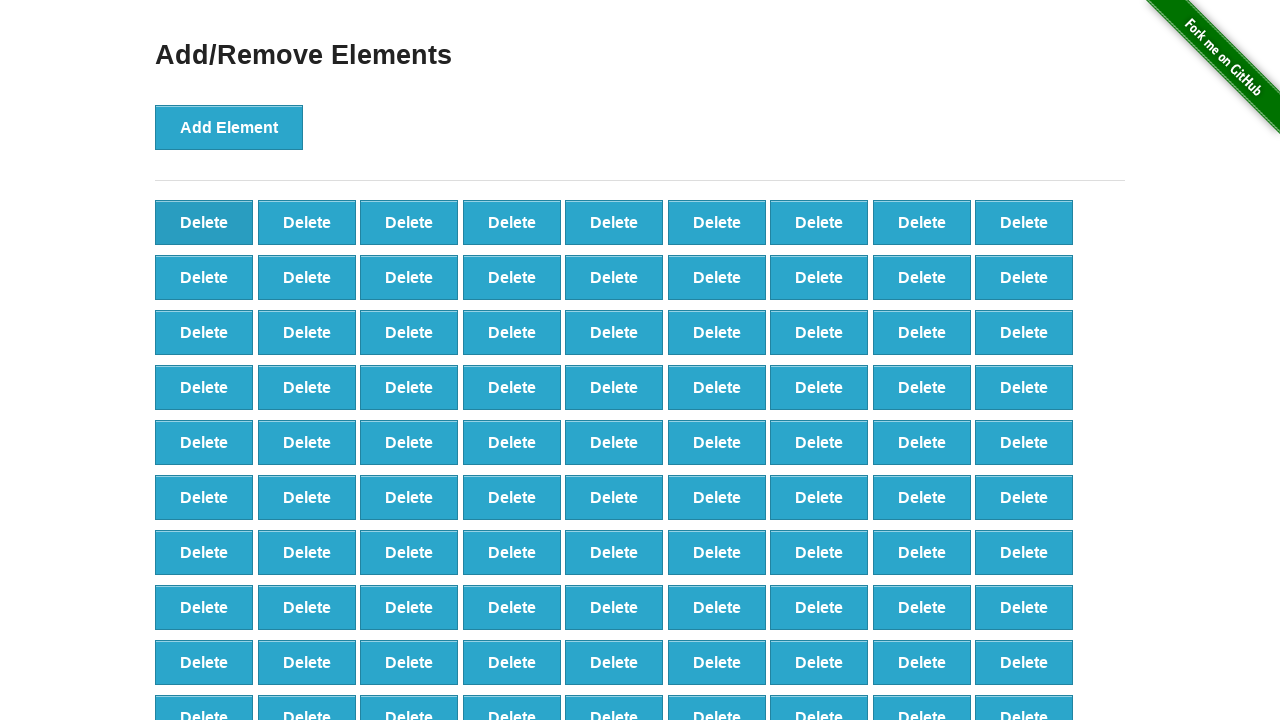

Clicked delete button (iteration 11/90) at (204, 222) on .added-manually >> nth=0
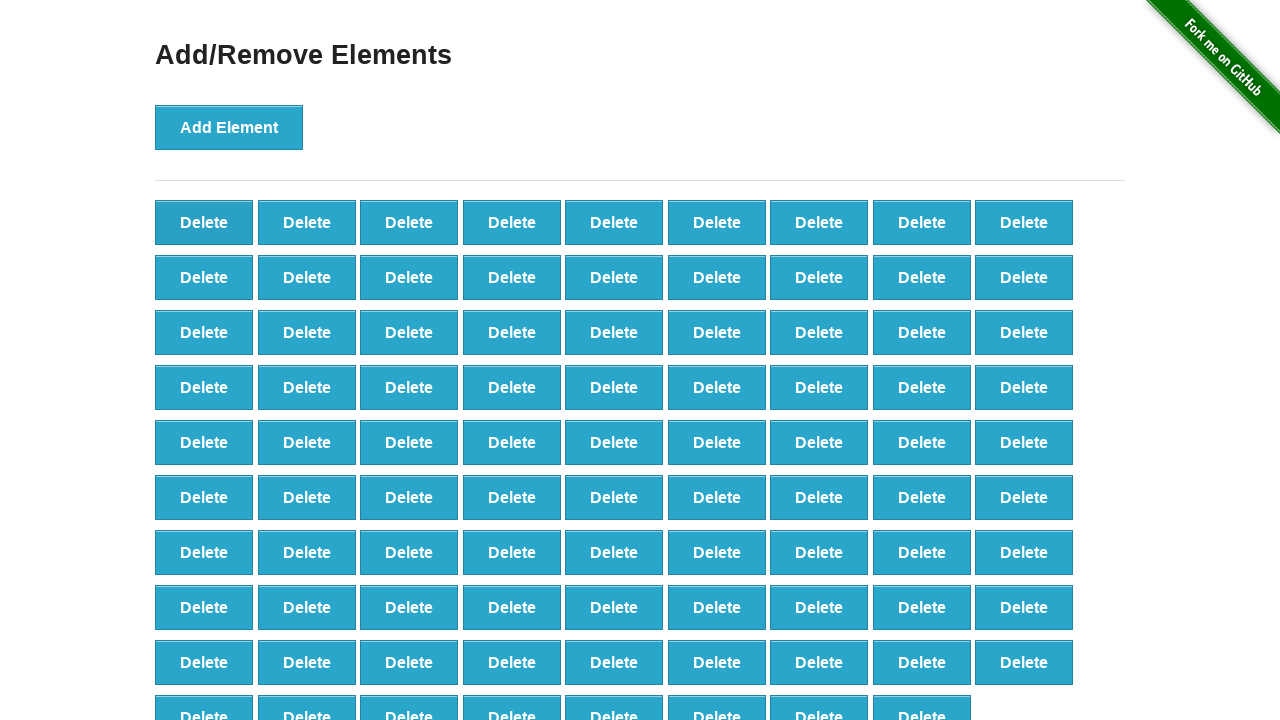

Clicked delete button (iteration 12/90) at (204, 222) on .added-manually >> nth=0
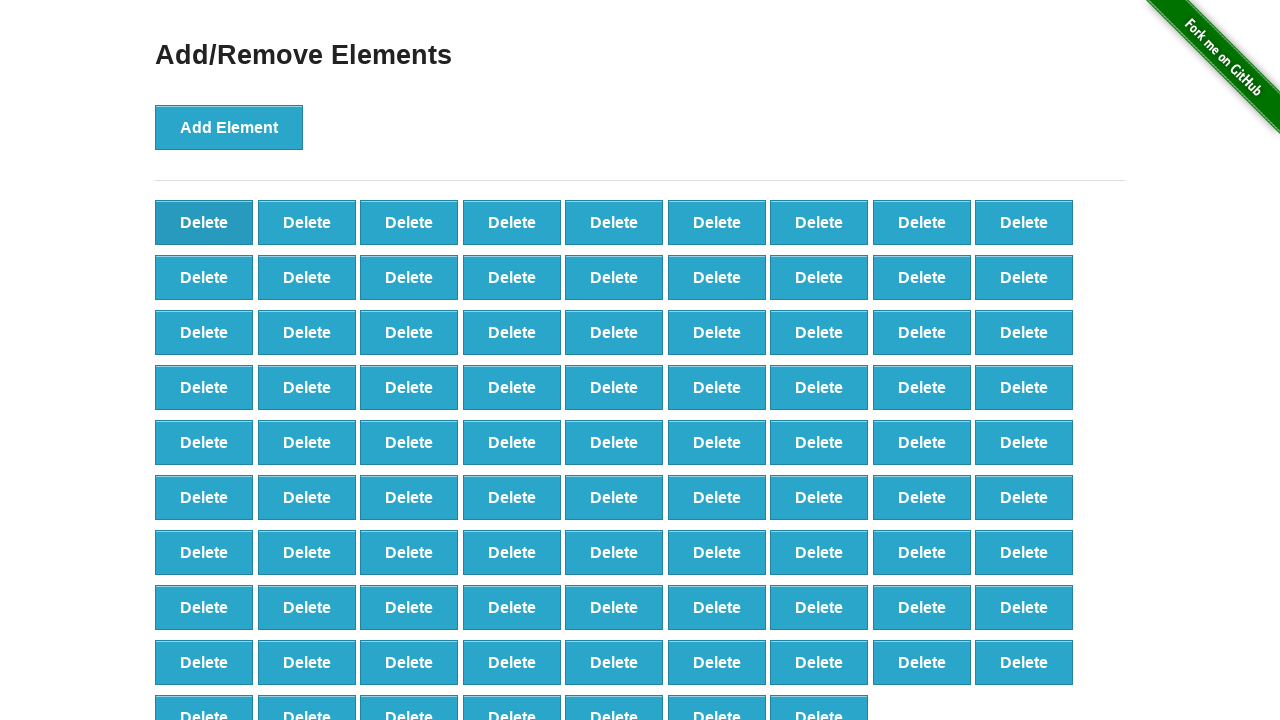

Clicked delete button (iteration 13/90) at (204, 222) on .added-manually >> nth=0
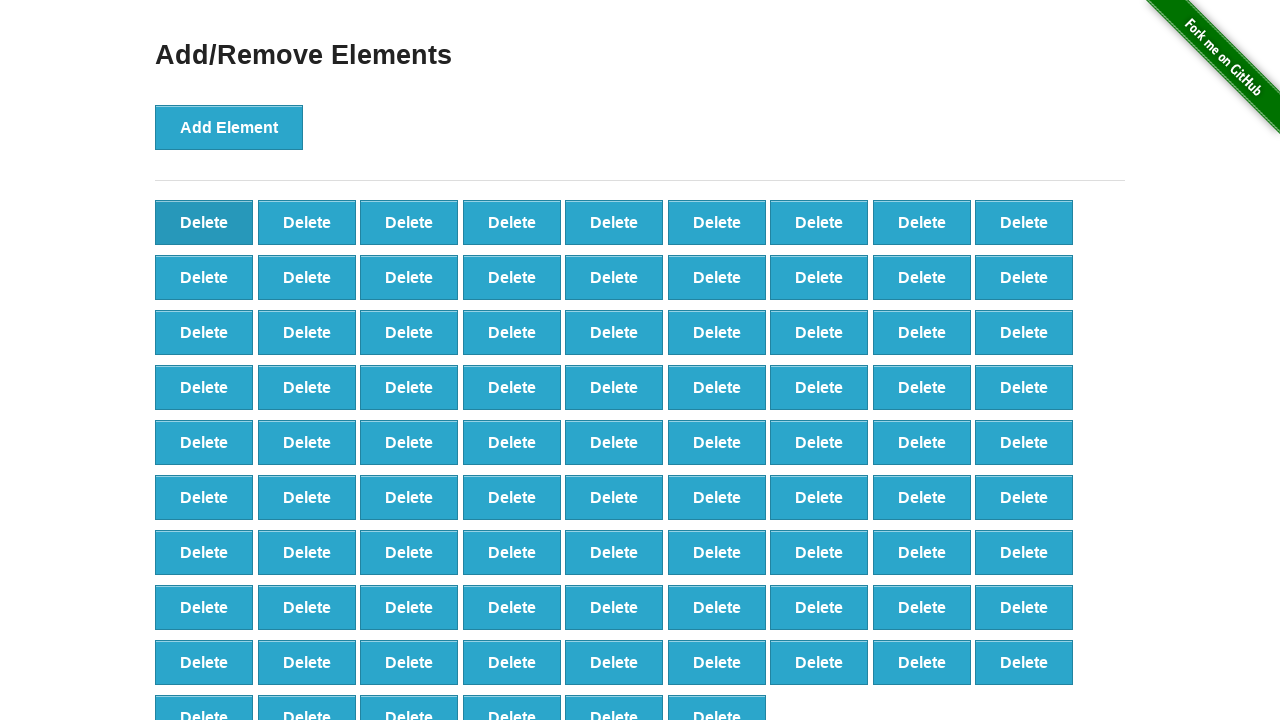

Clicked delete button (iteration 14/90) at (204, 222) on .added-manually >> nth=0
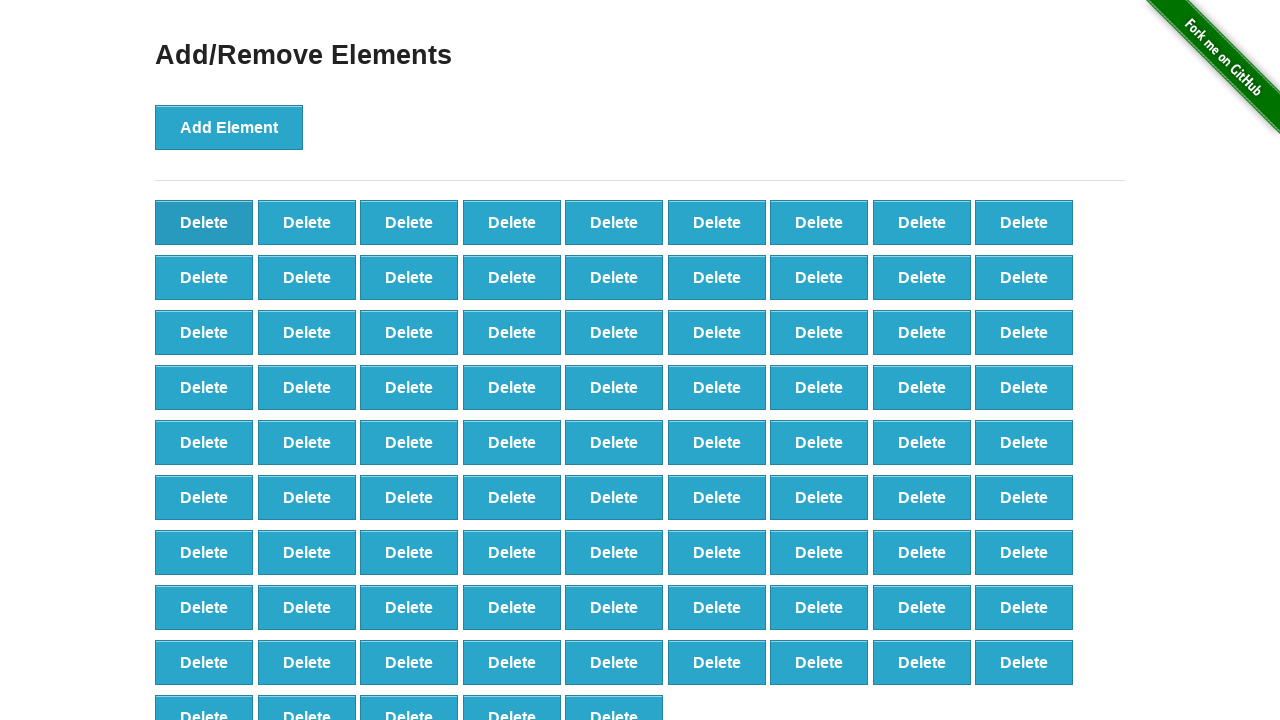

Clicked delete button (iteration 15/90) at (204, 222) on .added-manually >> nth=0
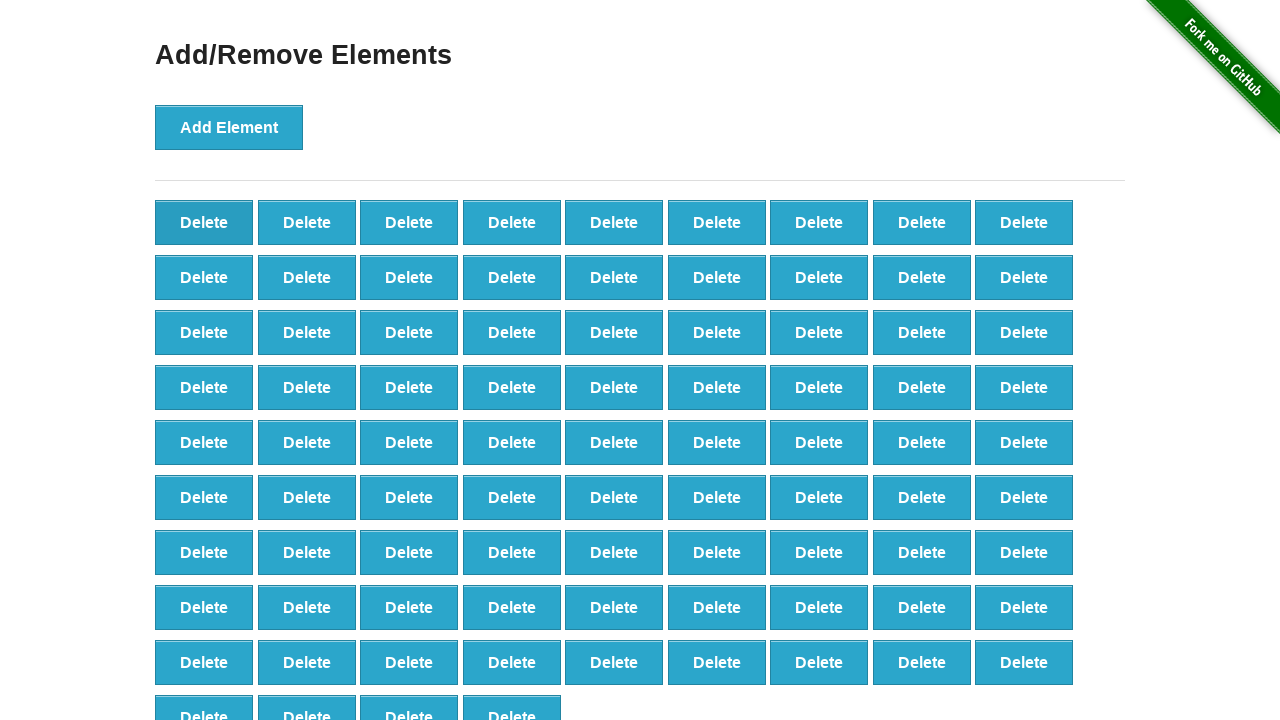

Clicked delete button (iteration 16/90) at (204, 222) on .added-manually >> nth=0
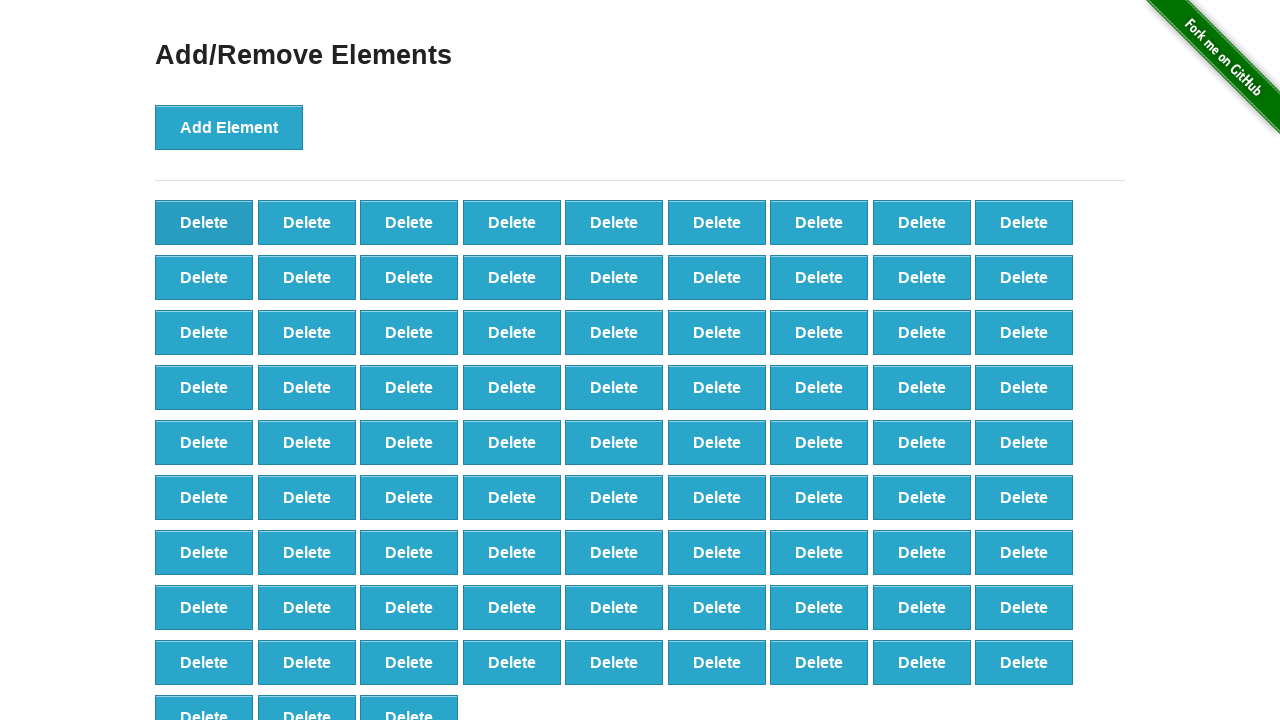

Clicked delete button (iteration 17/90) at (204, 222) on .added-manually >> nth=0
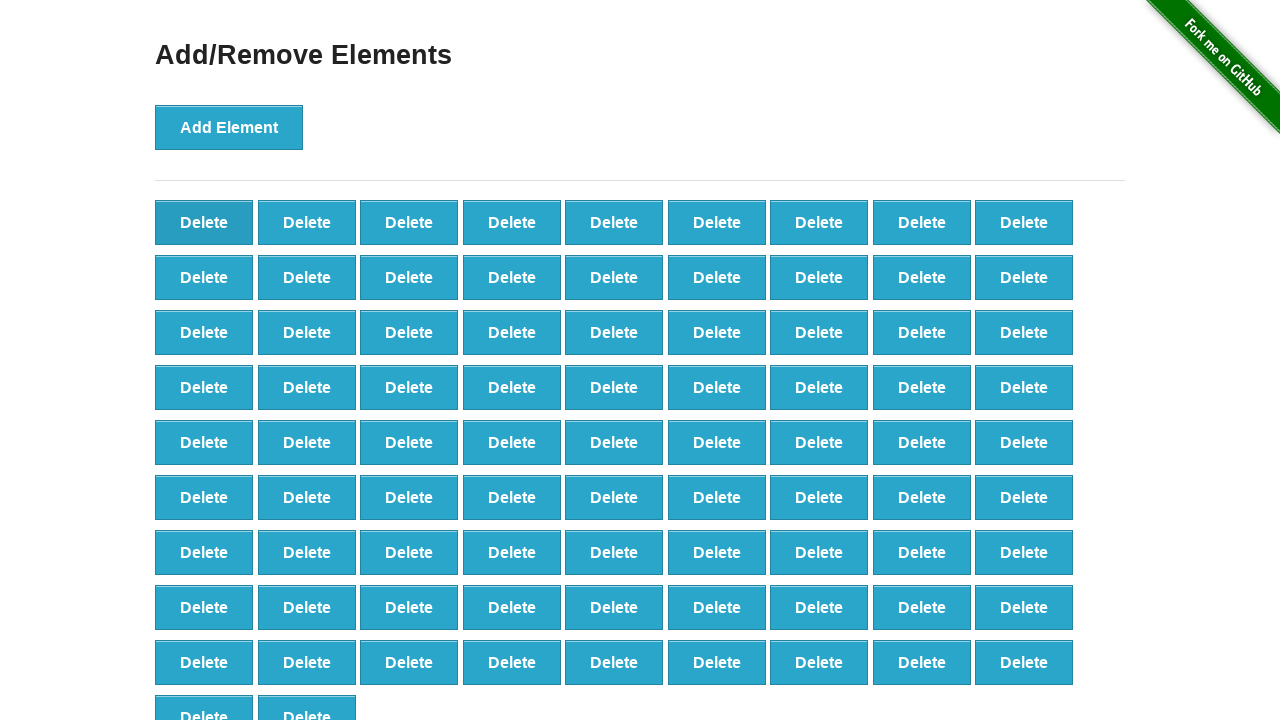

Clicked delete button (iteration 18/90) at (204, 222) on .added-manually >> nth=0
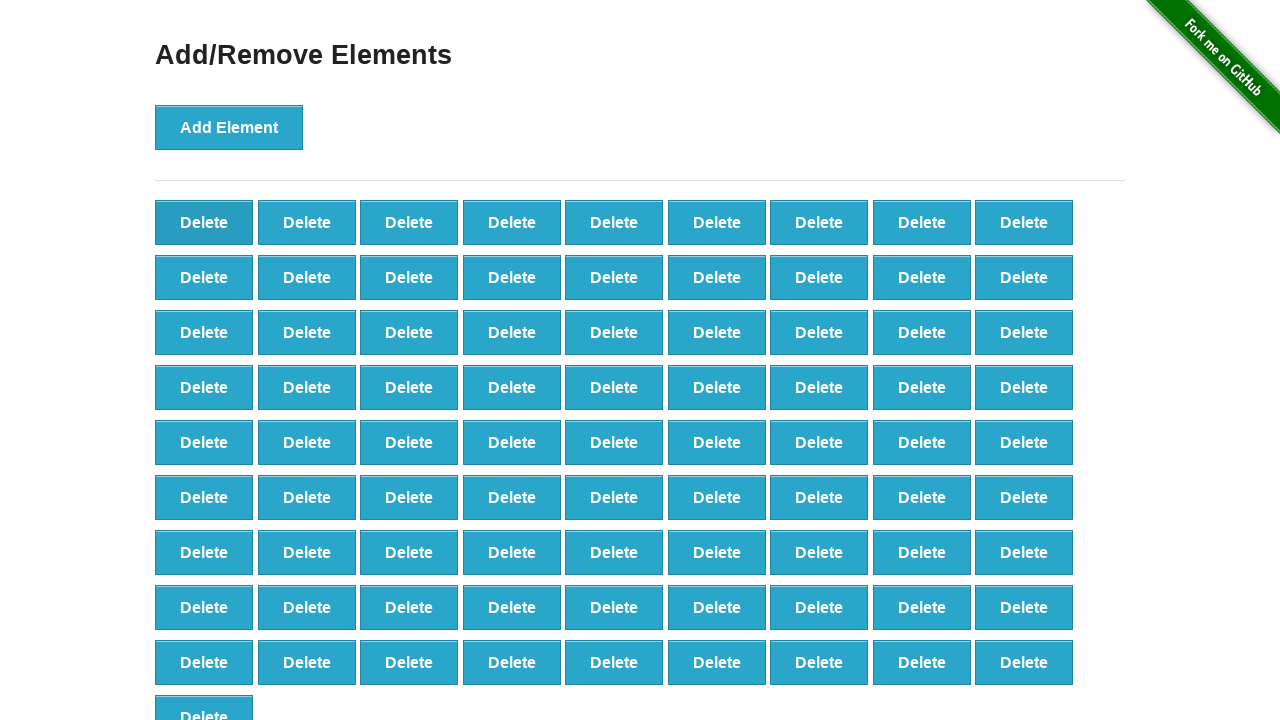

Clicked delete button (iteration 19/90) at (204, 222) on .added-manually >> nth=0
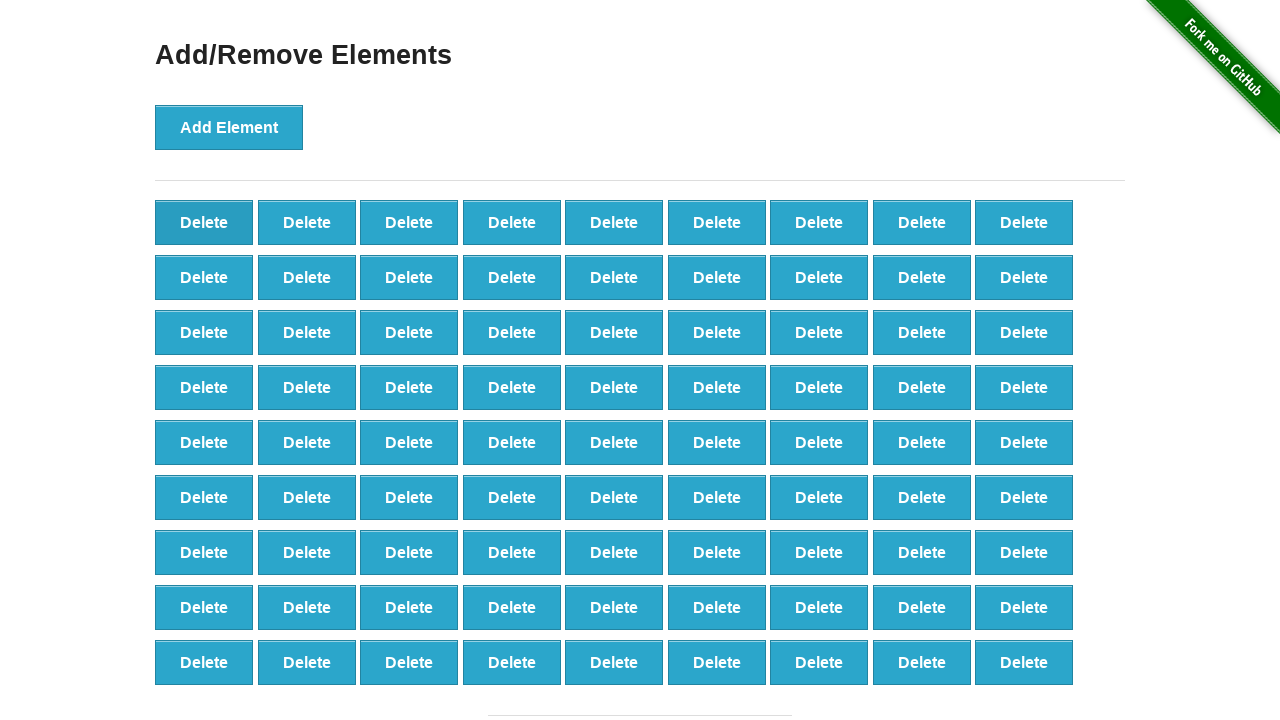

Clicked delete button (iteration 20/90) at (204, 222) on .added-manually >> nth=0
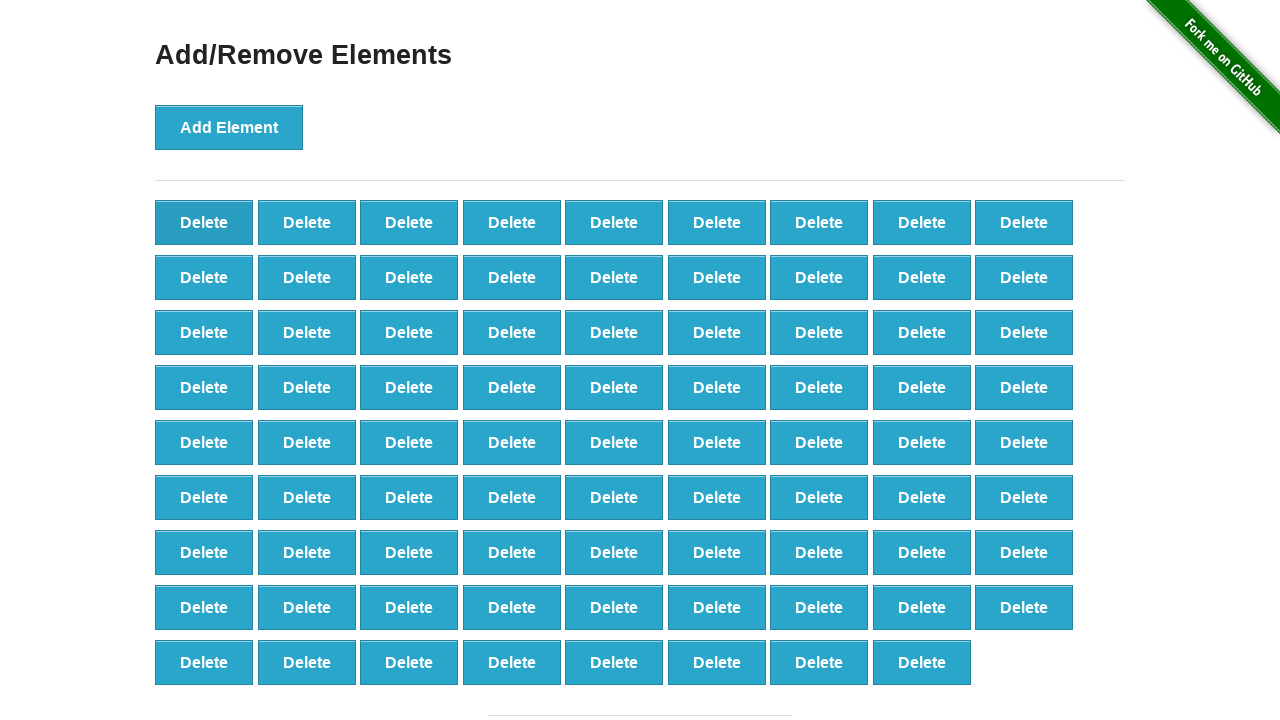

Clicked delete button (iteration 21/90) at (204, 222) on .added-manually >> nth=0
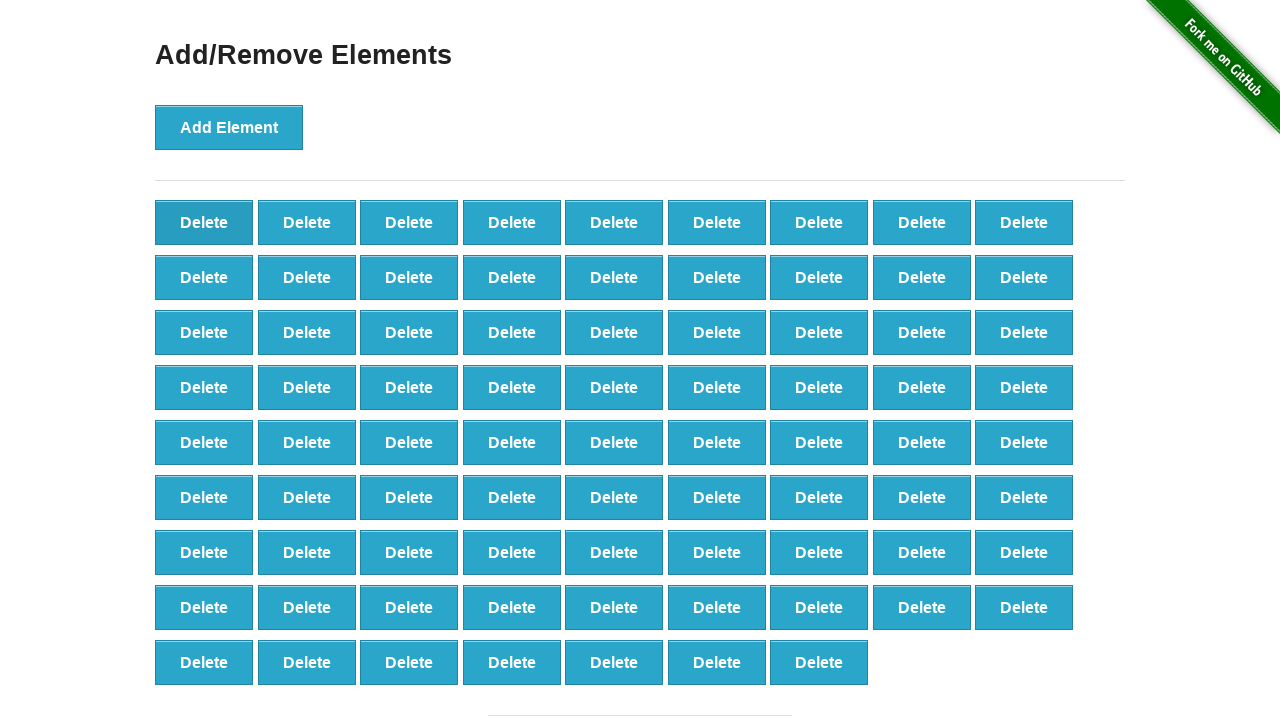

Clicked delete button (iteration 22/90) at (204, 222) on .added-manually >> nth=0
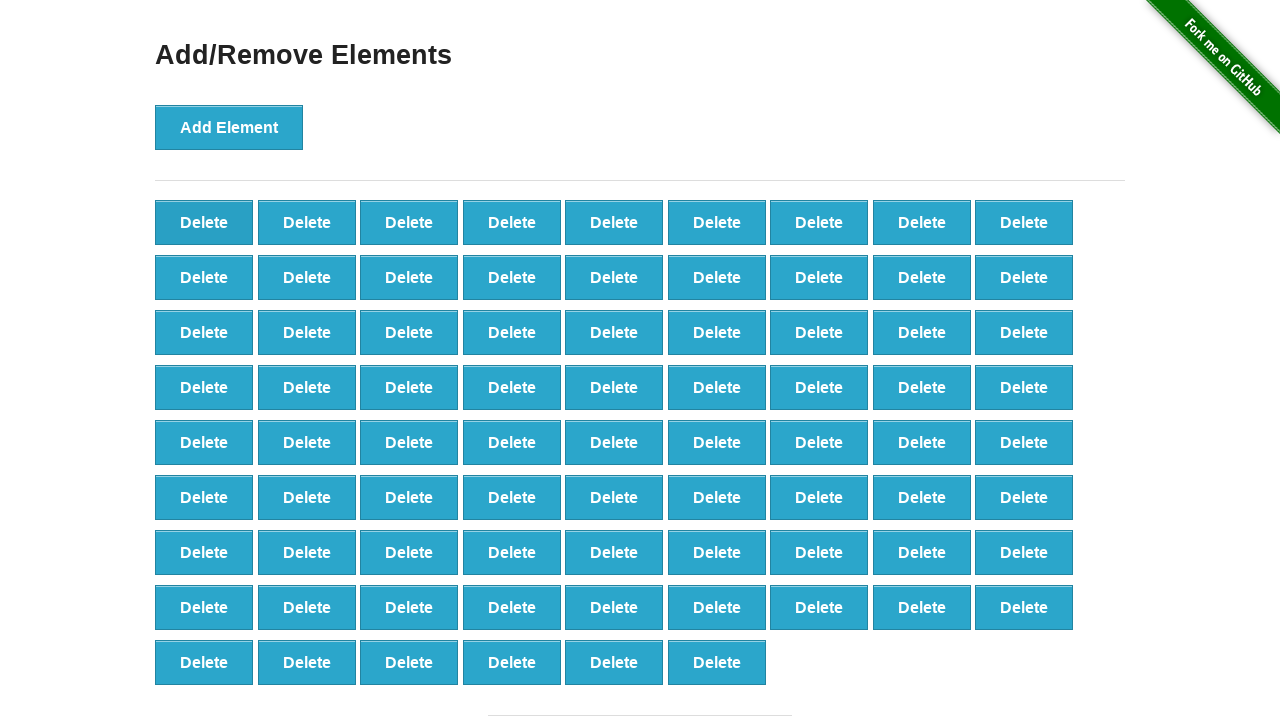

Clicked delete button (iteration 23/90) at (204, 222) on .added-manually >> nth=0
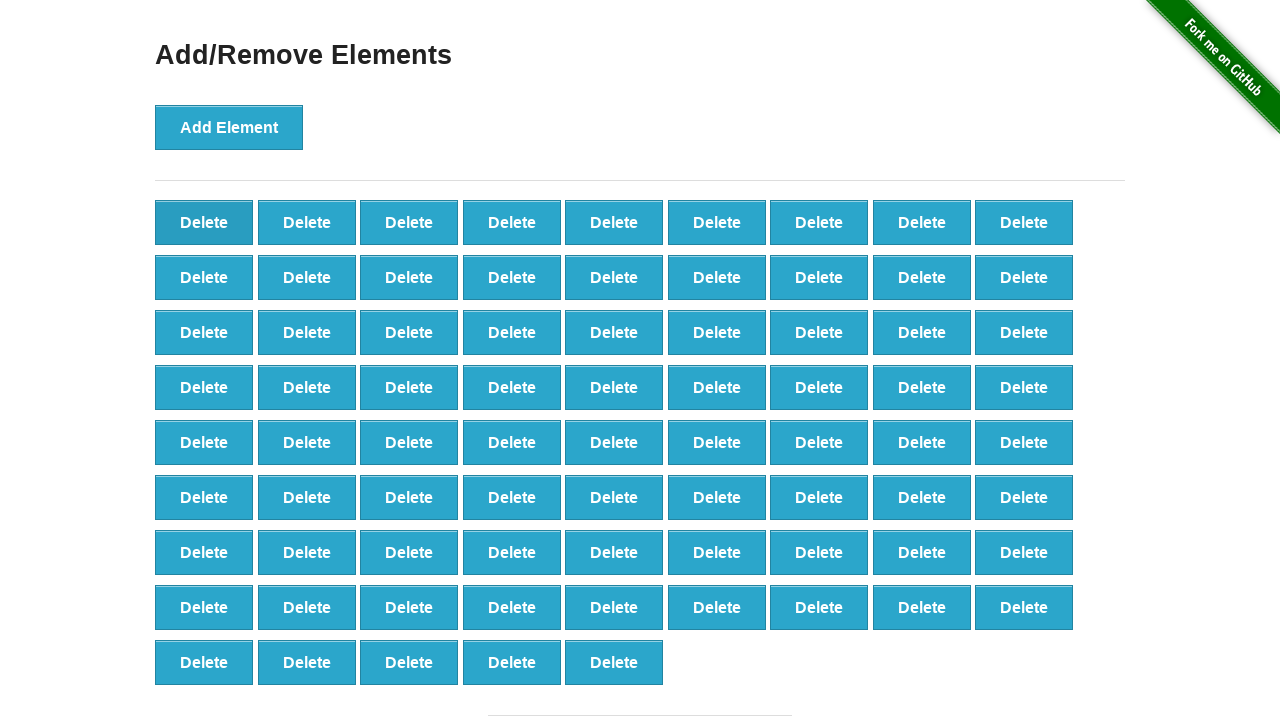

Clicked delete button (iteration 24/90) at (204, 222) on .added-manually >> nth=0
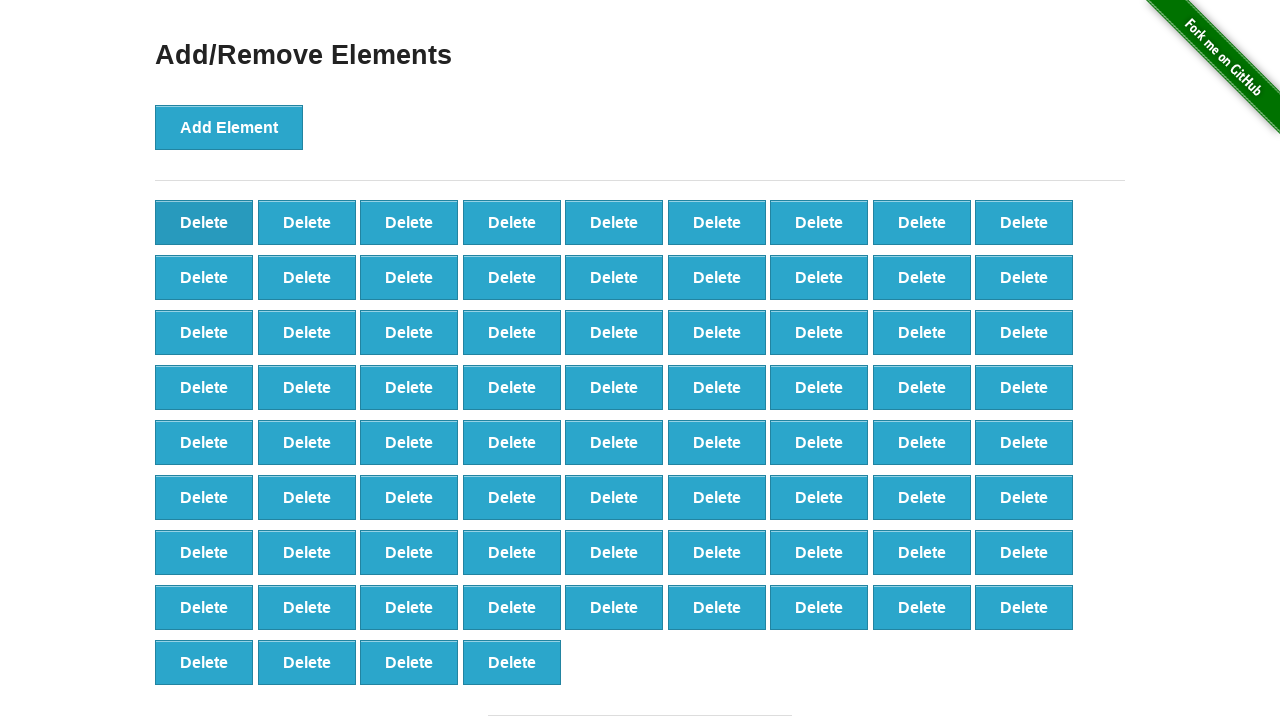

Clicked delete button (iteration 25/90) at (204, 222) on .added-manually >> nth=0
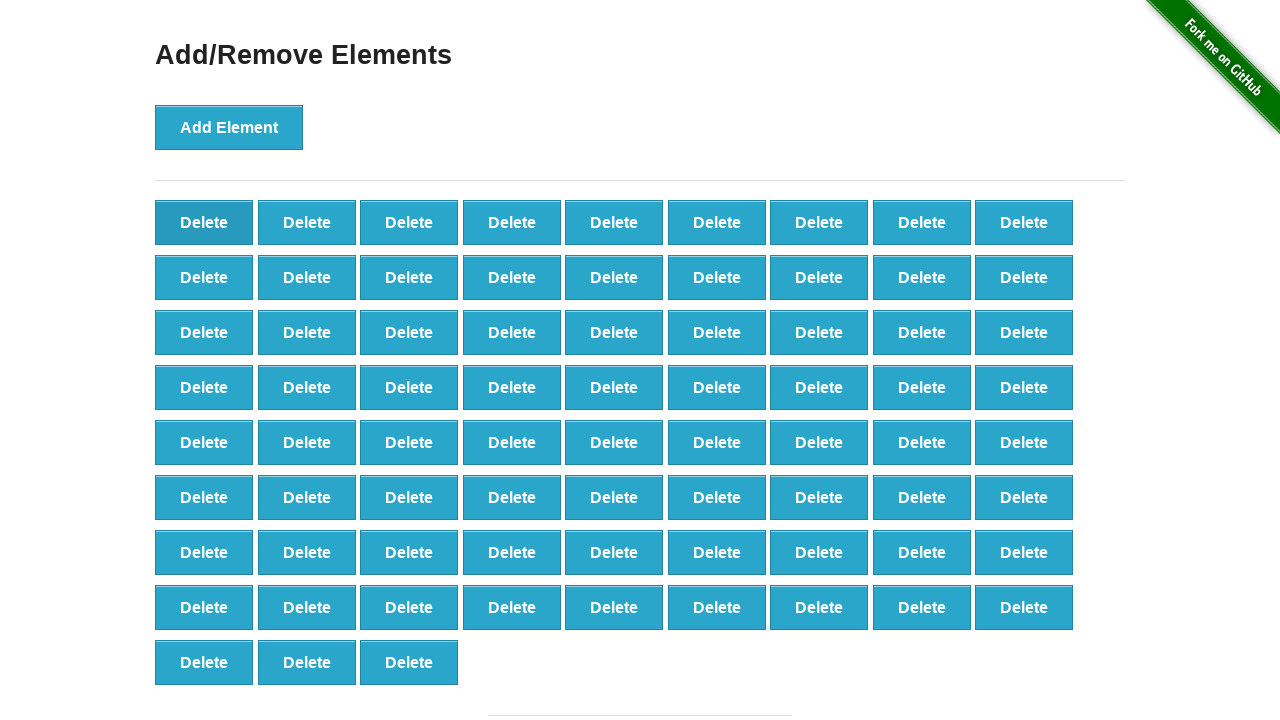

Clicked delete button (iteration 26/90) at (204, 222) on .added-manually >> nth=0
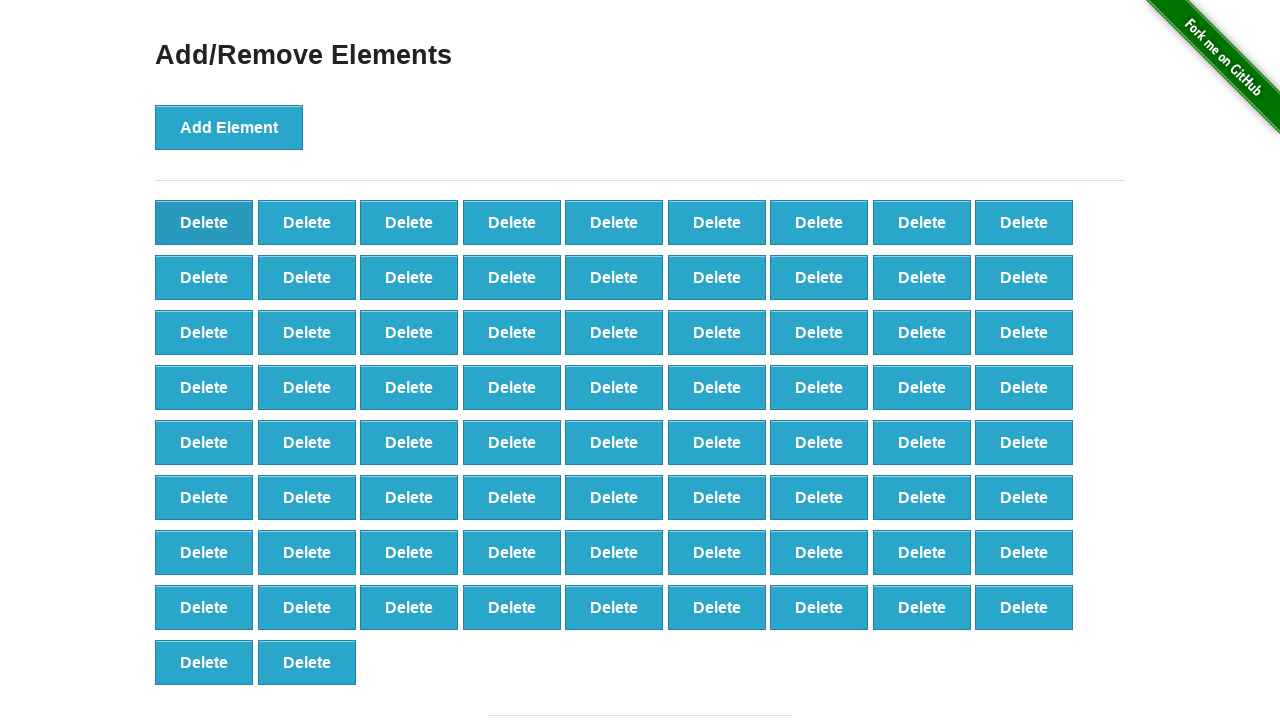

Clicked delete button (iteration 27/90) at (204, 222) on .added-manually >> nth=0
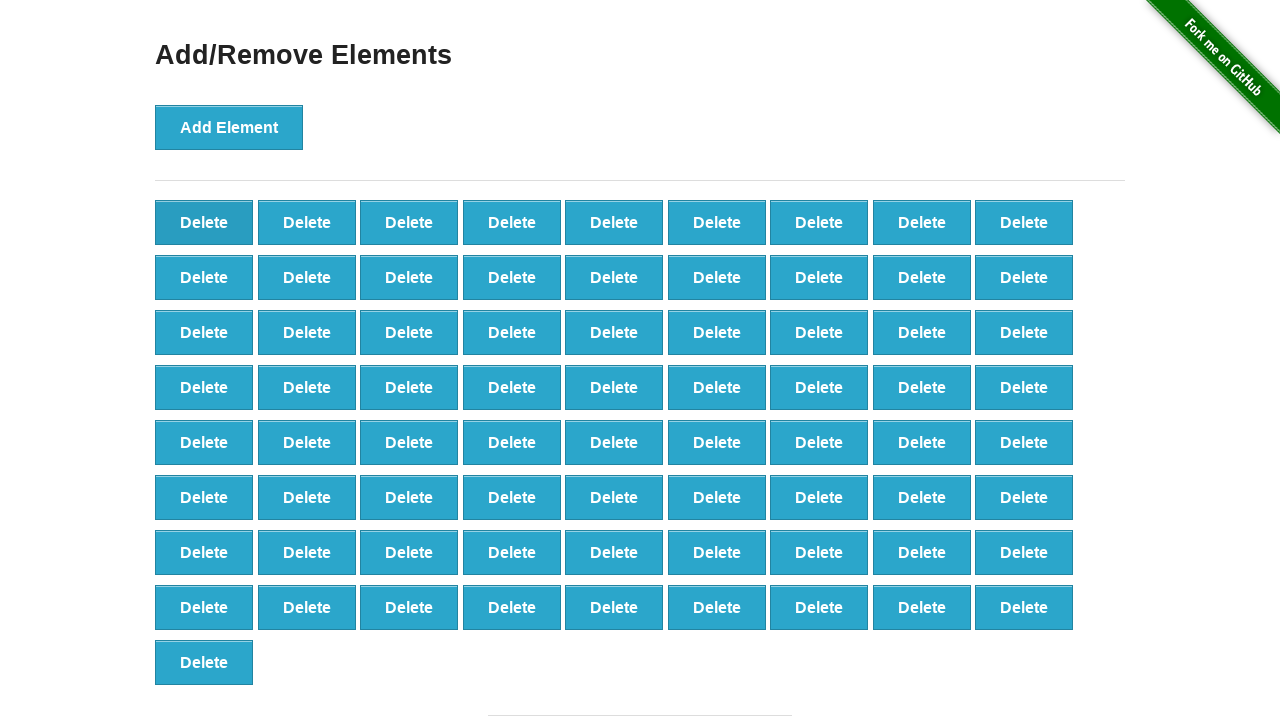

Clicked delete button (iteration 28/90) at (204, 222) on .added-manually >> nth=0
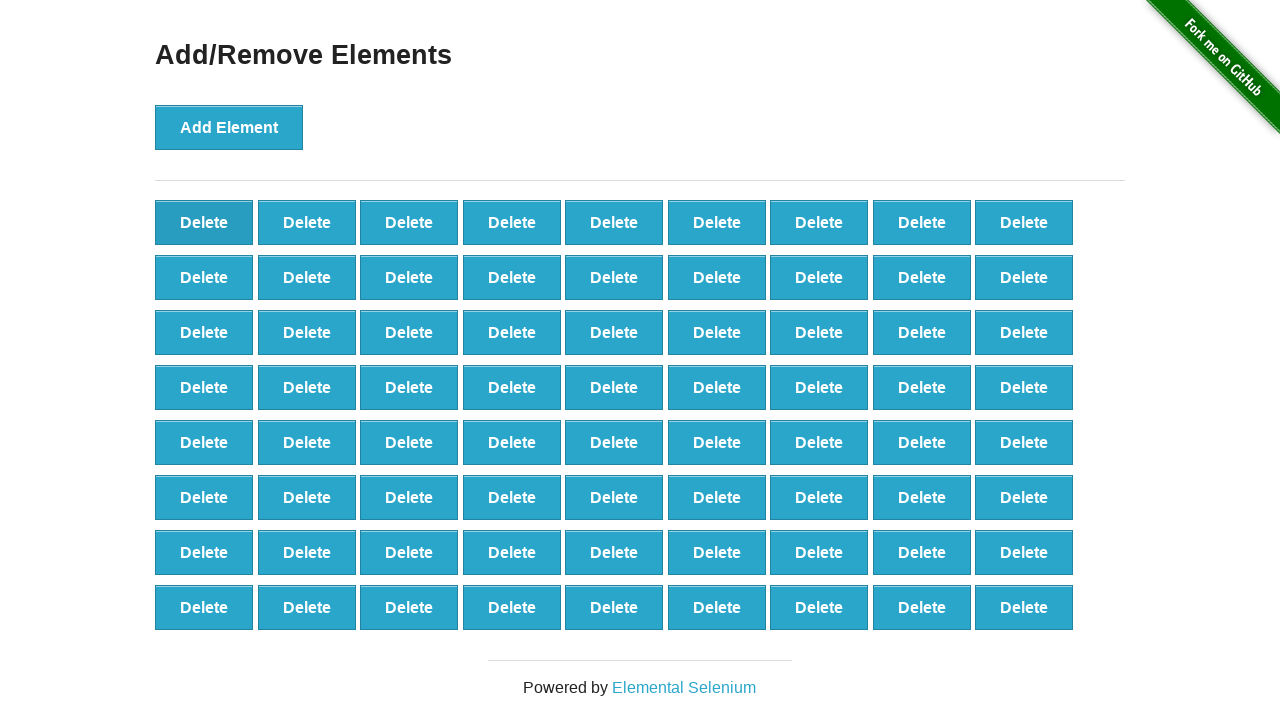

Clicked delete button (iteration 29/90) at (204, 222) on .added-manually >> nth=0
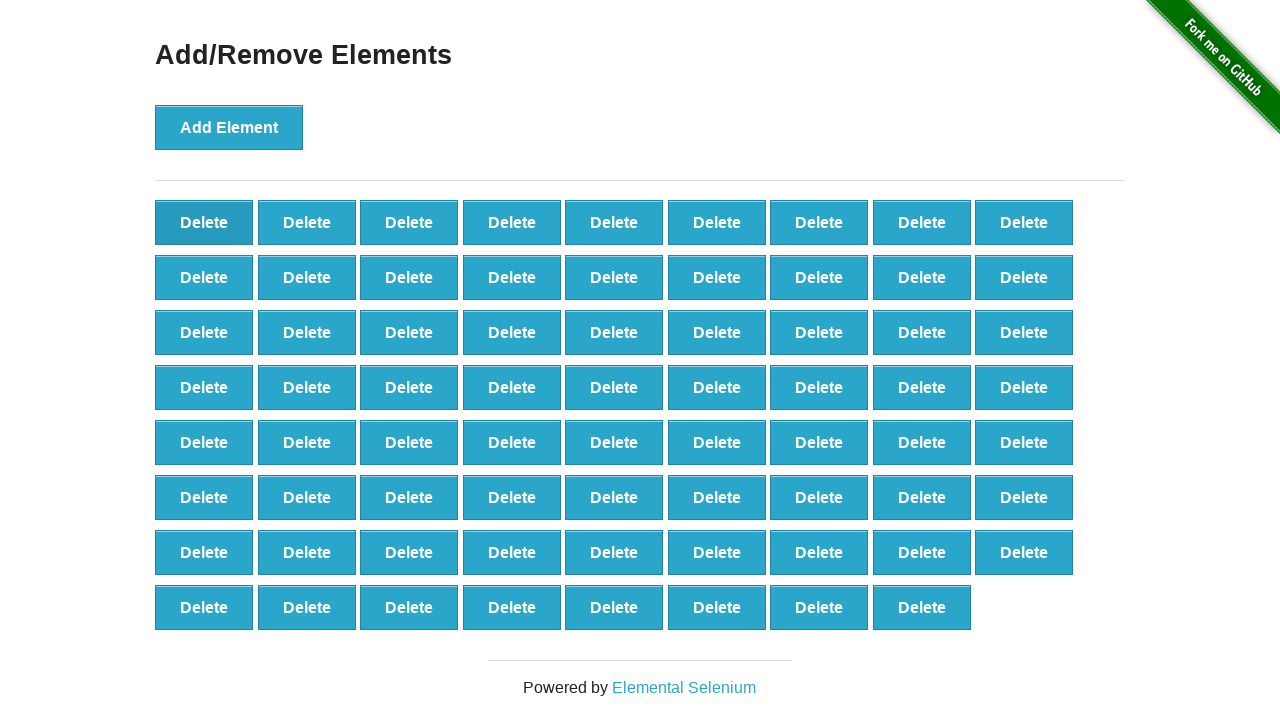

Clicked delete button (iteration 30/90) at (204, 222) on .added-manually >> nth=0
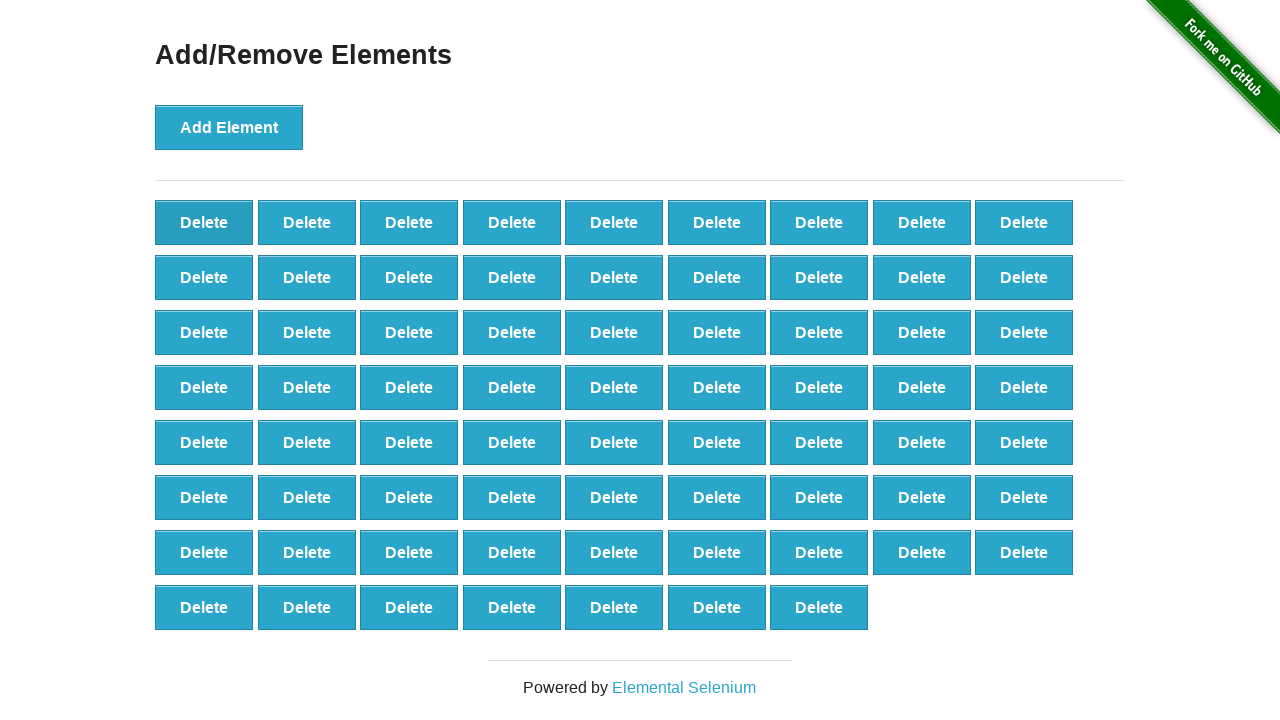

Clicked delete button (iteration 31/90) at (204, 222) on .added-manually >> nth=0
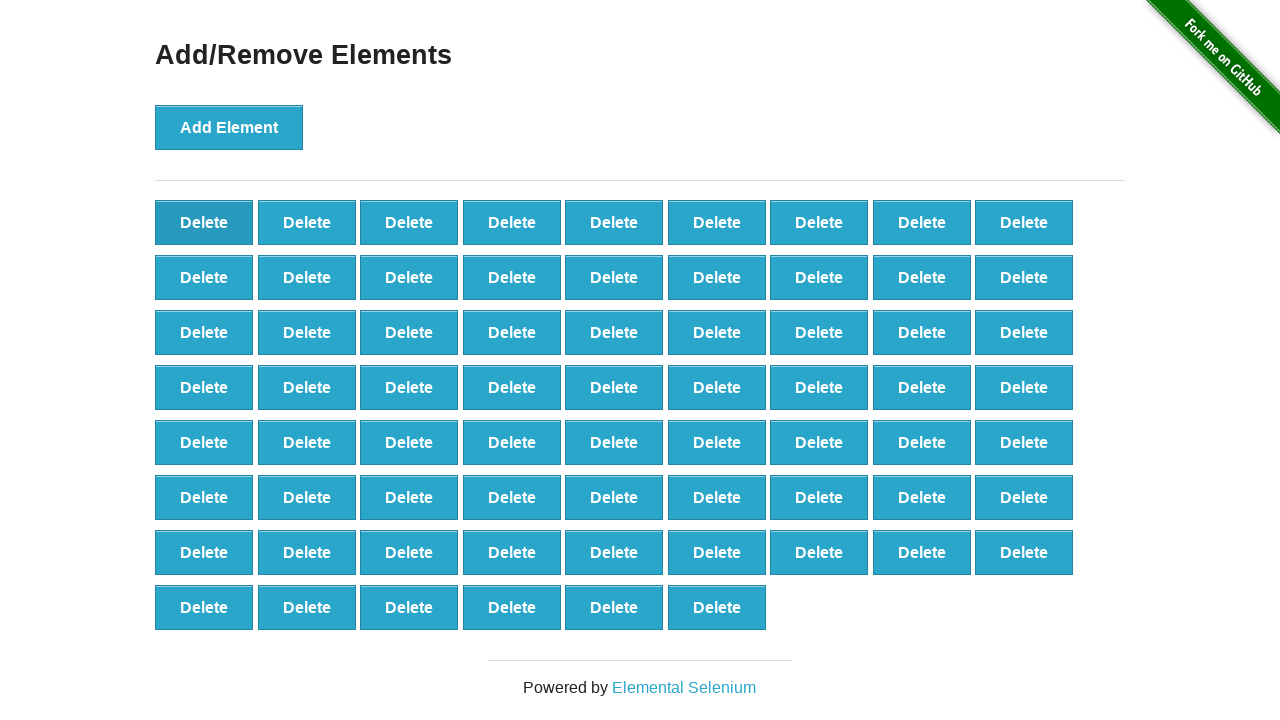

Clicked delete button (iteration 32/90) at (204, 222) on .added-manually >> nth=0
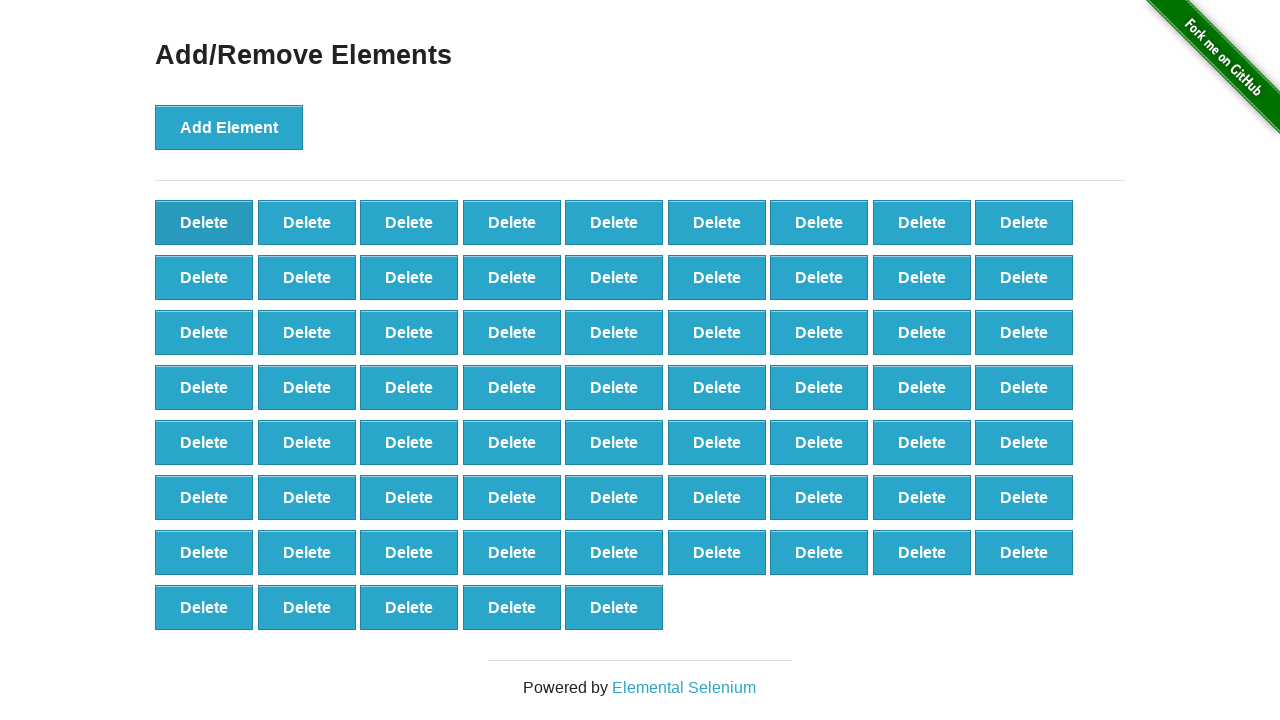

Clicked delete button (iteration 33/90) at (204, 222) on .added-manually >> nth=0
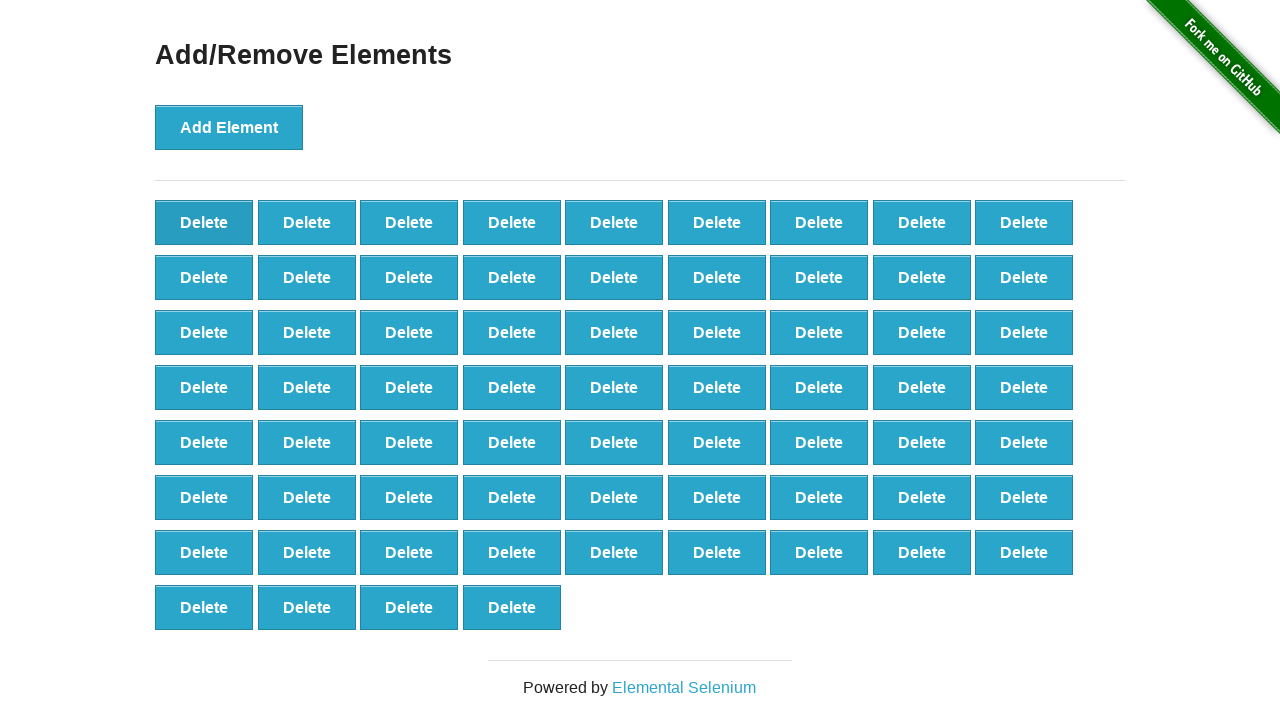

Clicked delete button (iteration 34/90) at (204, 222) on .added-manually >> nth=0
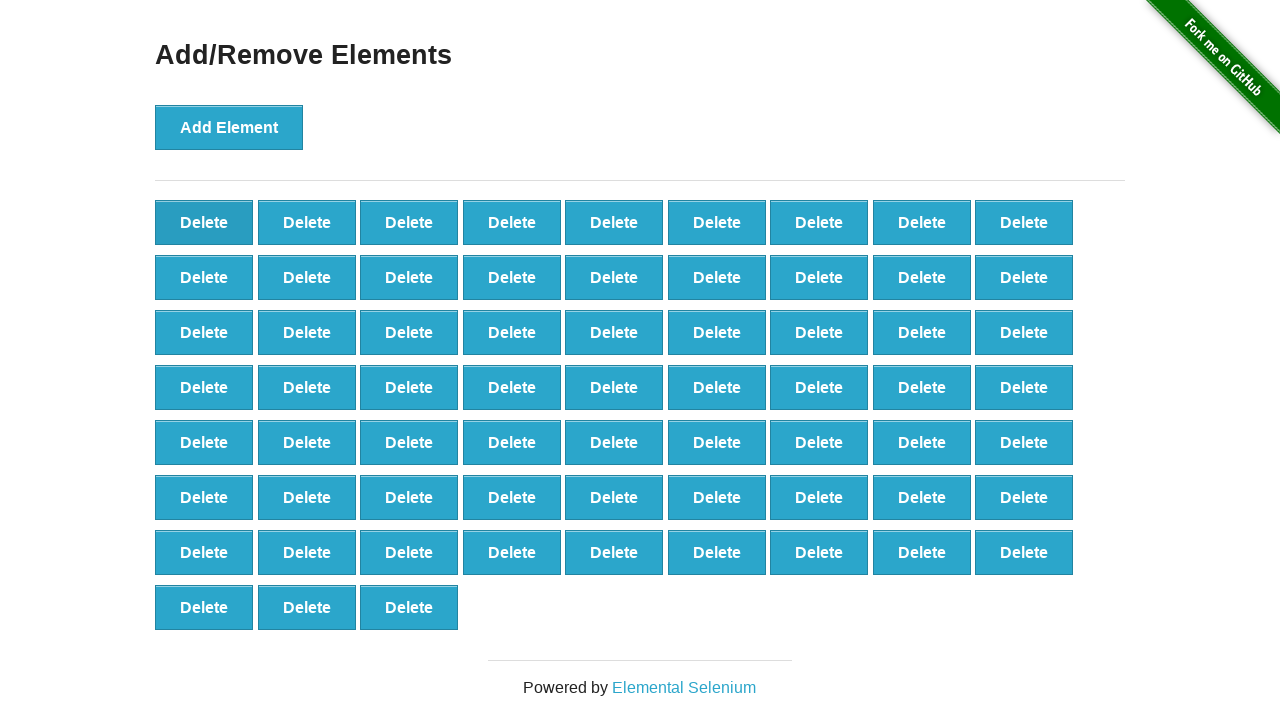

Clicked delete button (iteration 35/90) at (204, 222) on .added-manually >> nth=0
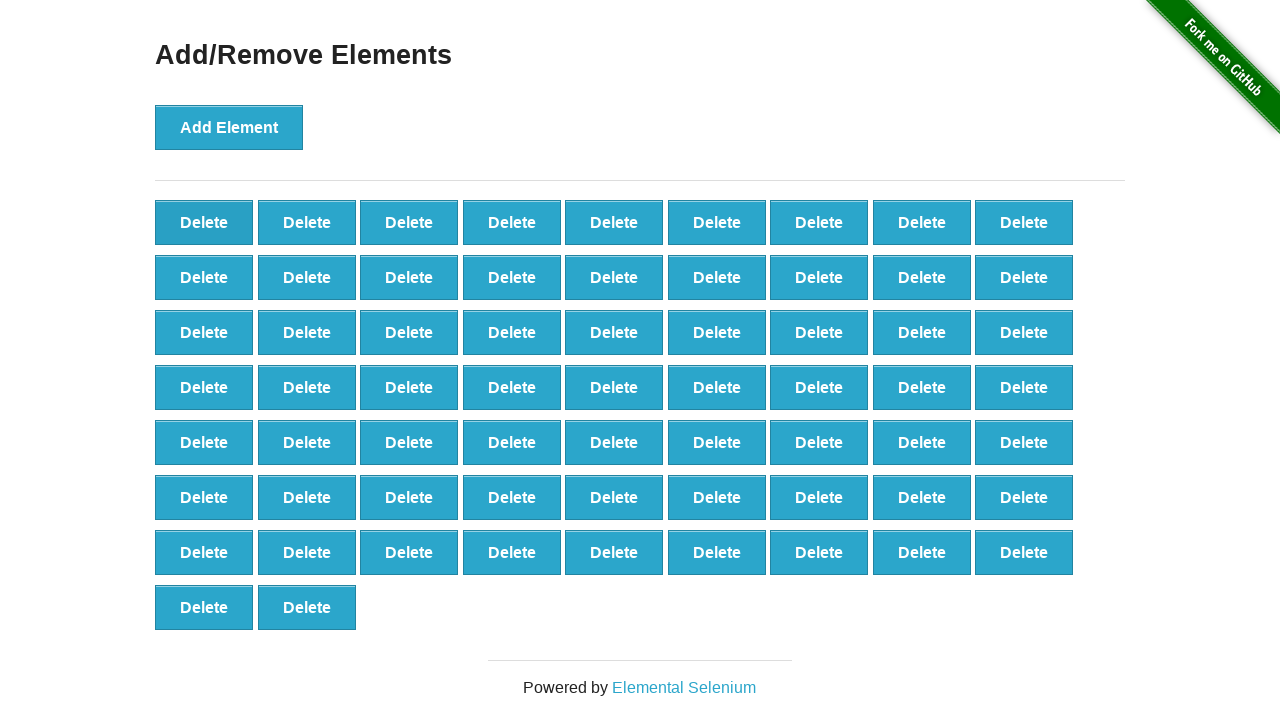

Clicked delete button (iteration 36/90) at (204, 222) on .added-manually >> nth=0
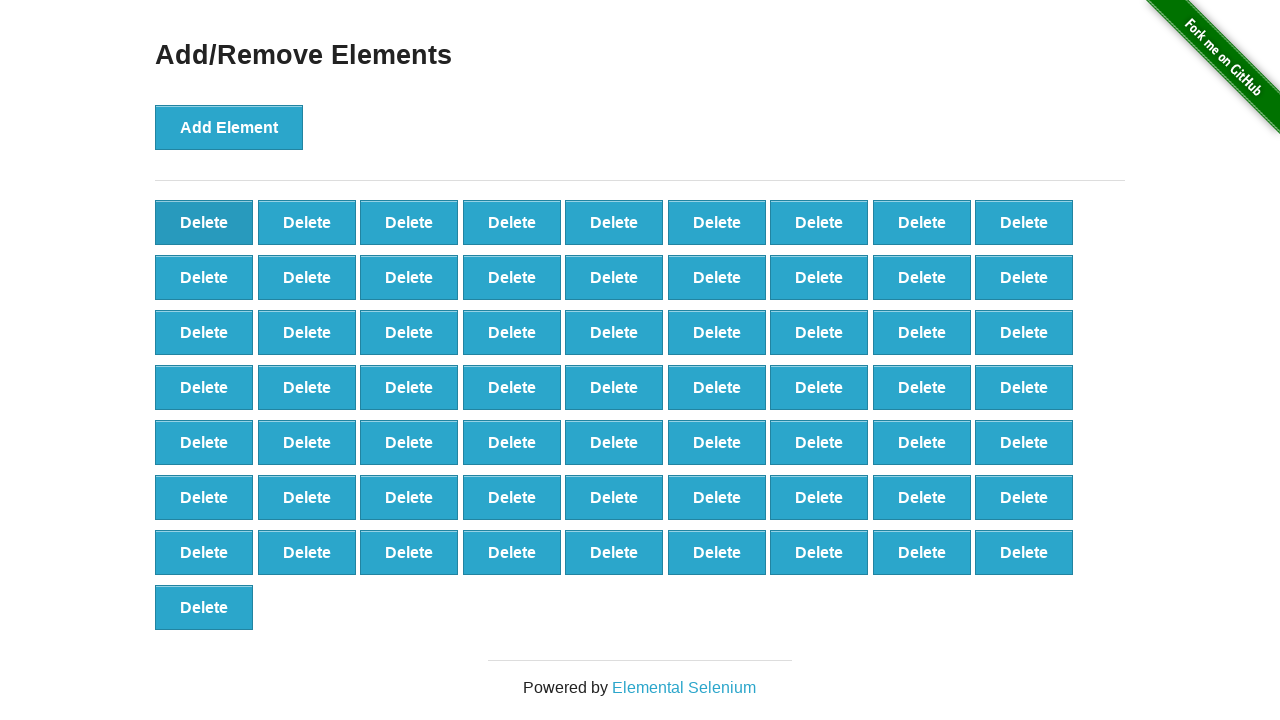

Clicked delete button (iteration 37/90) at (204, 222) on .added-manually >> nth=0
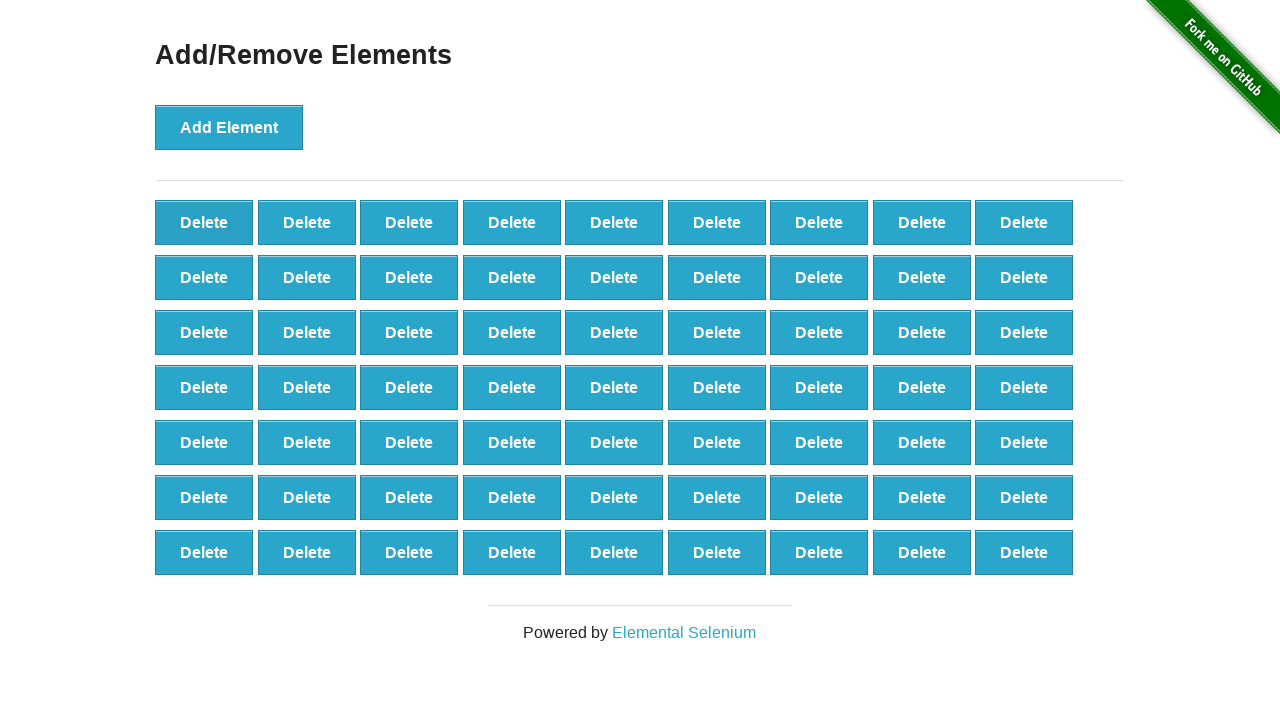

Clicked delete button (iteration 38/90) at (204, 222) on .added-manually >> nth=0
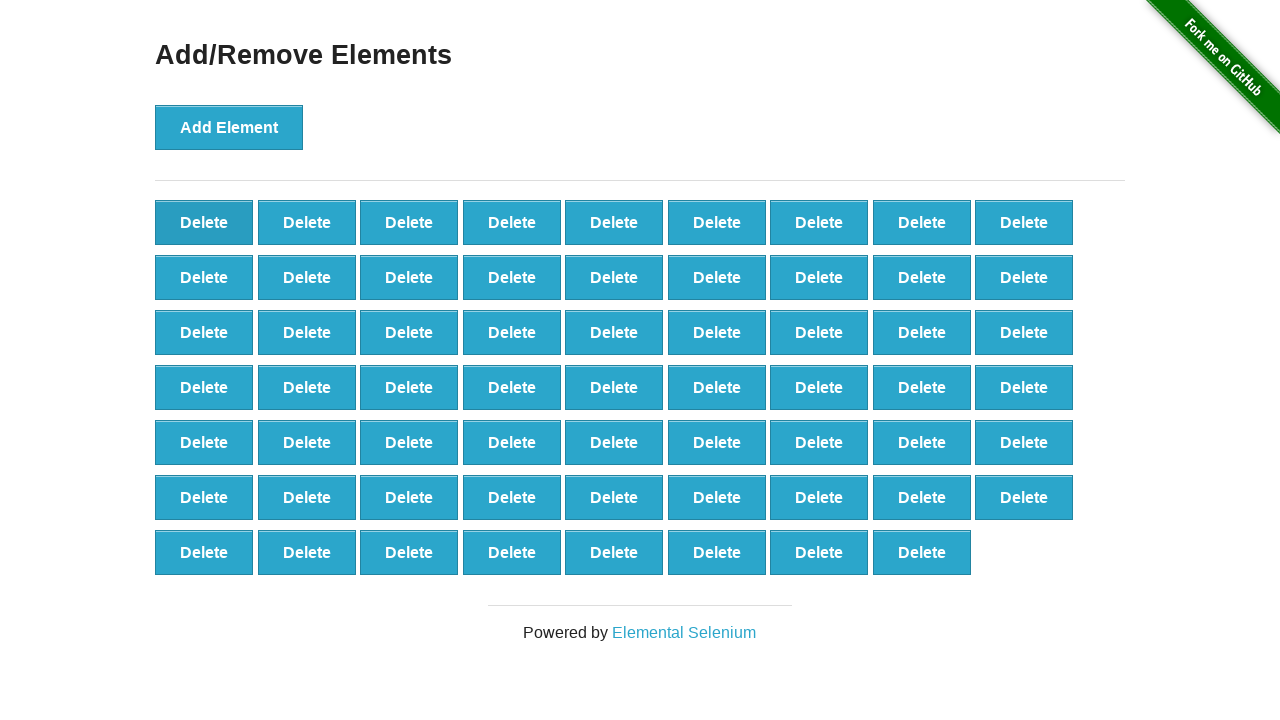

Clicked delete button (iteration 39/90) at (204, 222) on .added-manually >> nth=0
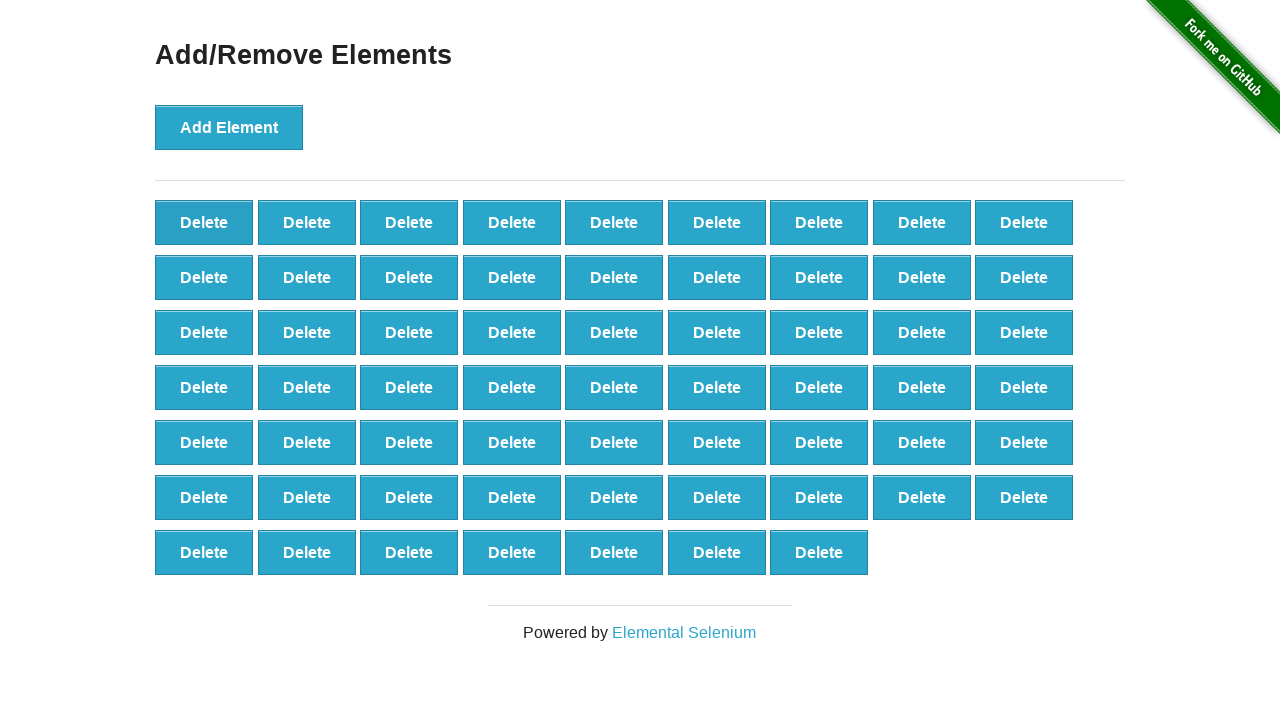

Clicked delete button (iteration 40/90) at (204, 222) on .added-manually >> nth=0
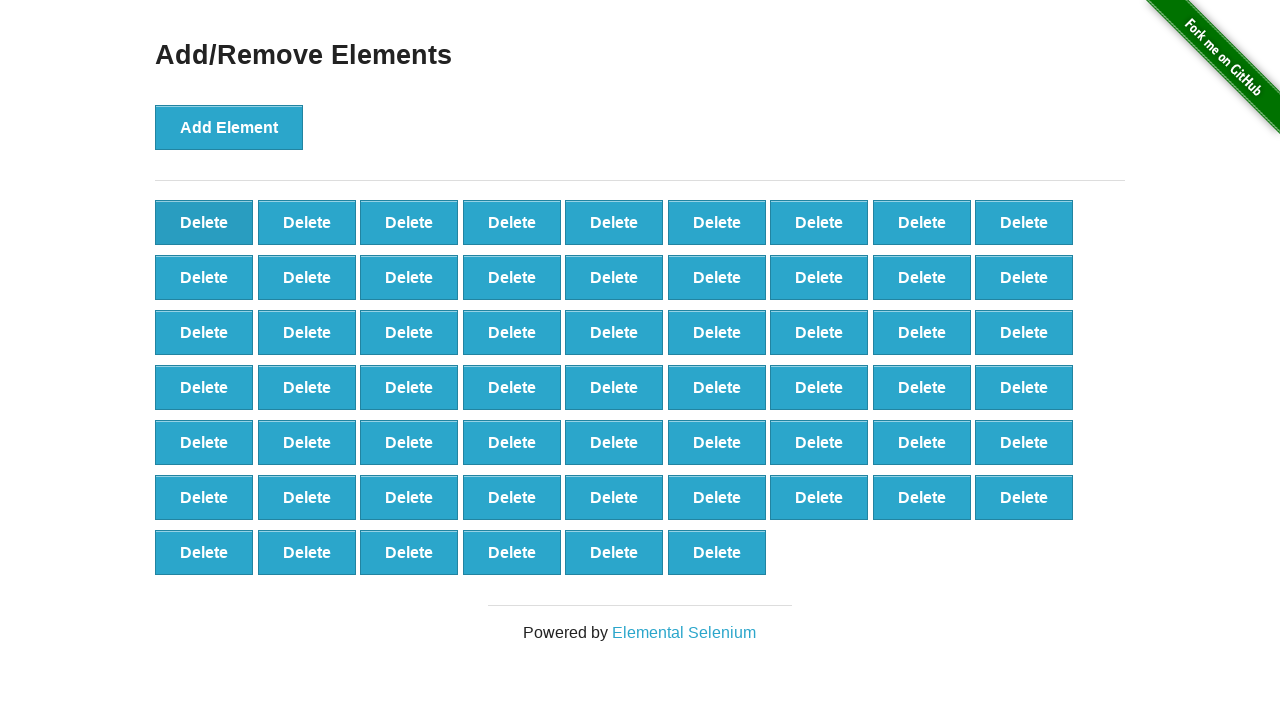

Clicked delete button (iteration 41/90) at (204, 222) on .added-manually >> nth=0
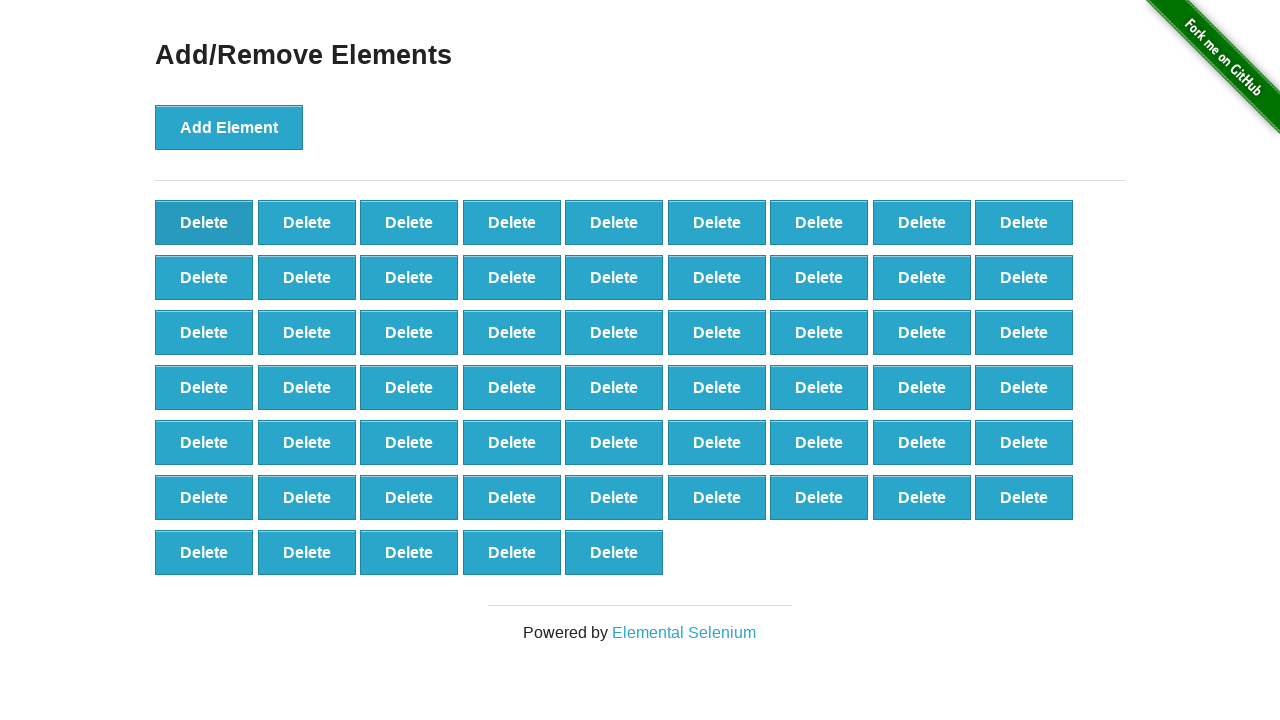

Clicked delete button (iteration 42/90) at (204, 222) on .added-manually >> nth=0
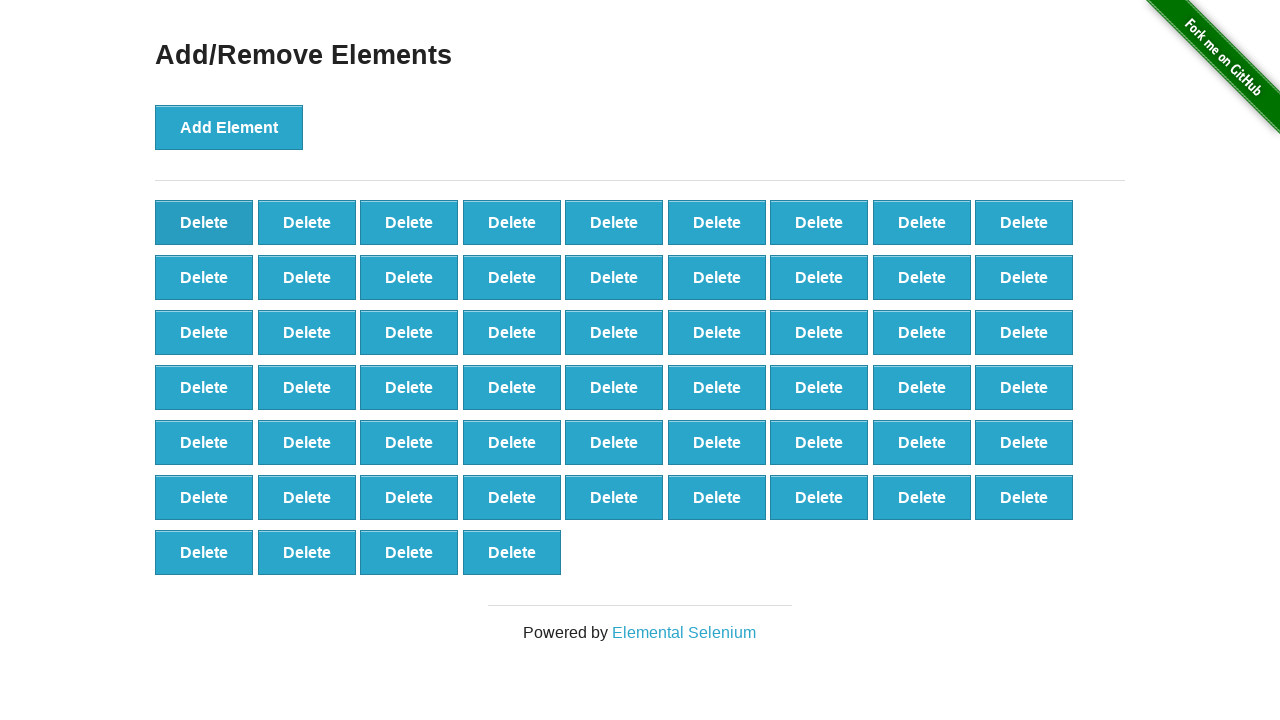

Clicked delete button (iteration 43/90) at (204, 222) on .added-manually >> nth=0
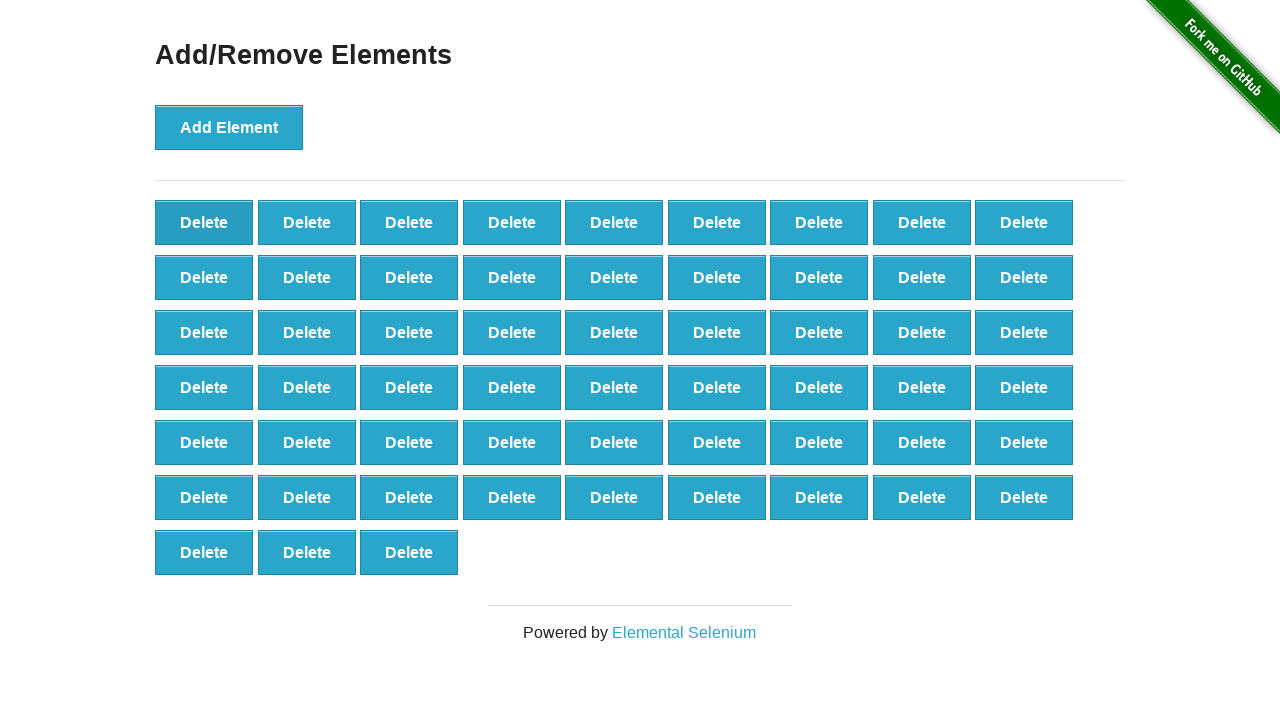

Clicked delete button (iteration 44/90) at (204, 222) on .added-manually >> nth=0
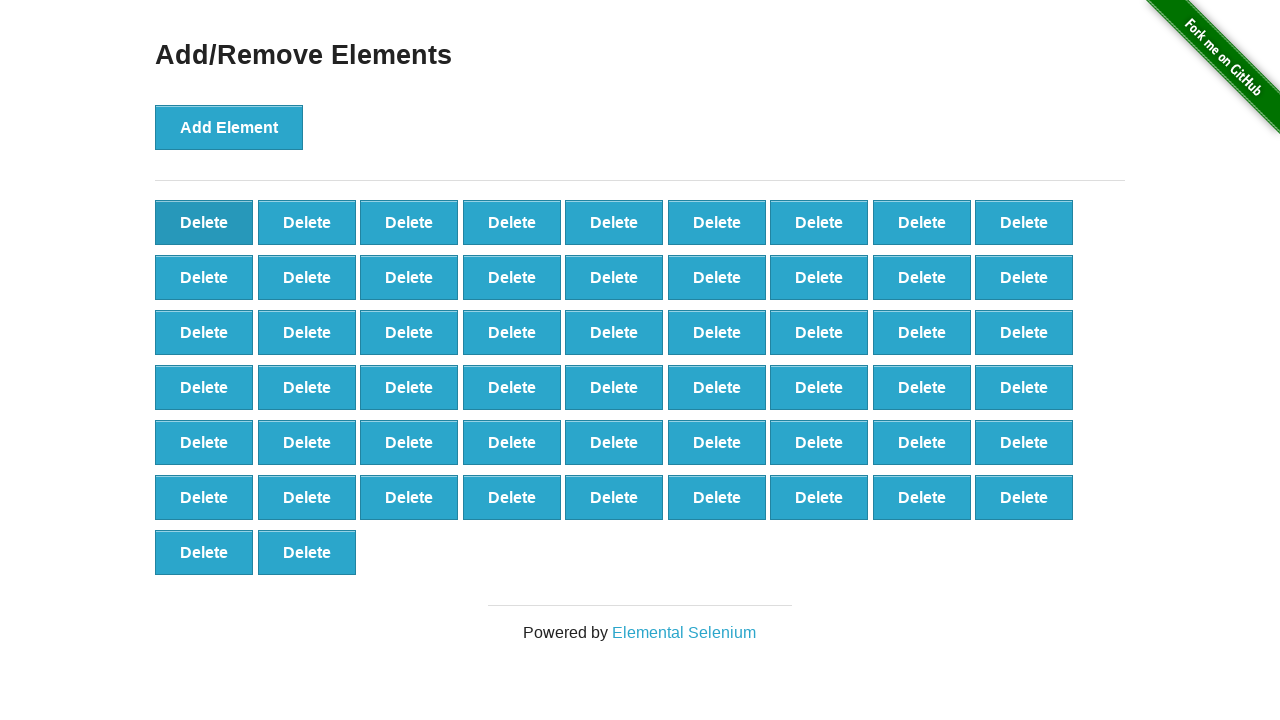

Clicked delete button (iteration 45/90) at (204, 222) on .added-manually >> nth=0
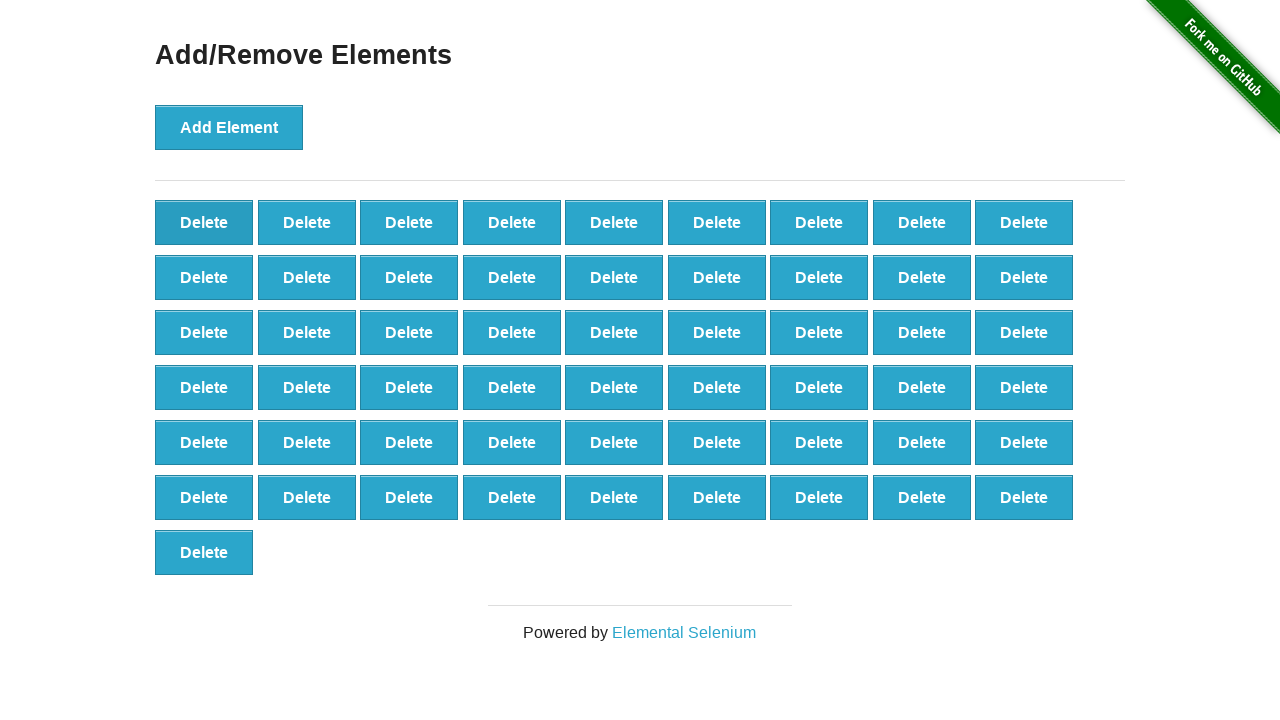

Clicked delete button (iteration 46/90) at (204, 222) on .added-manually >> nth=0
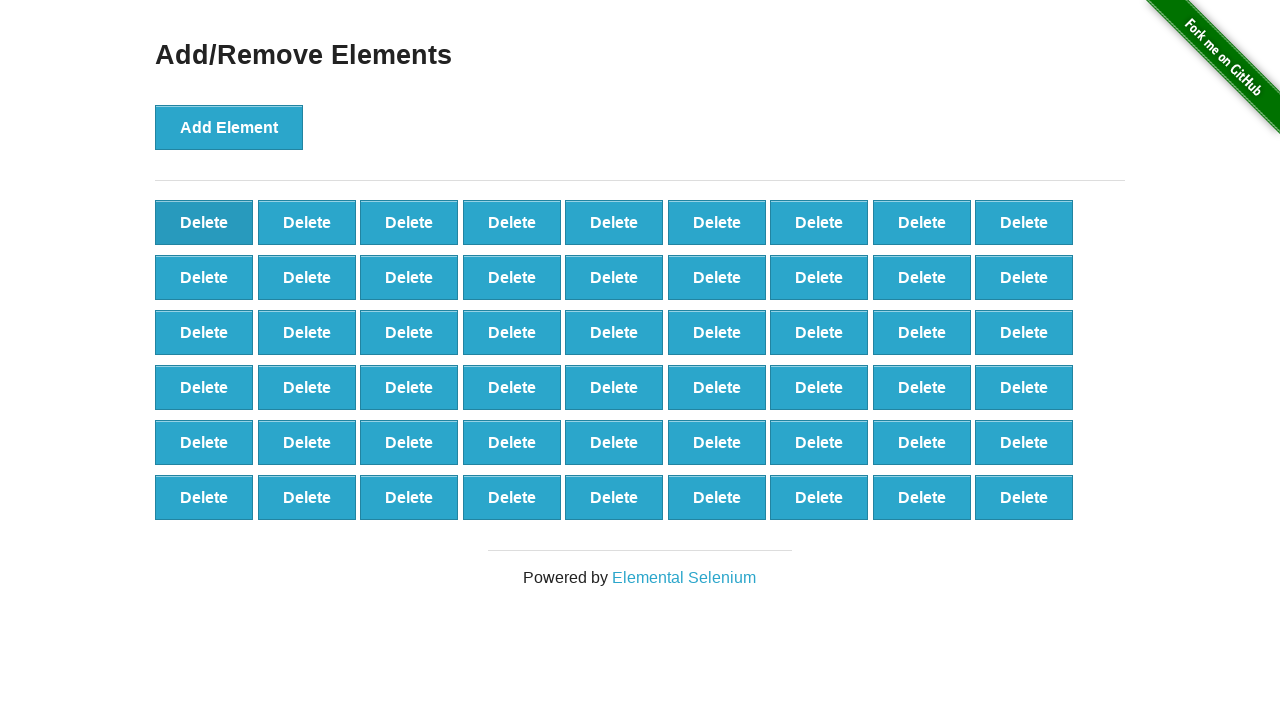

Clicked delete button (iteration 47/90) at (204, 222) on .added-manually >> nth=0
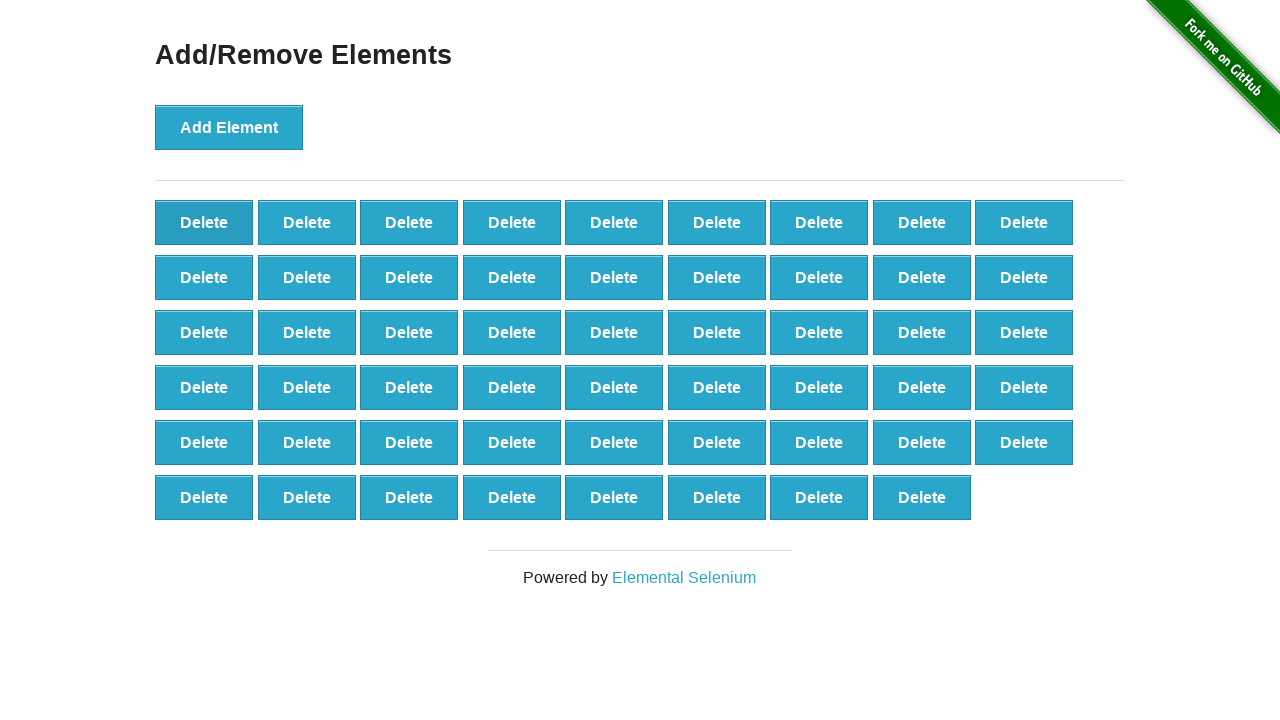

Clicked delete button (iteration 48/90) at (204, 222) on .added-manually >> nth=0
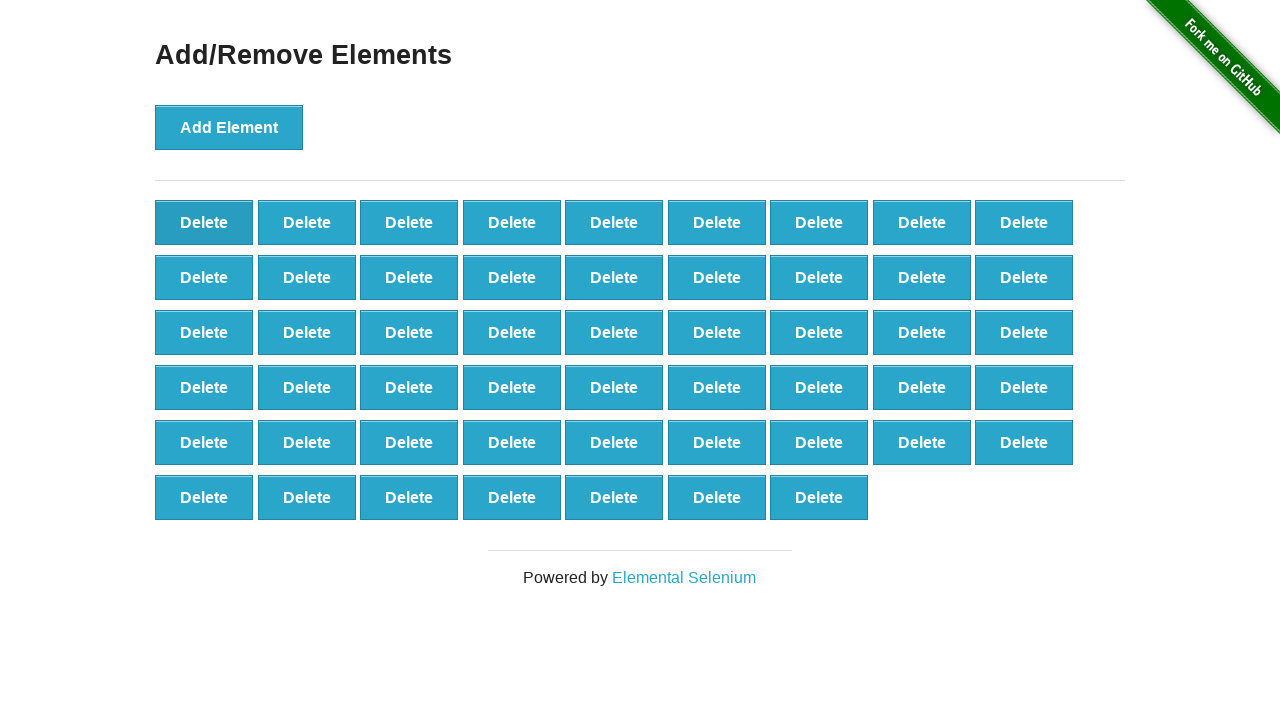

Clicked delete button (iteration 49/90) at (204, 222) on .added-manually >> nth=0
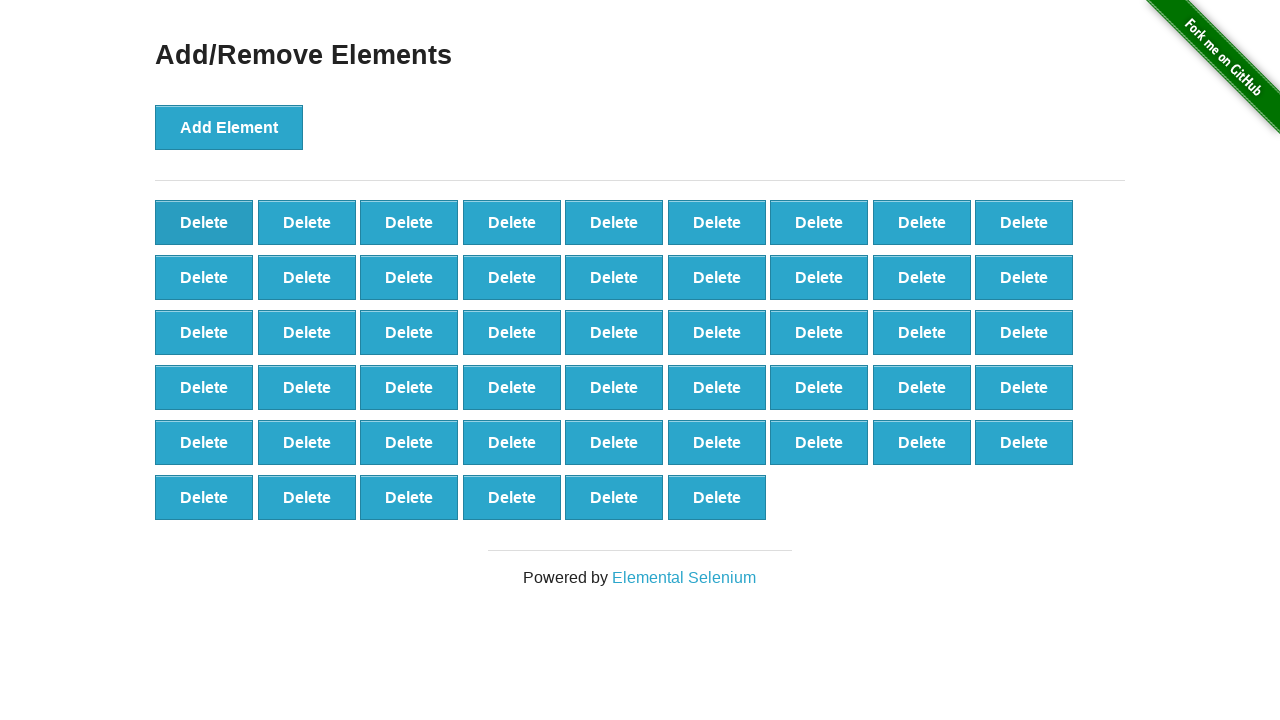

Clicked delete button (iteration 50/90) at (204, 222) on .added-manually >> nth=0
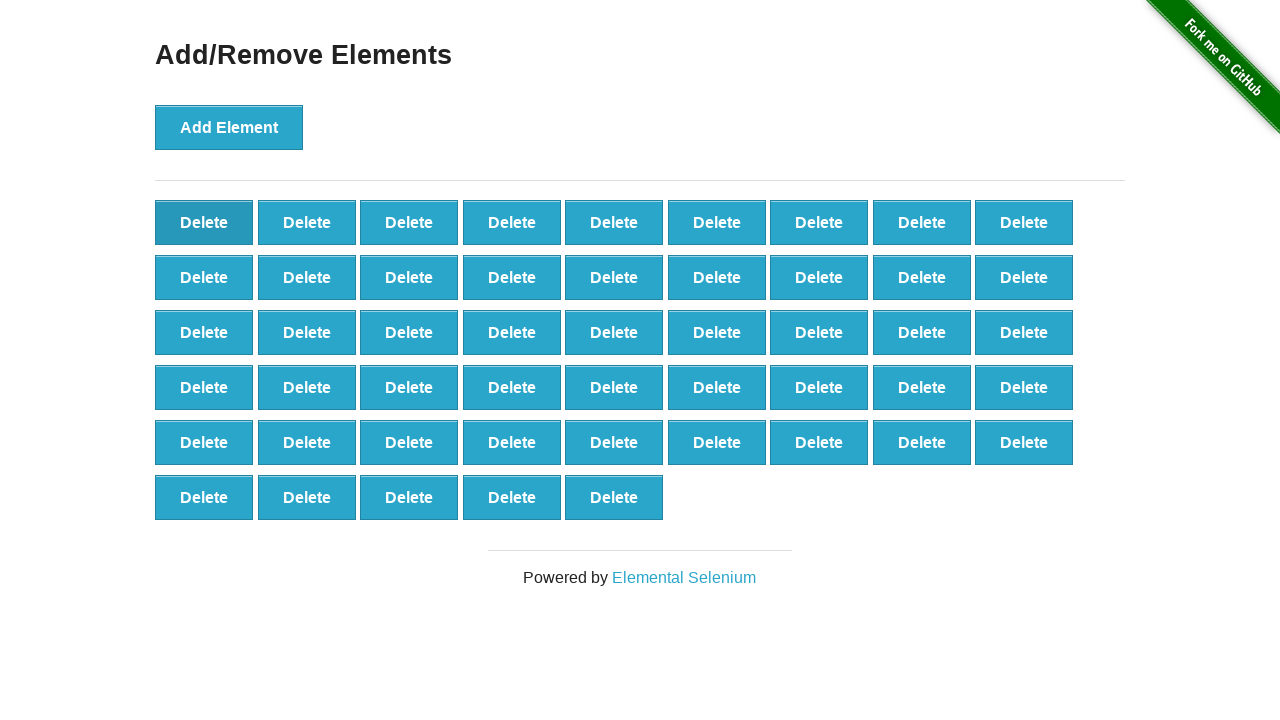

Clicked delete button (iteration 51/90) at (204, 222) on .added-manually >> nth=0
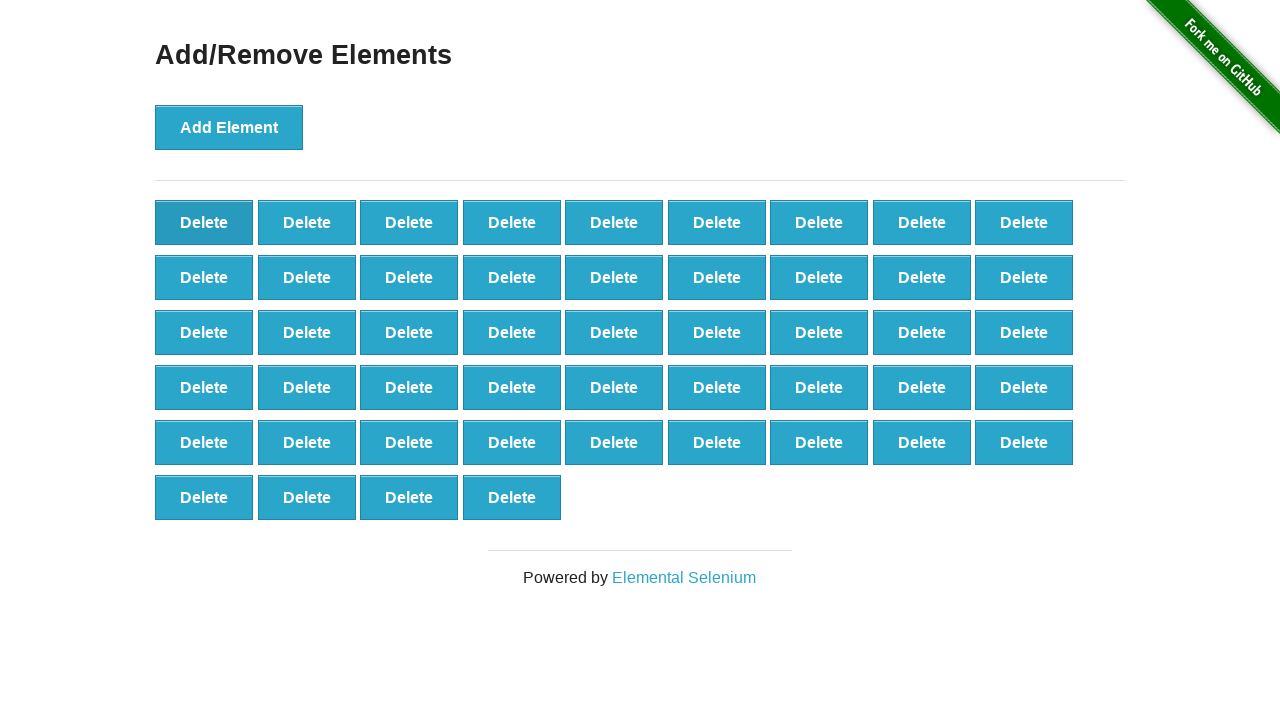

Clicked delete button (iteration 52/90) at (204, 222) on .added-manually >> nth=0
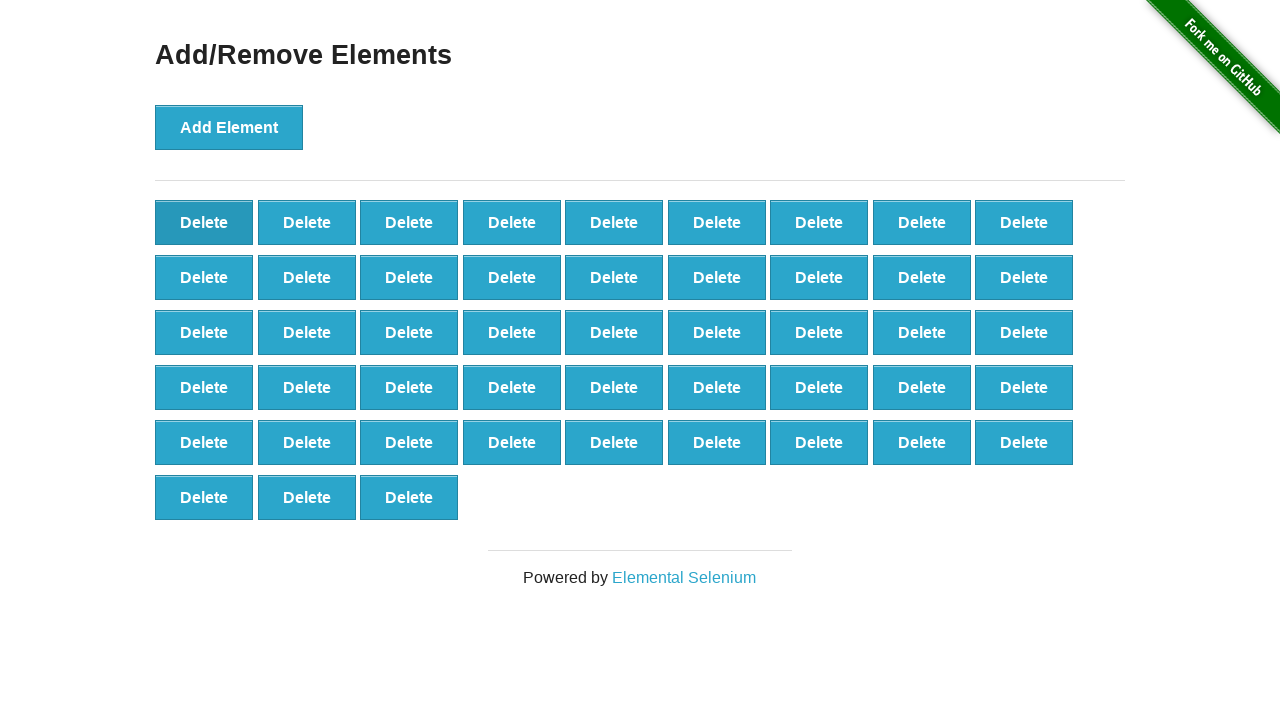

Clicked delete button (iteration 53/90) at (204, 222) on .added-manually >> nth=0
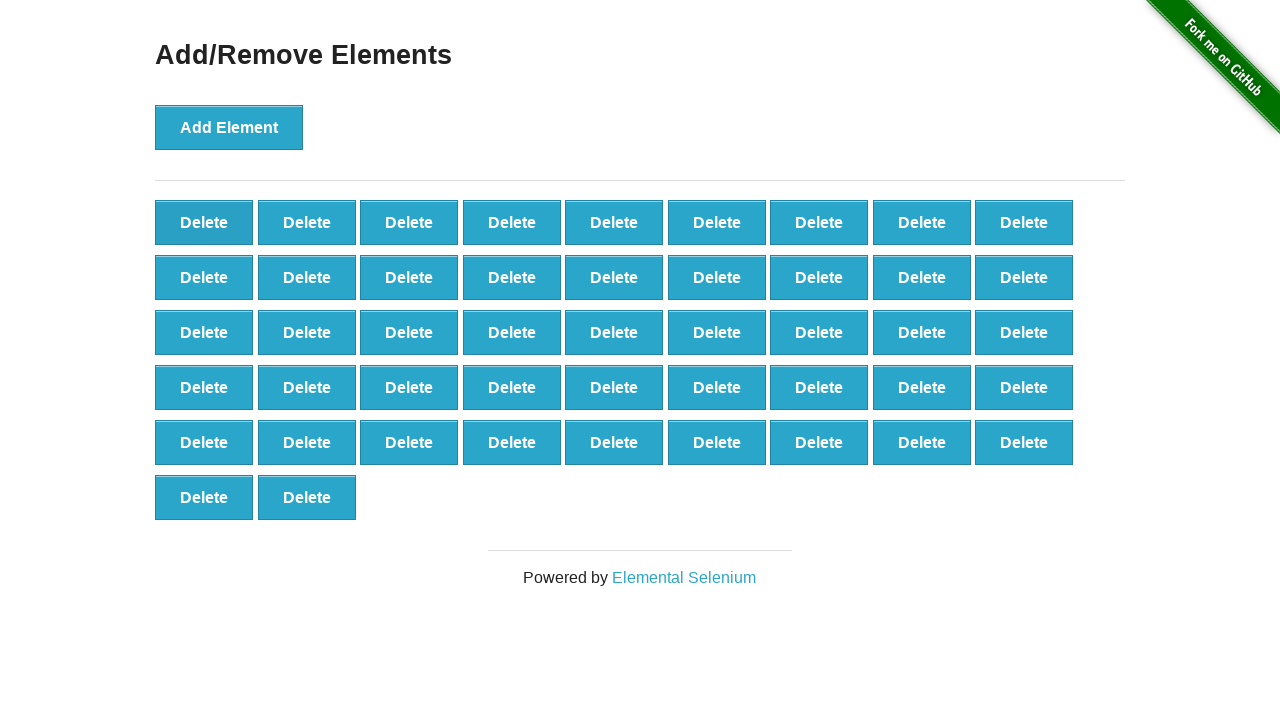

Clicked delete button (iteration 54/90) at (204, 222) on .added-manually >> nth=0
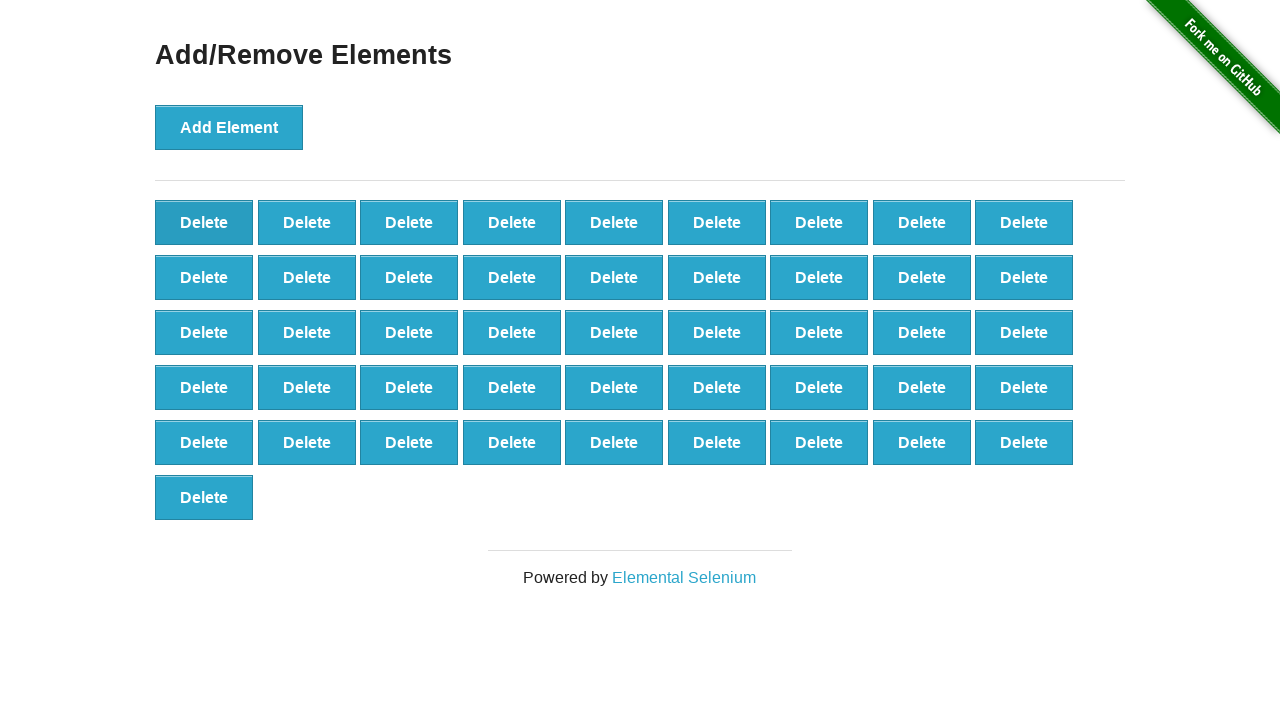

Clicked delete button (iteration 55/90) at (204, 222) on .added-manually >> nth=0
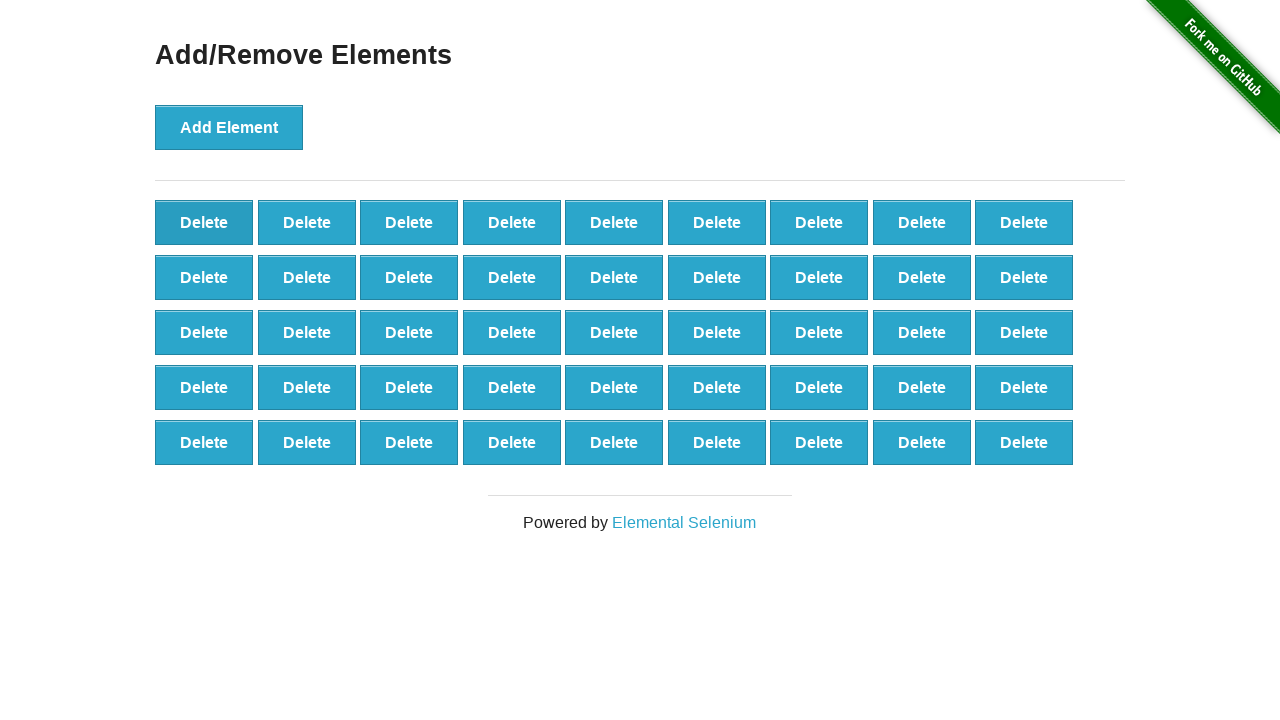

Clicked delete button (iteration 56/90) at (204, 222) on .added-manually >> nth=0
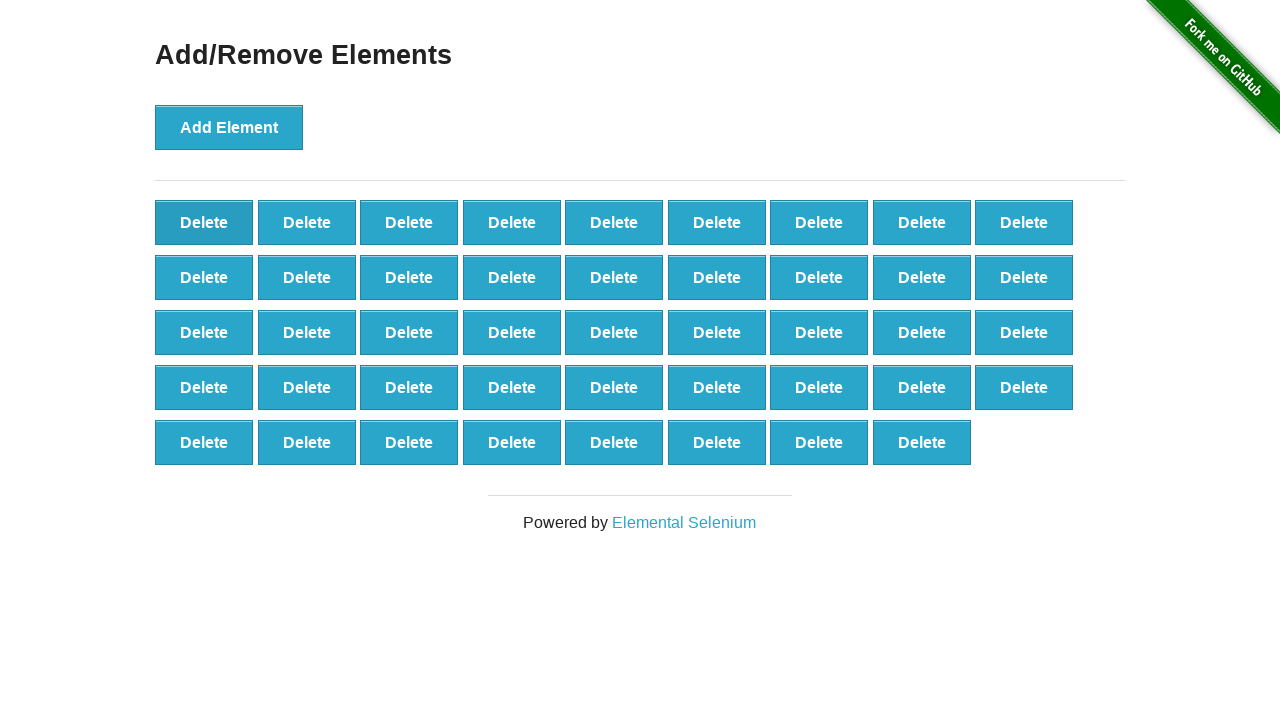

Clicked delete button (iteration 57/90) at (204, 222) on .added-manually >> nth=0
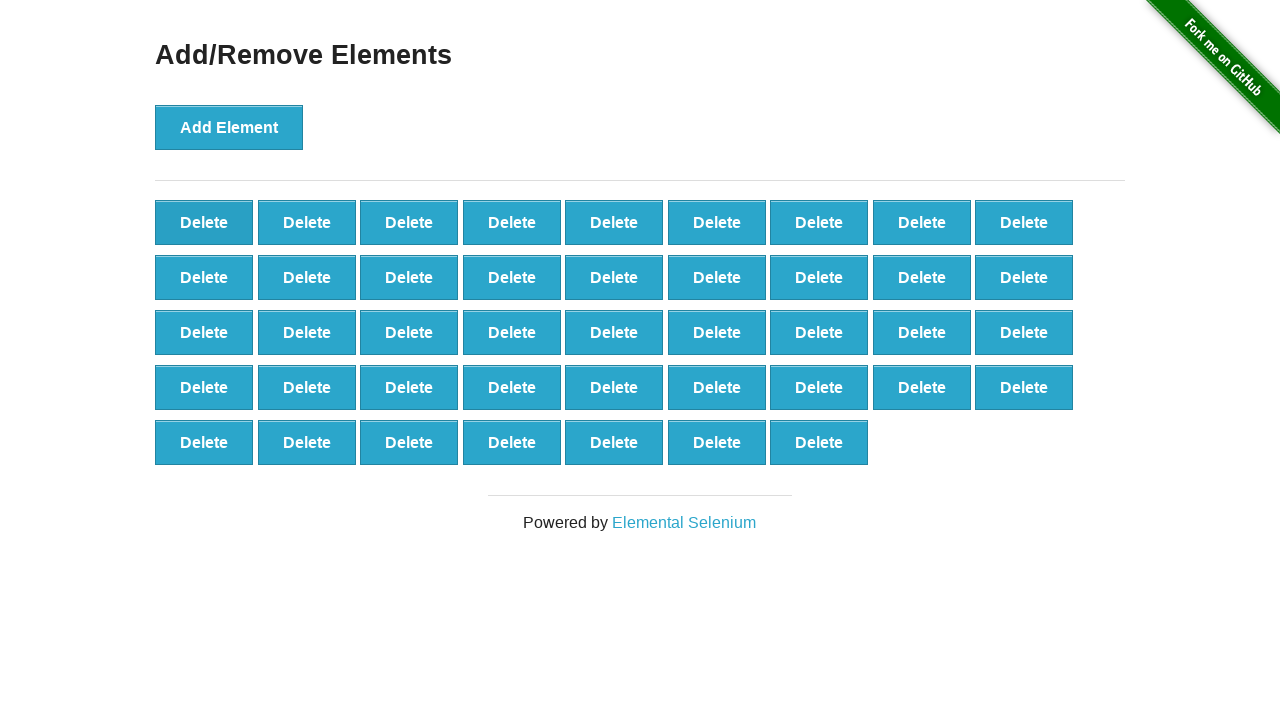

Clicked delete button (iteration 58/90) at (204, 222) on .added-manually >> nth=0
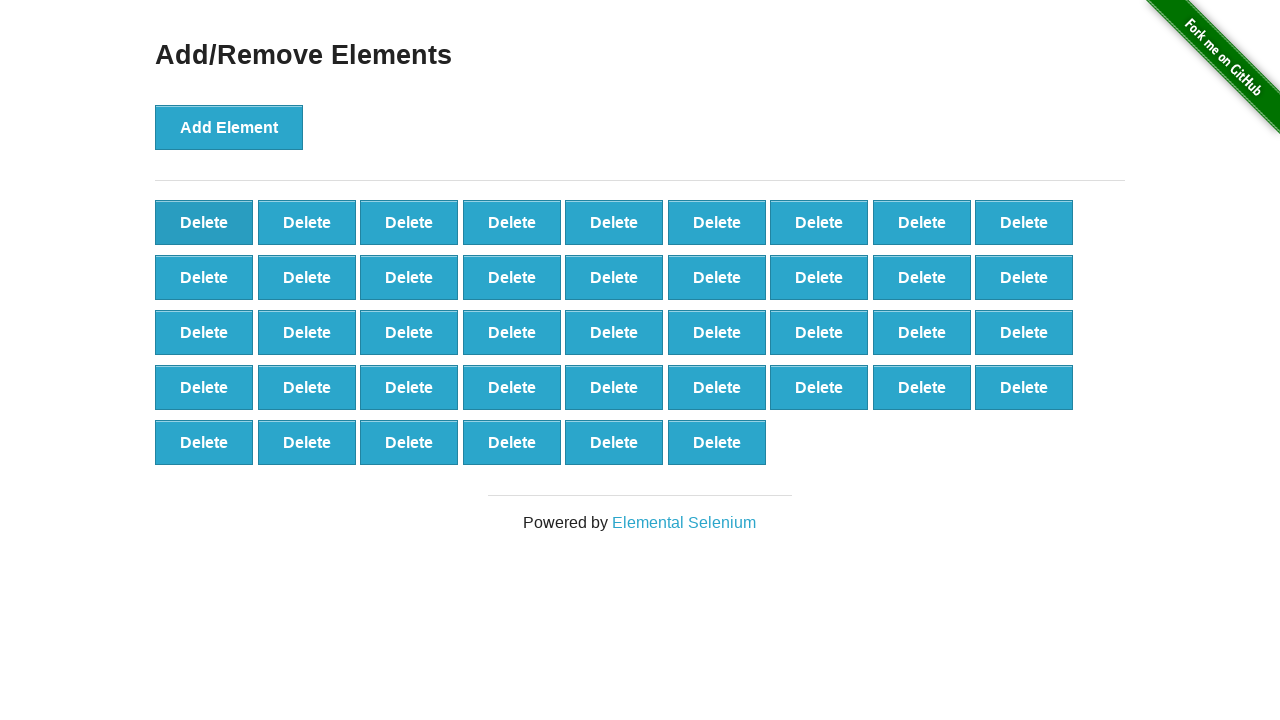

Clicked delete button (iteration 59/90) at (204, 222) on .added-manually >> nth=0
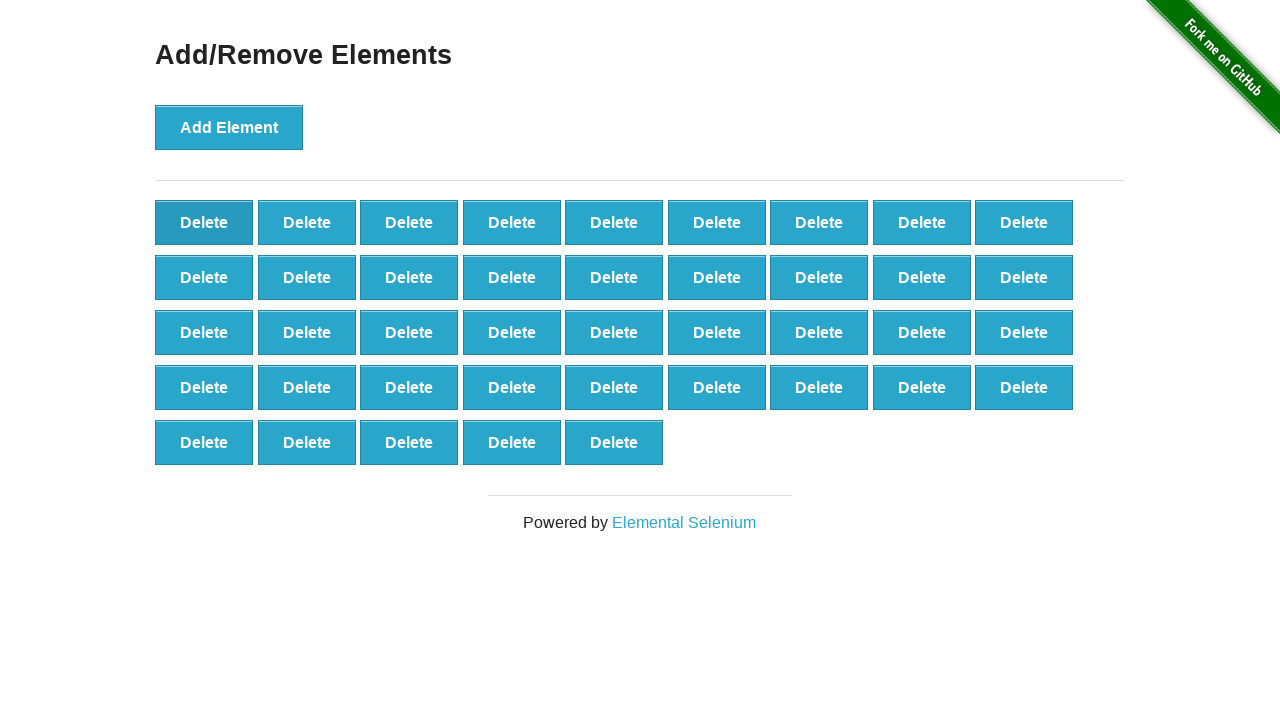

Clicked delete button (iteration 60/90) at (204, 222) on .added-manually >> nth=0
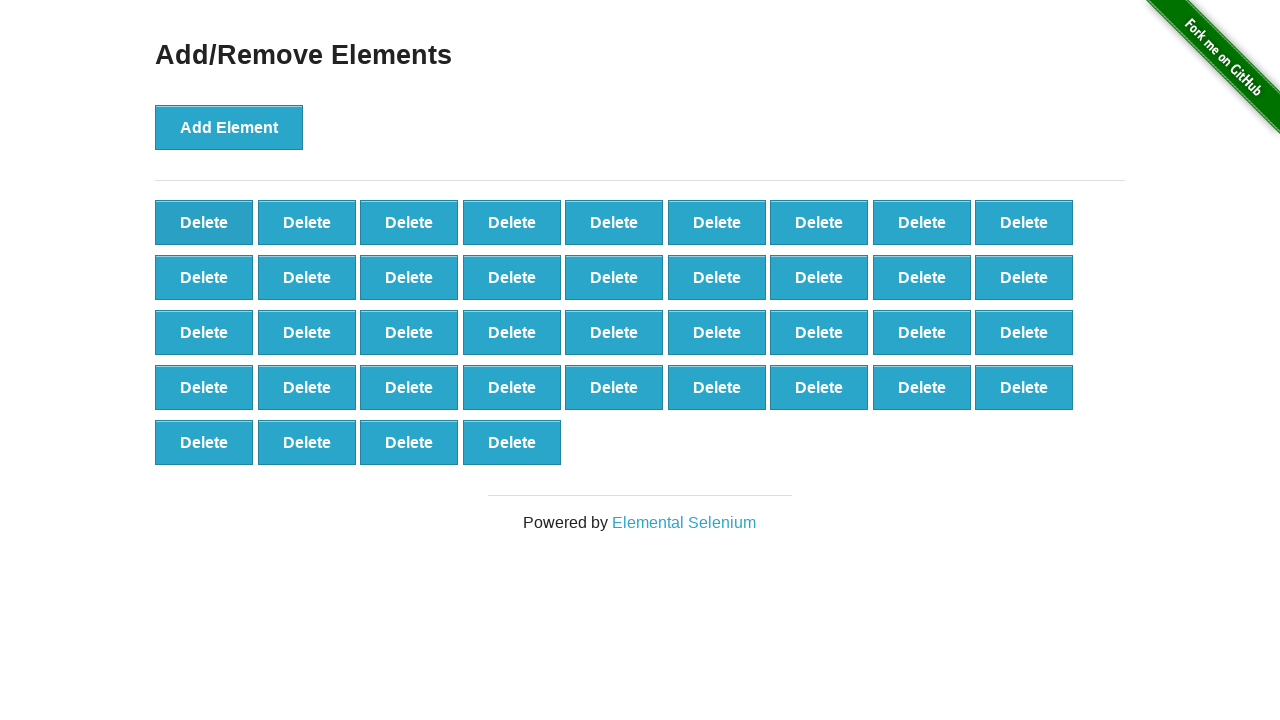

Clicked delete button (iteration 61/90) at (204, 222) on .added-manually >> nth=0
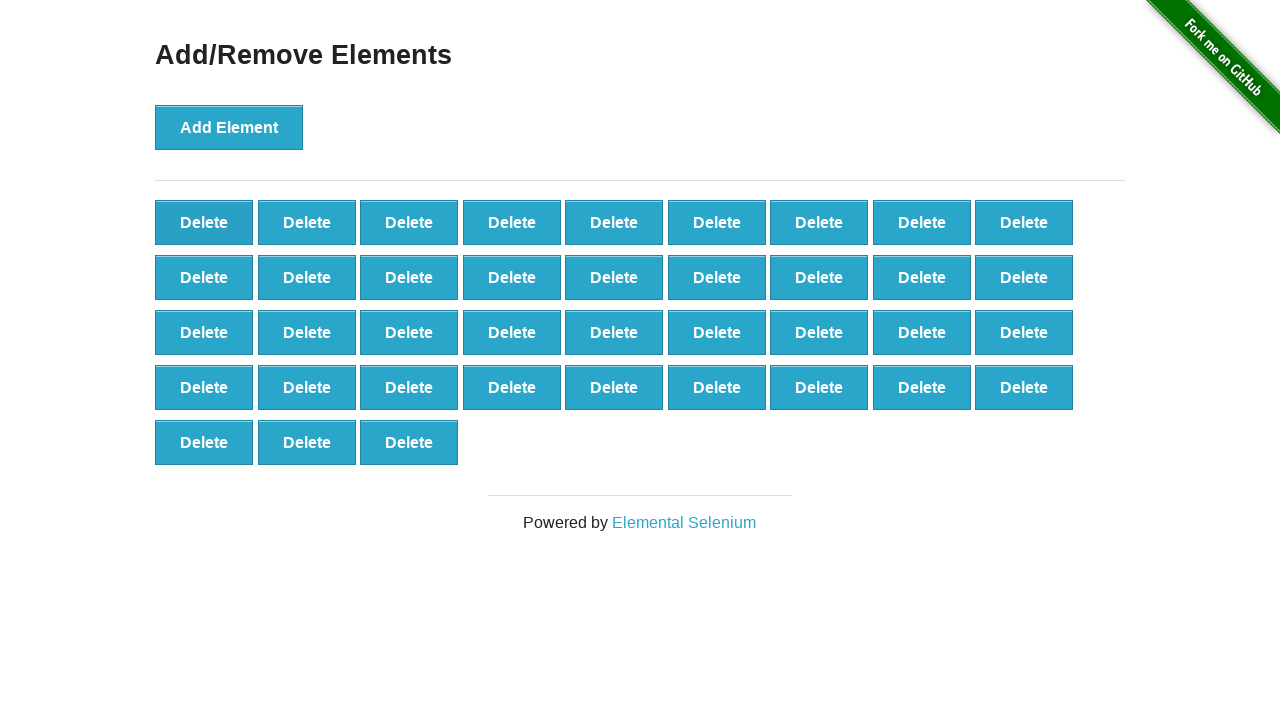

Clicked delete button (iteration 62/90) at (204, 222) on .added-manually >> nth=0
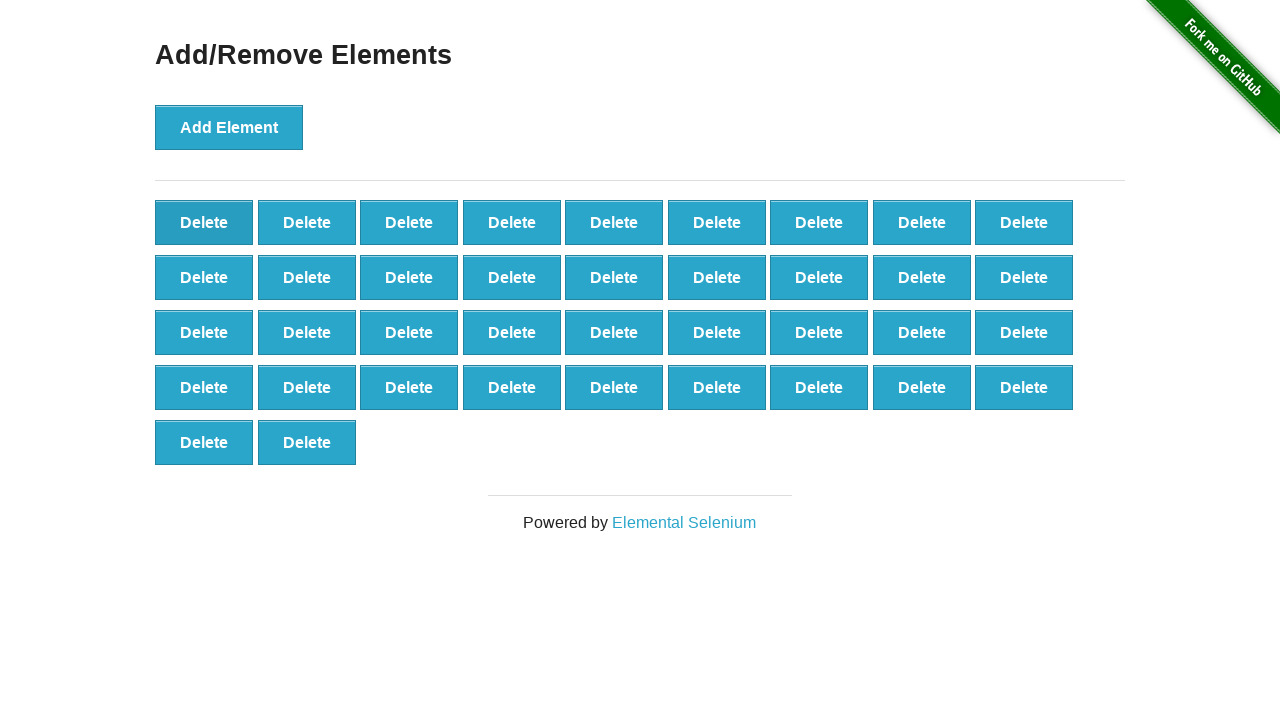

Clicked delete button (iteration 63/90) at (204, 222) on .added-manually >> nth=0
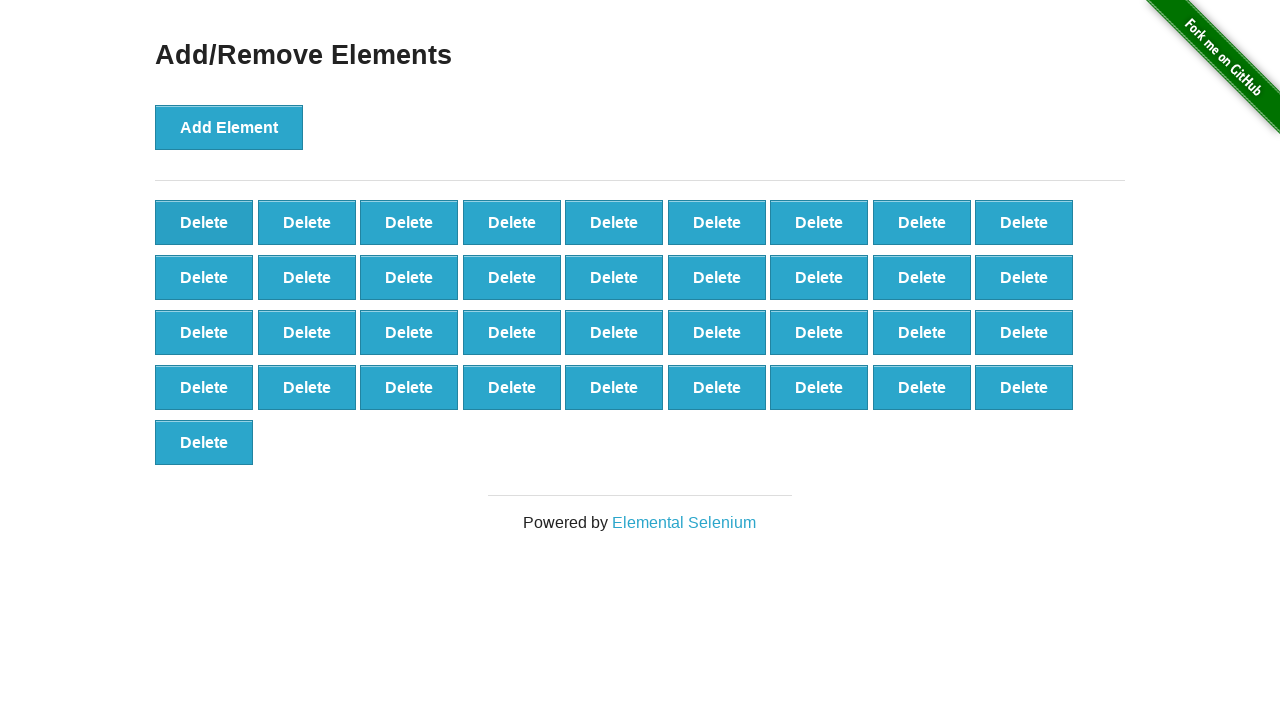

Clicked delete button (iteration 64/90) at (204, 222) on .added-manually >> nth=0
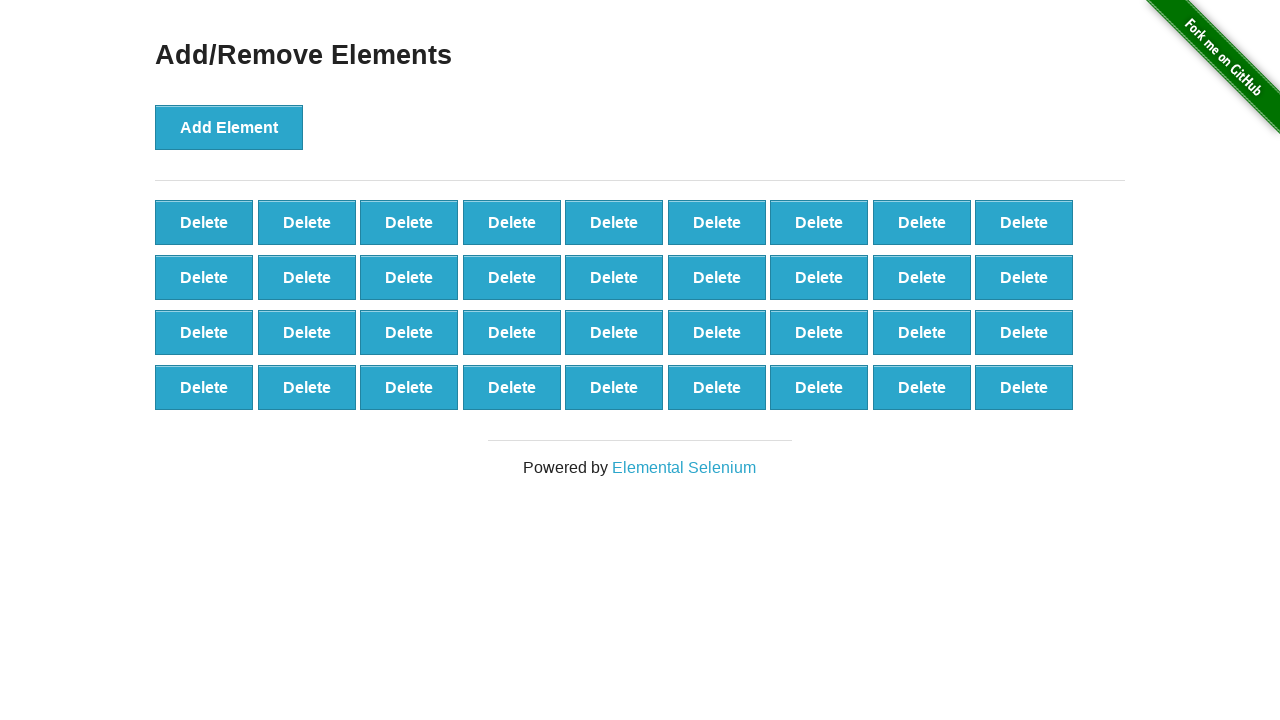

Clicked delete button (iteration 65/90) at (204, 222) on .added-manually >> nth=0
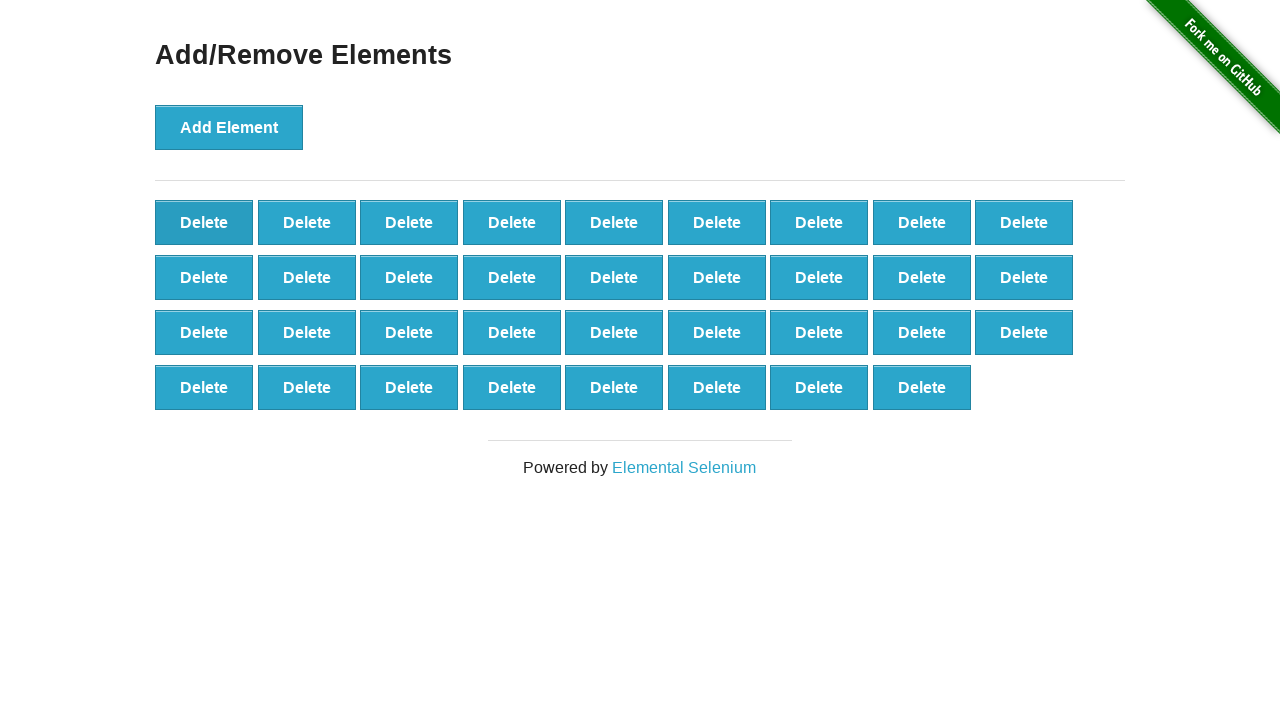

Clicked delete button (iteration 66/90) at (204, 222) on .added-manually >> nth=0
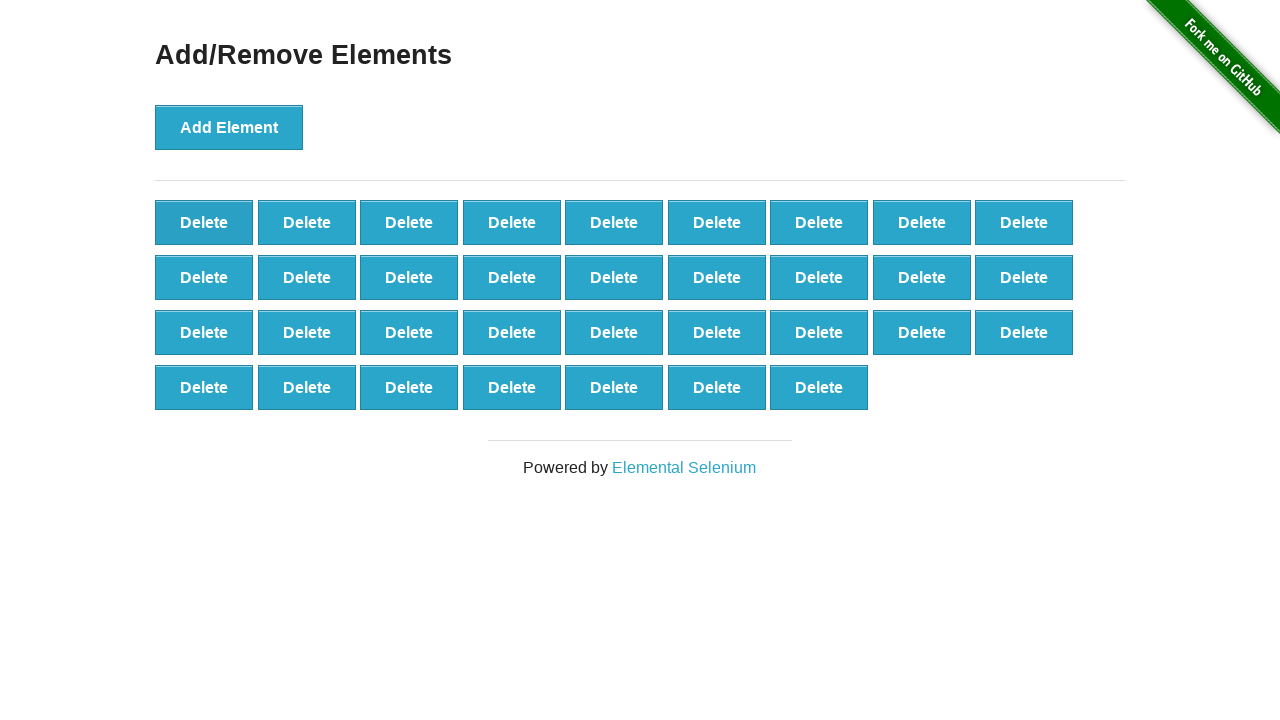

Clicked delete button (iteration 67/90) at (204, 222) on .added-manually >> nth=0
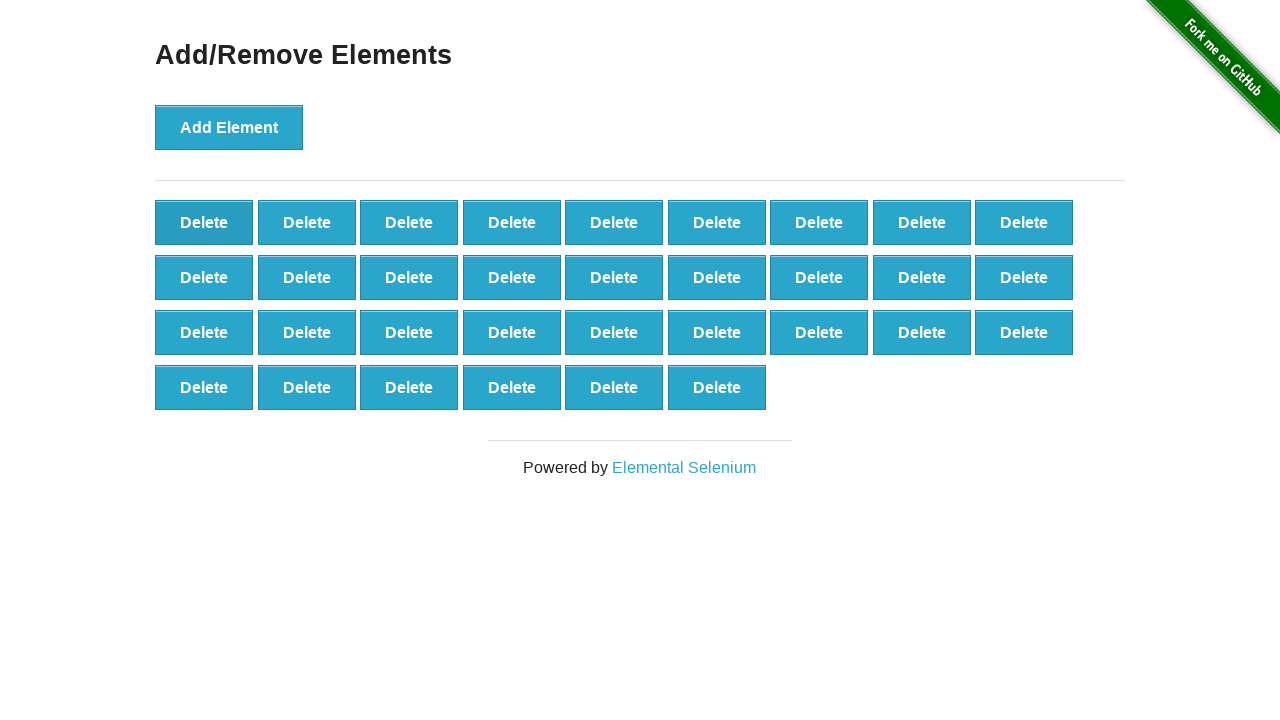

Clicked delete button (iteration 68/90) at (204, 222) on .added-manually >> nth=0
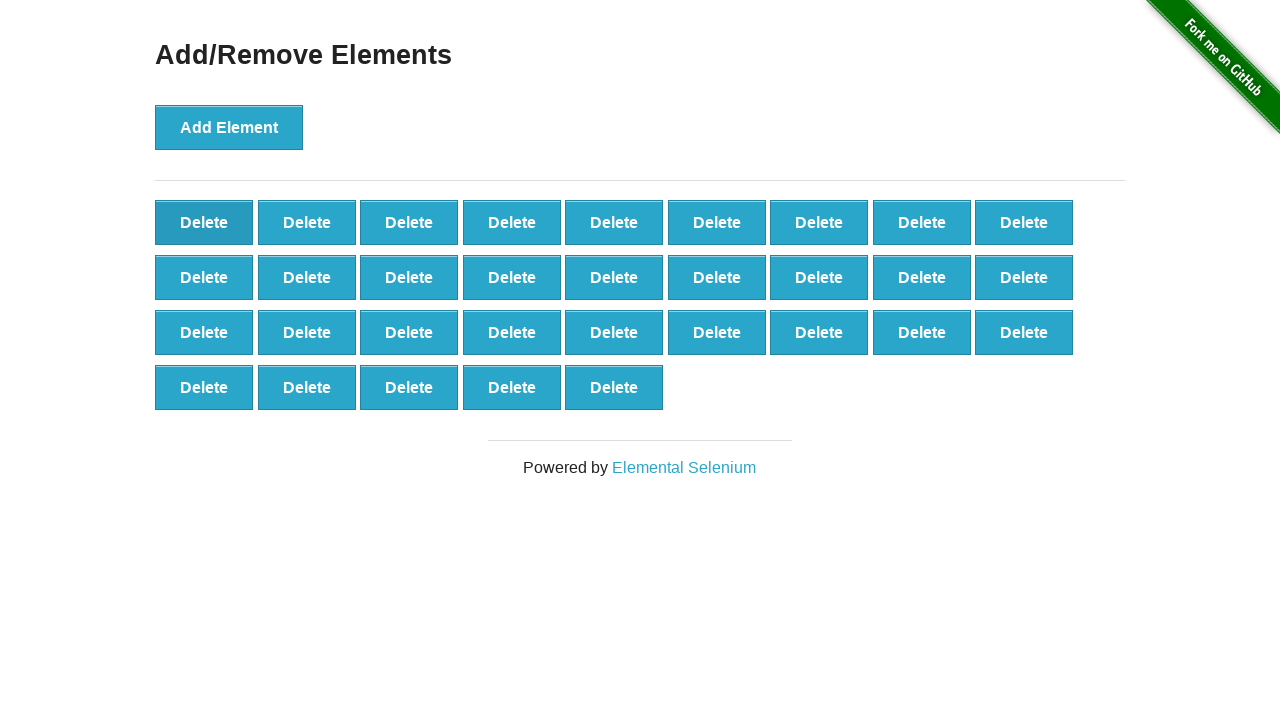

Clicked delete button (iteration 69/90) at (204, 222) on .added-manually >> nth=0
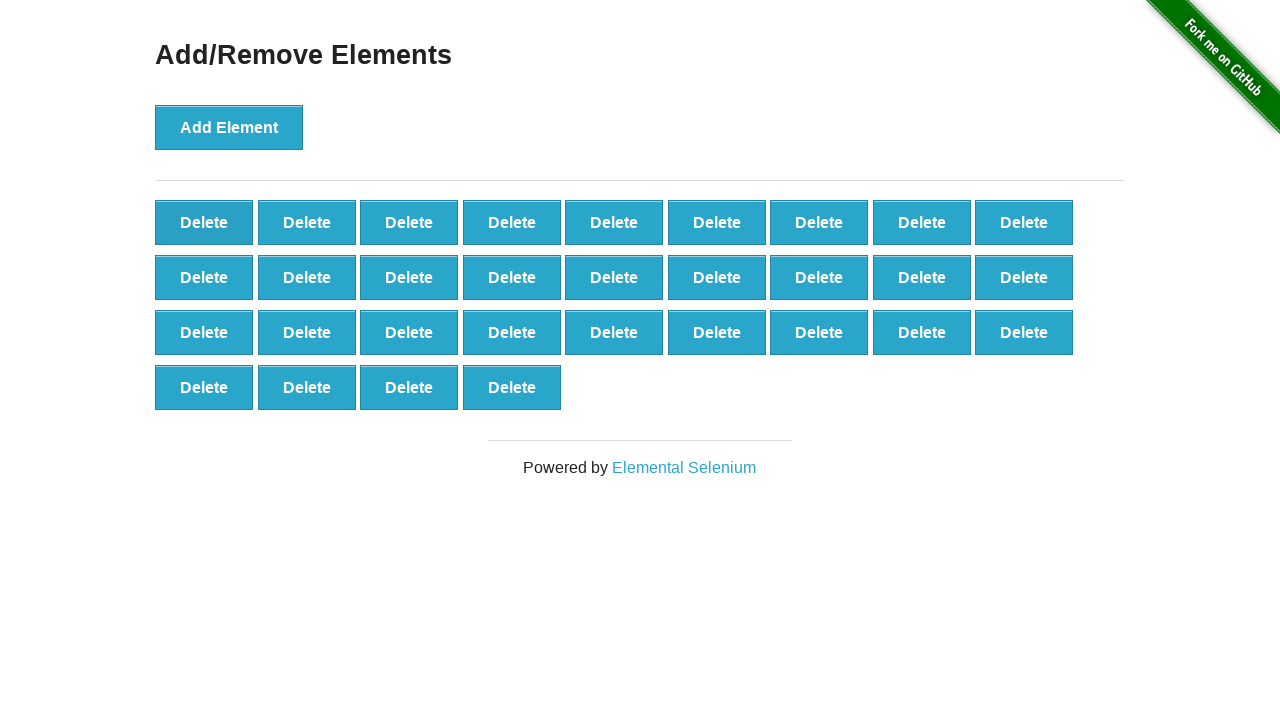

Clicked delete button (iteration 70/90) at (204, 222) on .added-manually >> nth=0
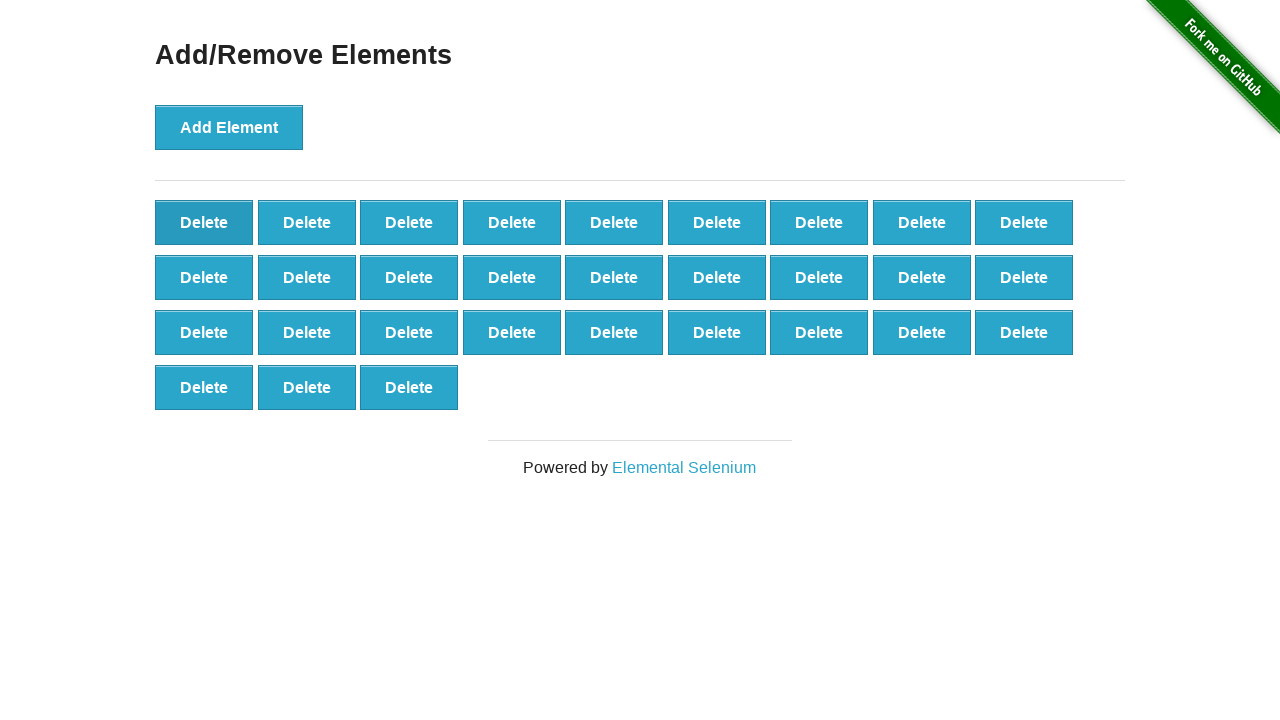

Clicked delete button (iteration 71/90) at (204, 222) on .added-manually >> nth=0
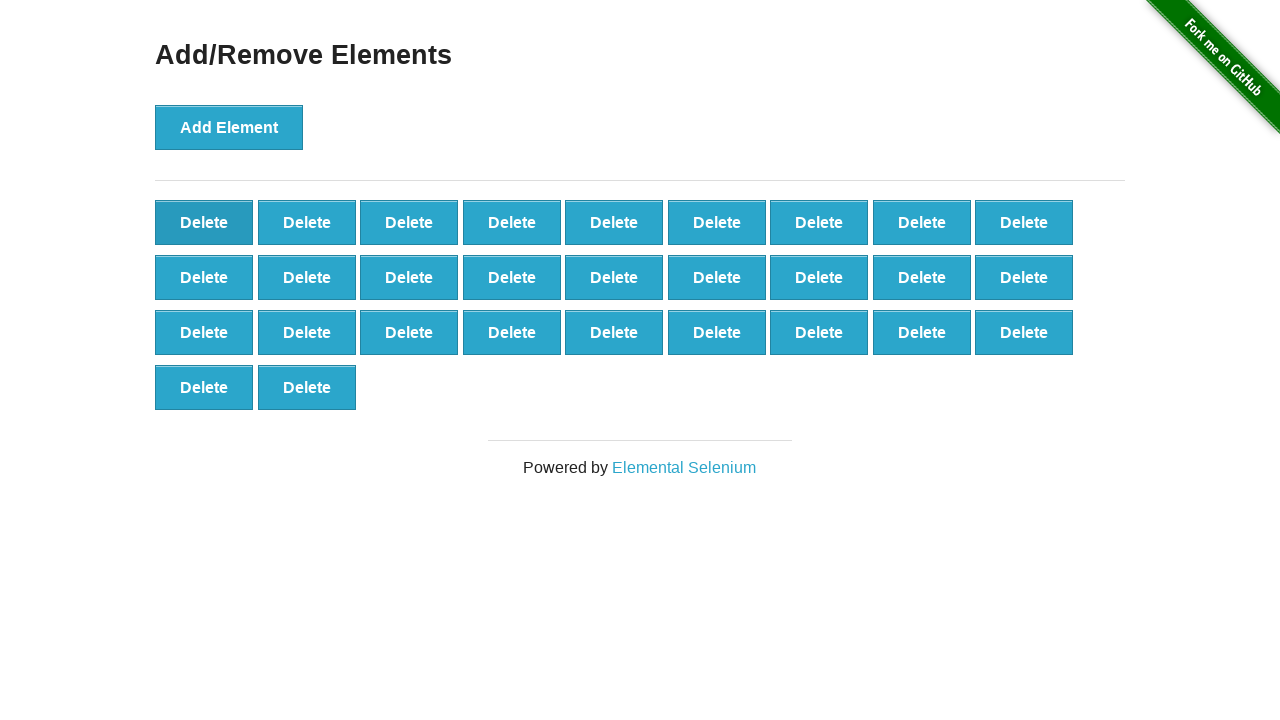

Clicked delete button (iteration 72/90) at (204, 222) on .added-manually >> nth=0
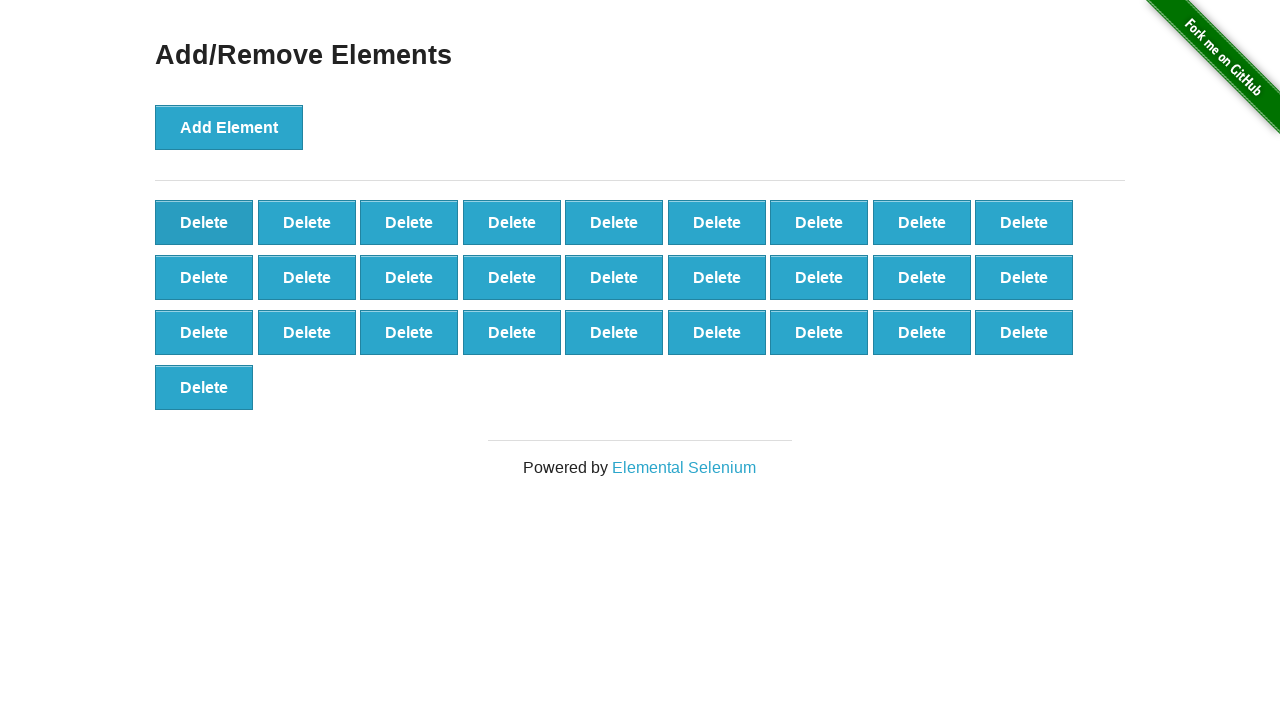

Clicked delete button (iteration 73/90) at (204, 222) on .added-manually >> nth=0
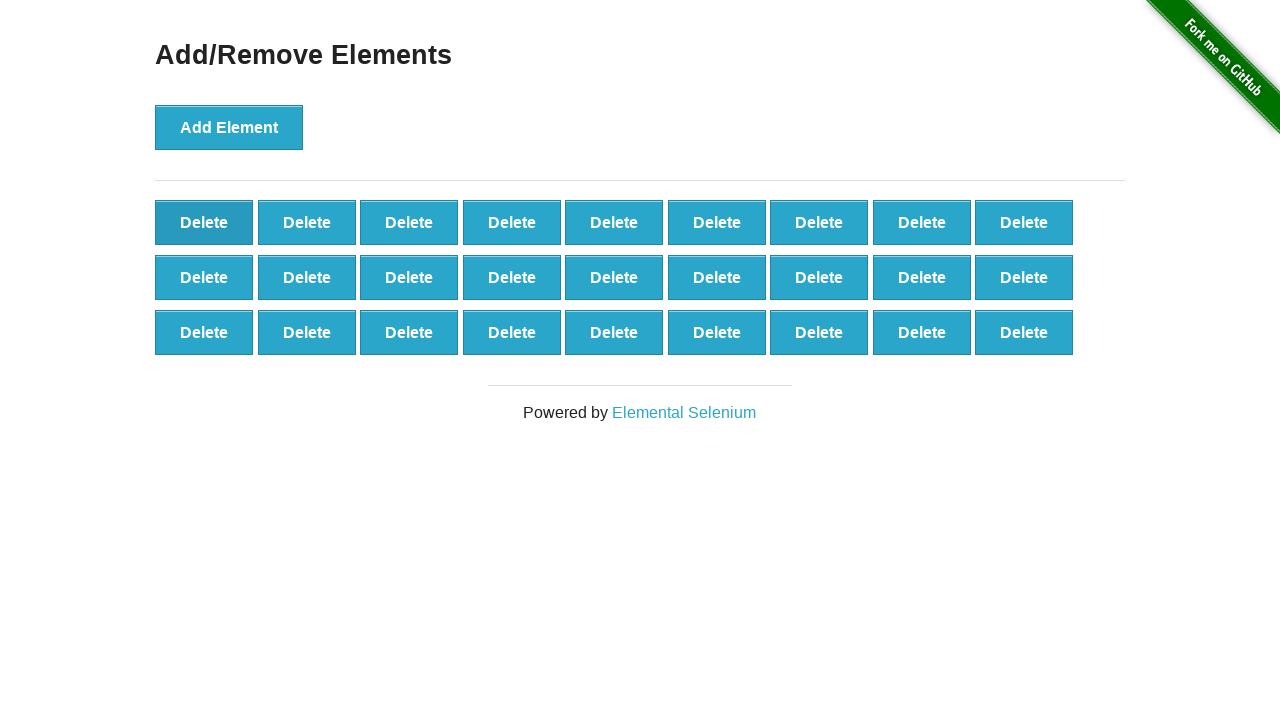

Clicked delete button (iteration 74/90) at (204, 222) on .added-manually >> nth=0
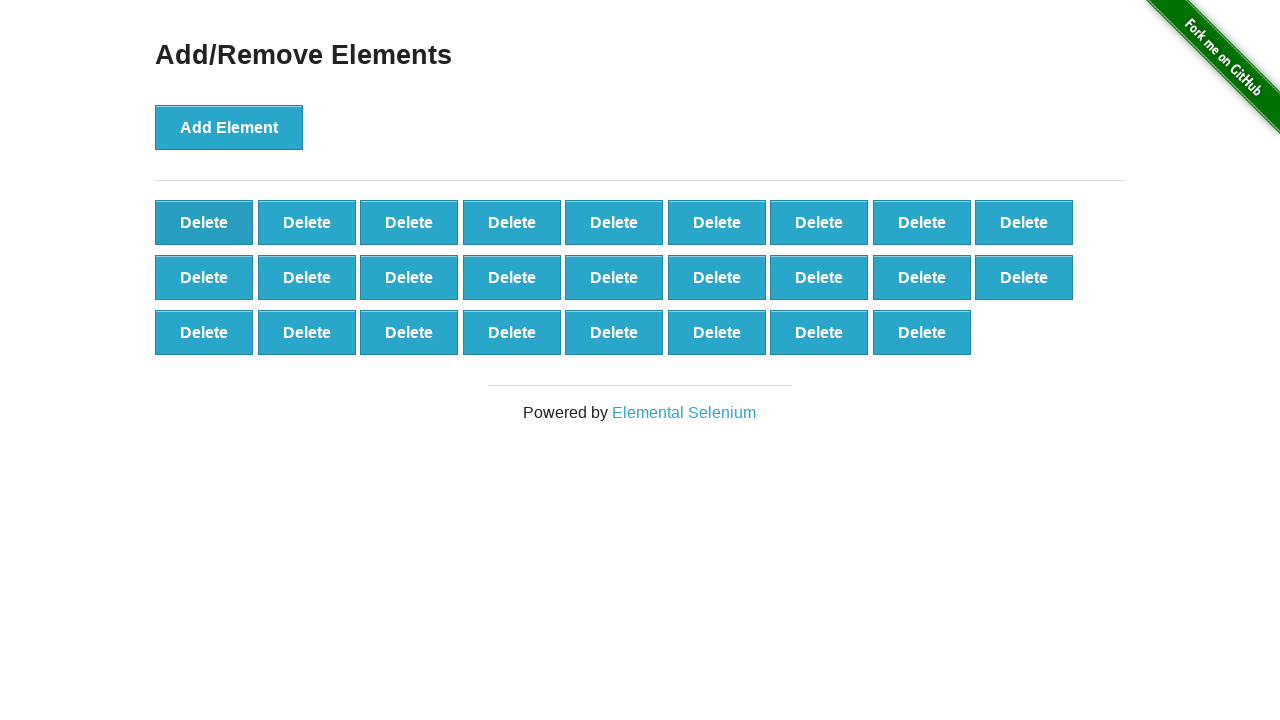

Clicked delete button (iteration 75/90) at (204, 222) on .added-manually >> nth=0
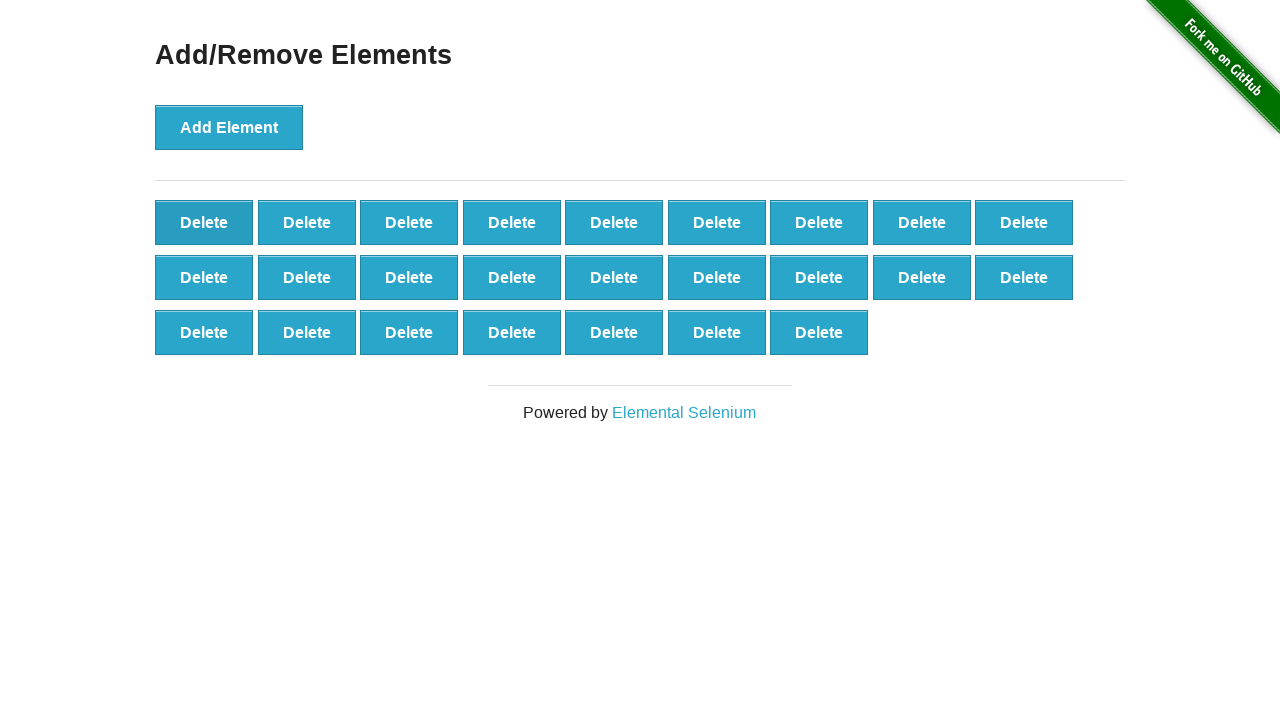

Clicked delete button (iteration 76/90) at (204, 222) on .added-manually >> nth=0
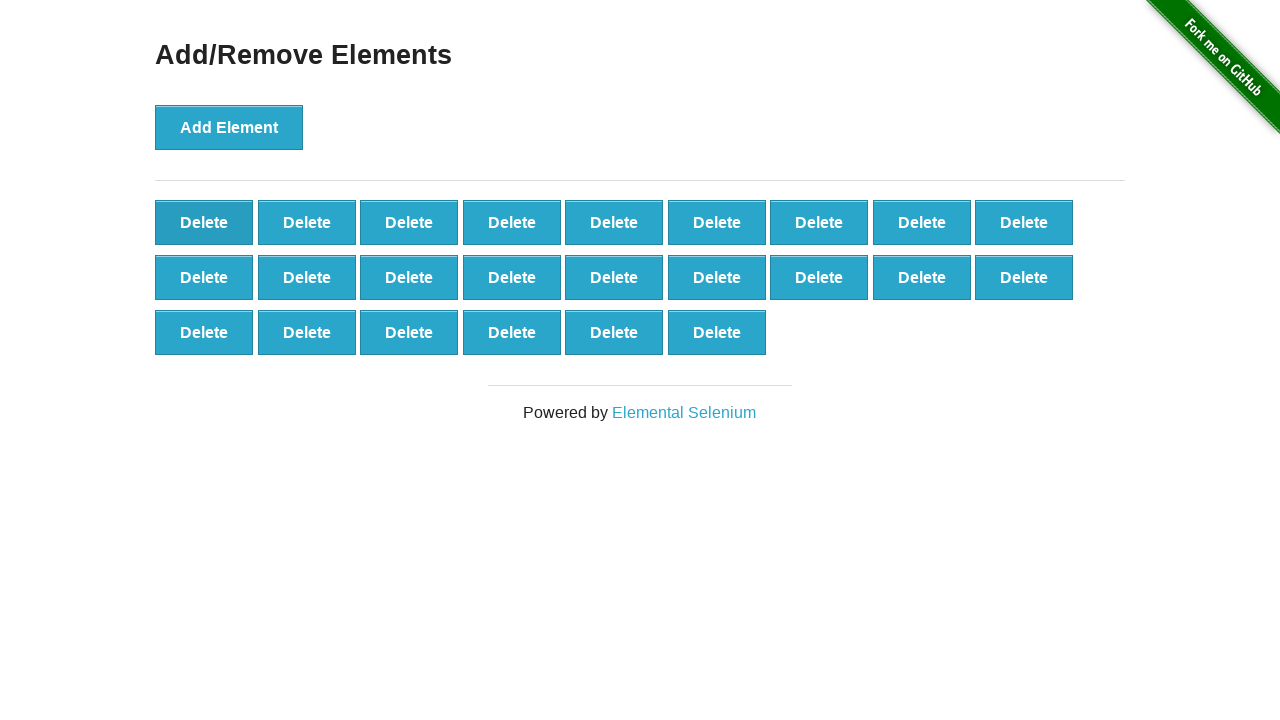

Clicked delete button (iteration 77/90) at (204, 222) on .added-manually >> nth=0
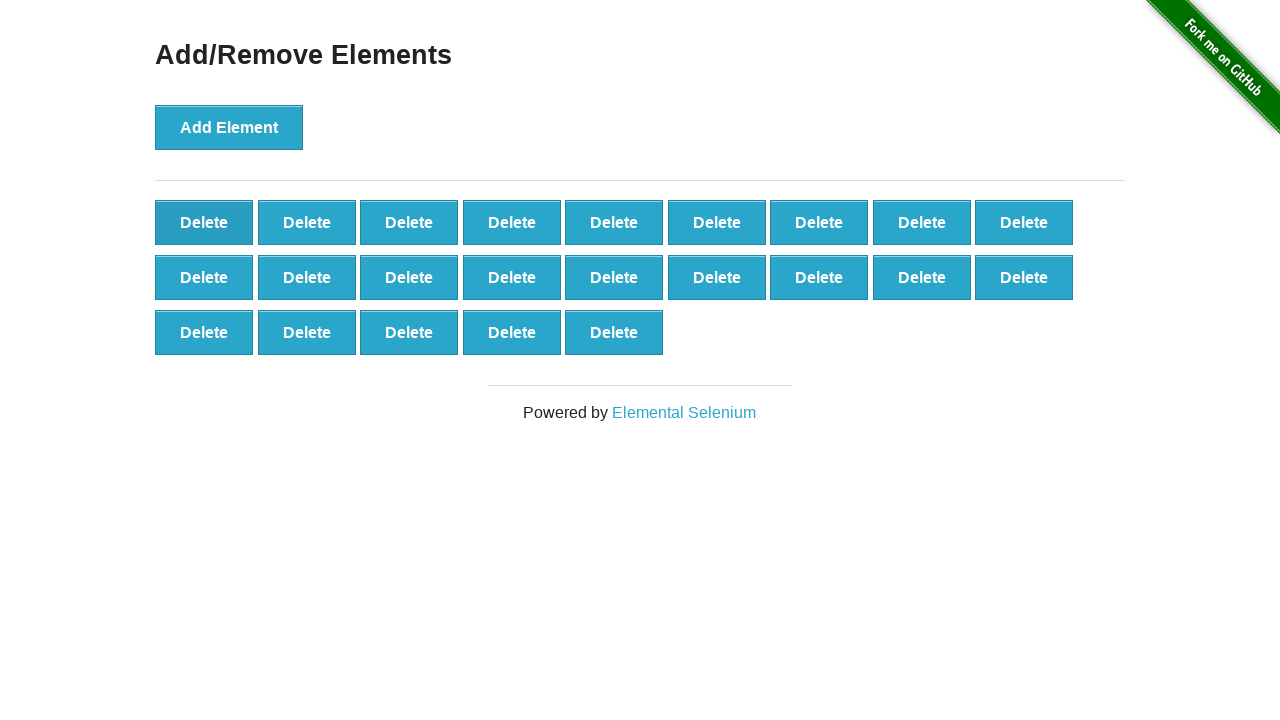

Clicked delete button (iteration 78/90) at (204, 222) on .added-manually >> nth=0
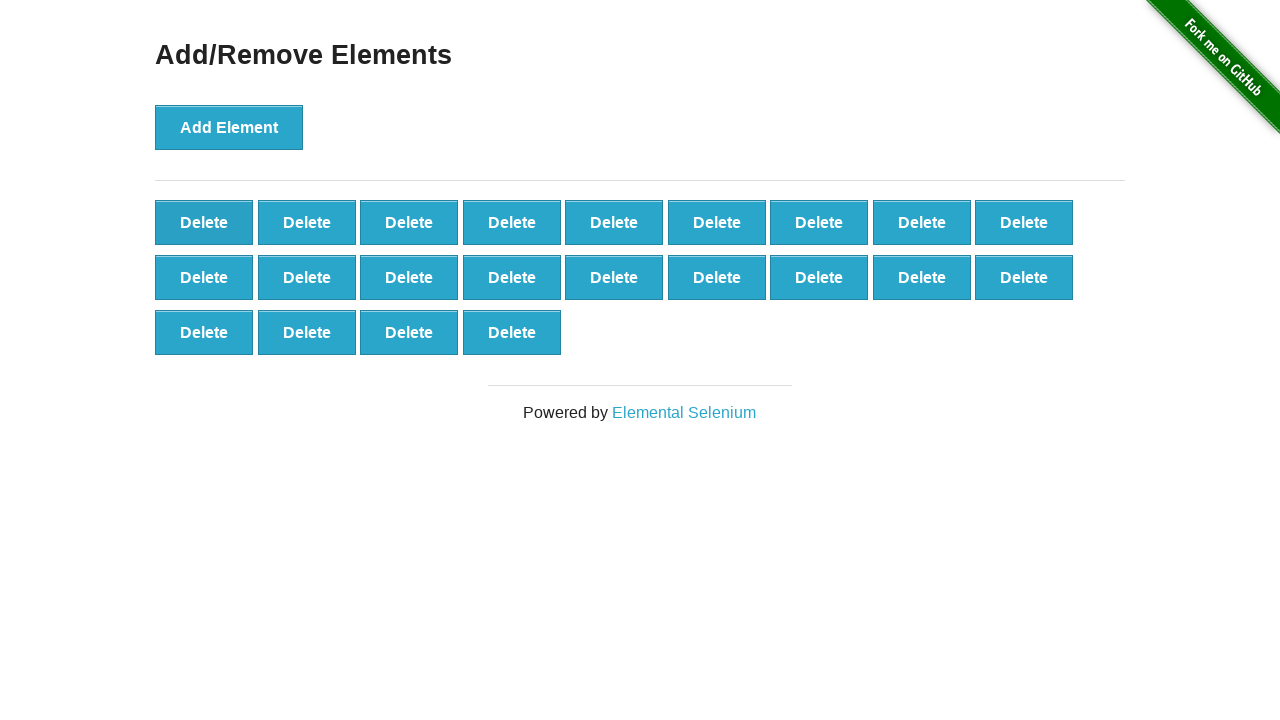

Clicked delete button (iteration 79/90) at (204, 222) on .added-manually >> nth=0
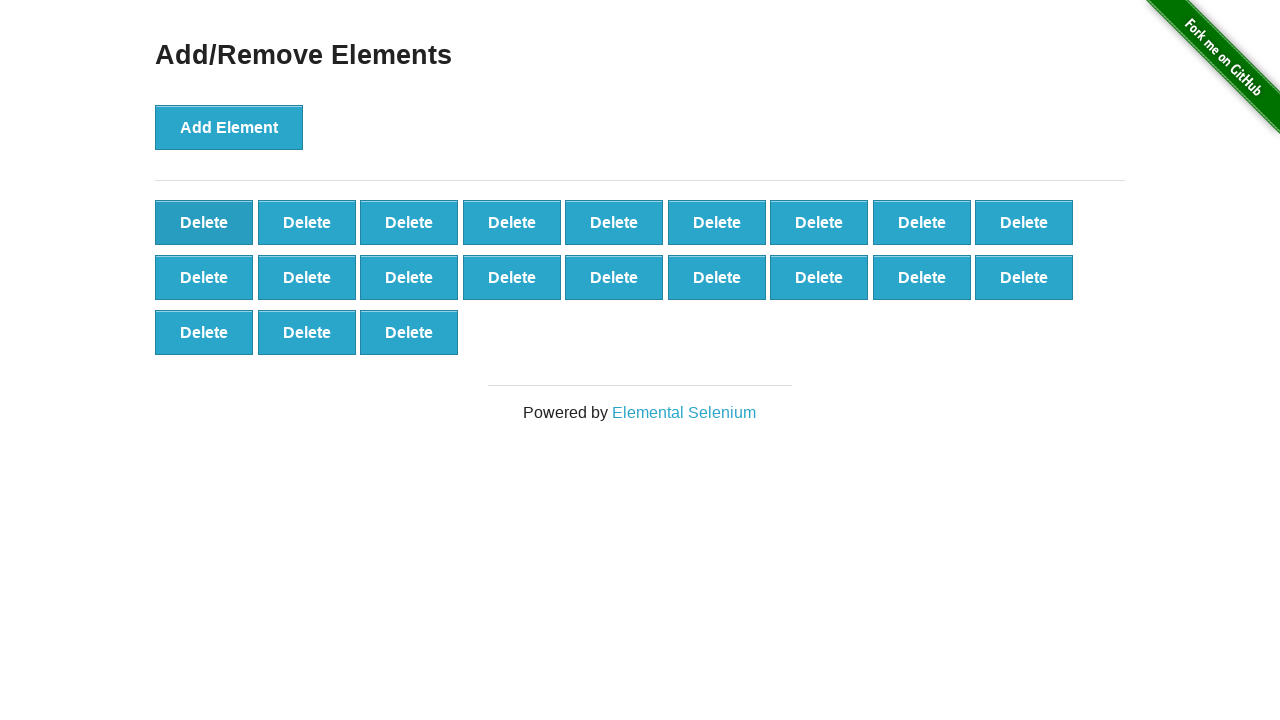

Clicked delete button (iteration 80/90) at (204, 222) on .added-manually >> nth=0
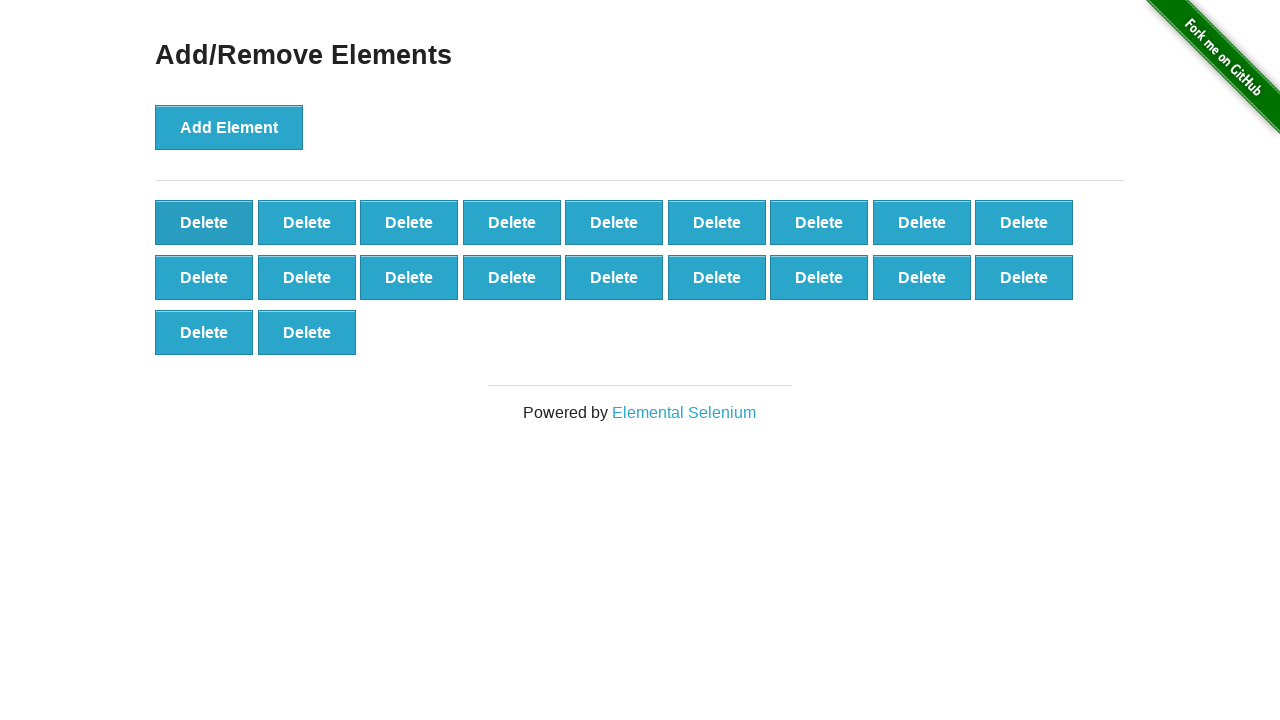

Clicked delete button (iteration 81/90) at (204, 222) on .added-manually >> nth=0
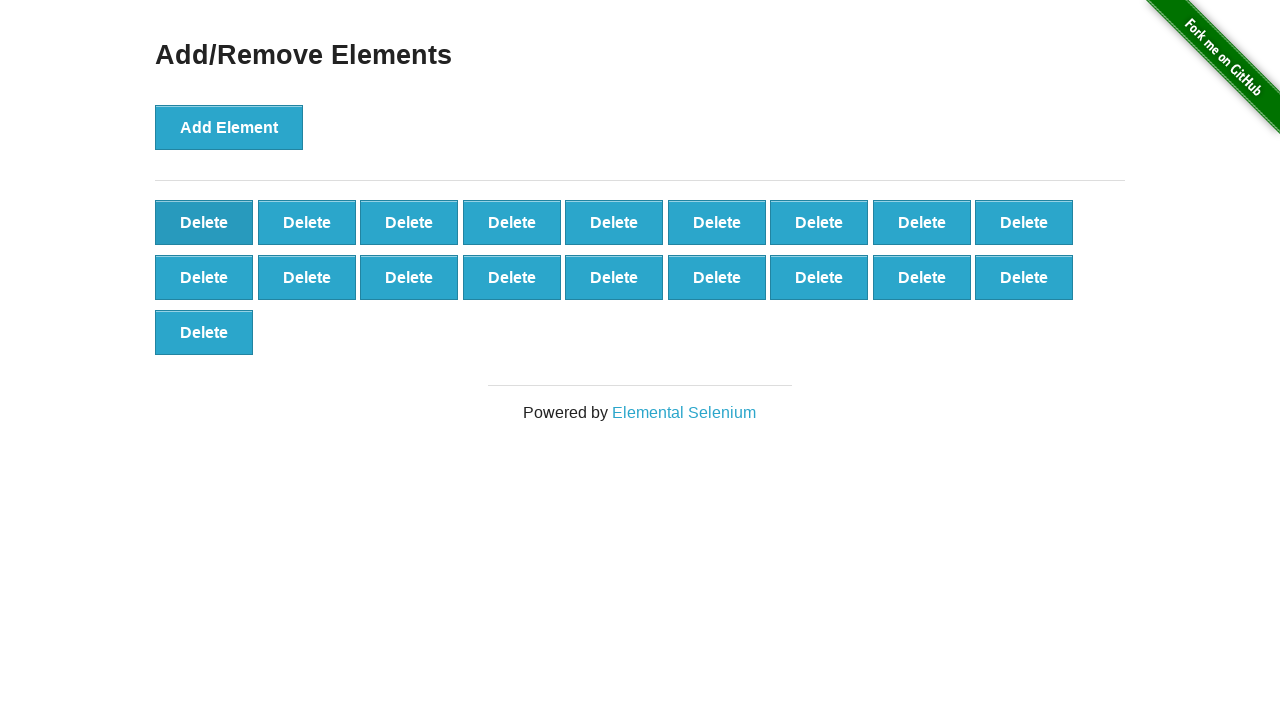

Clicked delete button (iteration 82/90) at (204, 222) on .added-manually >> nth=0
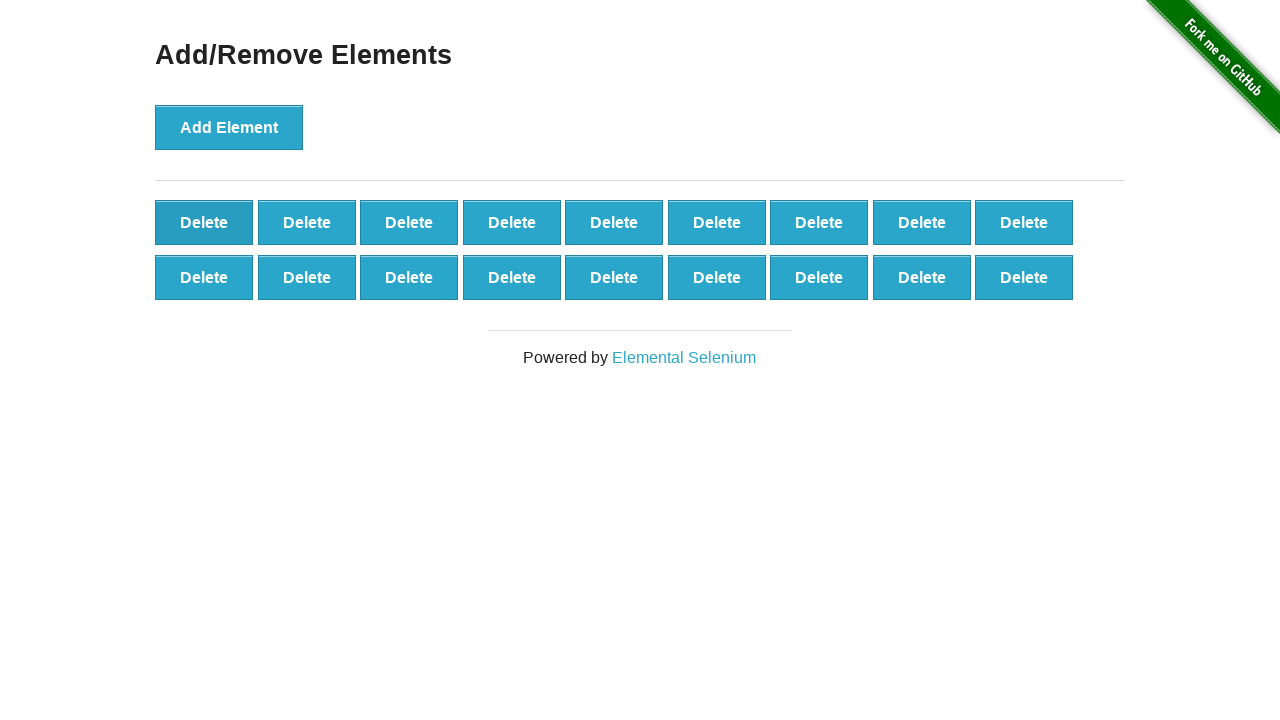

Clicked delete button (iteration 83/90) at (204, 222) on .added-manually >> nth=0
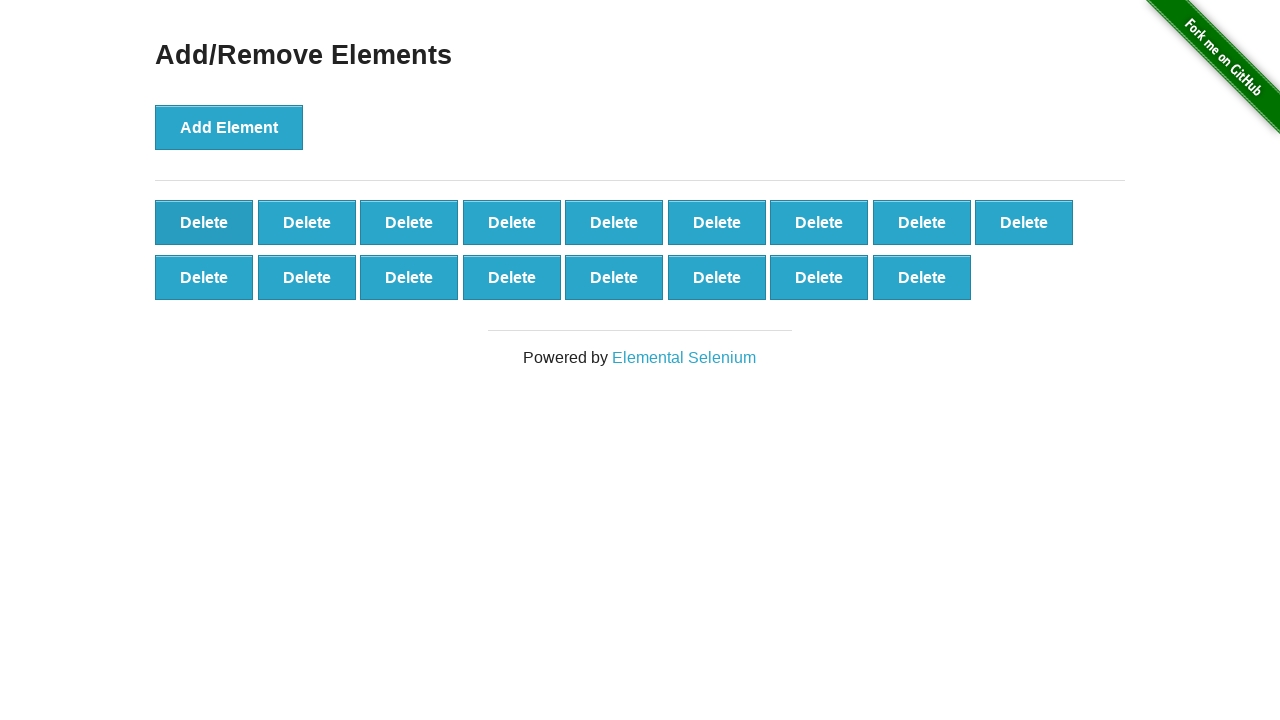

Clicked delete button (iteration 84/90) at (204, 222) on .added-manually >> nth=0
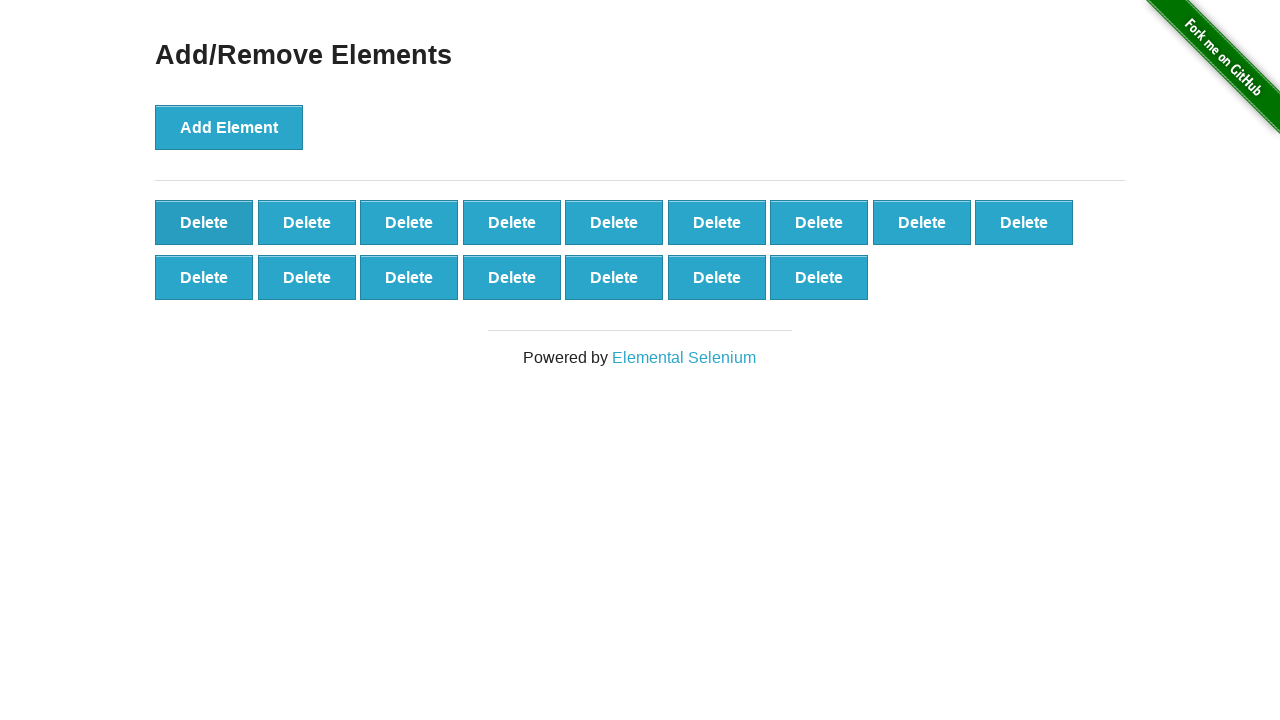

Clicked delete button (iteration 85/90) at (204, 222) on .added-manually >> nth=0
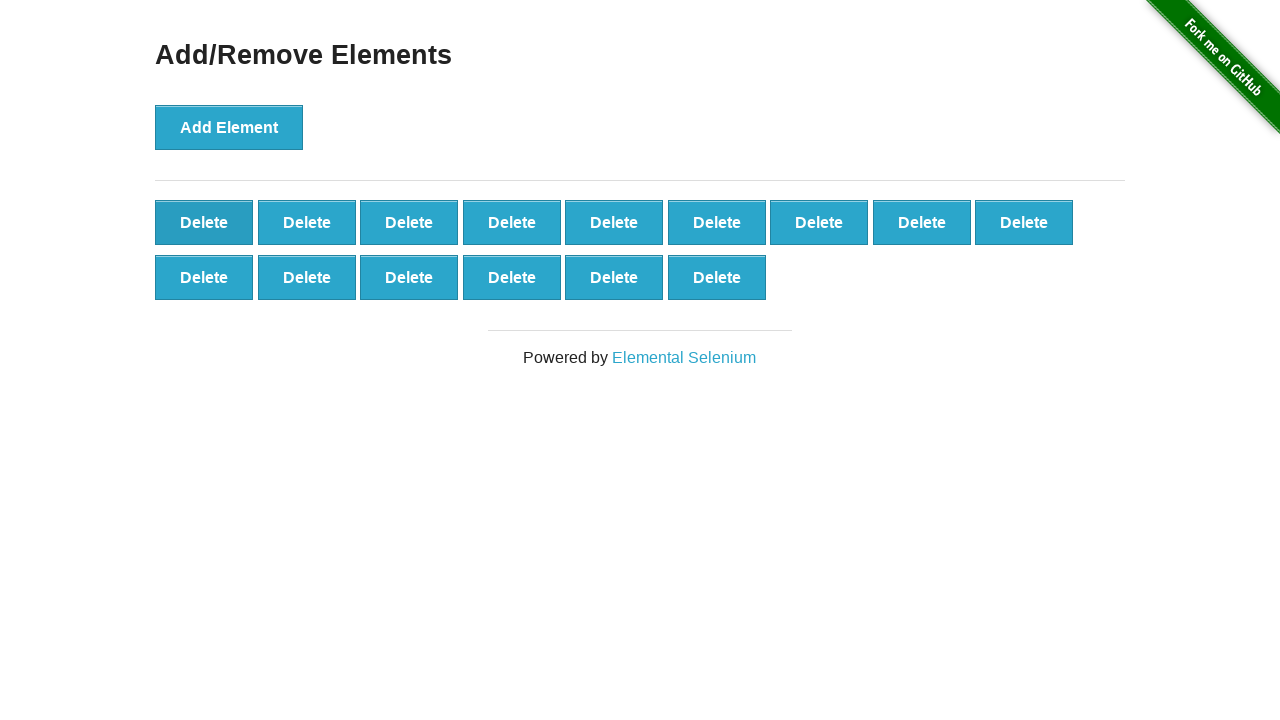

Clicked delete button (iteration 86/90) at (204, 222) on .added-manually >> nth=0
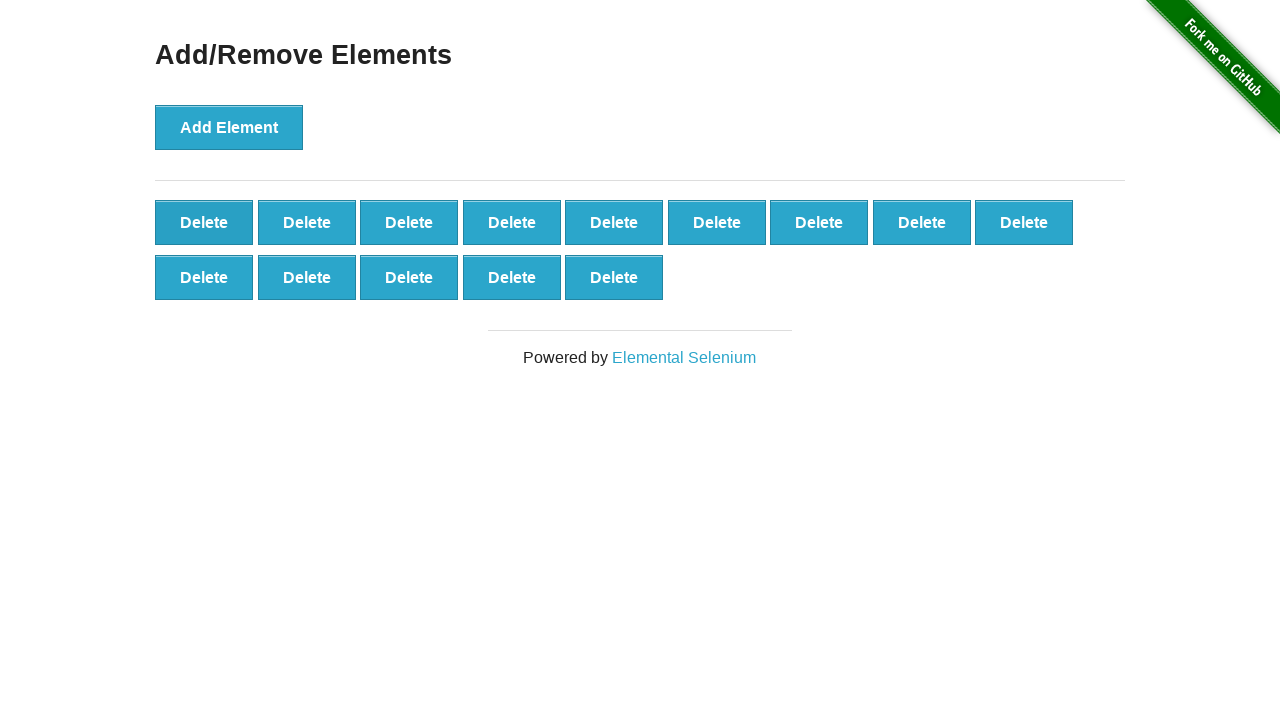

Clicked delete button (iteration 87/90) at (204, 222) on .added-manually >> nth=0
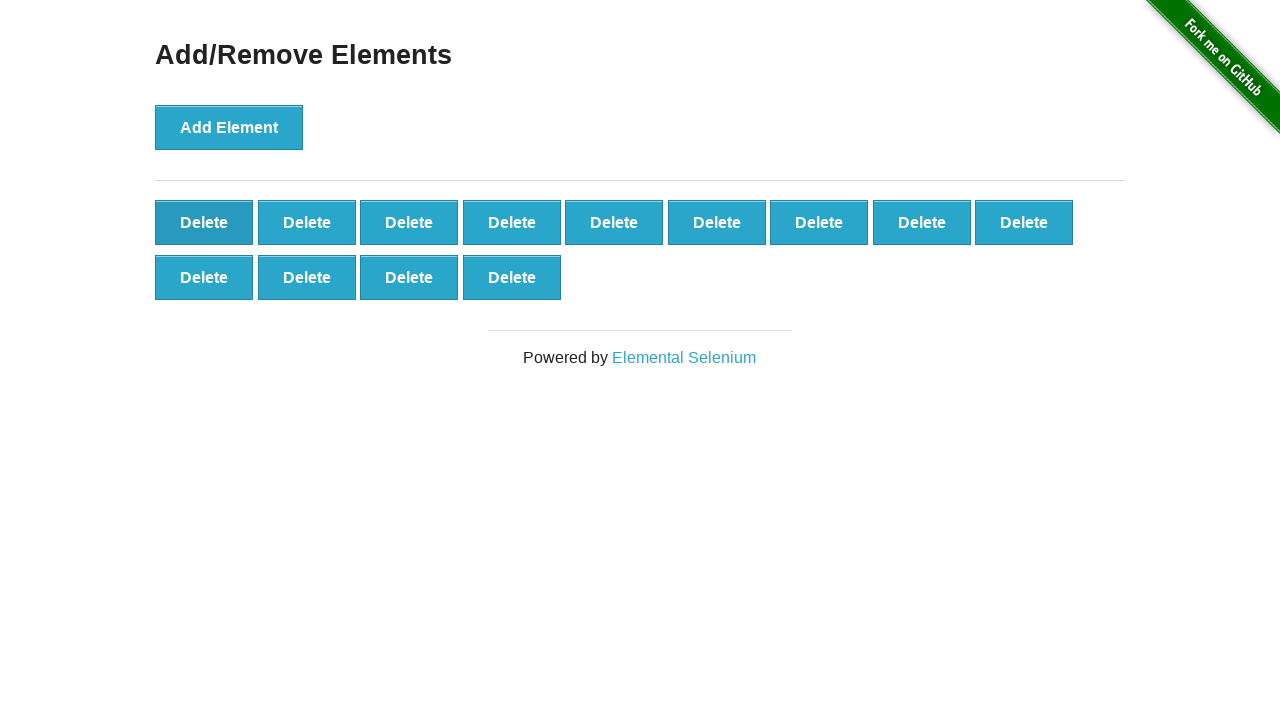

Clicked delete button (iteration 88/90) at (204, 222) on .added-manually >> nth=0
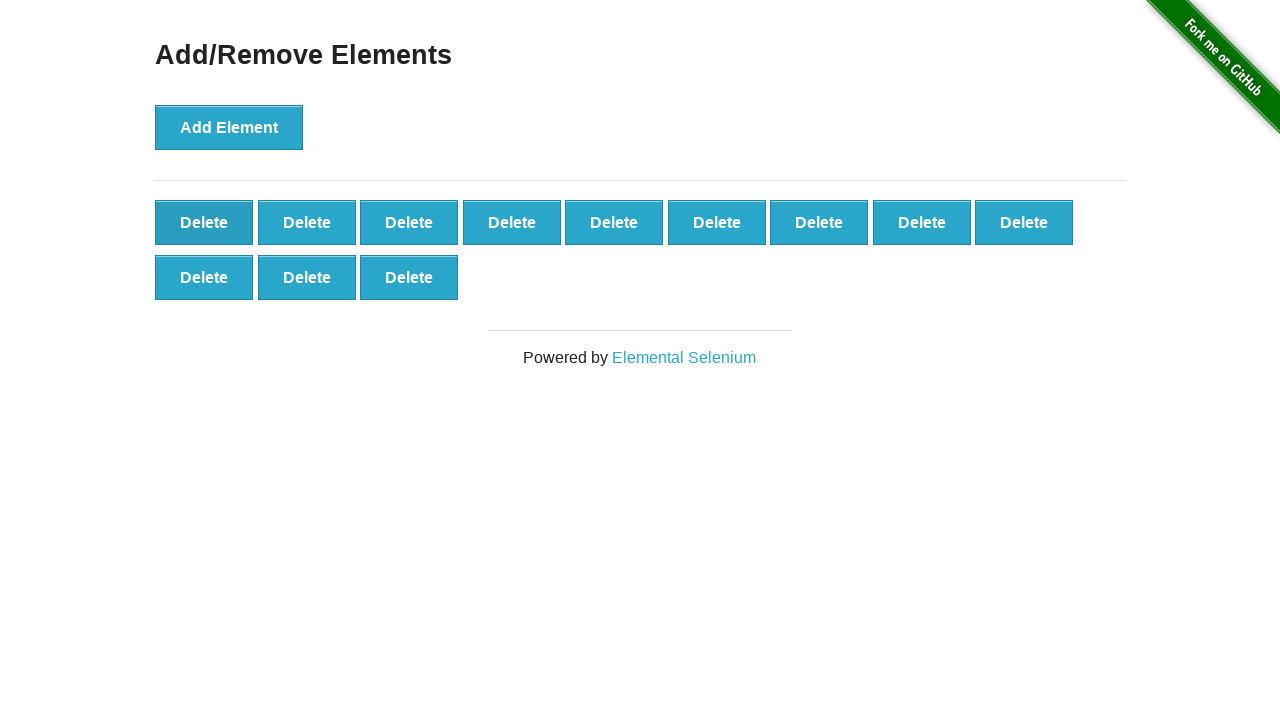

Clicked delete button (iteration 89/90) at (204, 222) on .added-manually >> nth=0
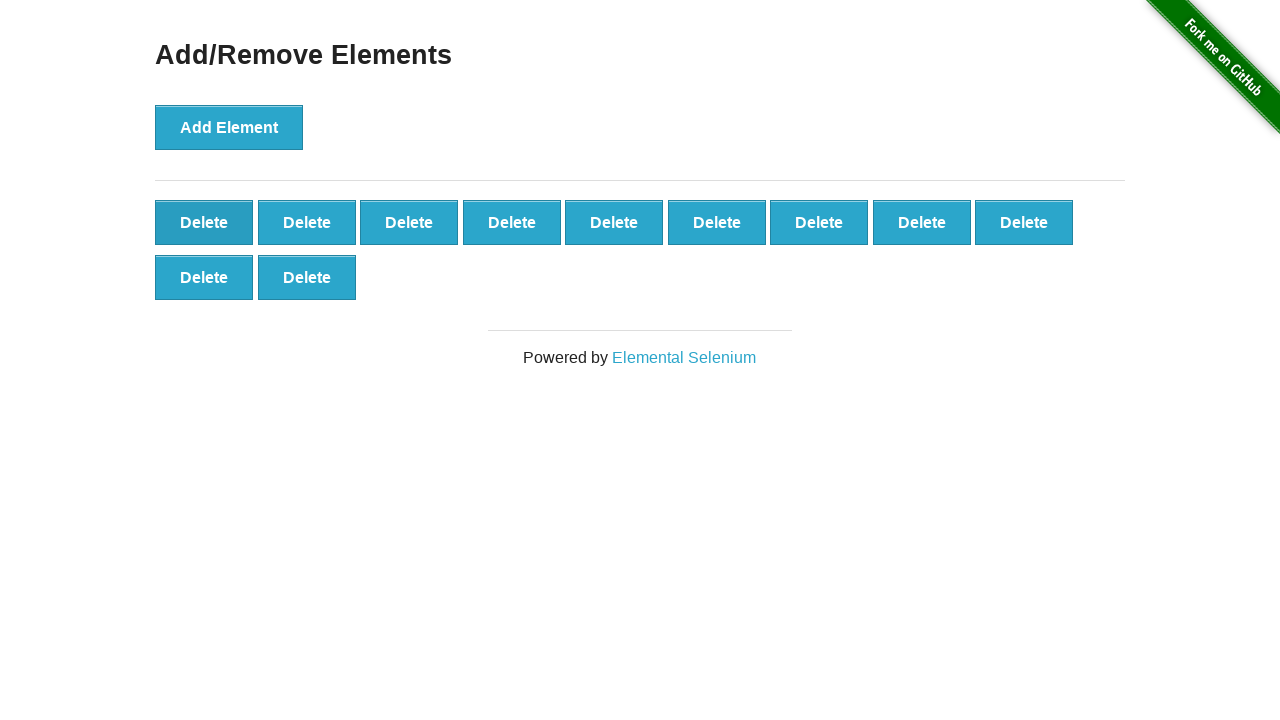

Clicked delete button (iteration 90/90) at (204, 222) on .added-manually >> nth=0
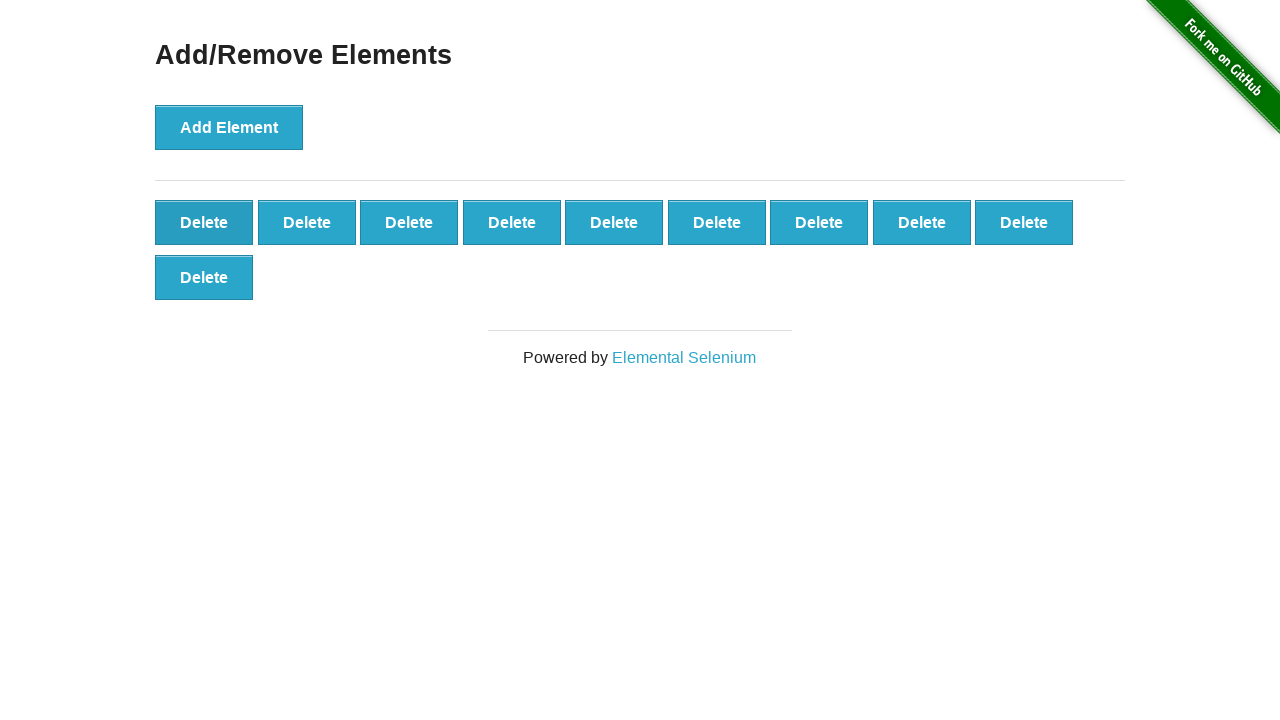

Located remaining delete buttons after deleting 90 elements
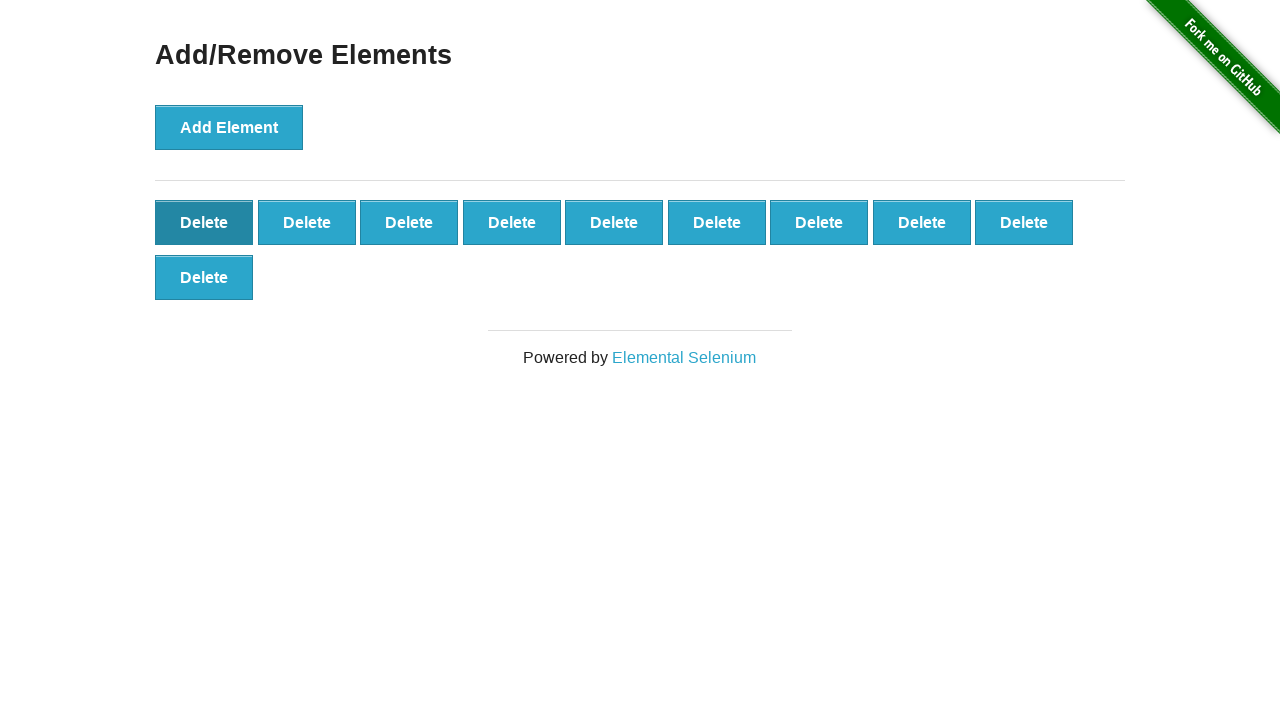

Verified 10 delete buttons remain (100 - 90 = 10)
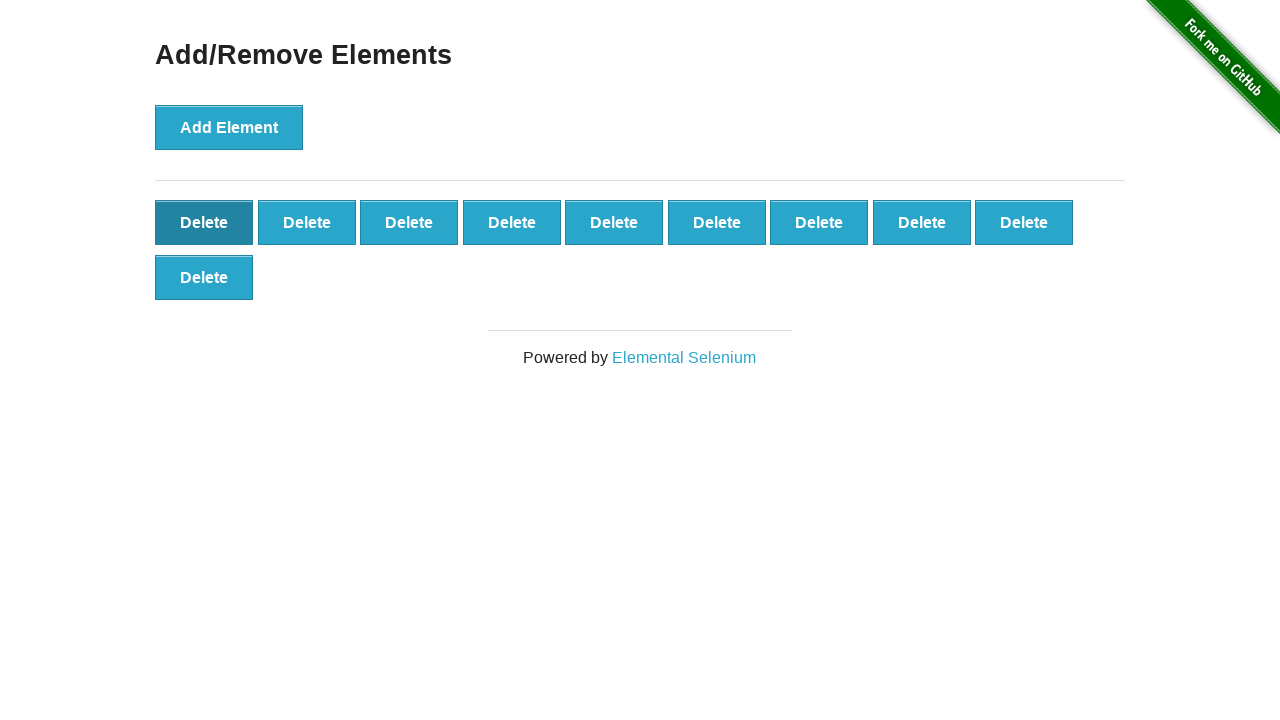

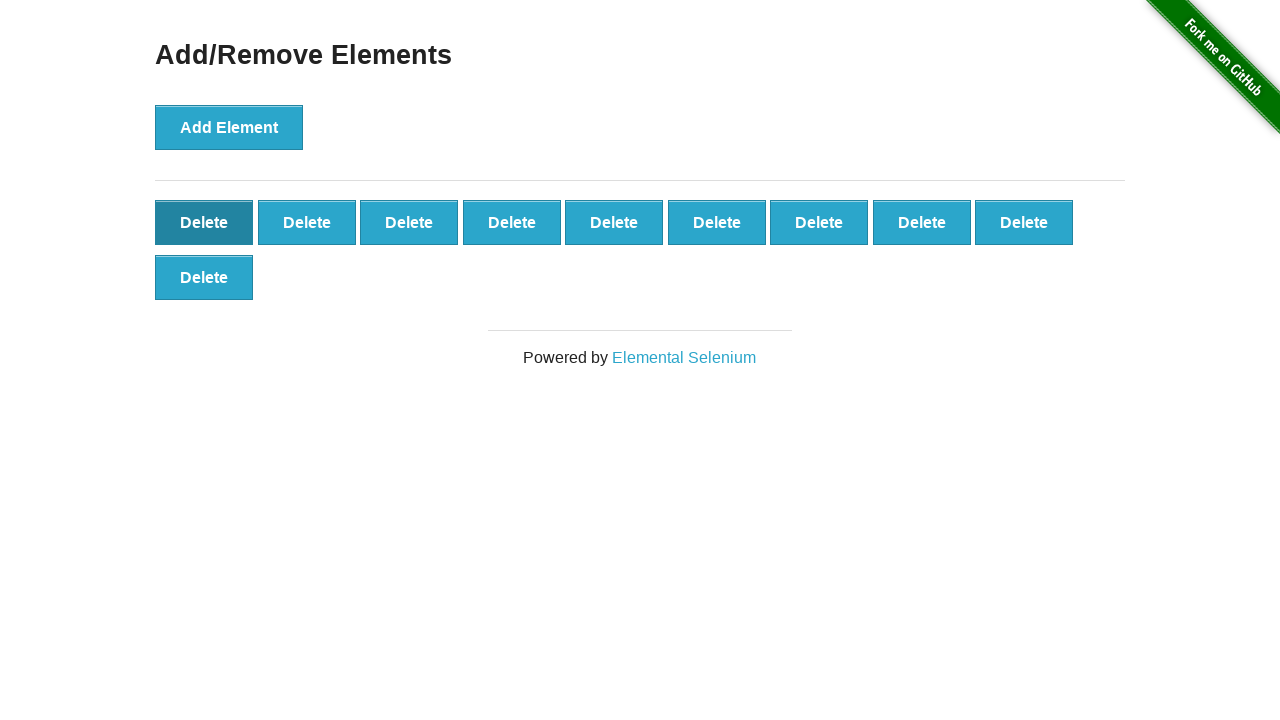